Tests the price filter functionality by adjusting the price slider to filter products between ₹250 and ₹350

Starting URL: https://practice.automationtesting.in/shop/

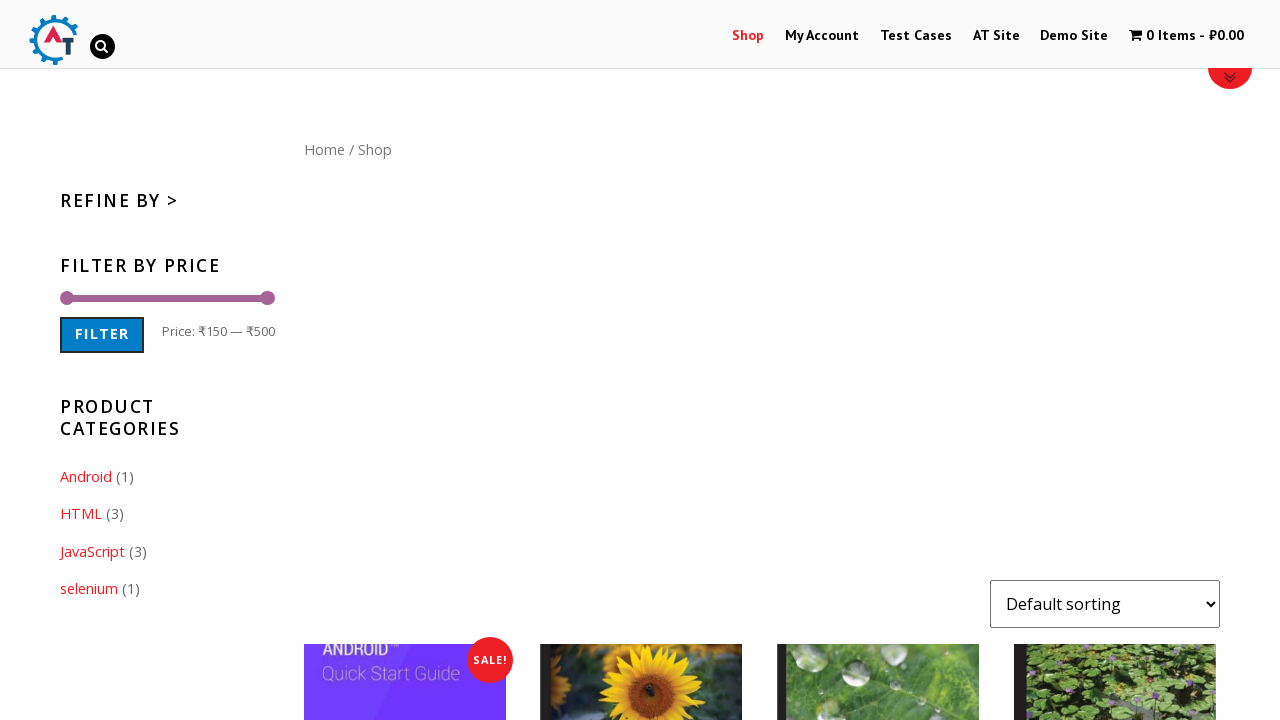

Clicked on the maximum price slider at (267, 298) on [style="left: 100%;"]
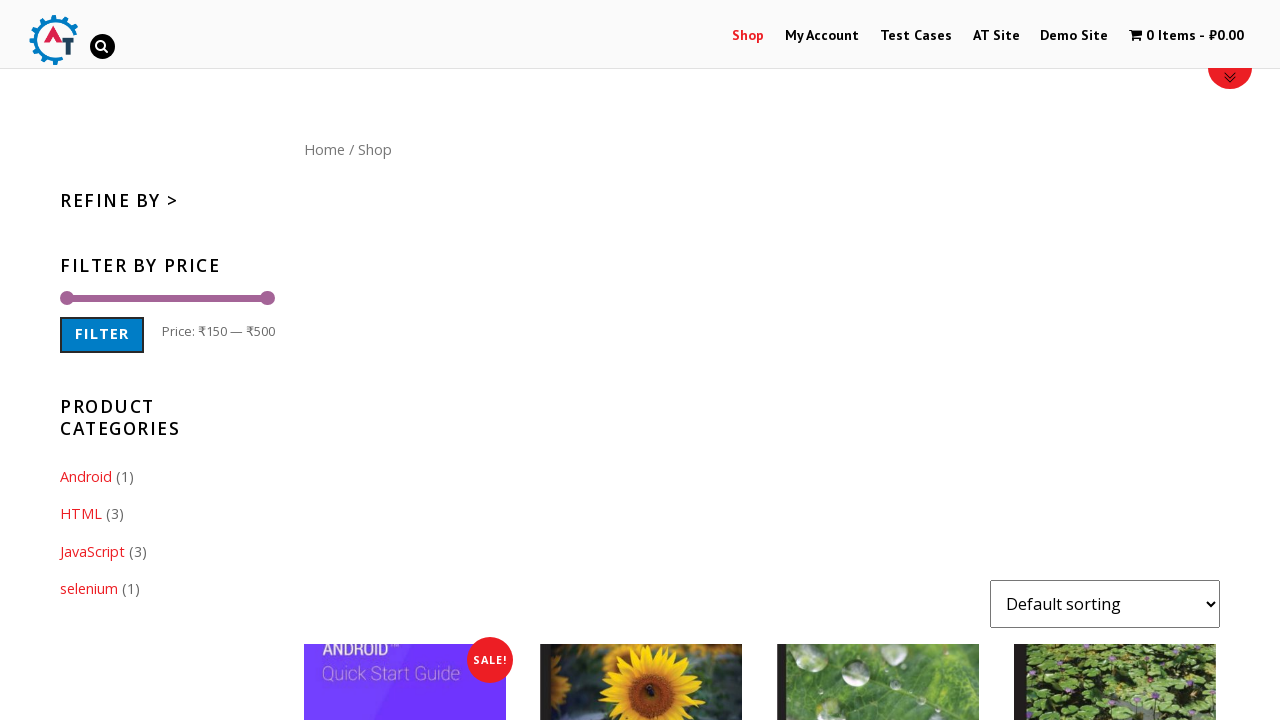

Pressed ArrowLeft to move maximum price slider left
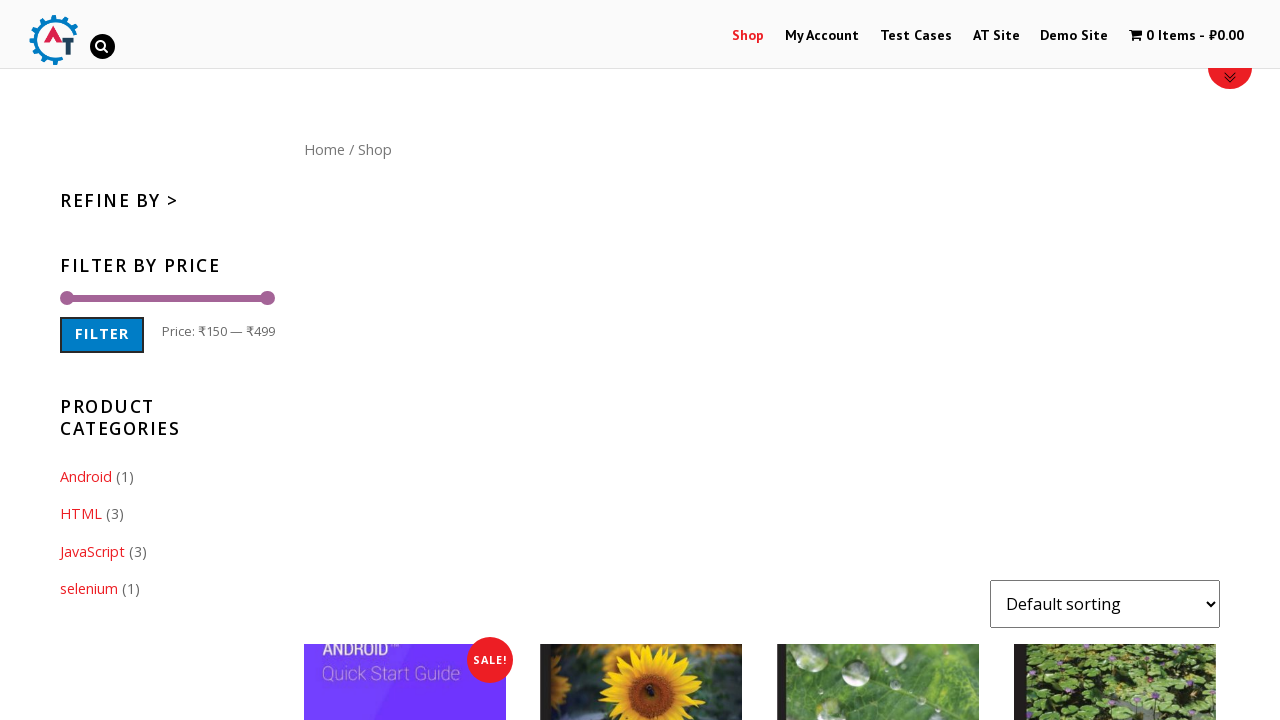

Pressed ArrowLeft to move maximum price slider left
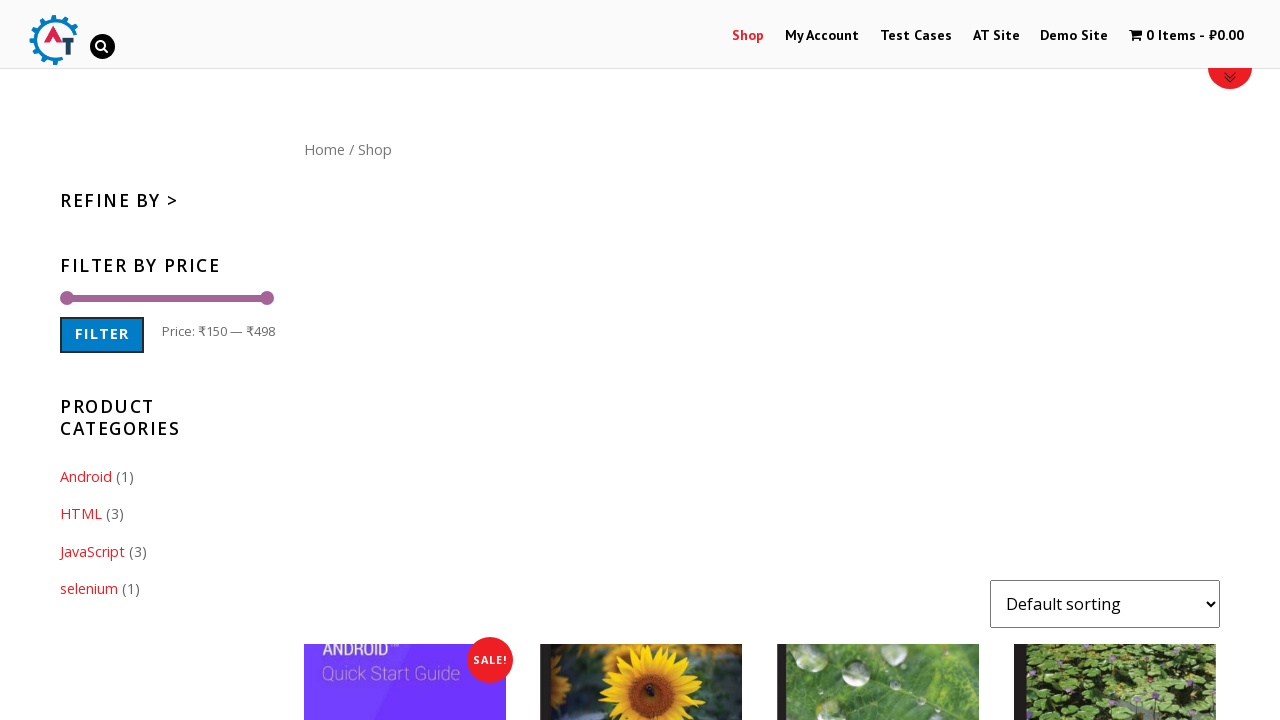

Pressed ArrowLeft to move maximum price slider left
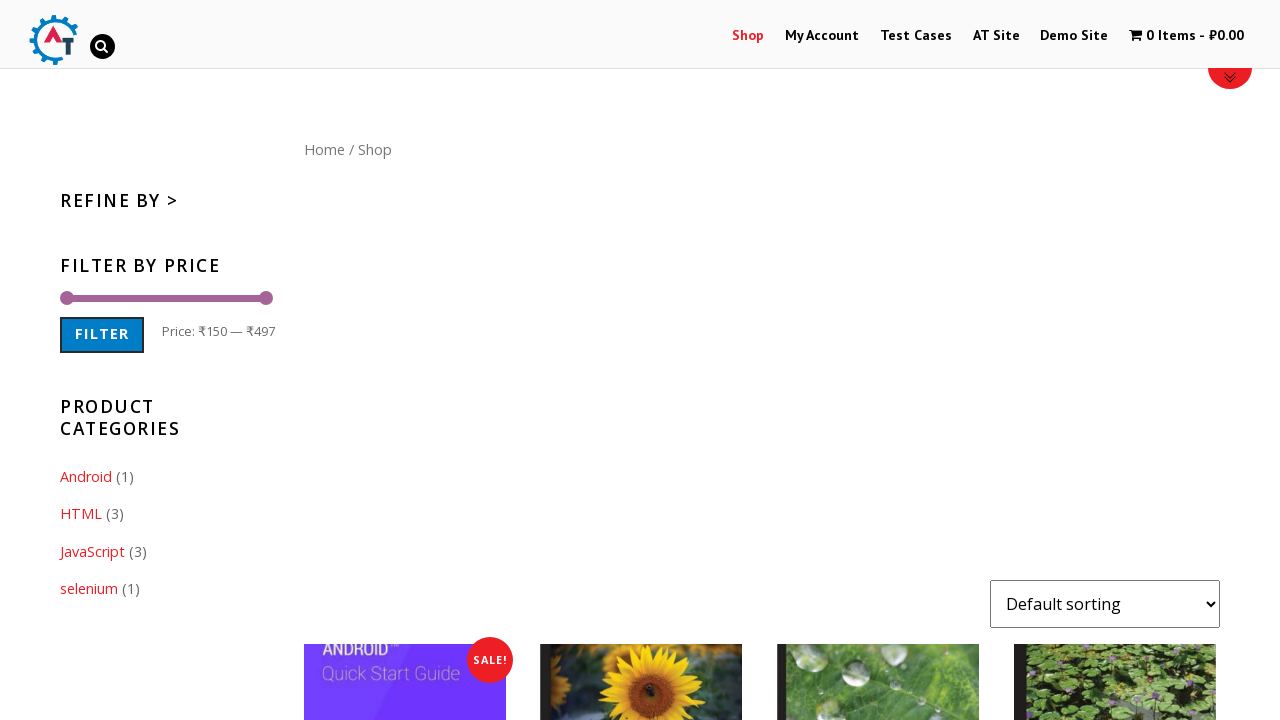

Pressed ArrowLeft to move maximum price slider left
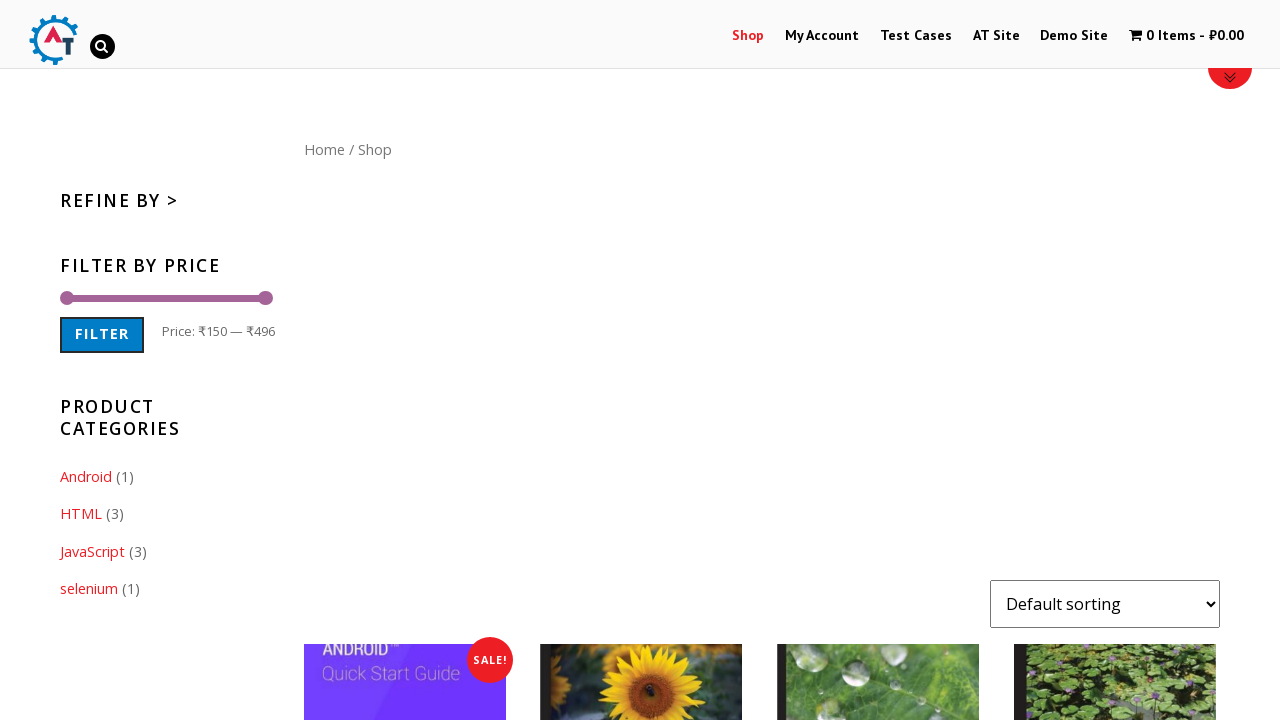

Pressed ArrowLeft to move maximum price slider left
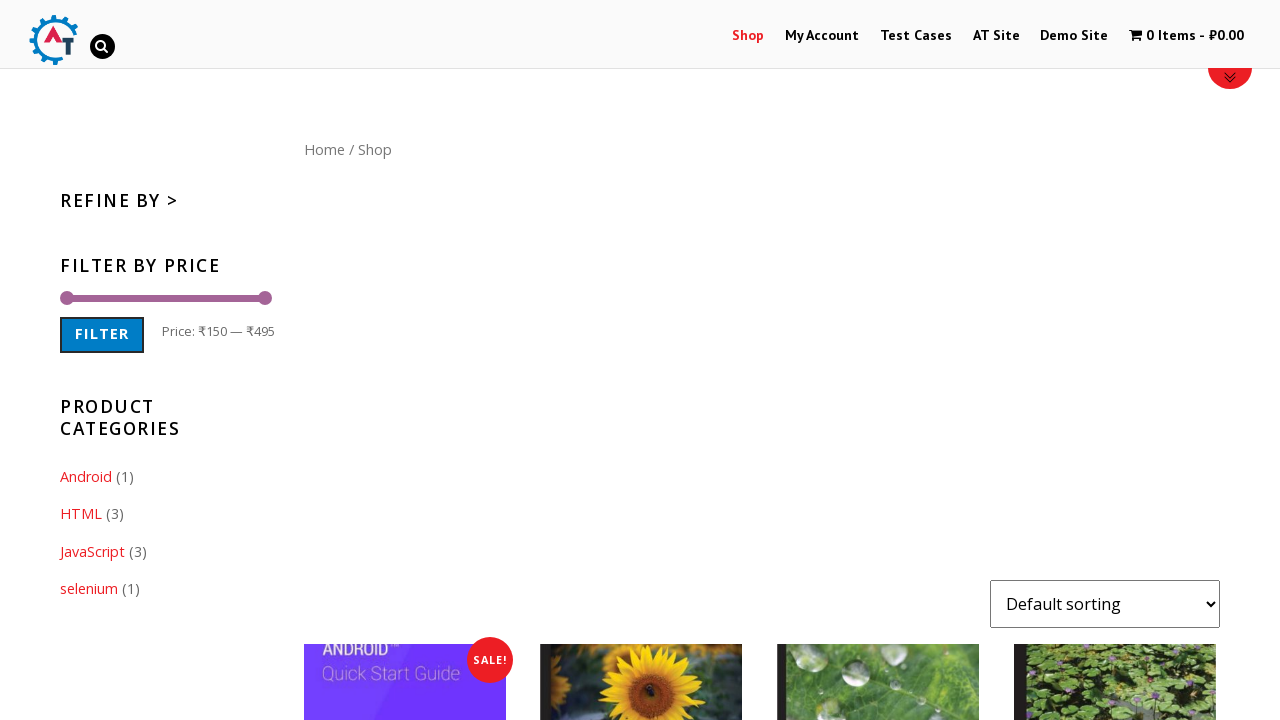

Pressed ArrowLeft to move maximum price slider left
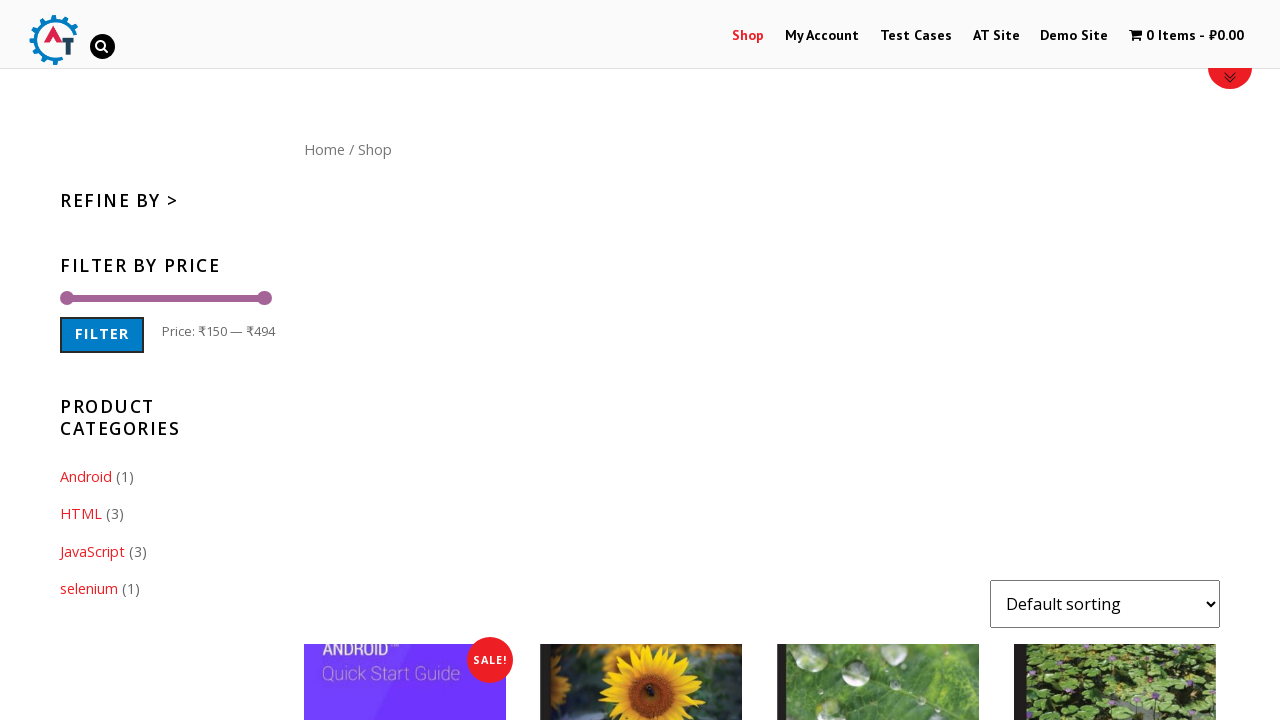

Pressed ArrowLeft to move maximum price slider left
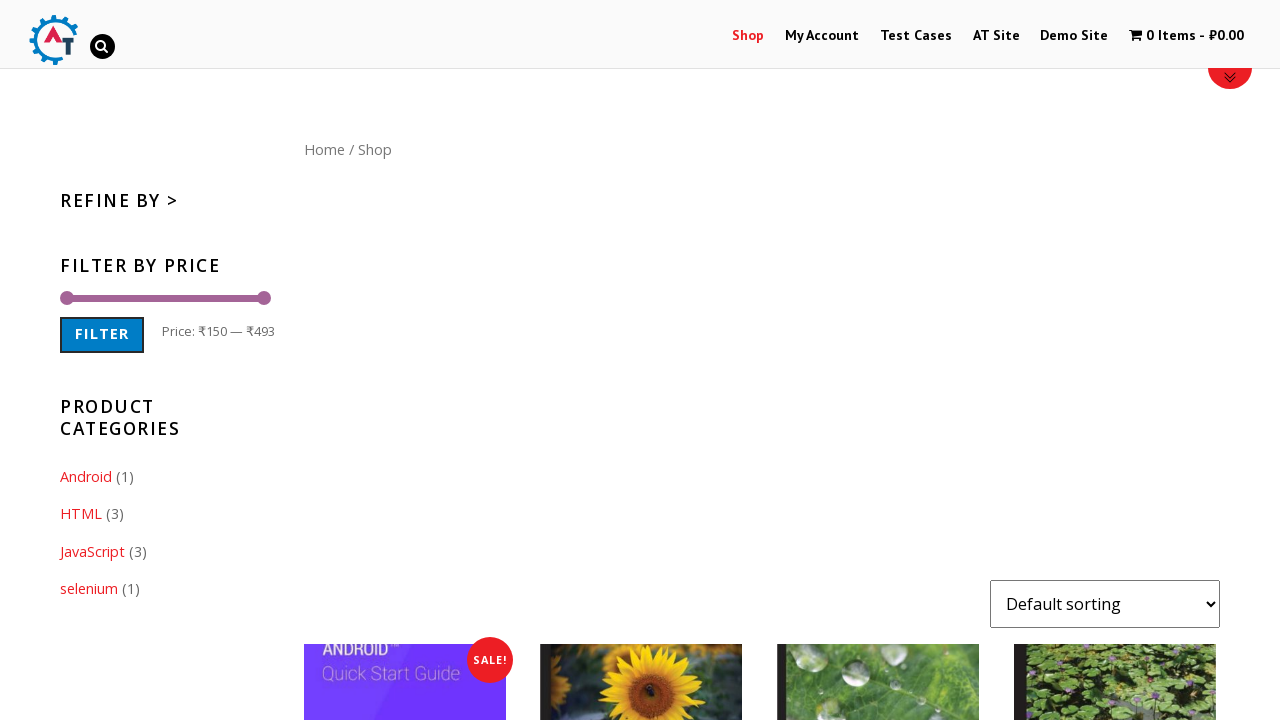

Pressed ArrowLeft to move maximum price slider left
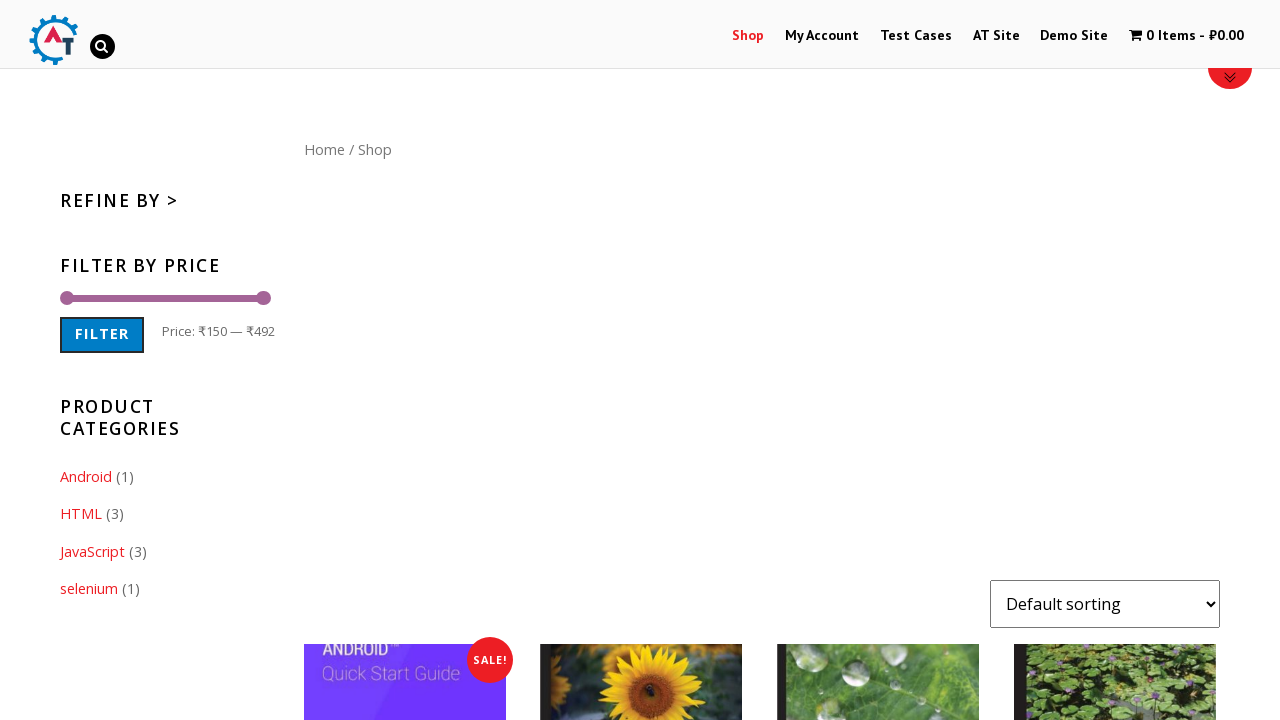

Pressed ArrowLeft to move maximum price slider left
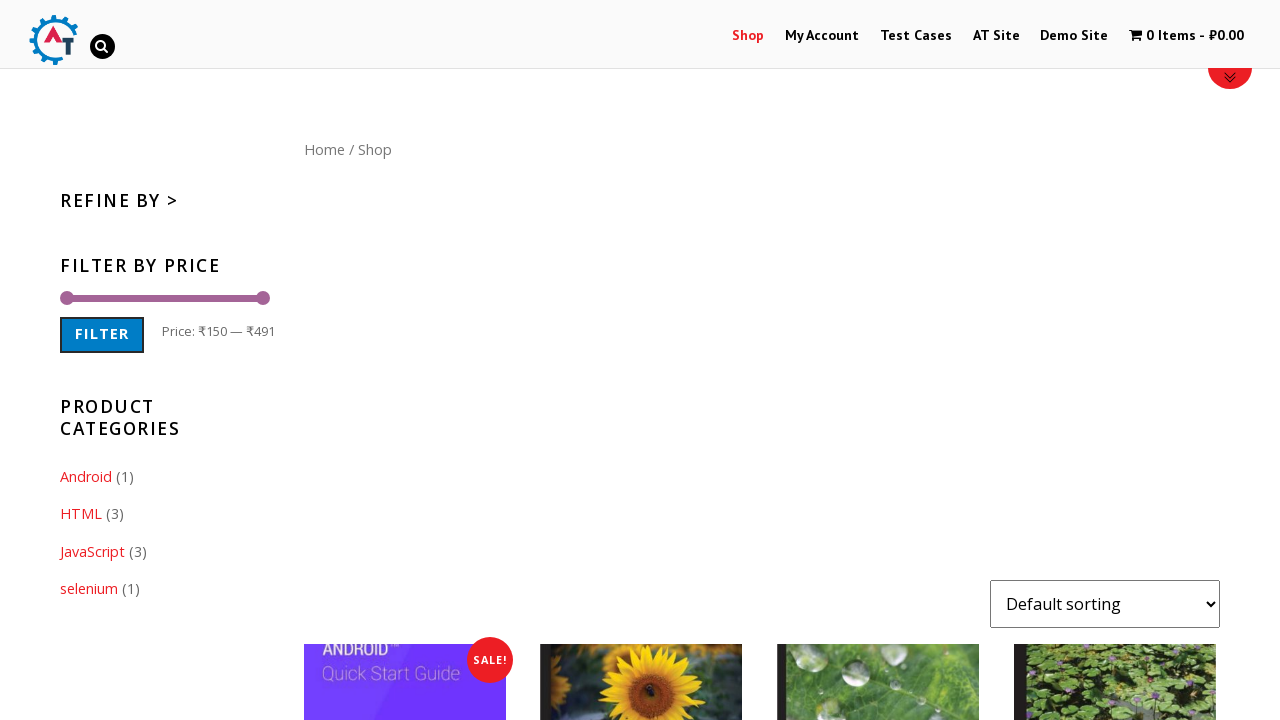

Pressed ArrowLeft to move maximum price slider left
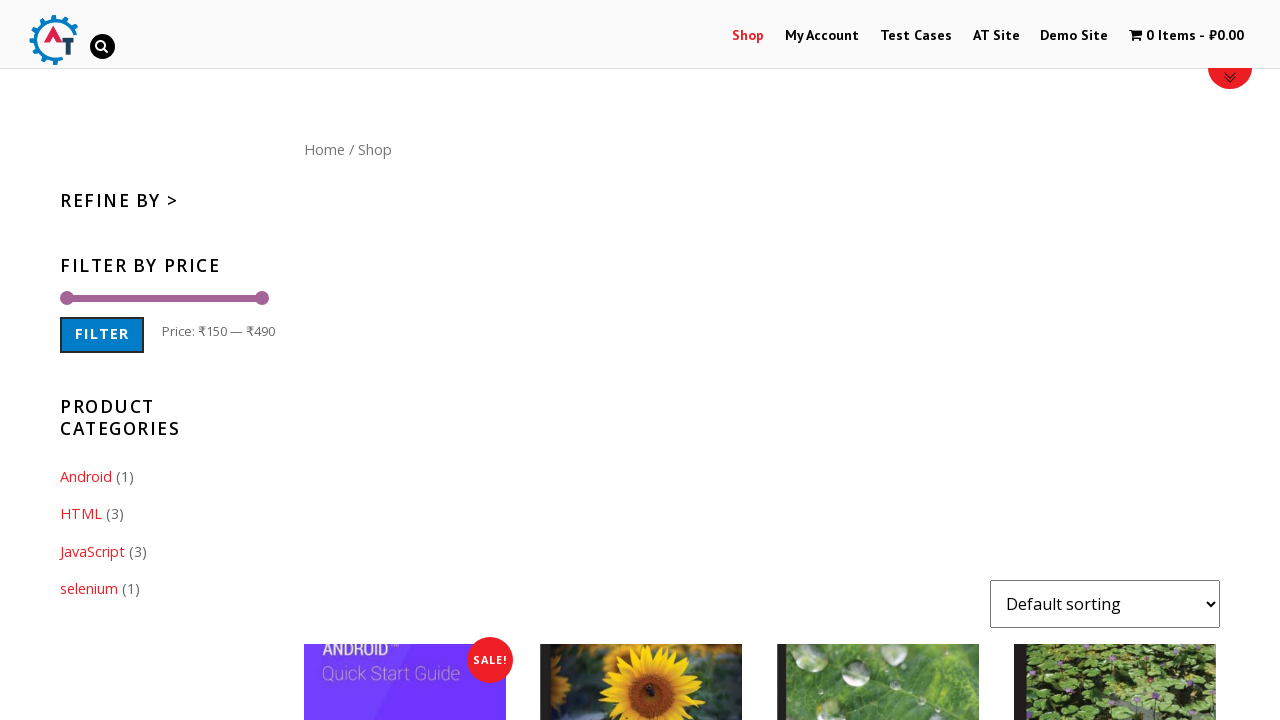

Pressed ArrowLeft to move maximum price slider left
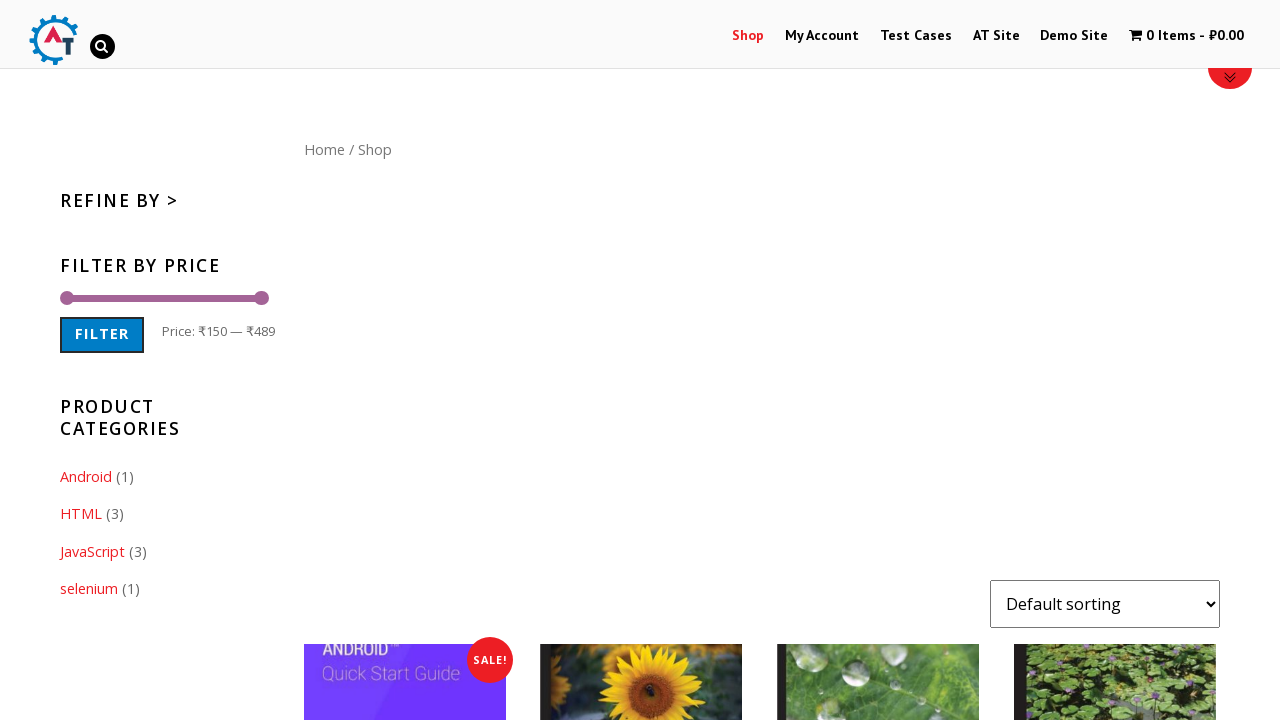

Pressed ArrowLeft to move maximum price slider left
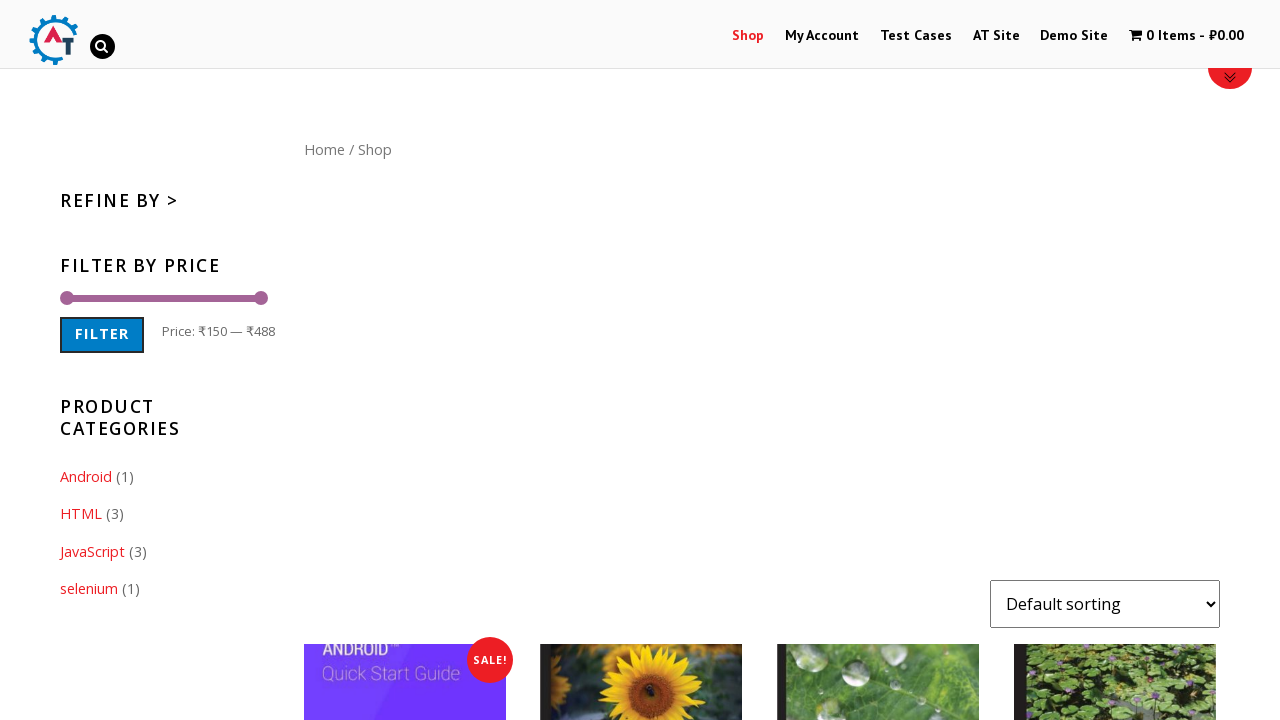

Pressed ArrowLeft to move maximum price slider left
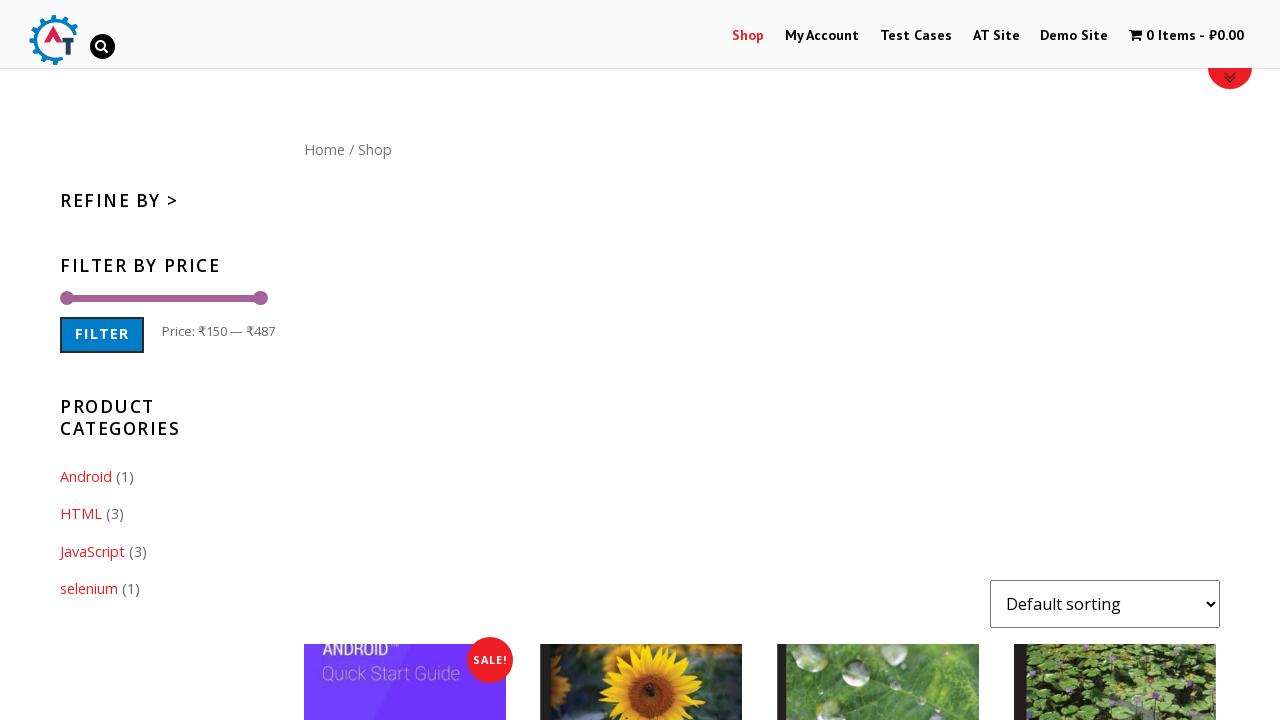

Pressed ArrowLeft to move maximum price slider left
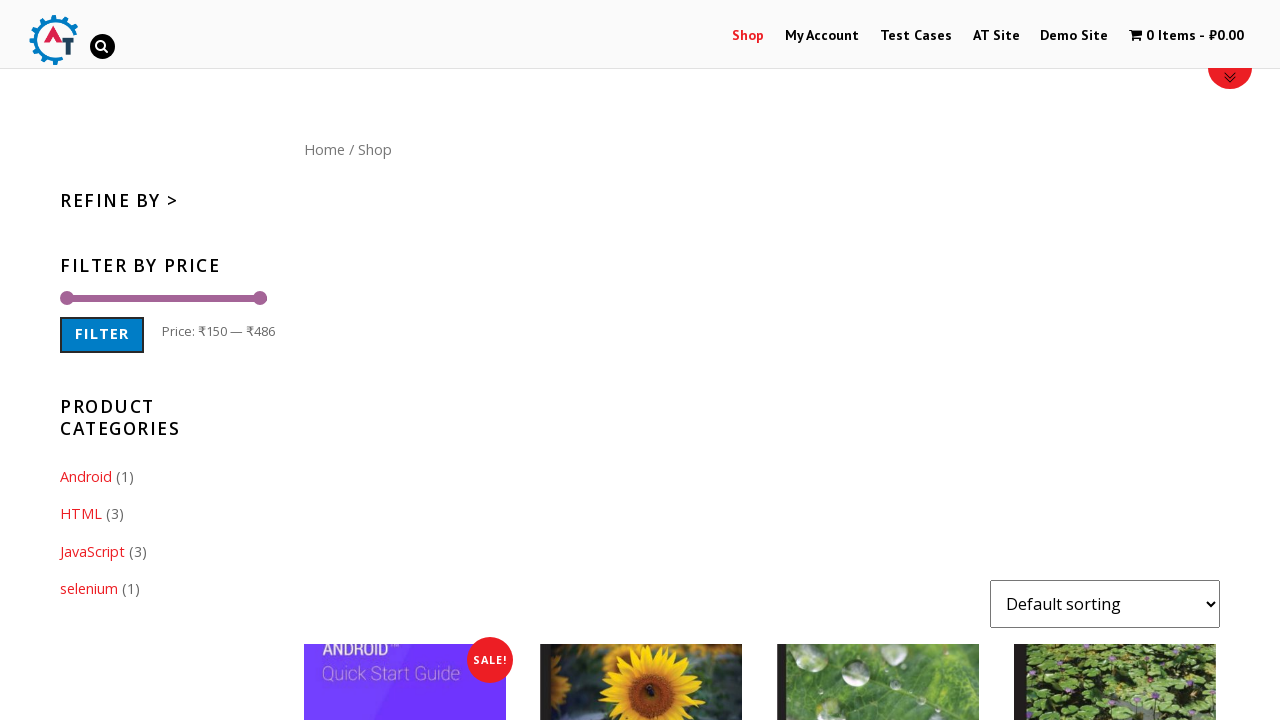

Pressed ArrowLeft to move maximum price slider left
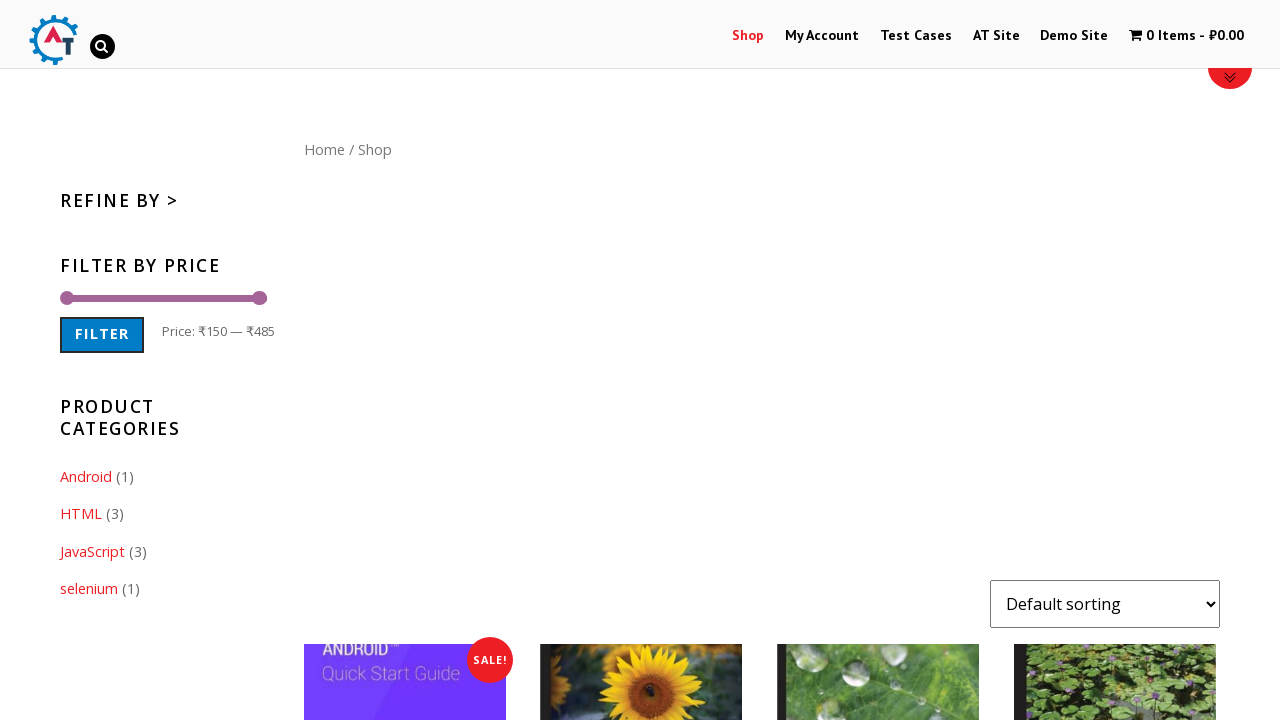

Pressed ArrowLeft to move maximum price slider left
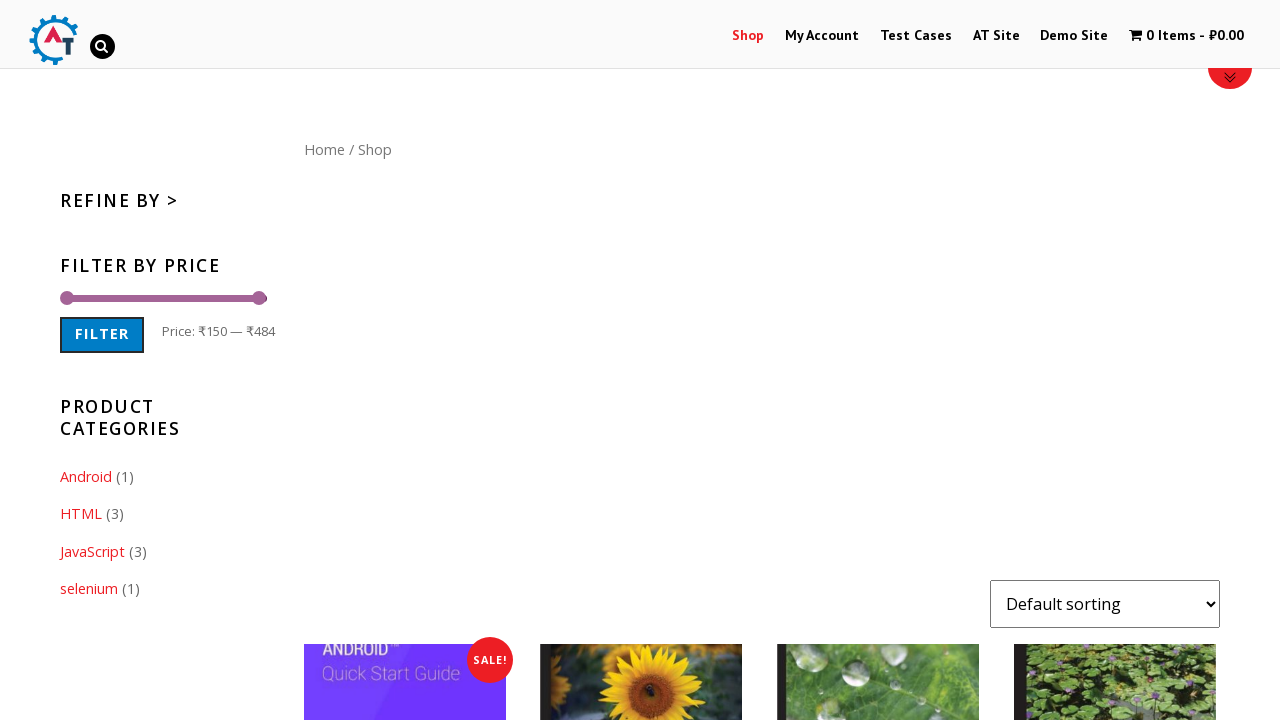

Pressed ArrowLeft to move maximum price slider left
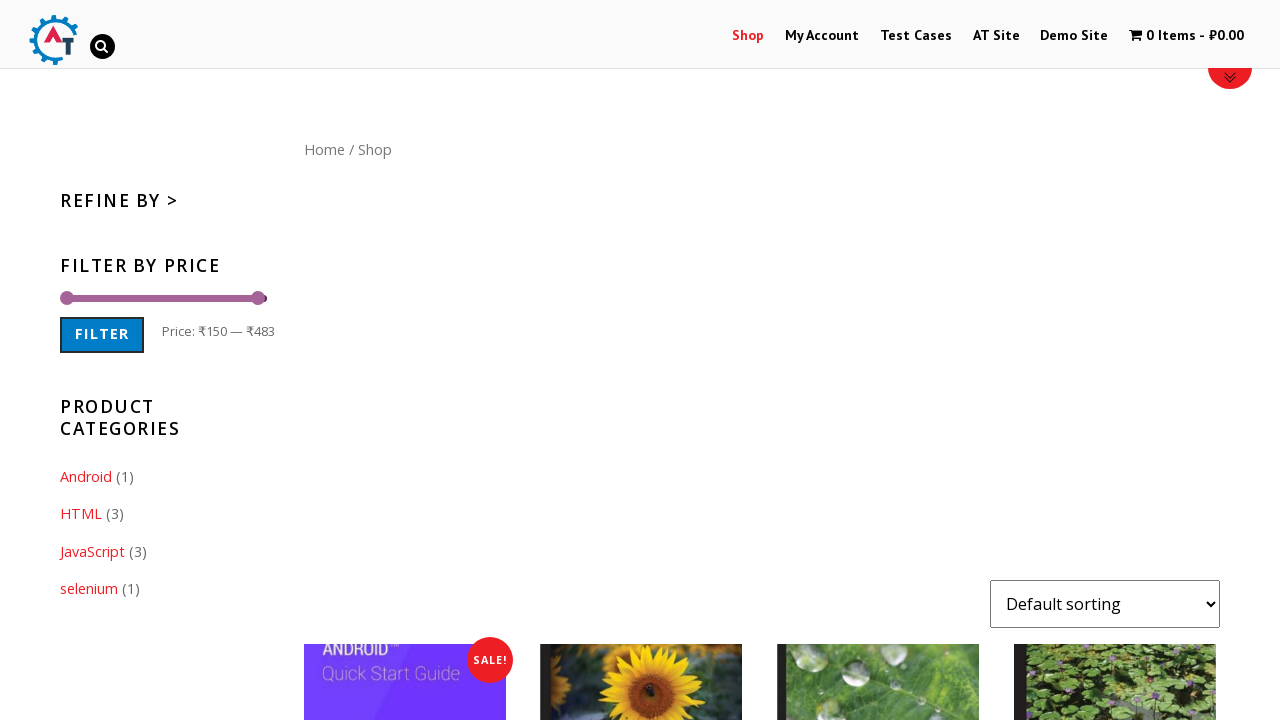

Pressed ArrowLeft to move maximum price slider left
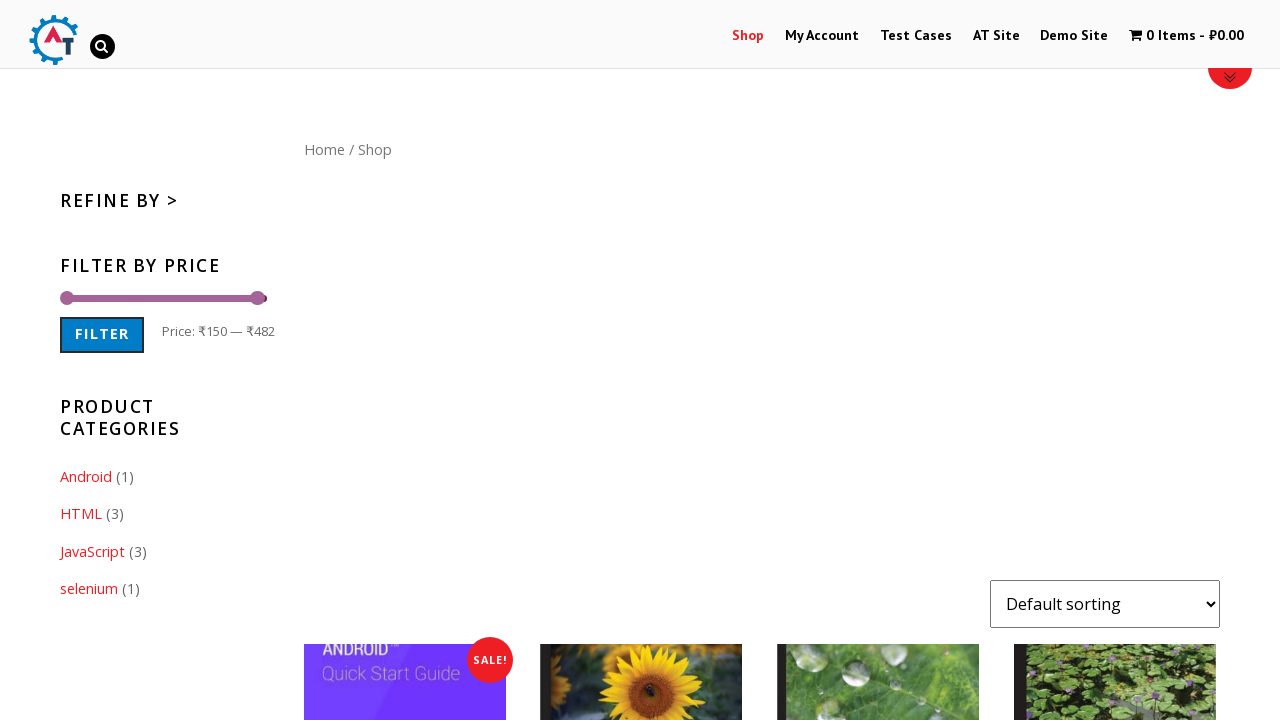

Pressed ArrowLeft to move maximum price slider left
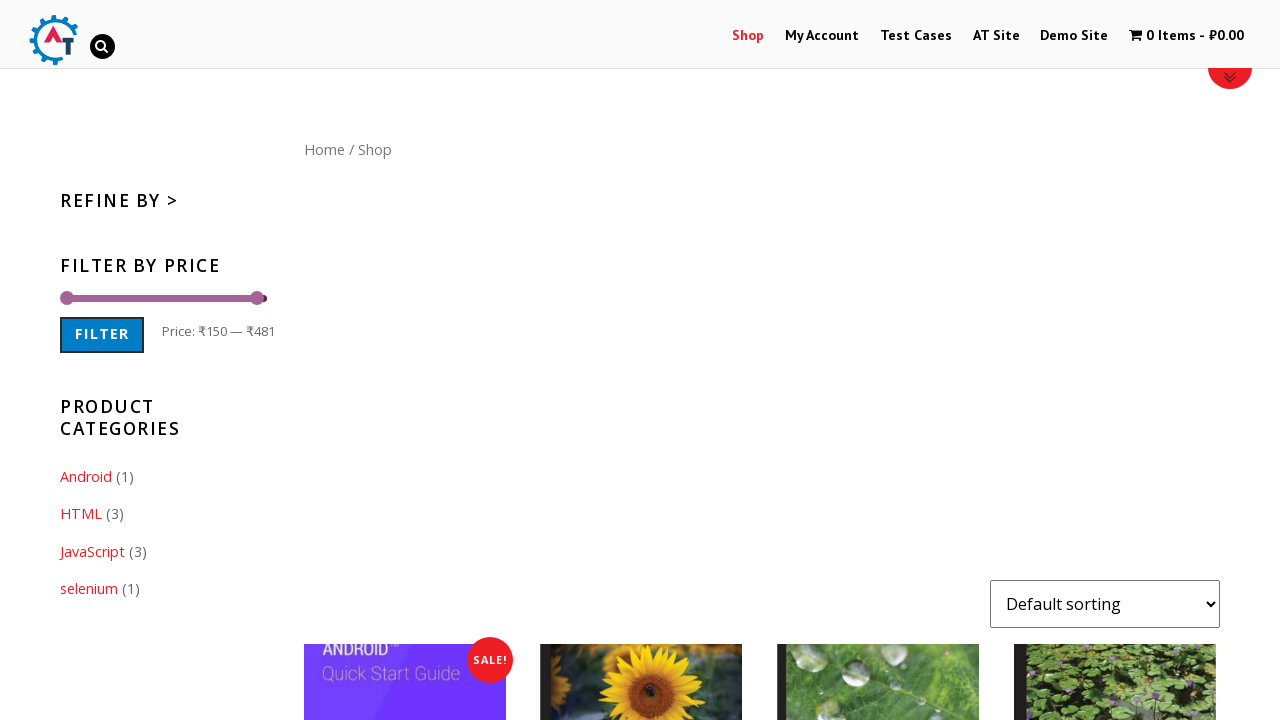

Pressed ArrowLeft to move maximum price slider left
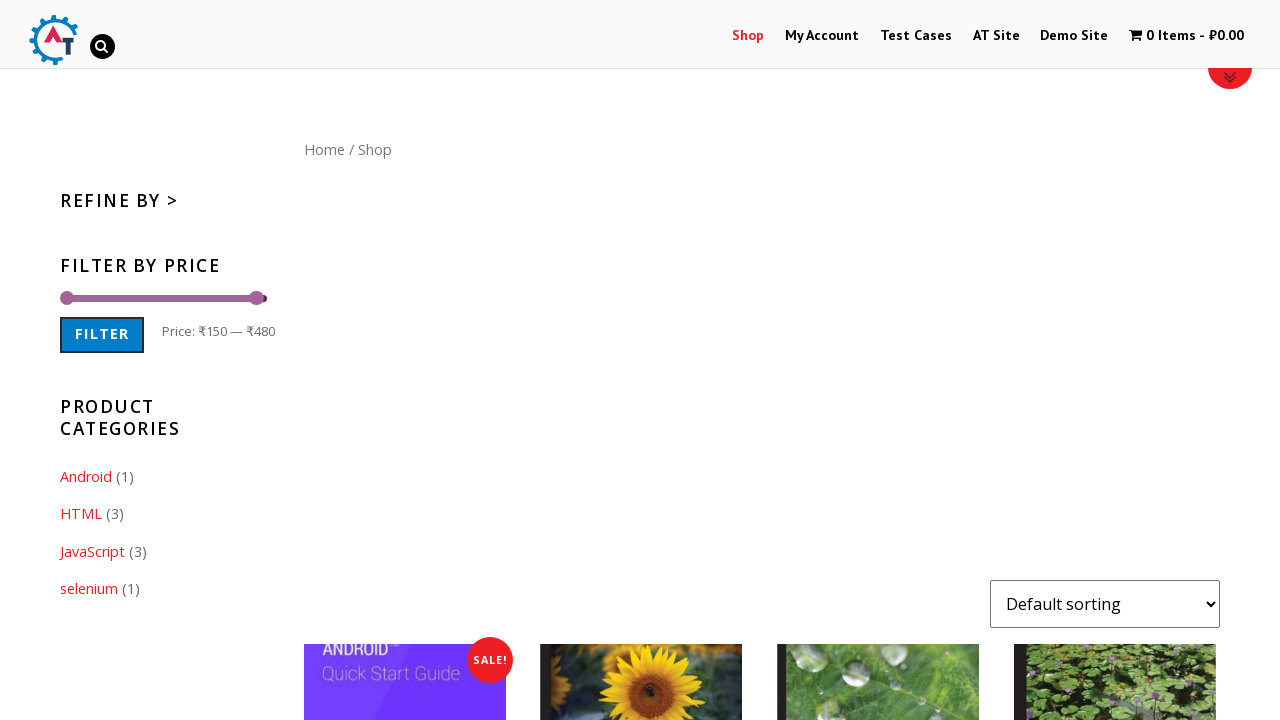

Pressed ArrowLeft to move maximum price slider left
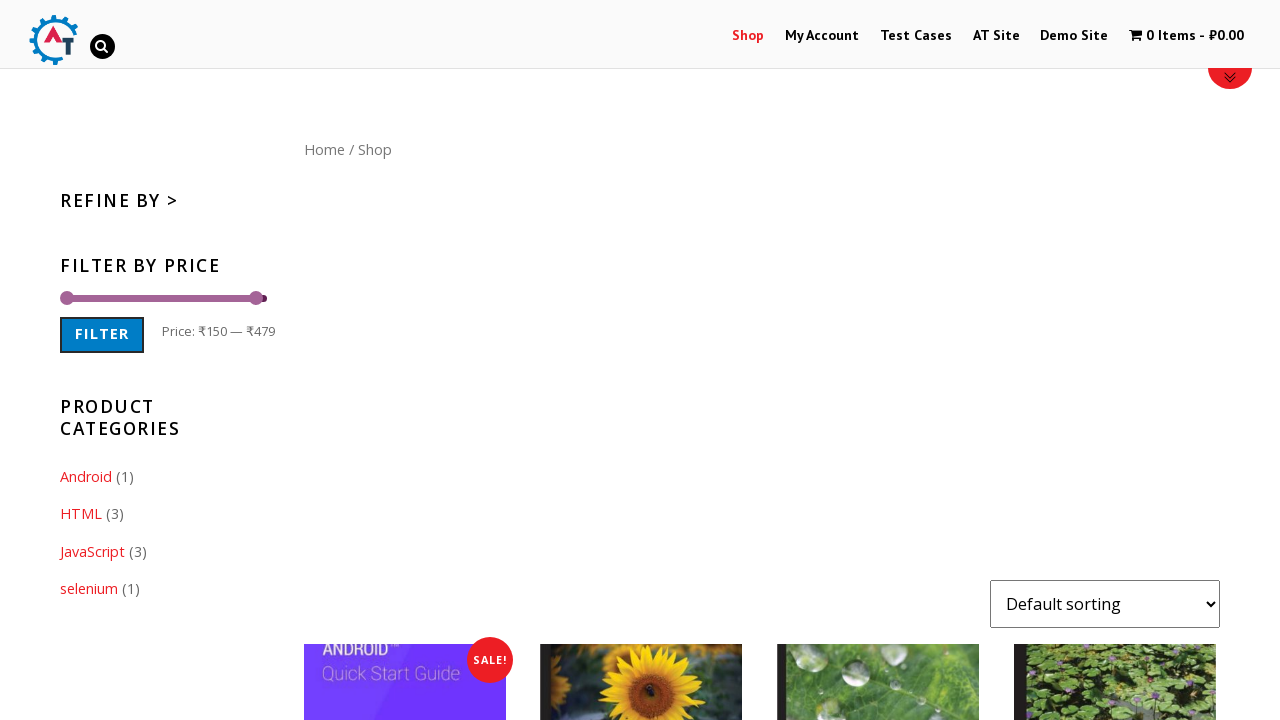

Pressed ArrowLeft to move maximum price slider left
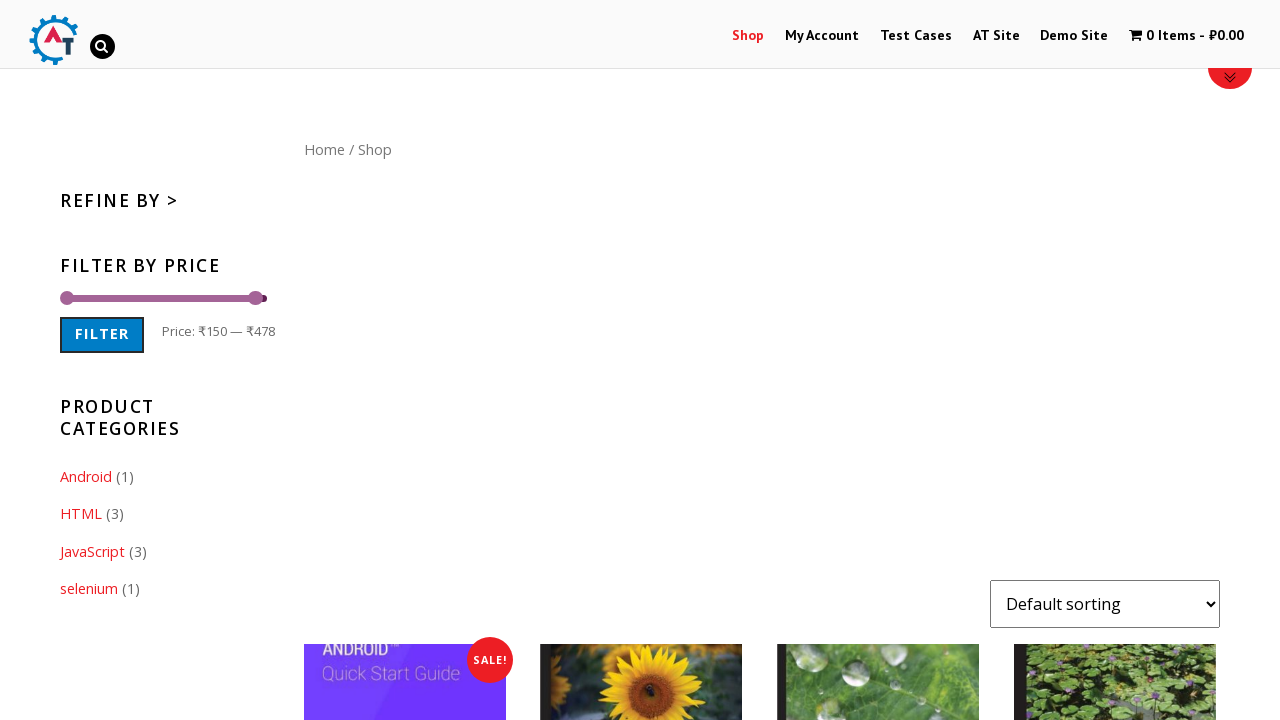

Pressed ArrowLeft to move maximum price slider left
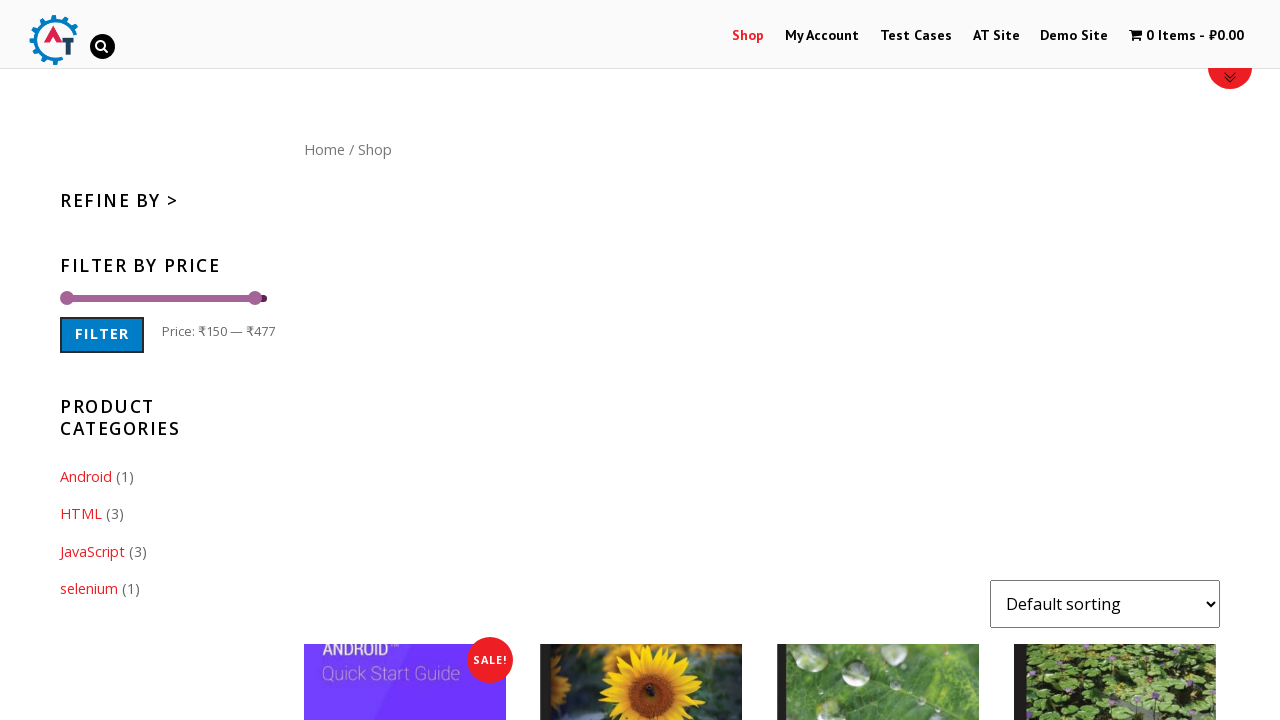

Pressed ArrowLeft to move maximum price slider left
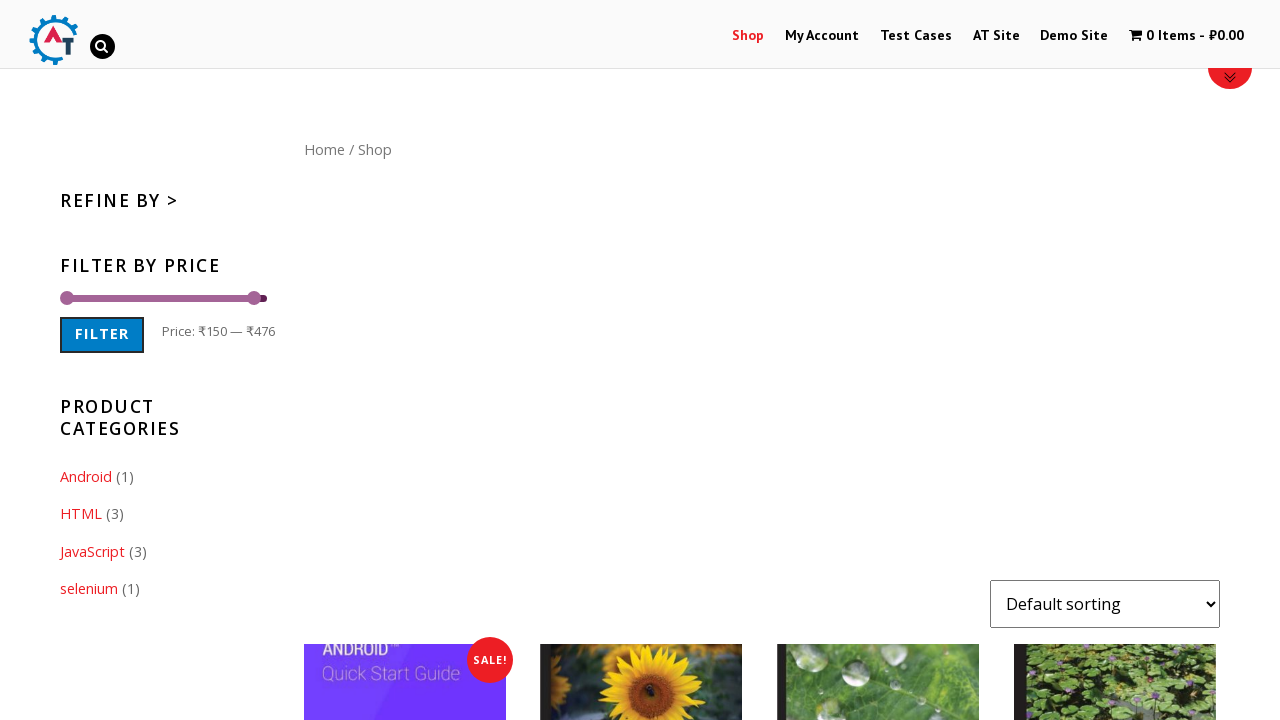

Pressed ArrowLeft to move maximum price slider left
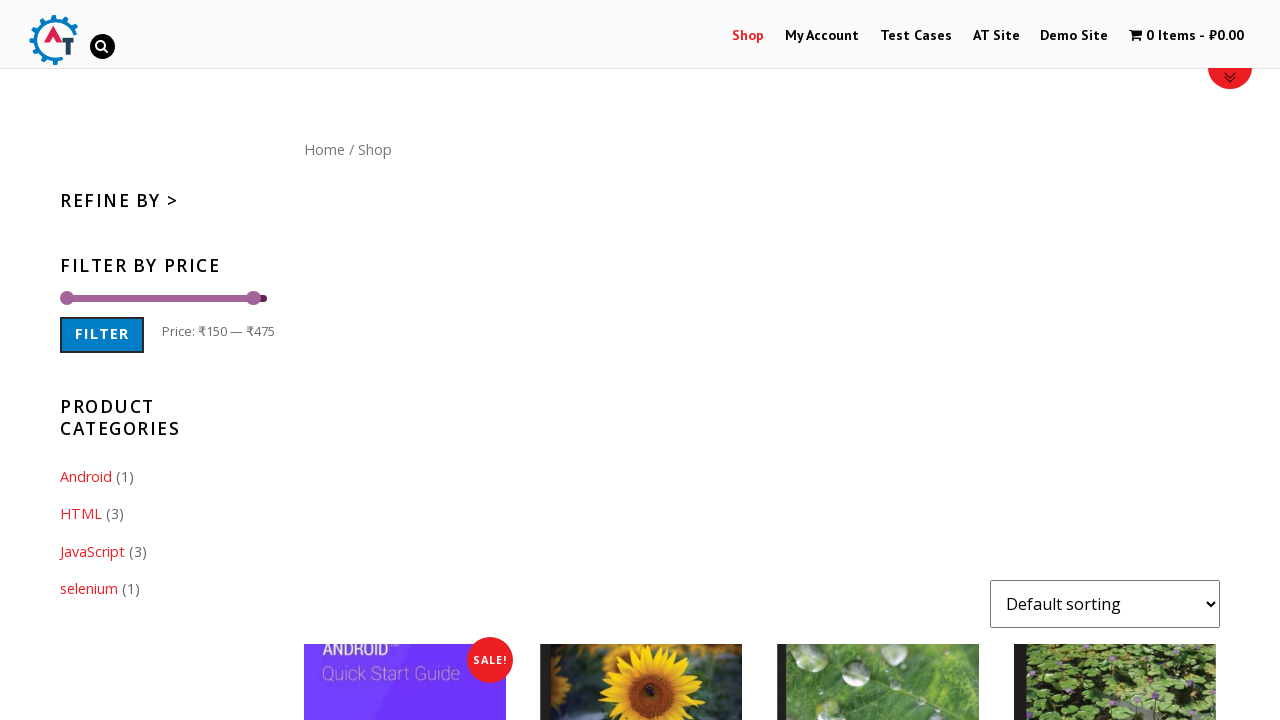

Pressed ArrowLeft to move maximum price slider left
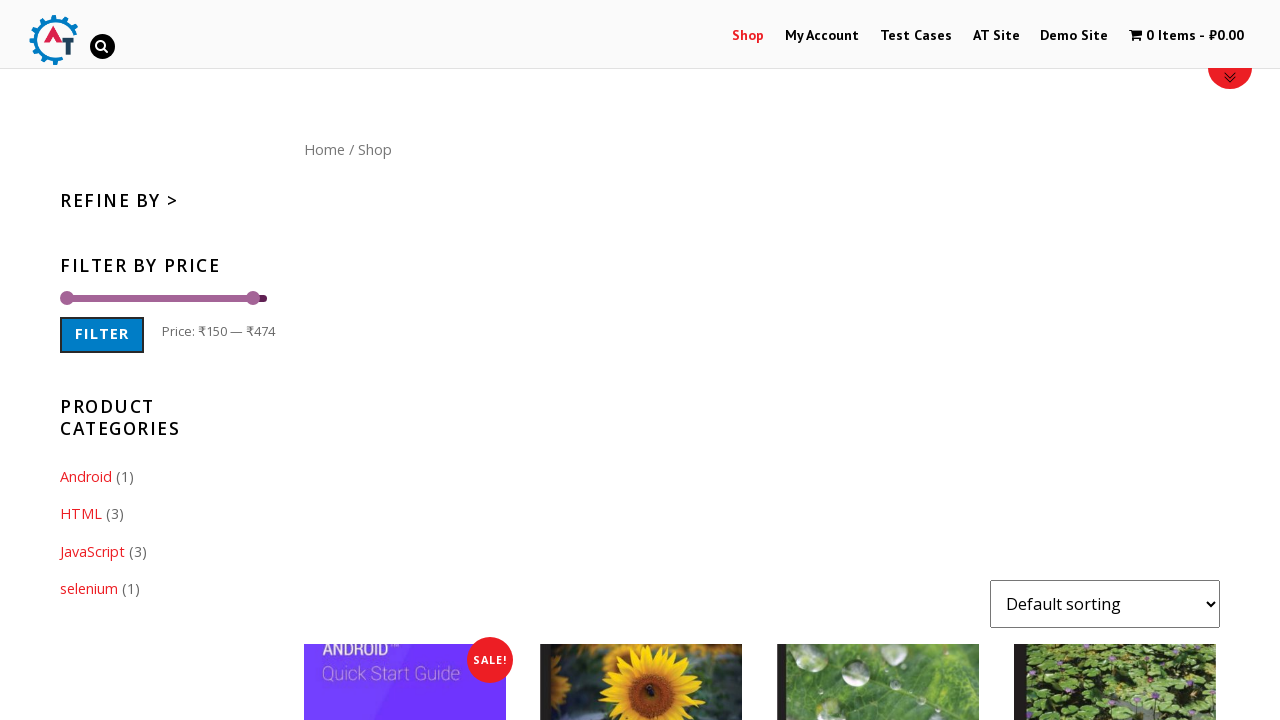

Pressed ArrowLeft to move maximum price slider left
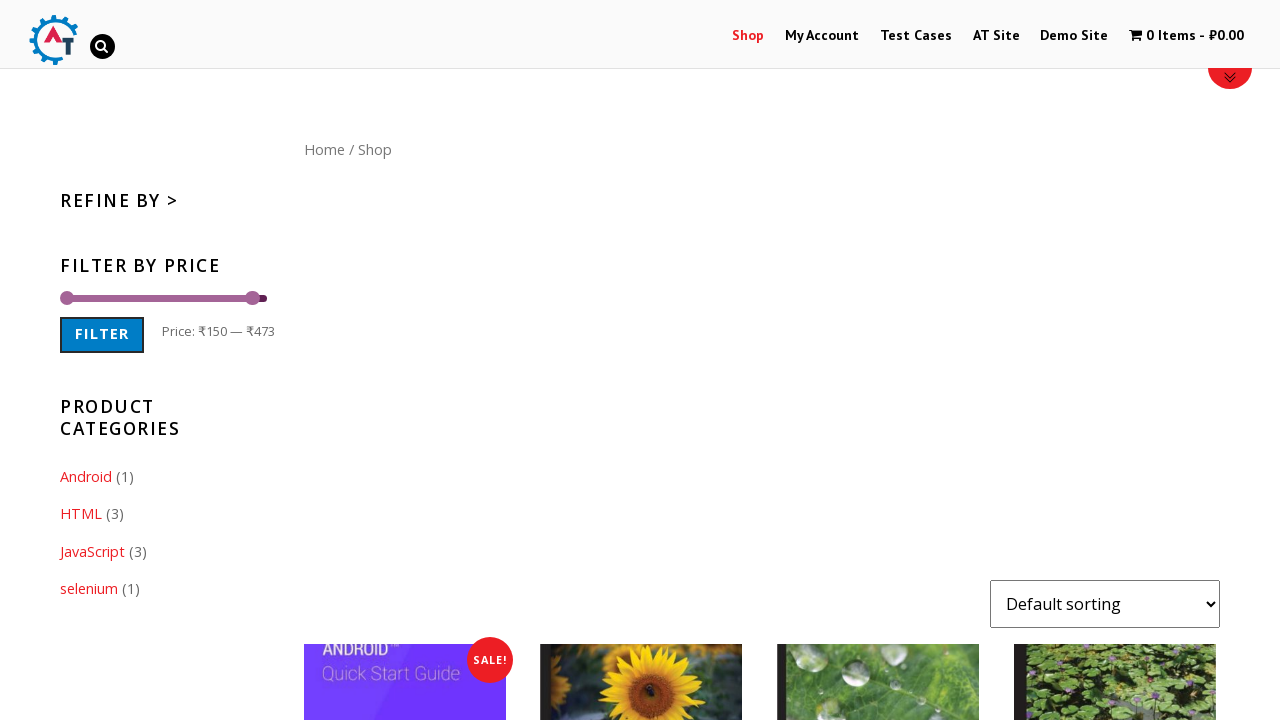

Pressed ArrowLeft to move maximum price slider left
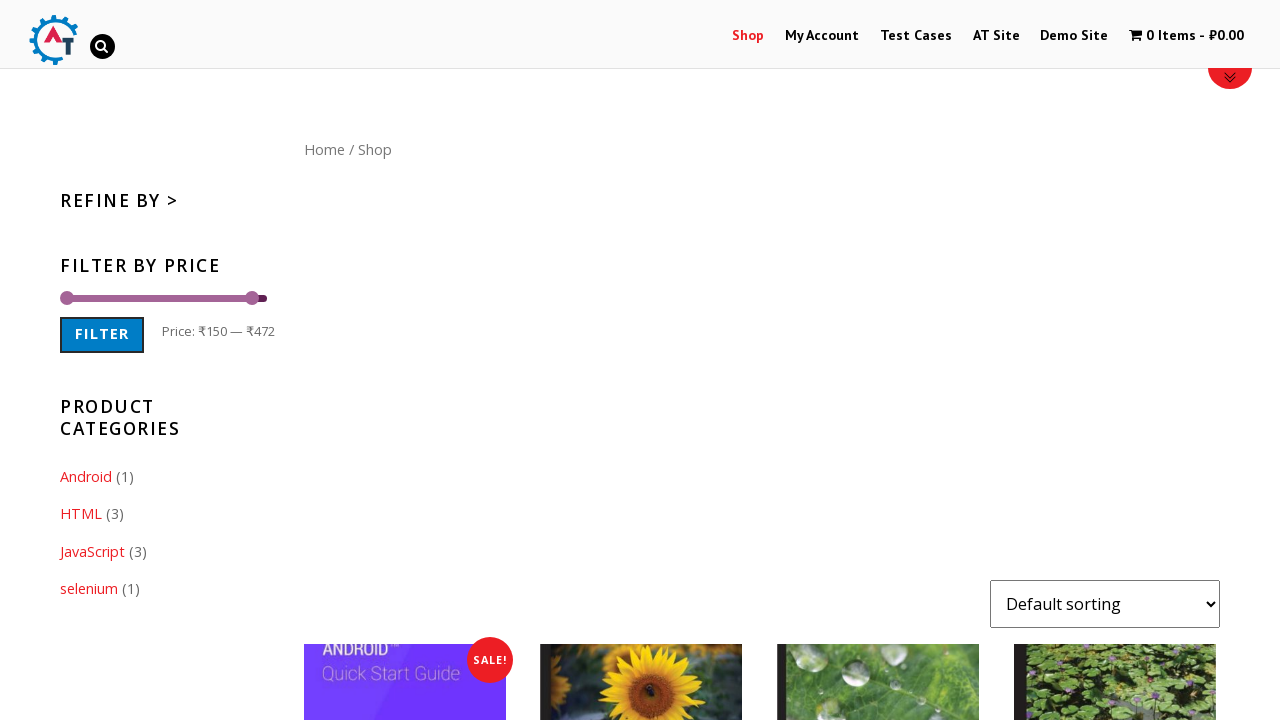

Pressed ArrowLeft to move maximum price slider left
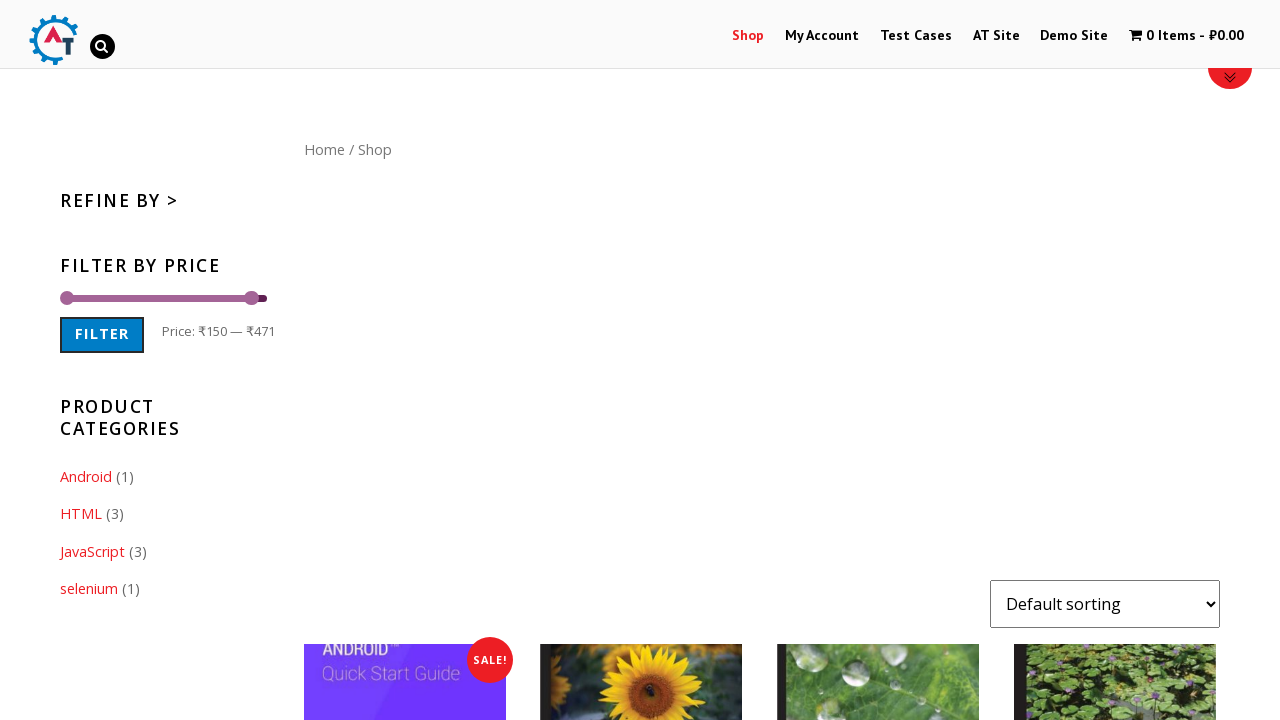

Pressed ArrowLeft to move maximum price slider left
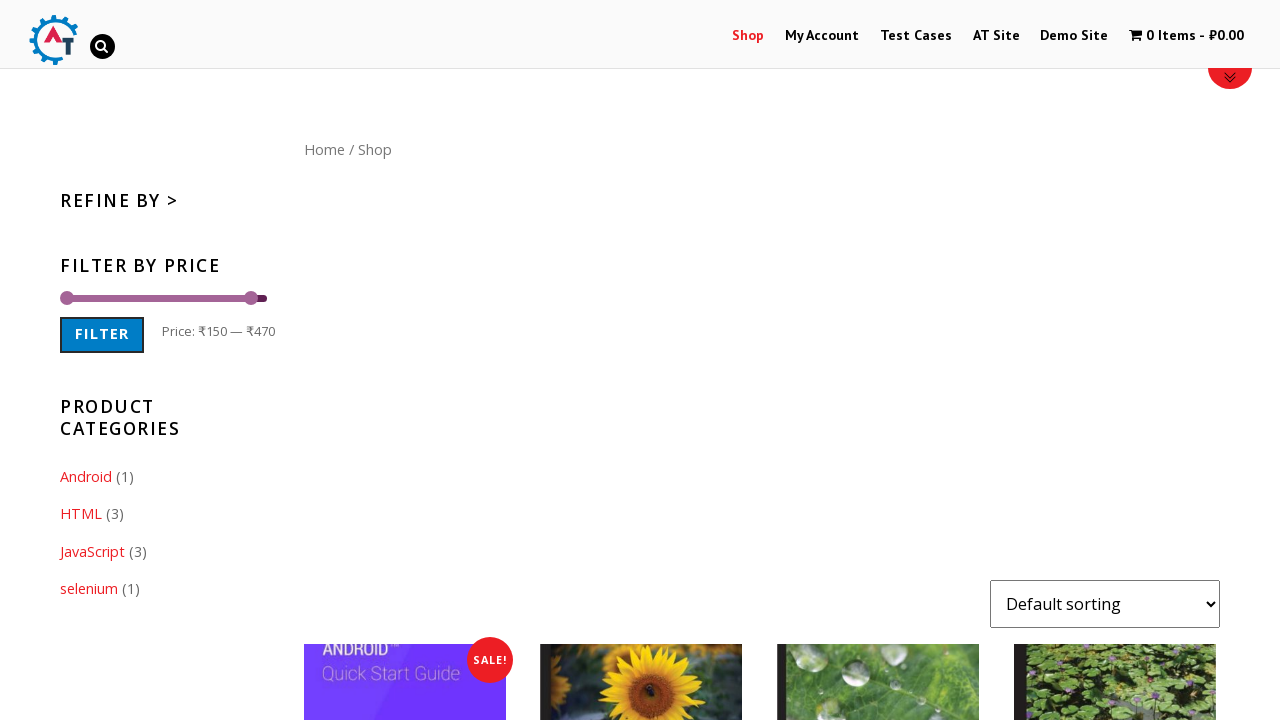

Pressed ArrowLeft to move maximum price slider left
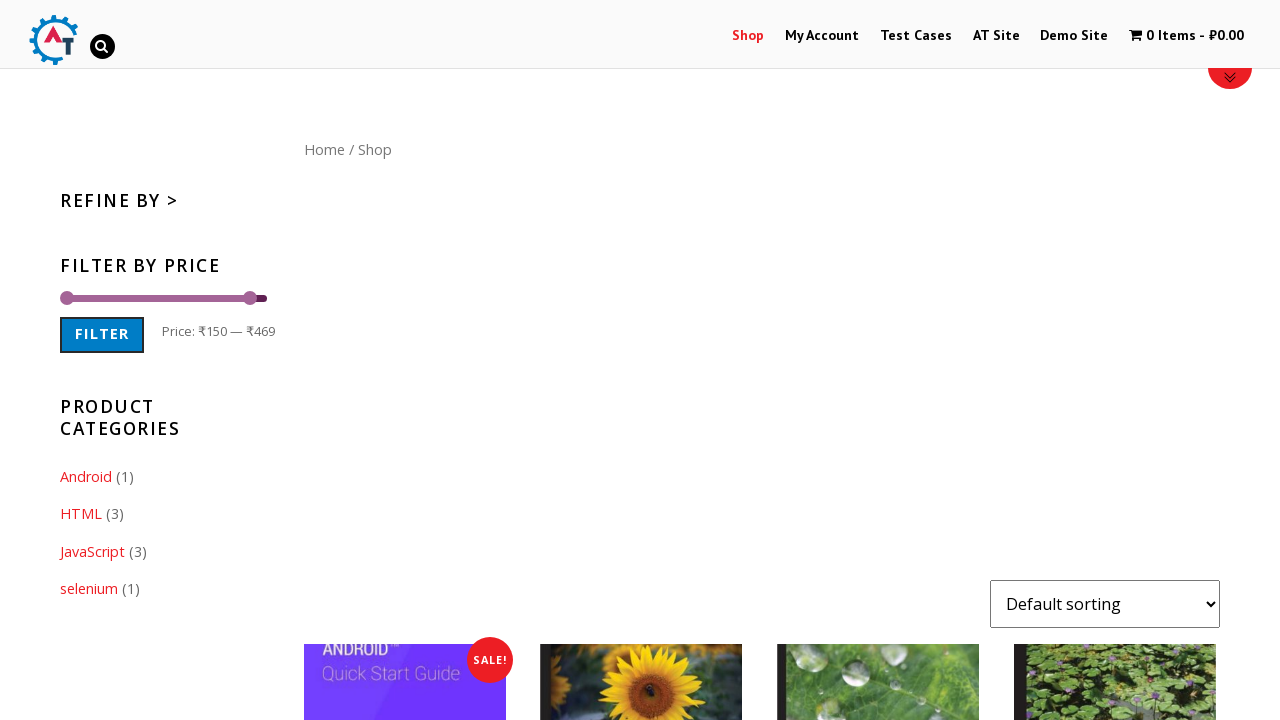

Pressed ArrowLeft to move maximum price slider left
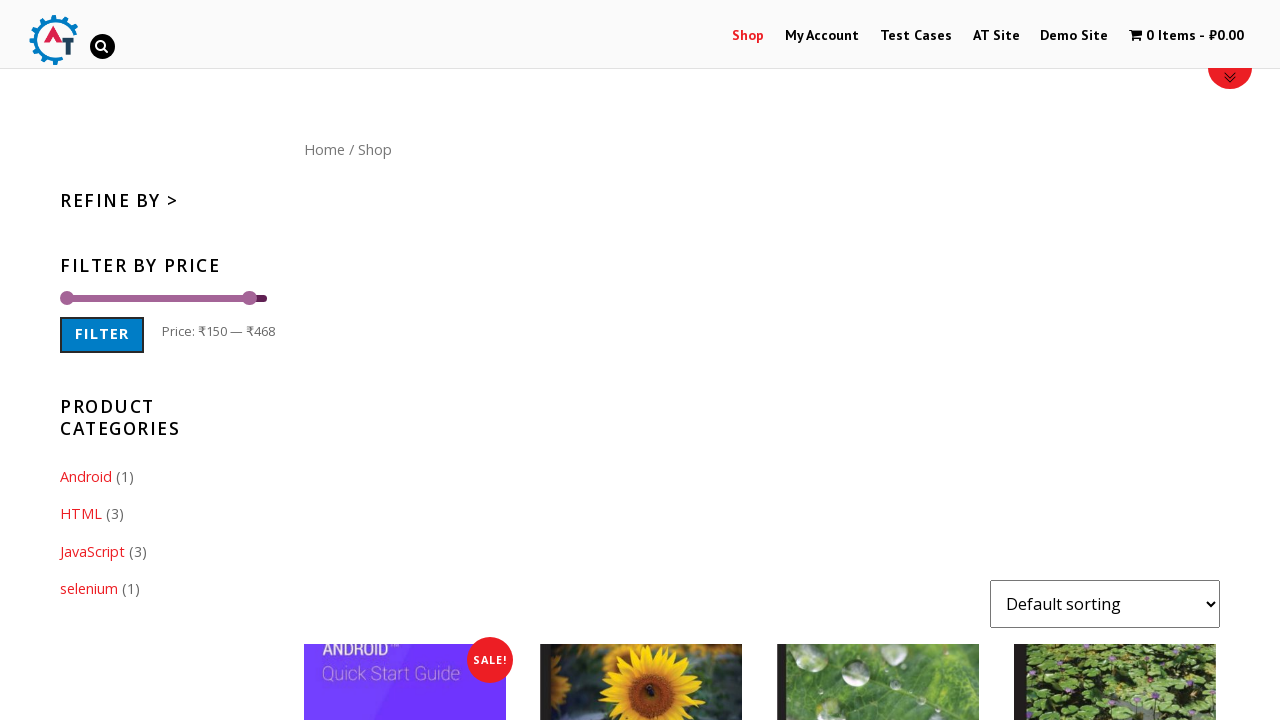

Pressed ArrowLeft to move maximum price slider left
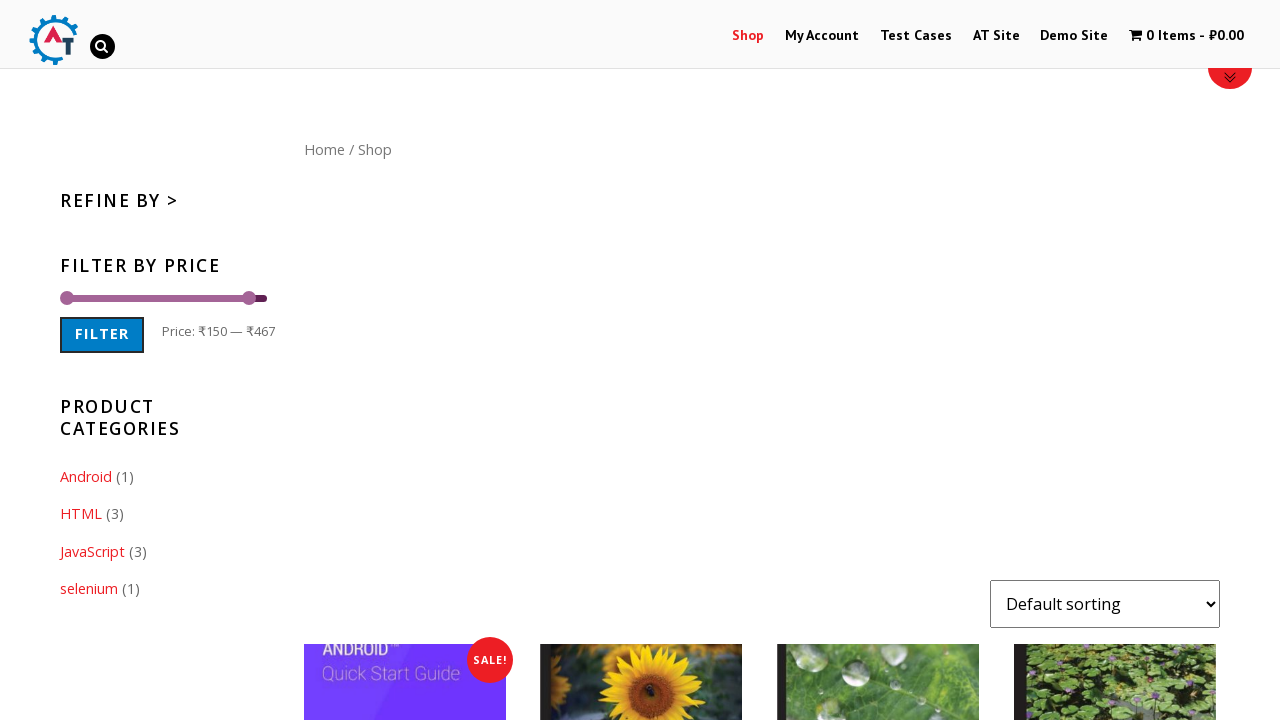

Pressed ArrowLeft to move maximum price slider left
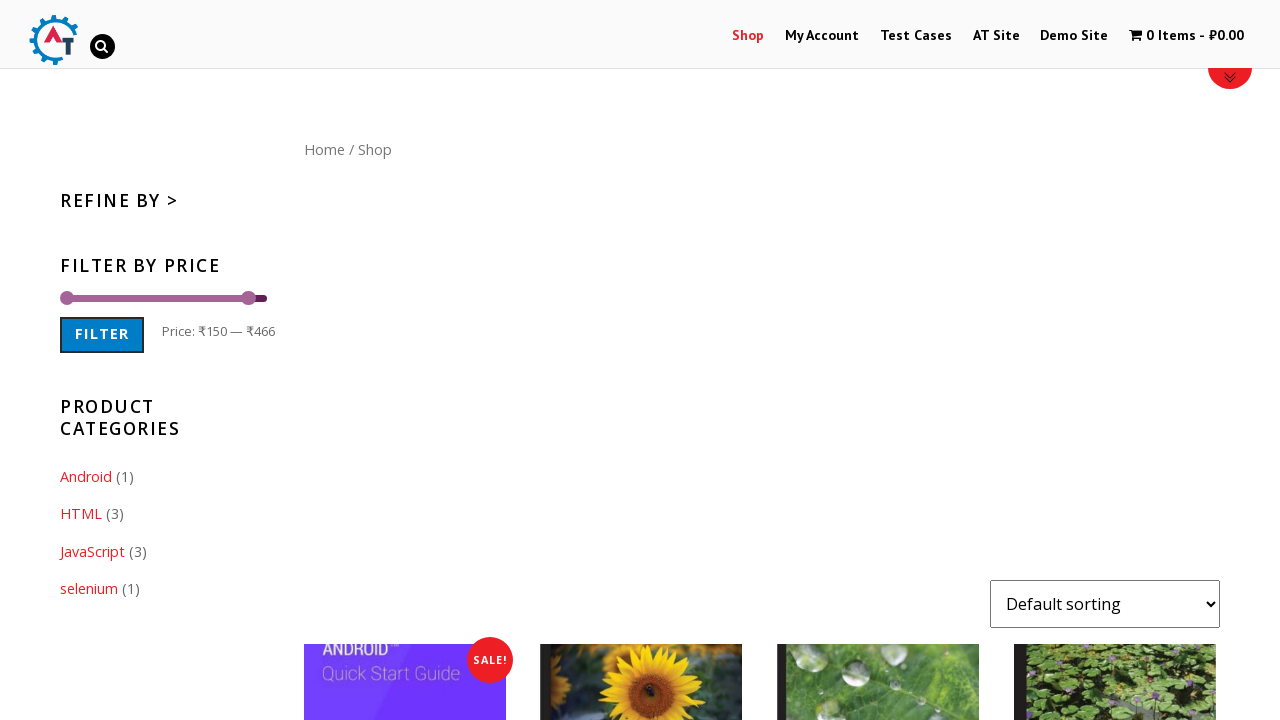

Pressed ArrowLeft to move maximum price slider left
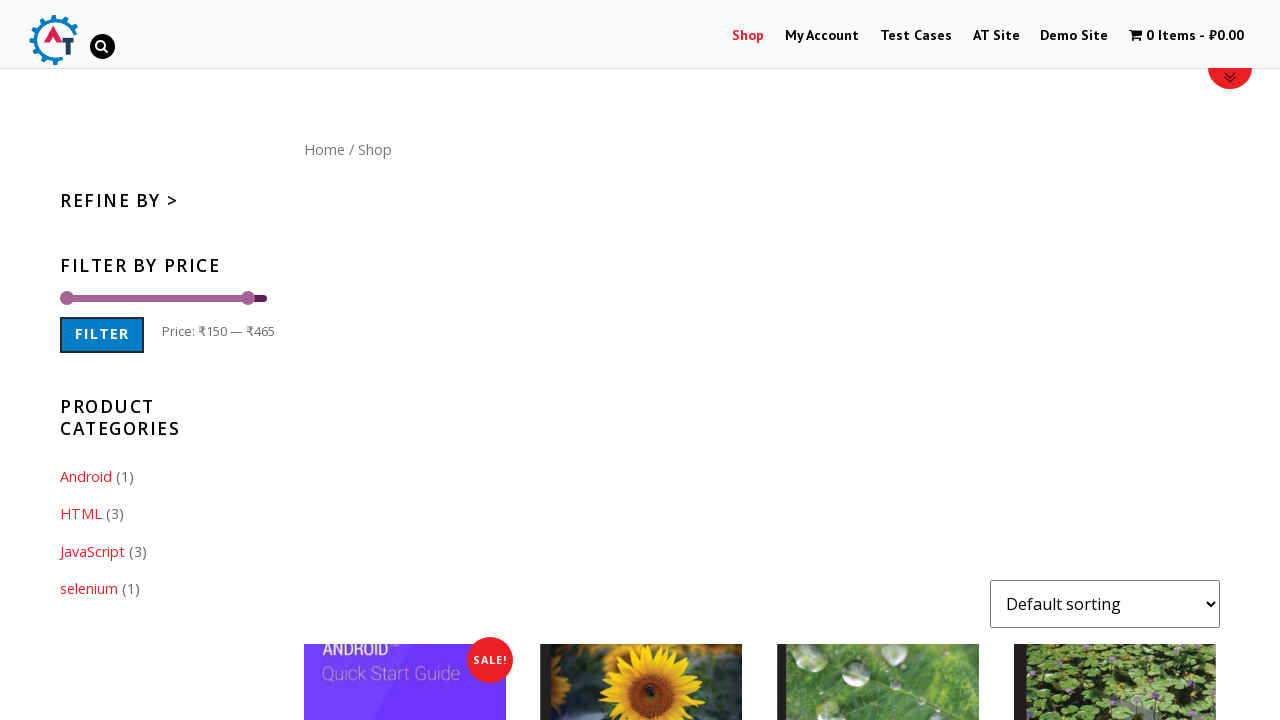

Pressed ArrowLeft to move maximum price slider left
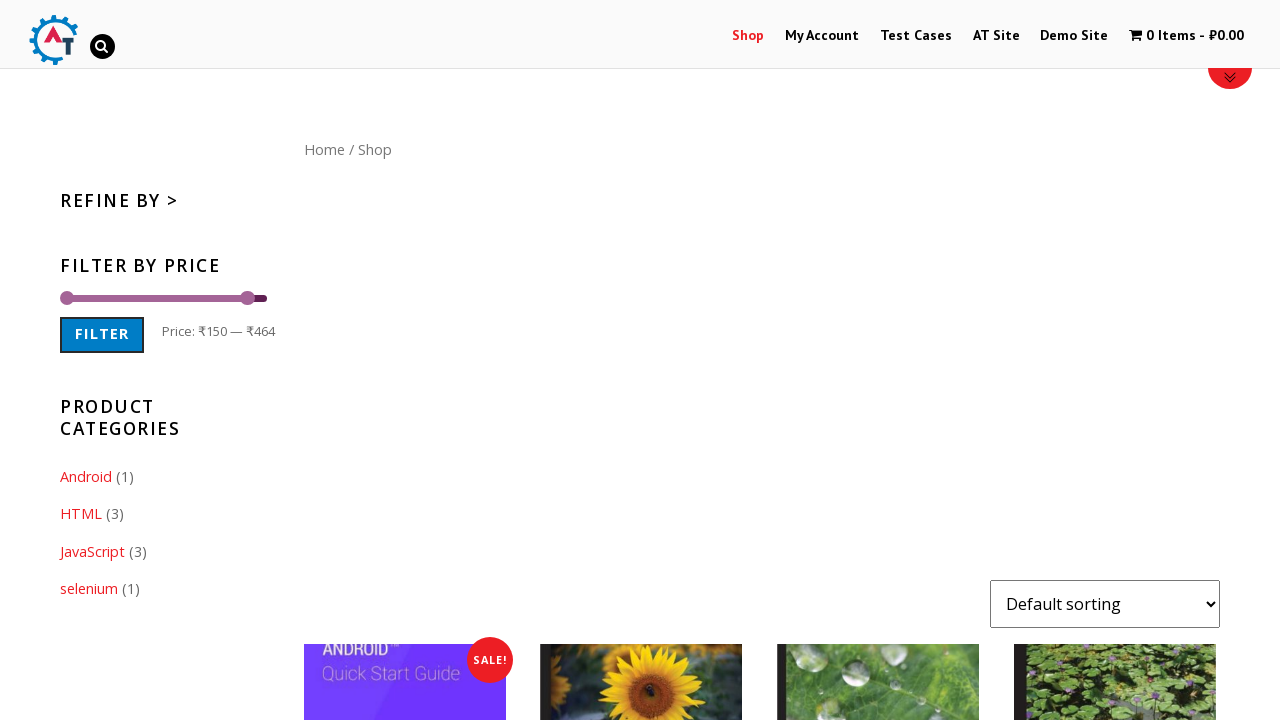

Pressed ArrowLeft to move maximum price slider left
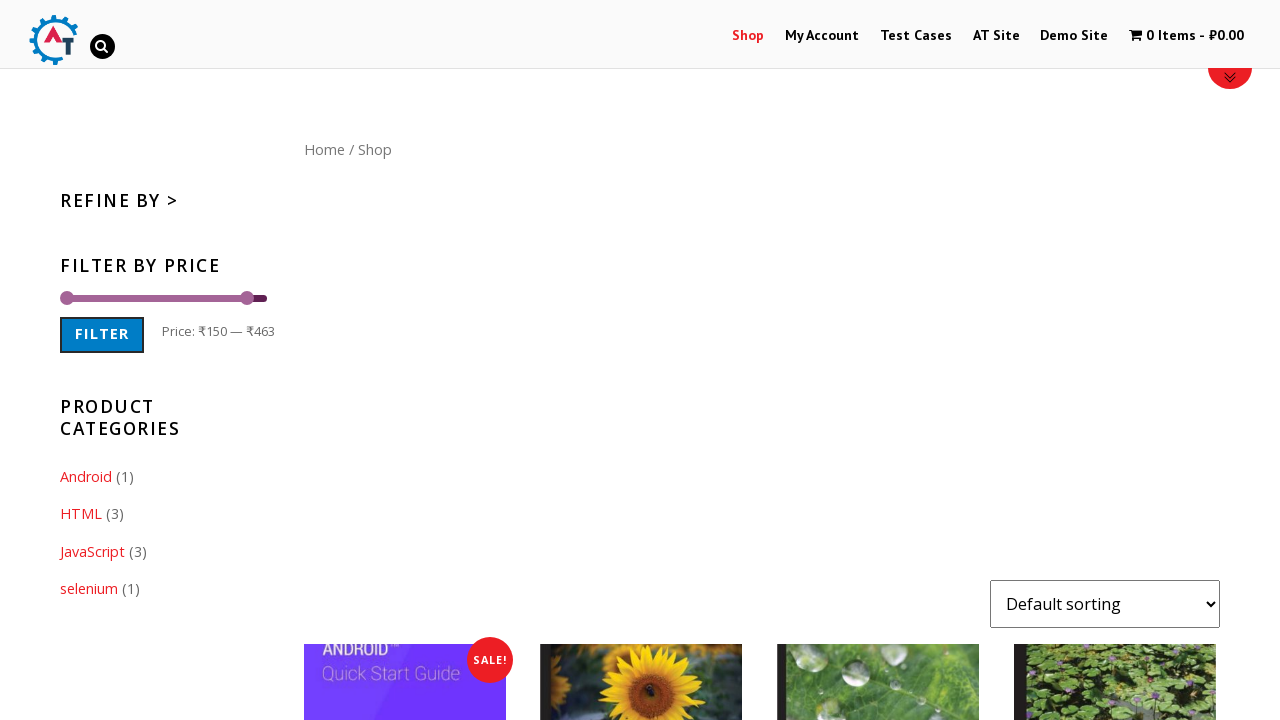

Pressed ArrowLeft to move maximum price slider left
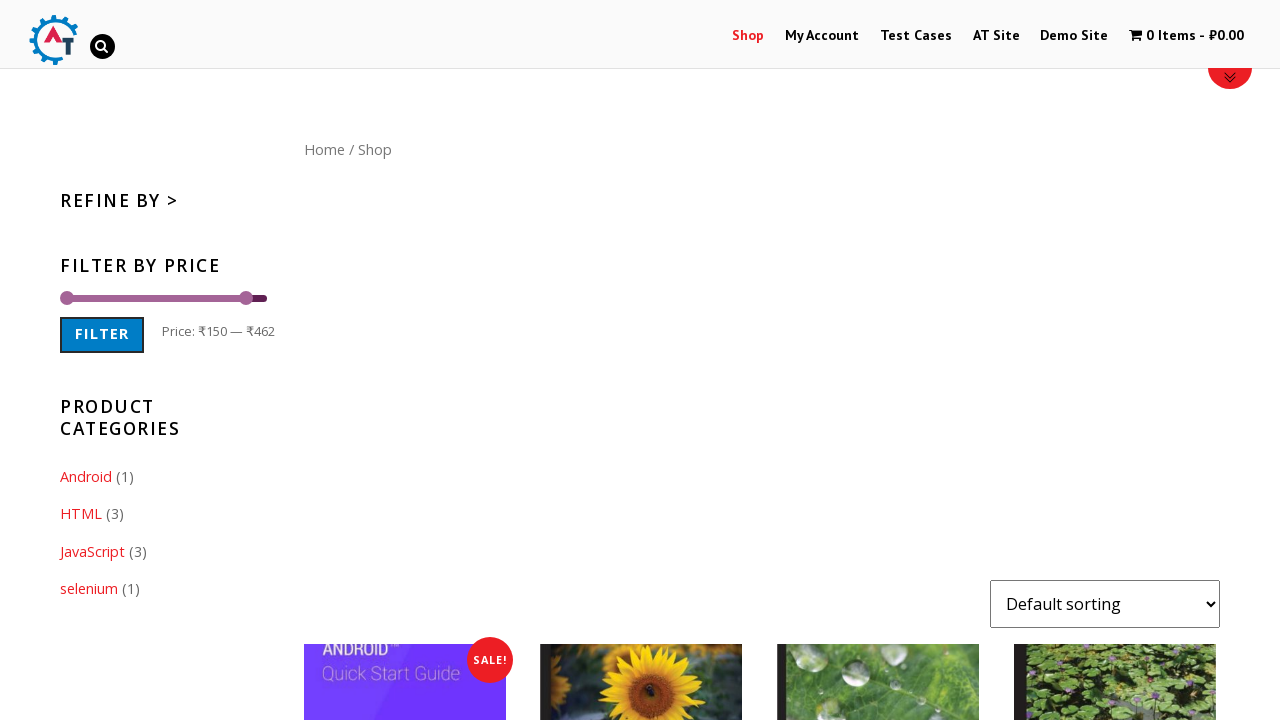

Pressed ArrowLeft to move maximum price slider left
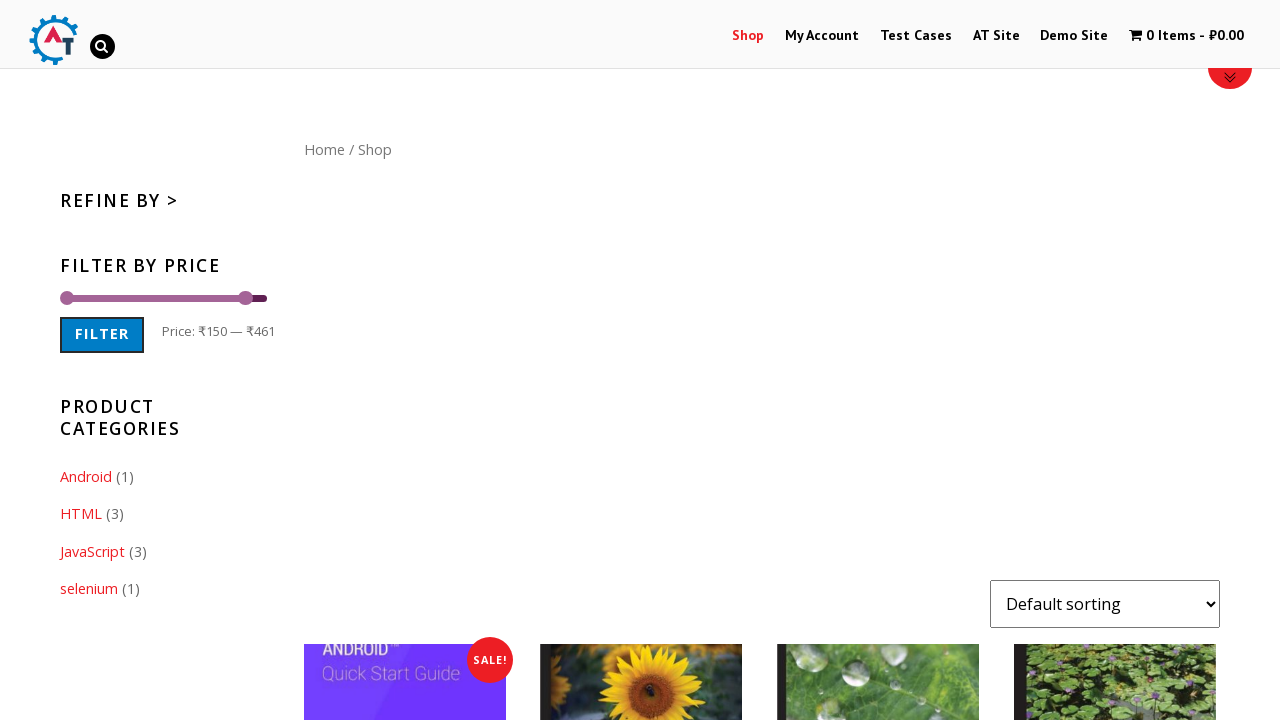

Pressed ArrowLeft to move maximum price slider left
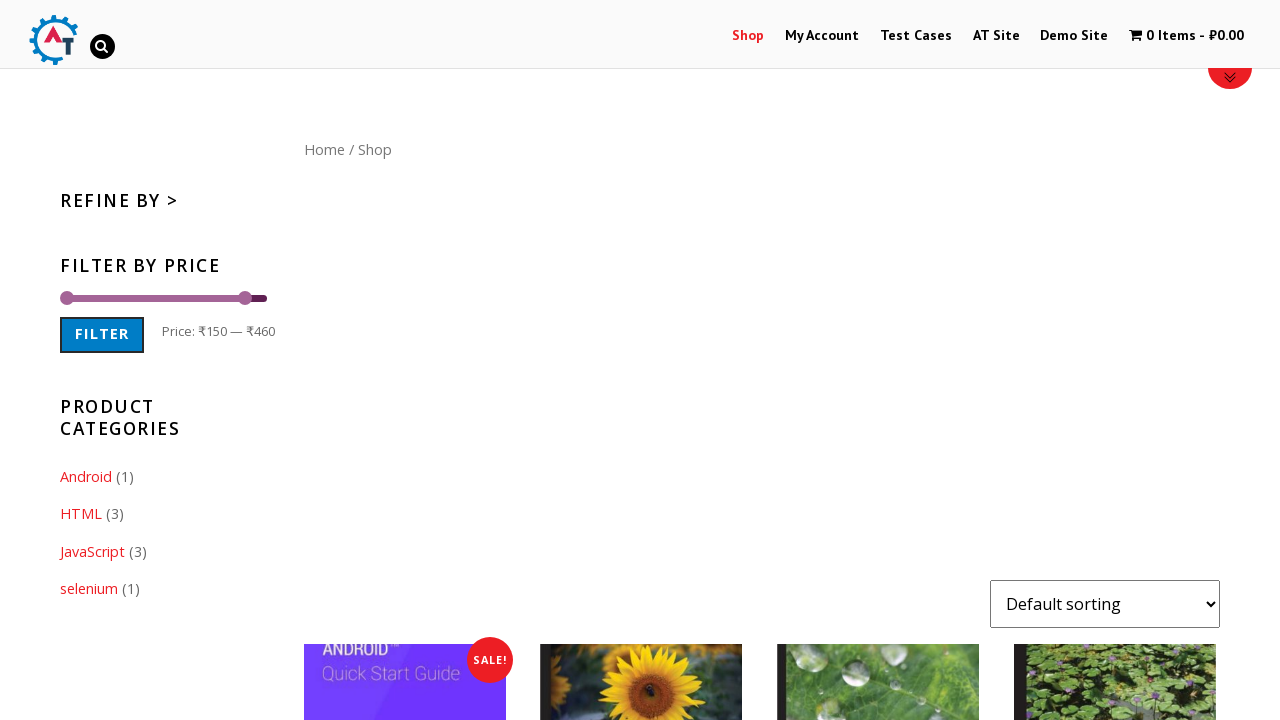

Pressed ArrowLeft to move maximum price slider left
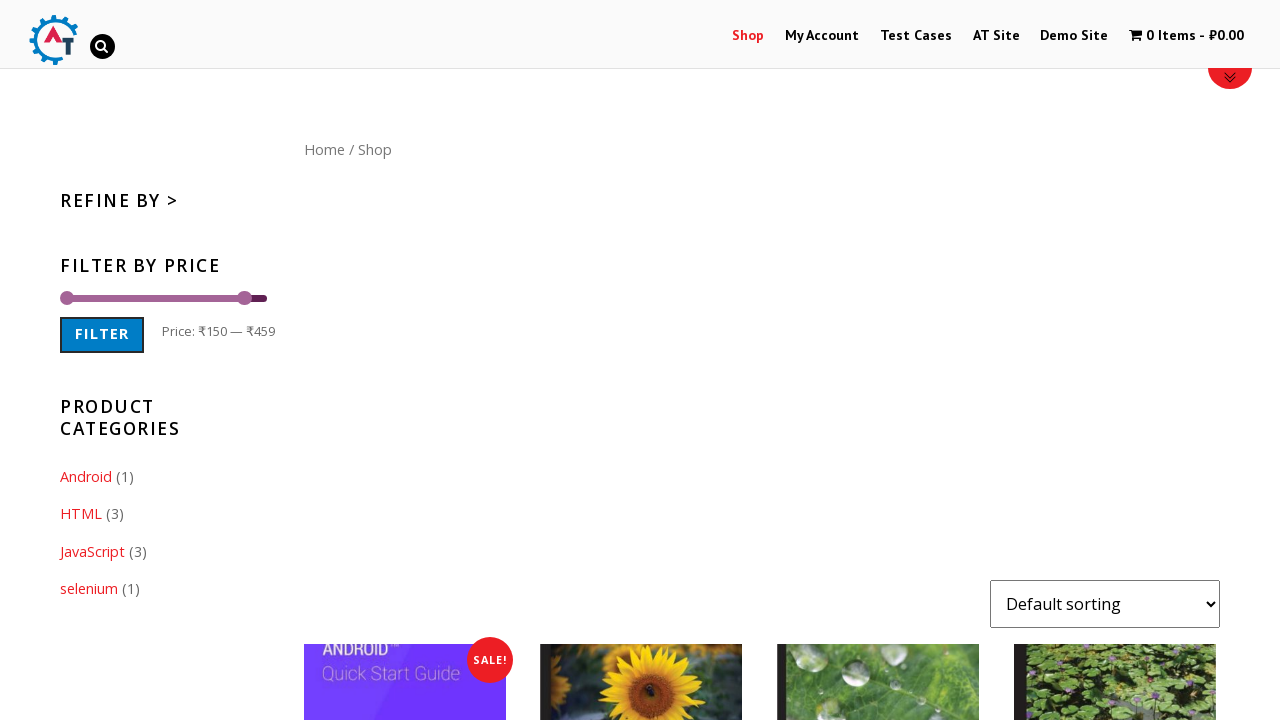

Pressed ArrowLeft to move maximum price slider left
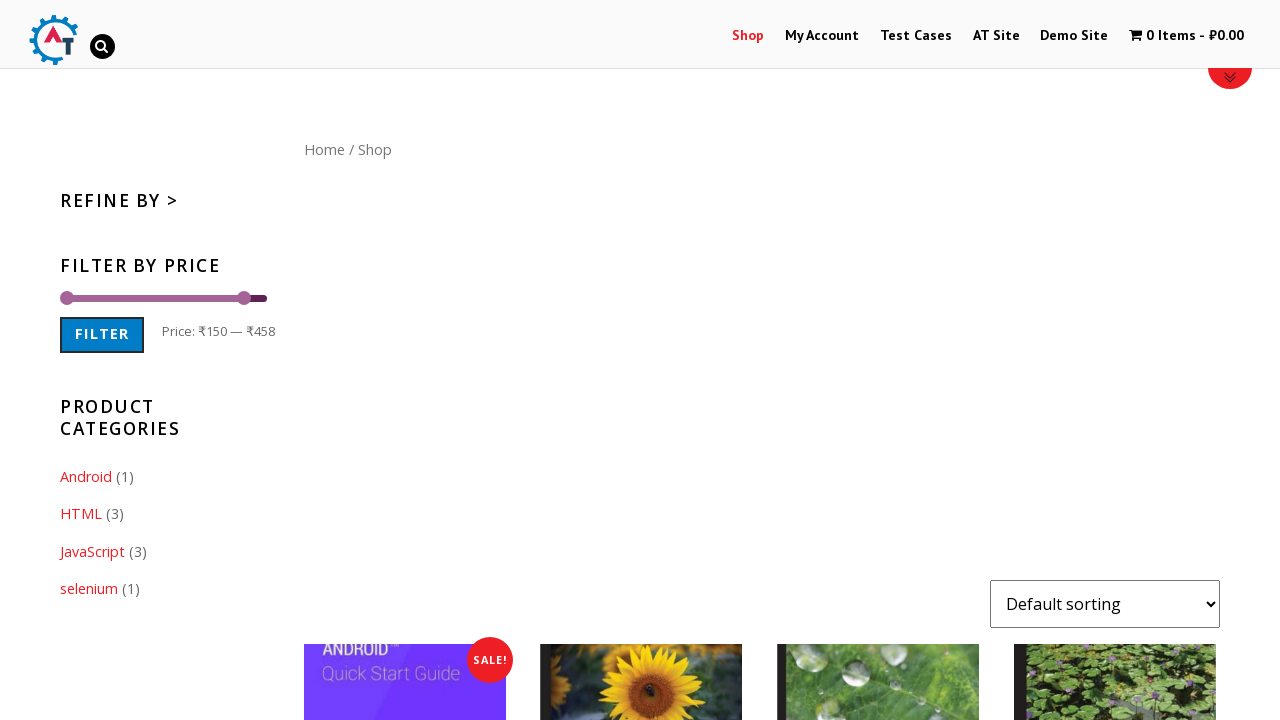

Pressed ArrowLeft to move maximum price slider left
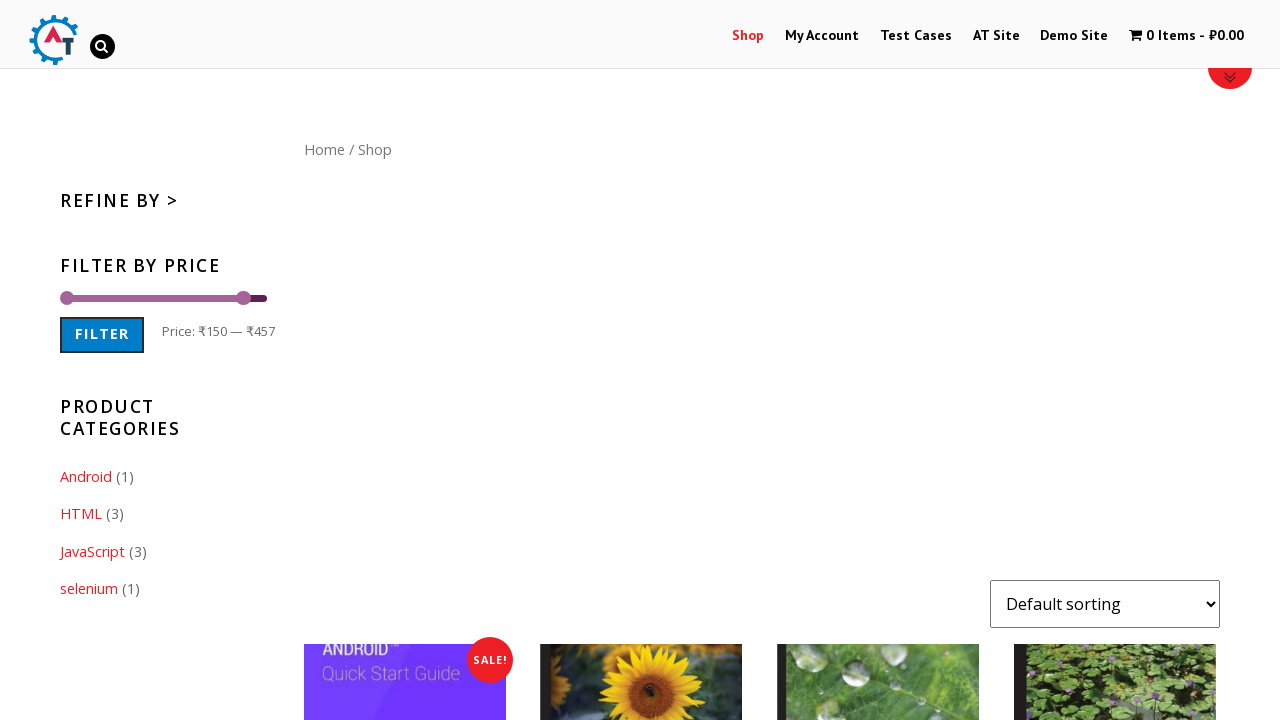

Pressed ArrowLeft to move maximum price slider left
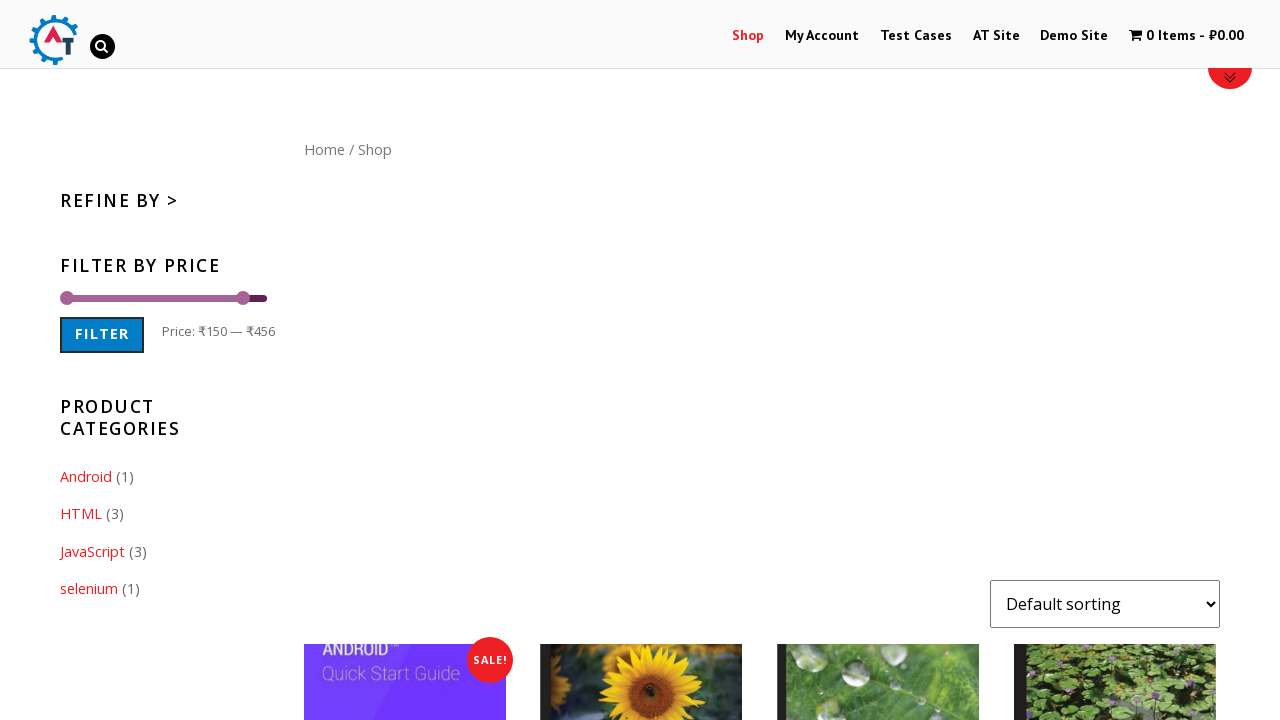

Pressed ArrowLeft to move maximum price slider left
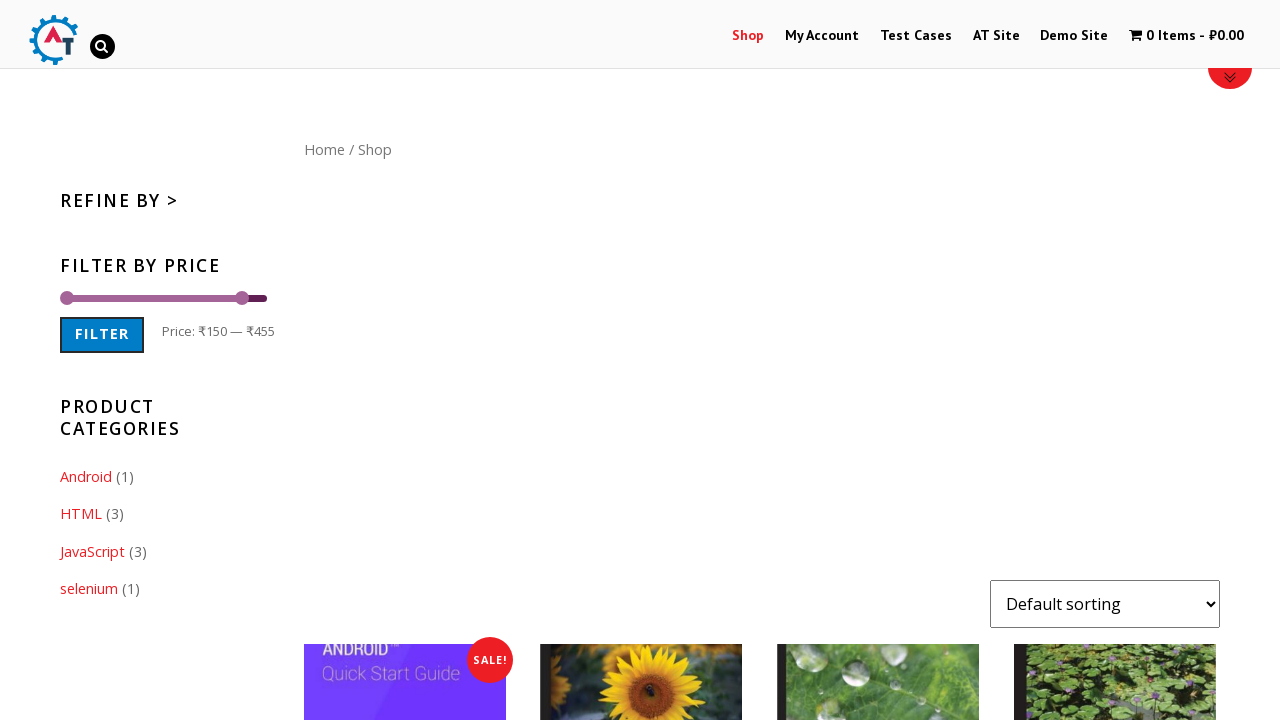

Pressed ArrowLeft to move maximum price slider left
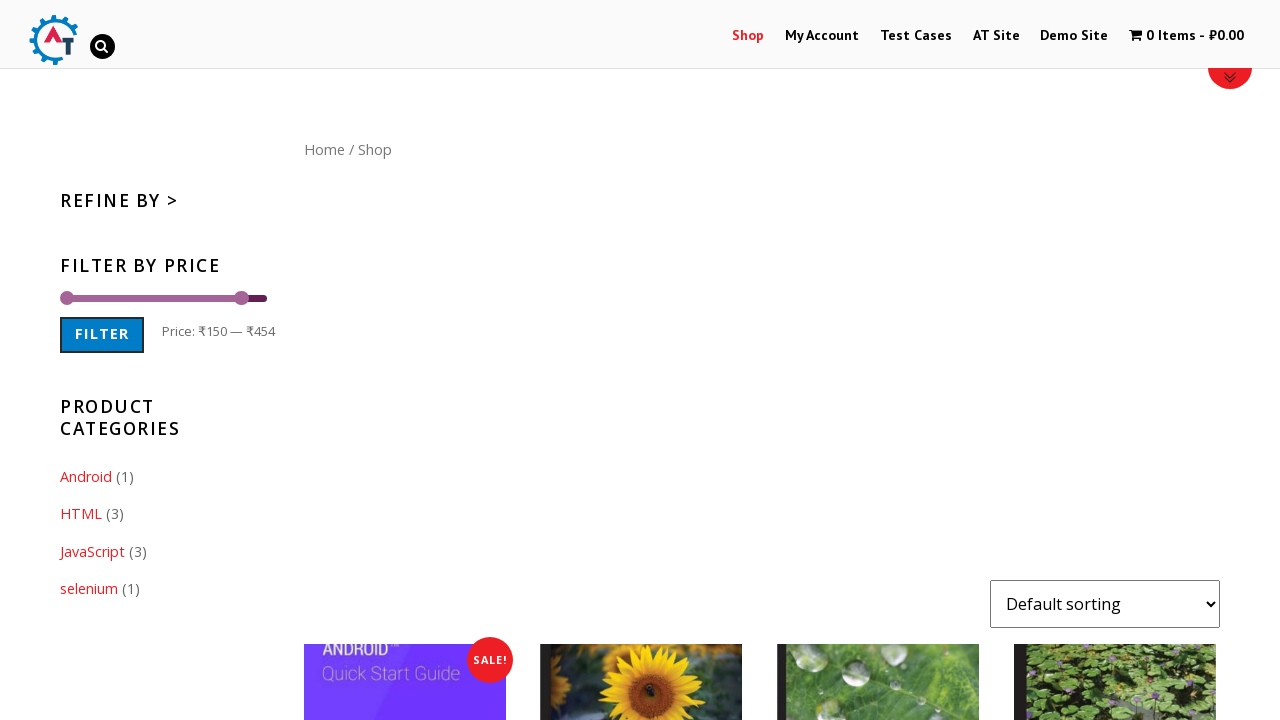

Pressed ArrowLeft to move maximum price slider left
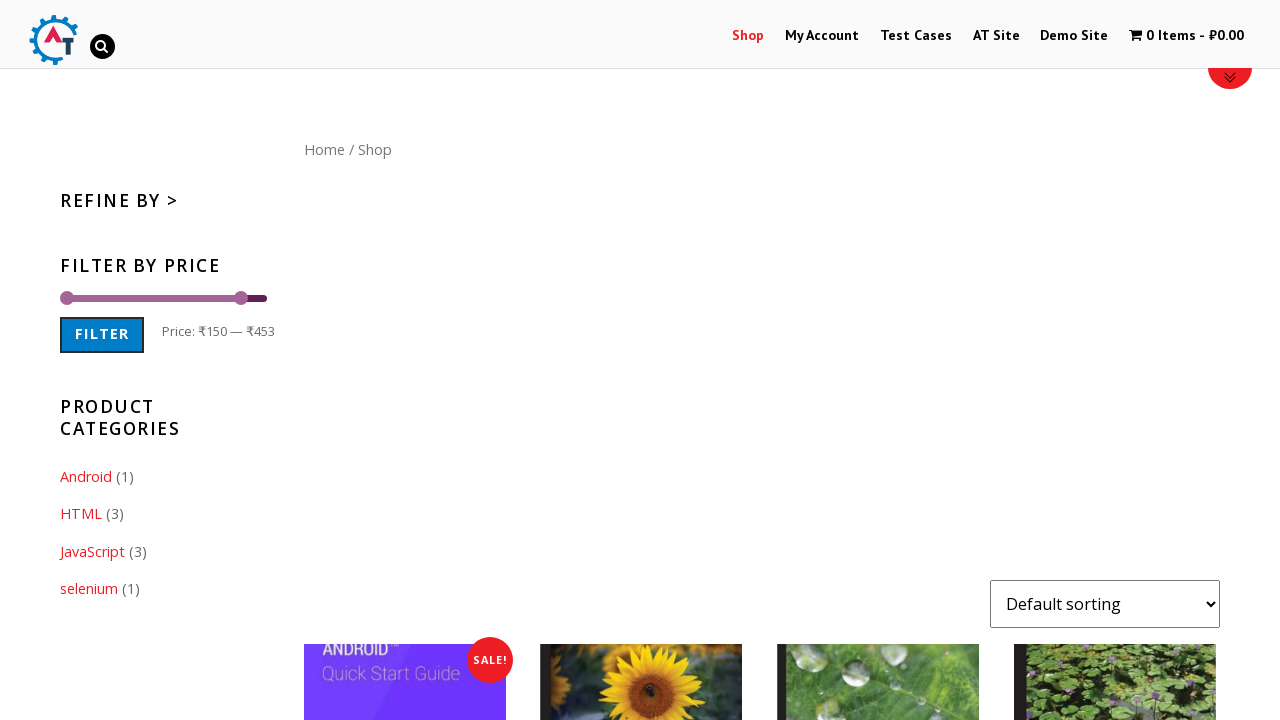

Pressed ArrowLeft to move maximum price slider left
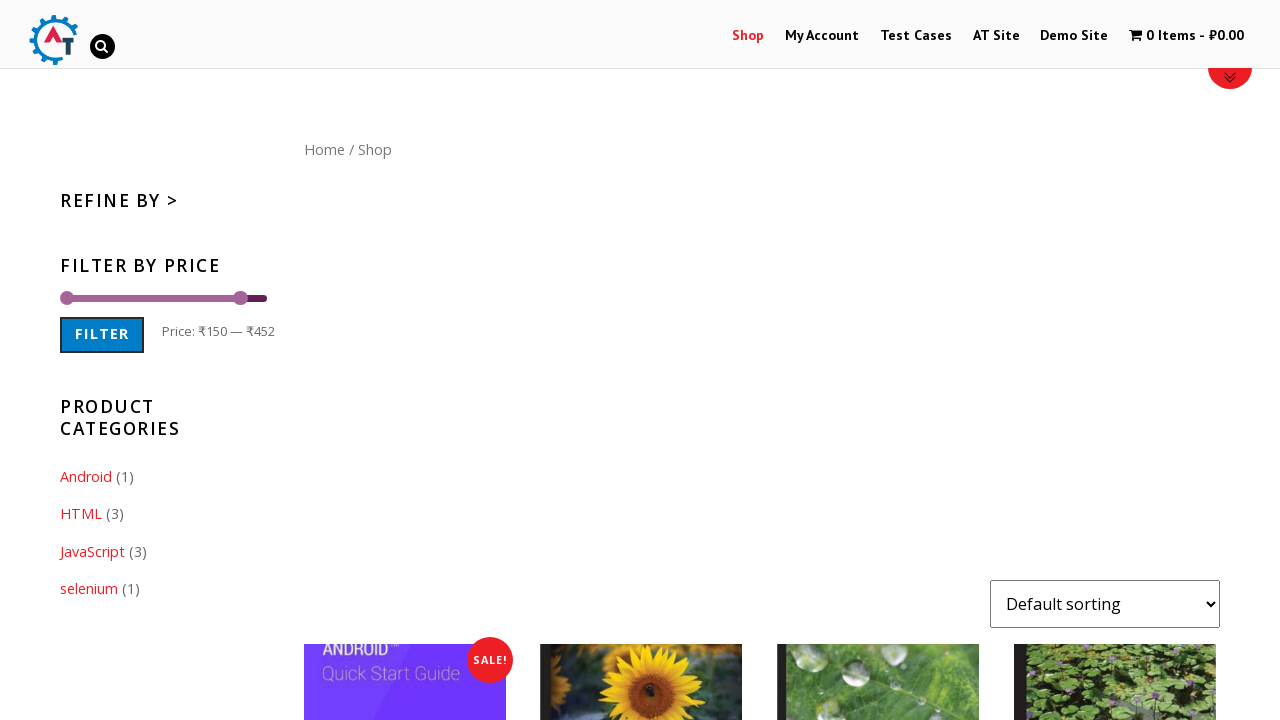

Pressed ArrowLeft to move maximum price slider left
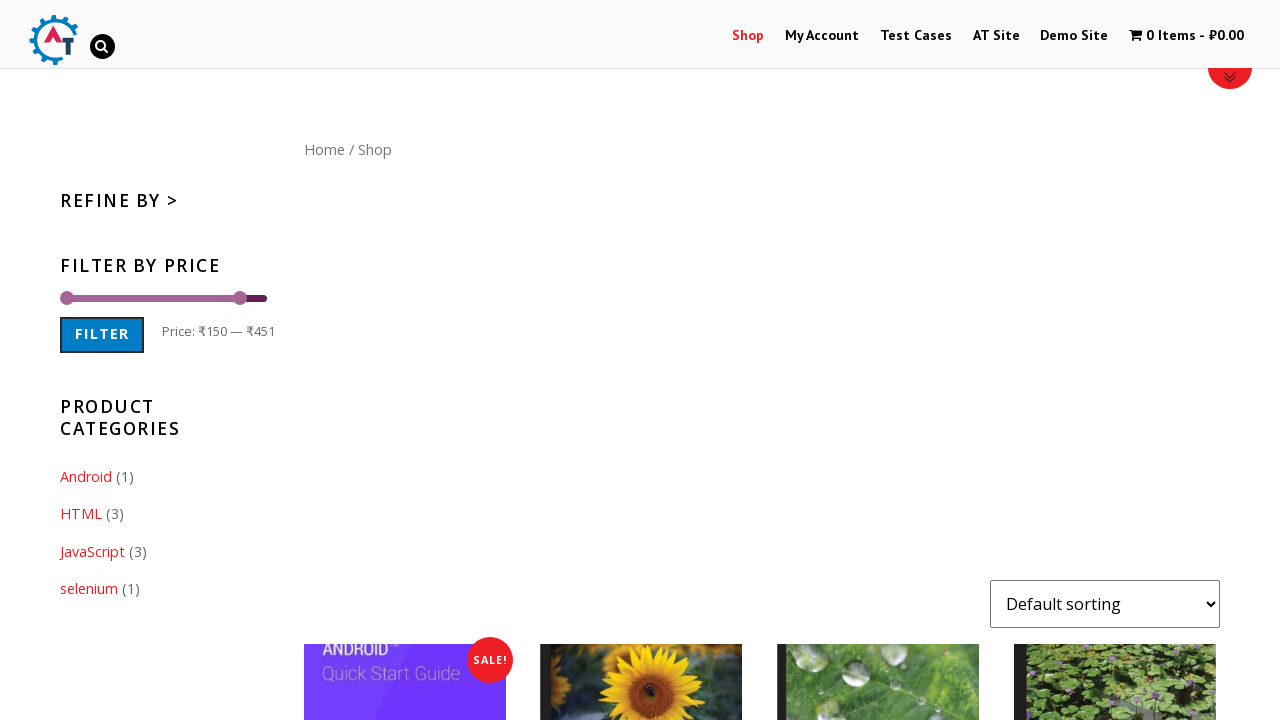

Pressed ArrowLeft to move maximum price slider left
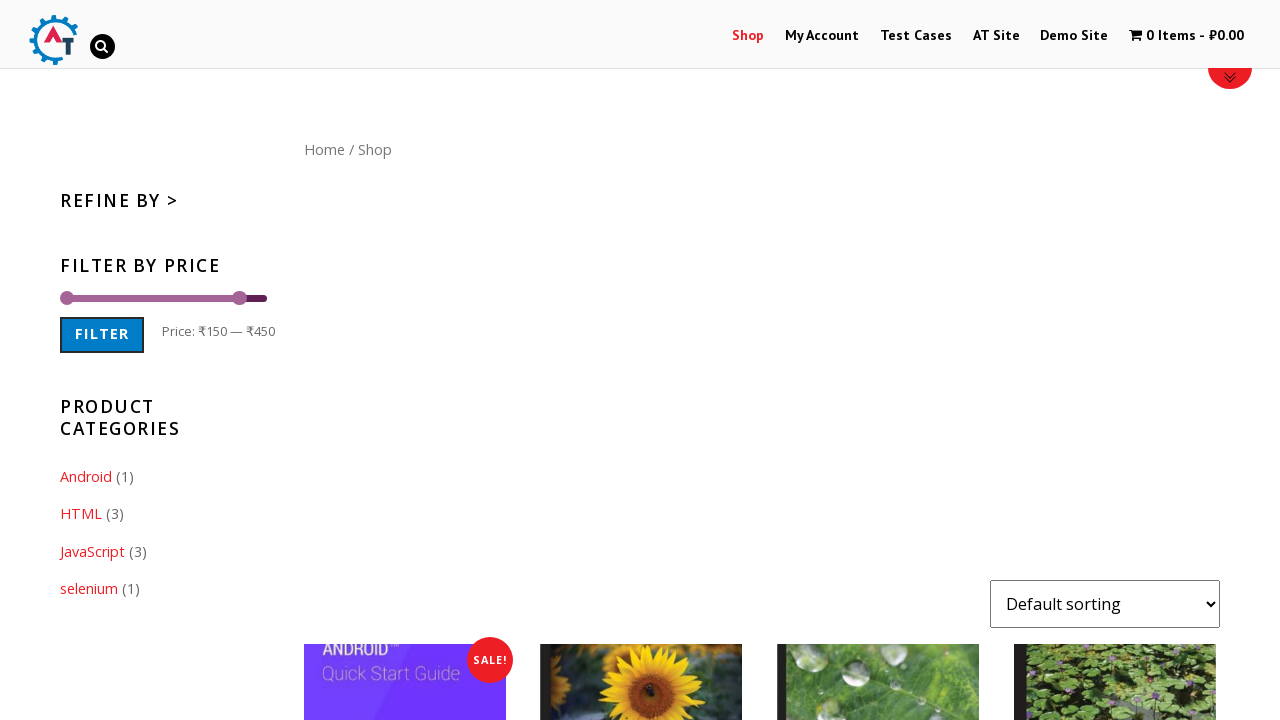

Pressed ArrowLeft to move maximum price slider left
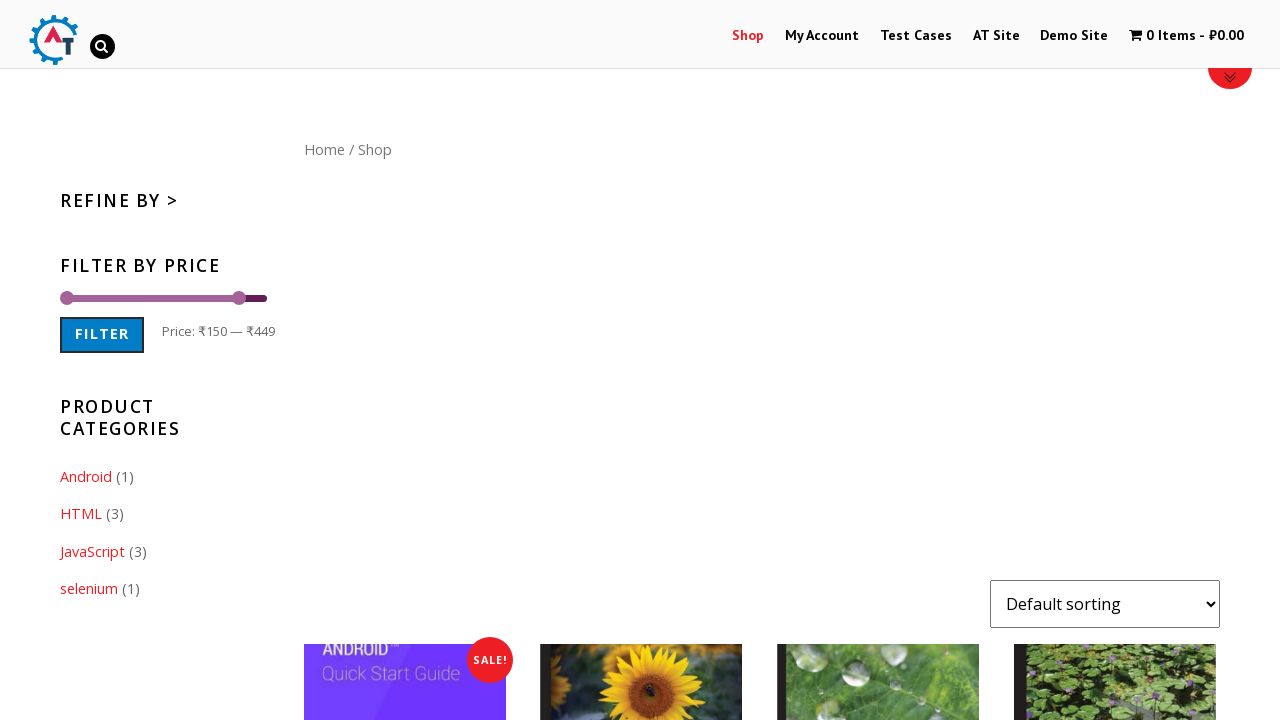

Pressed ArrowLeft to move maximum price slider left
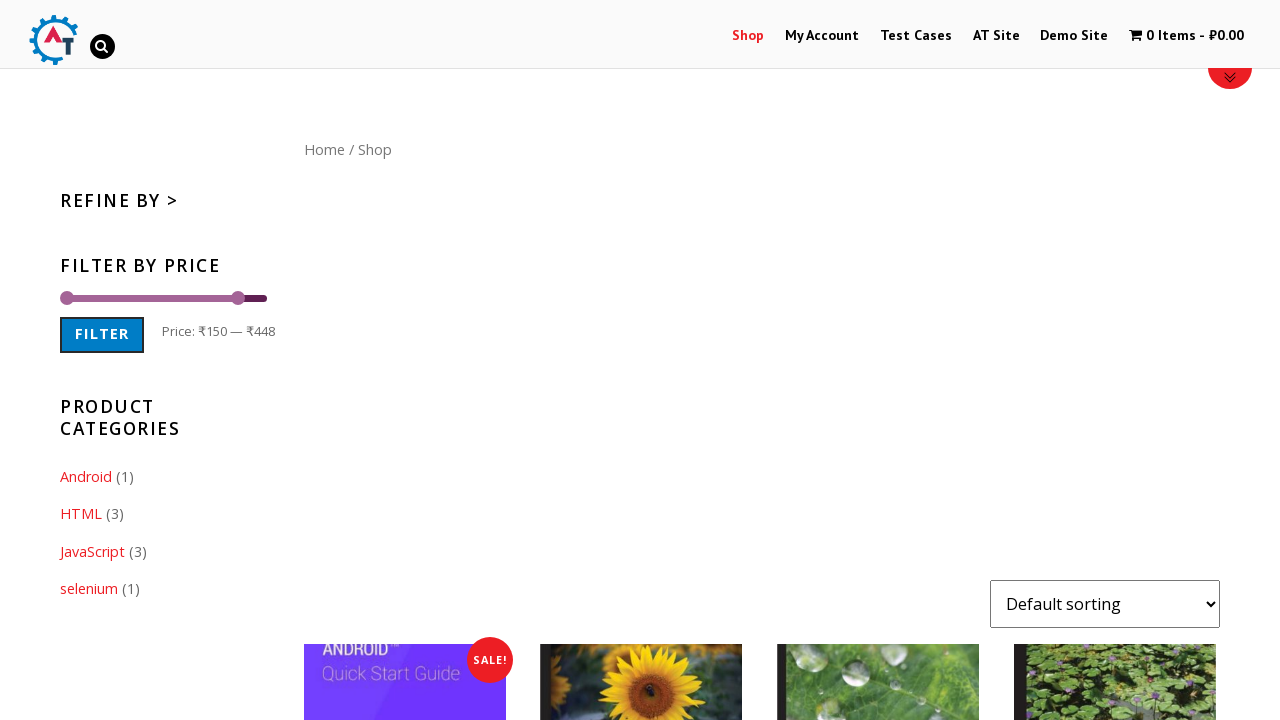

Pressed ArrowLeft to move maximum price slider left
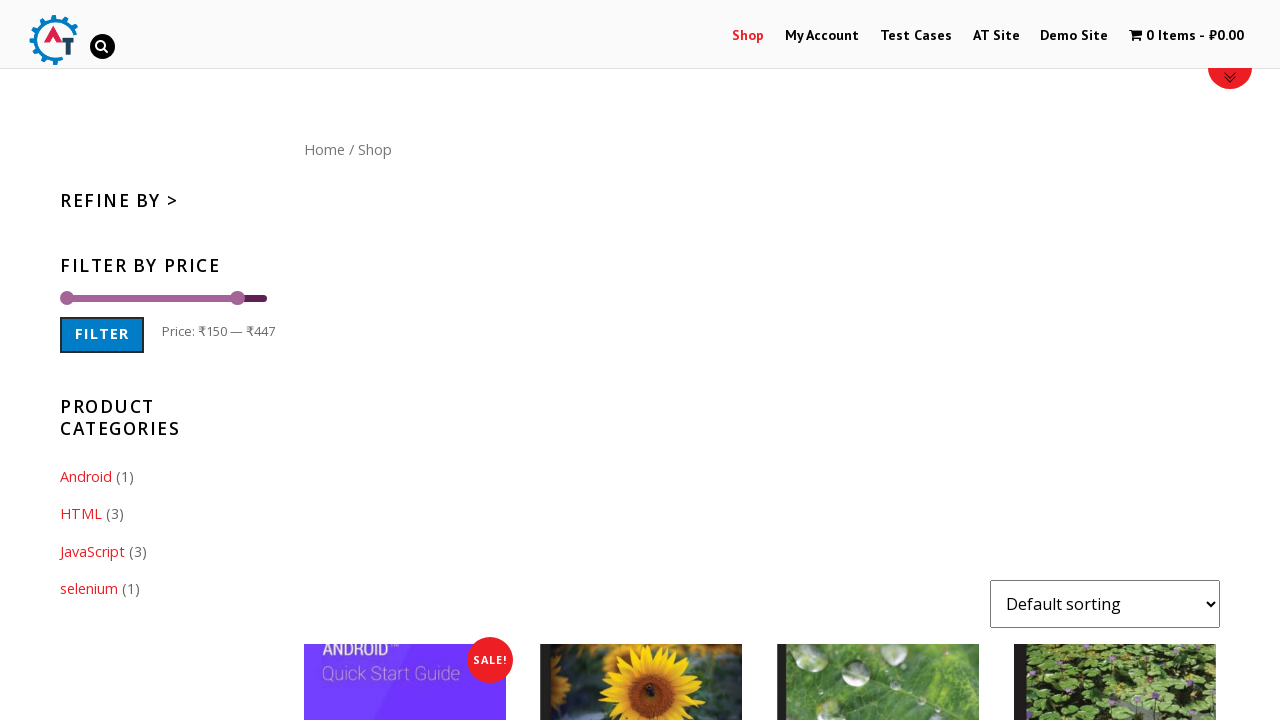

Pressed ArrowLeft to move maximum price slider left
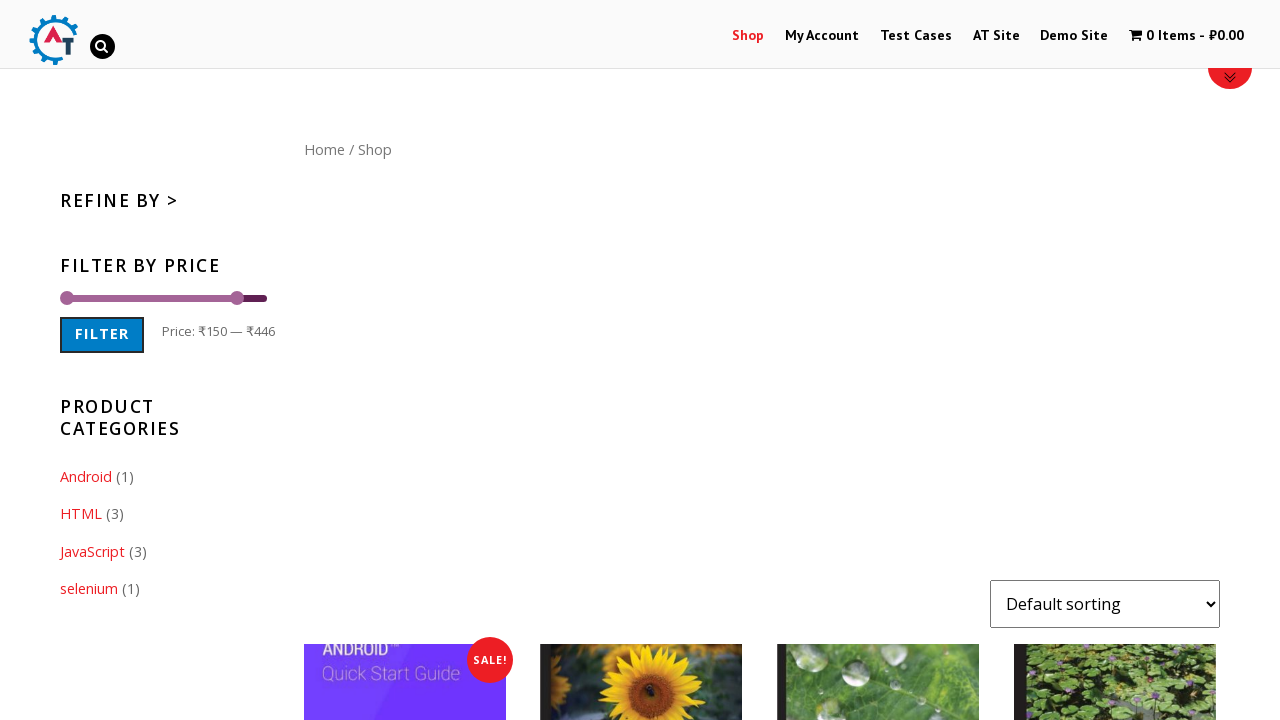

Pressed ArrowLeft to move maximum price slider left
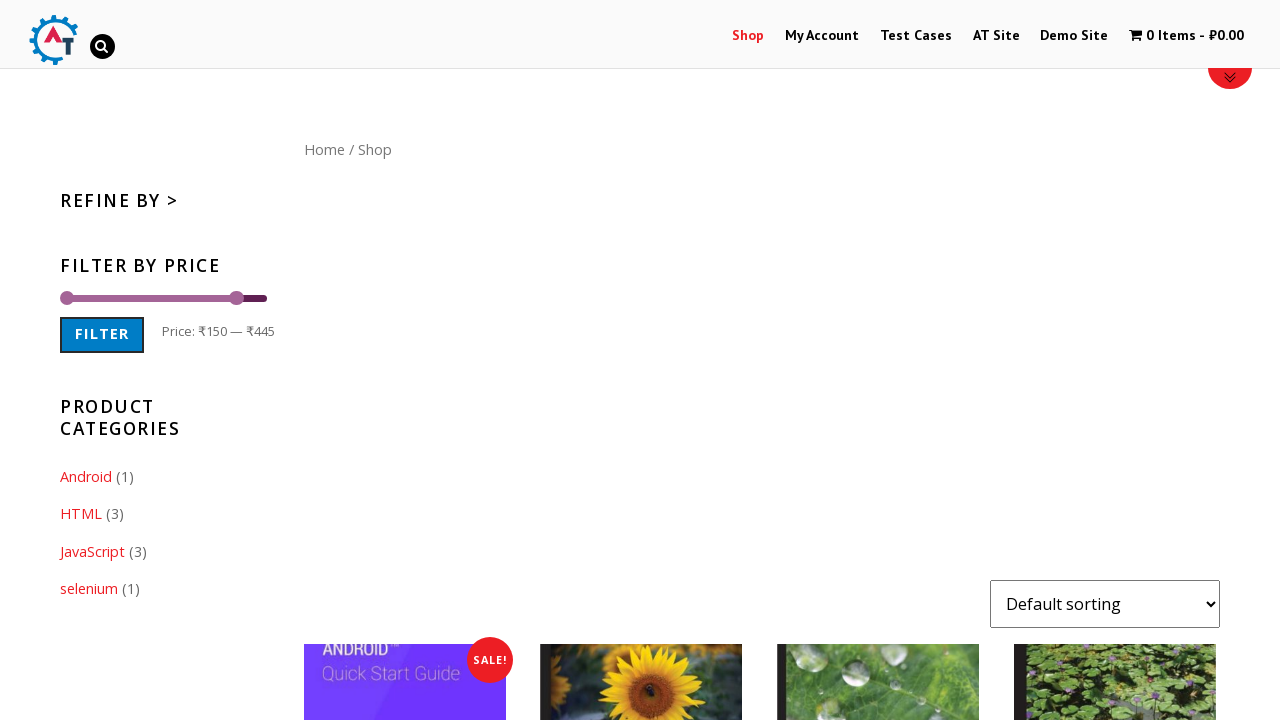

Pressed ArrowLeft to move maximum price slider left
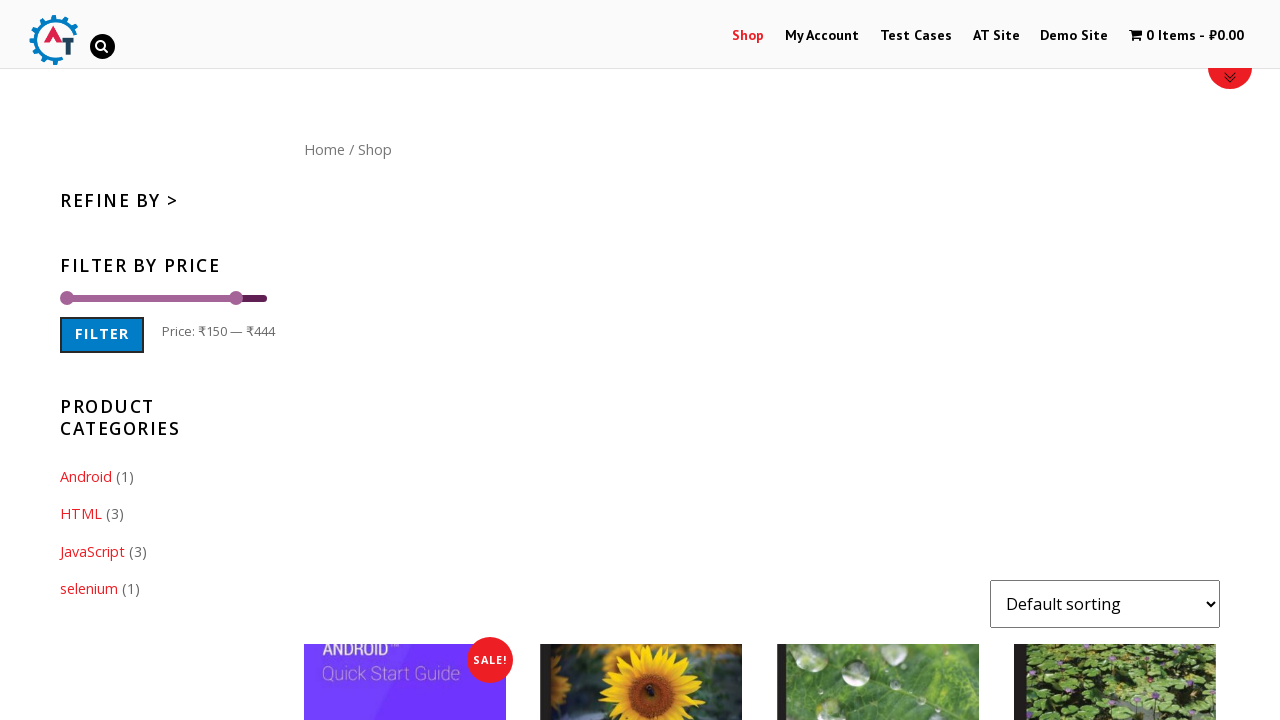

Pressed ArrowLeft to move maximum price slider left
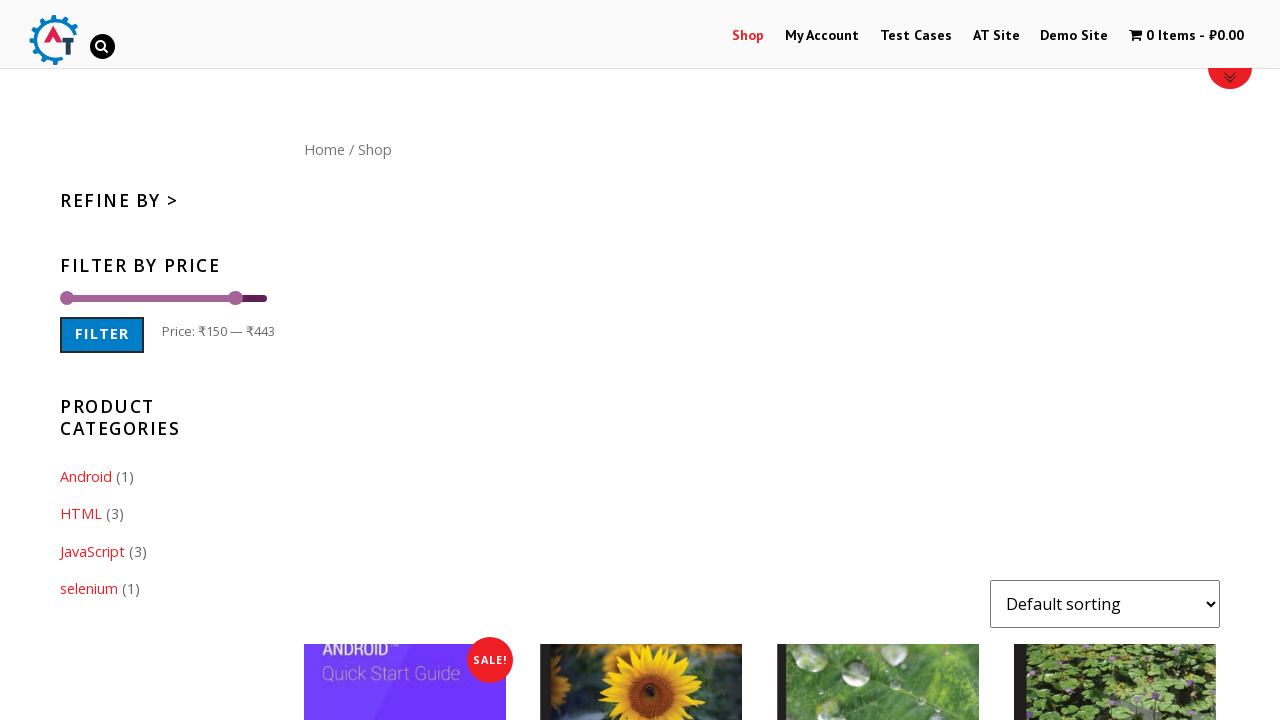

Pressed ArrowLeft to move maximum price slider left
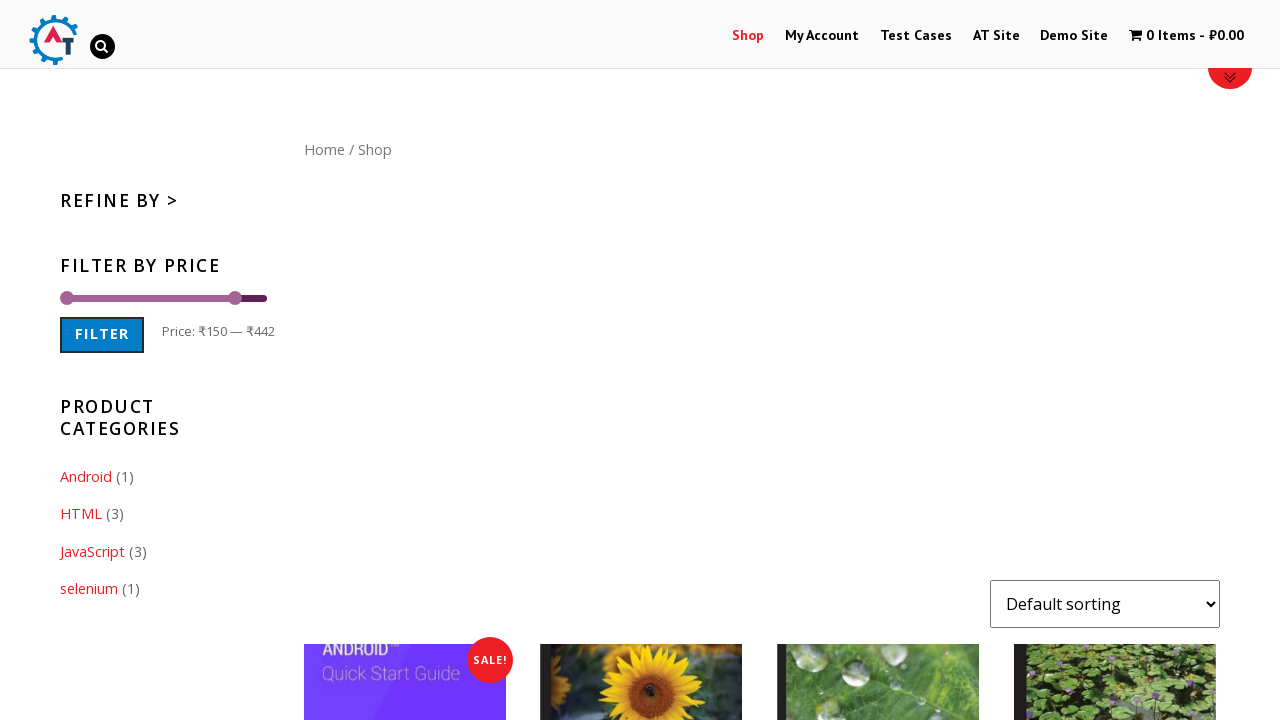

Pressed ArrowLeft to move maximum price slider left
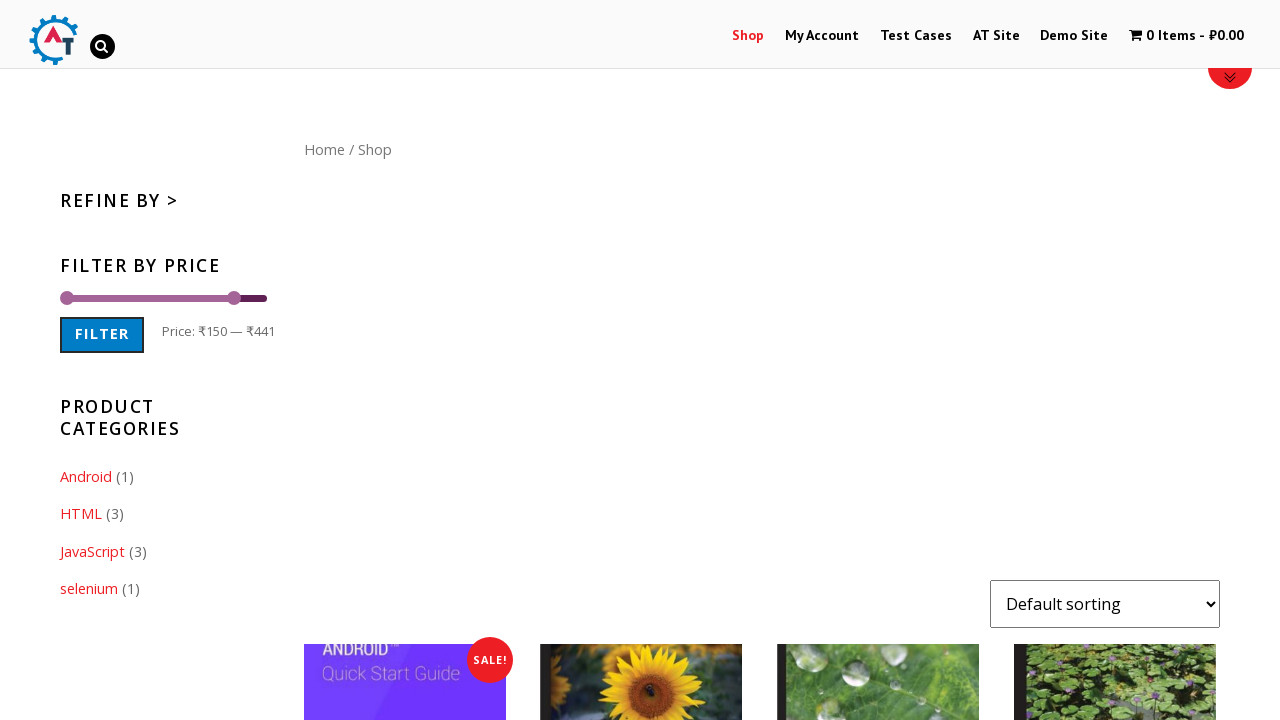

Pressed ArrowLeft to move maximum price slider left
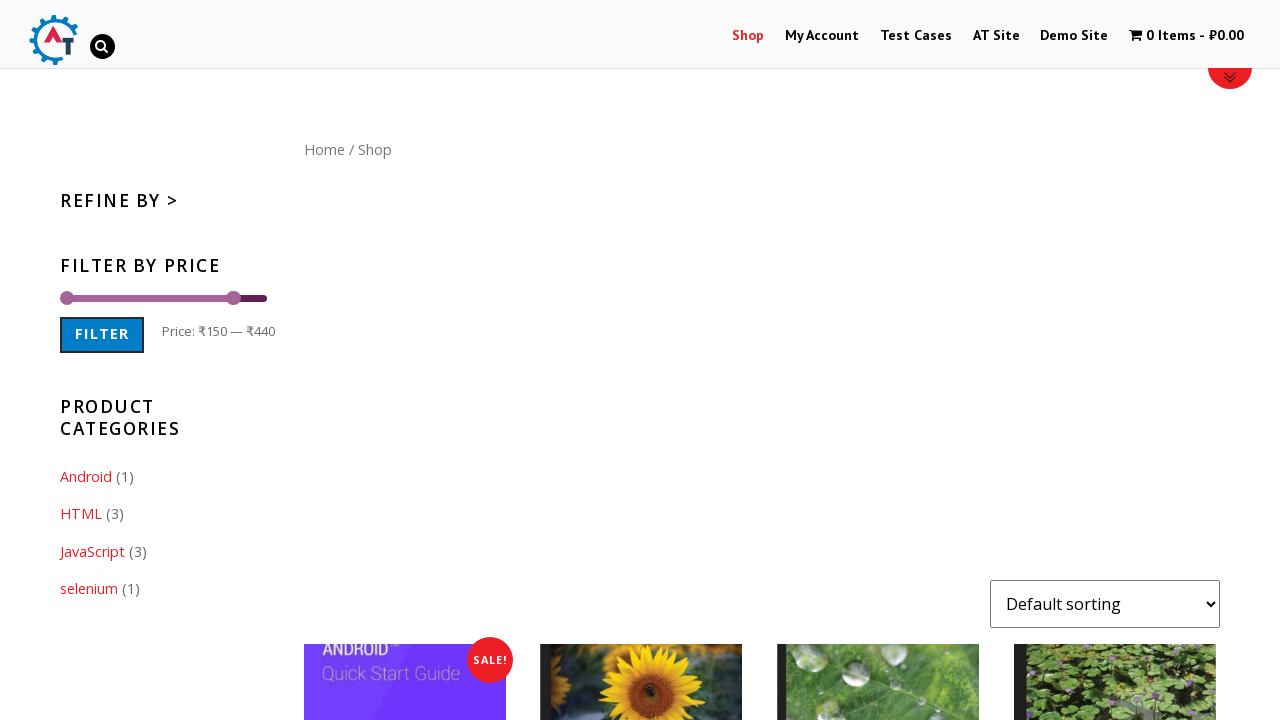

Pressed ArrowLeft to move maximum price slider left
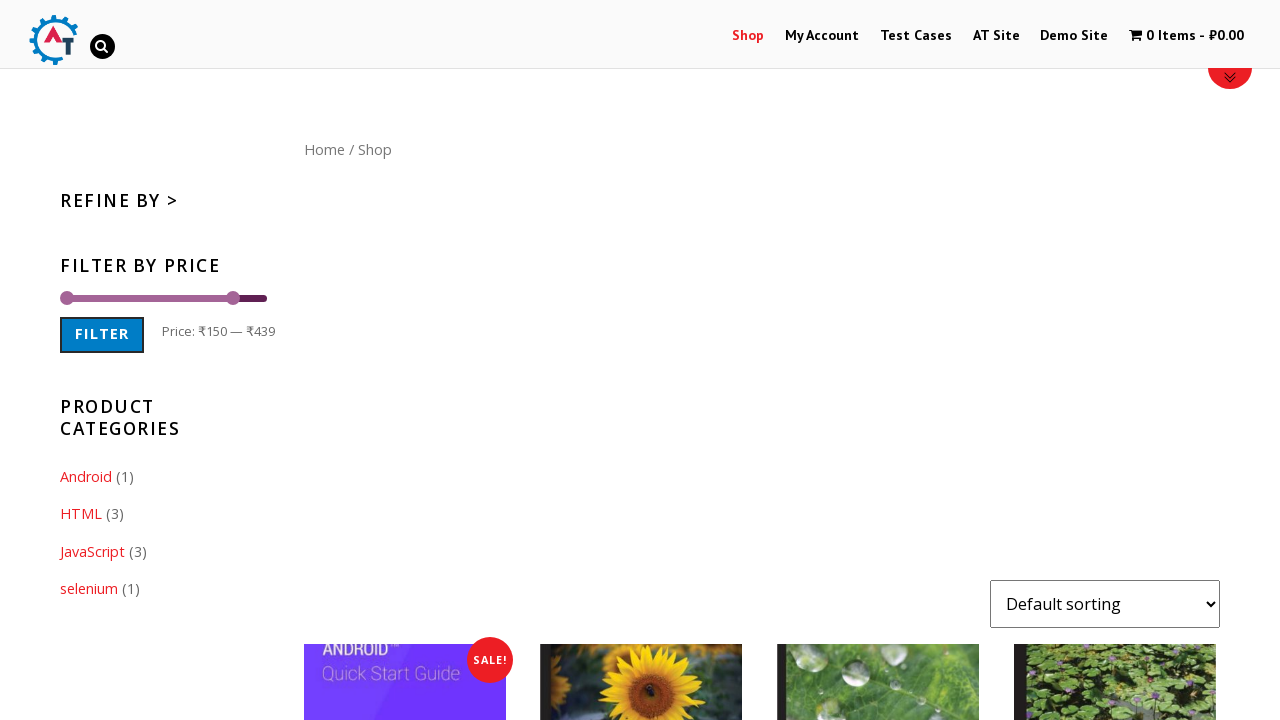

Pressed ArrowLeft to move maximum price slider left
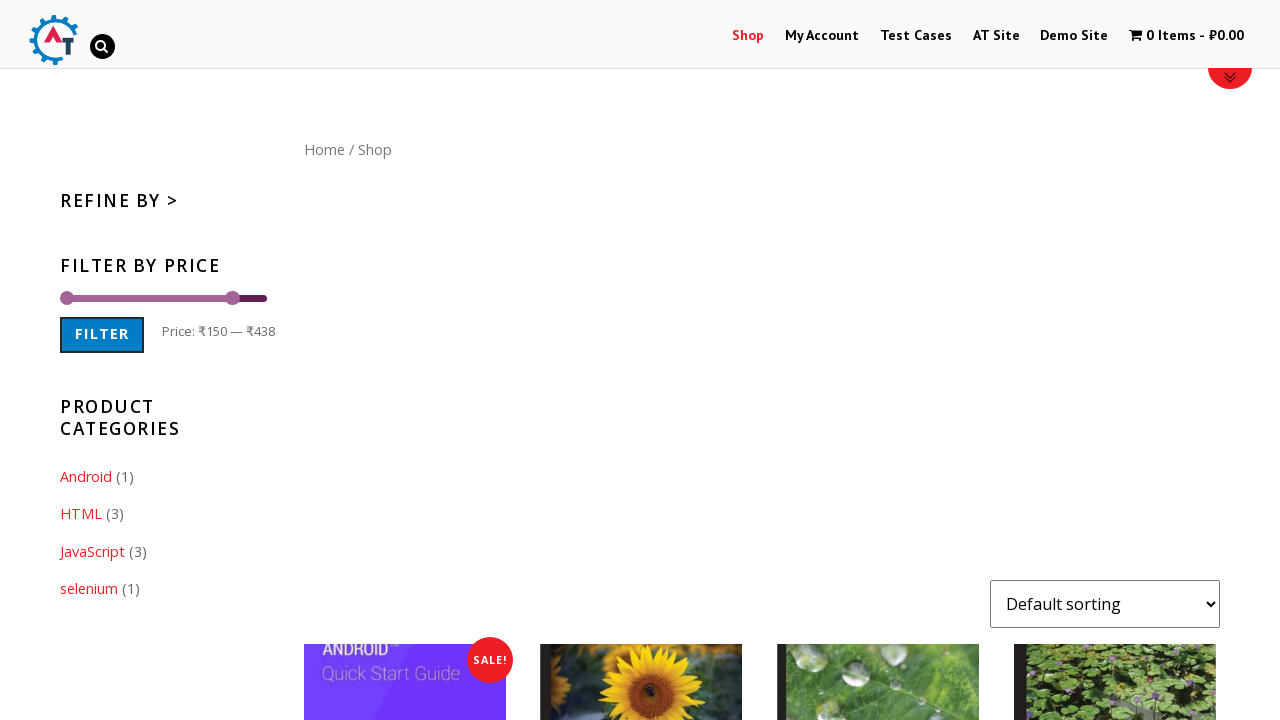

Pressed ArrowLeft to move maximum price slider left
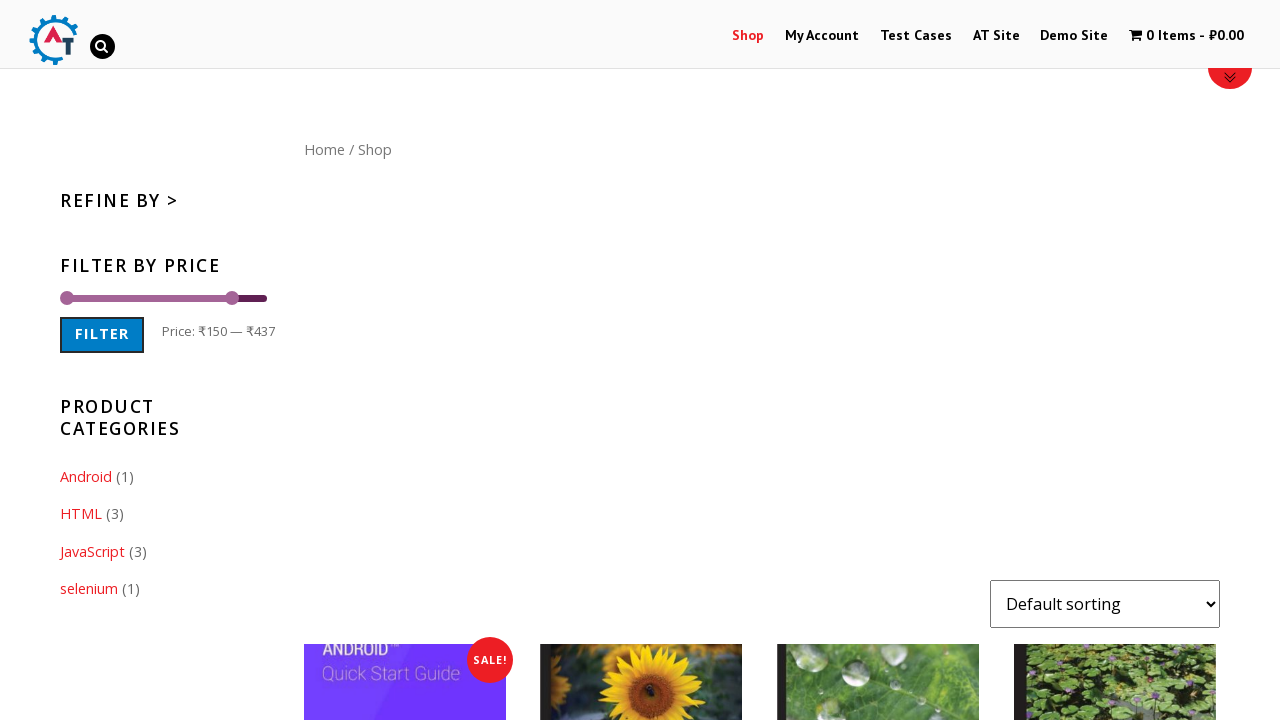

Pressed ArrowLeft to move maximum price slider left
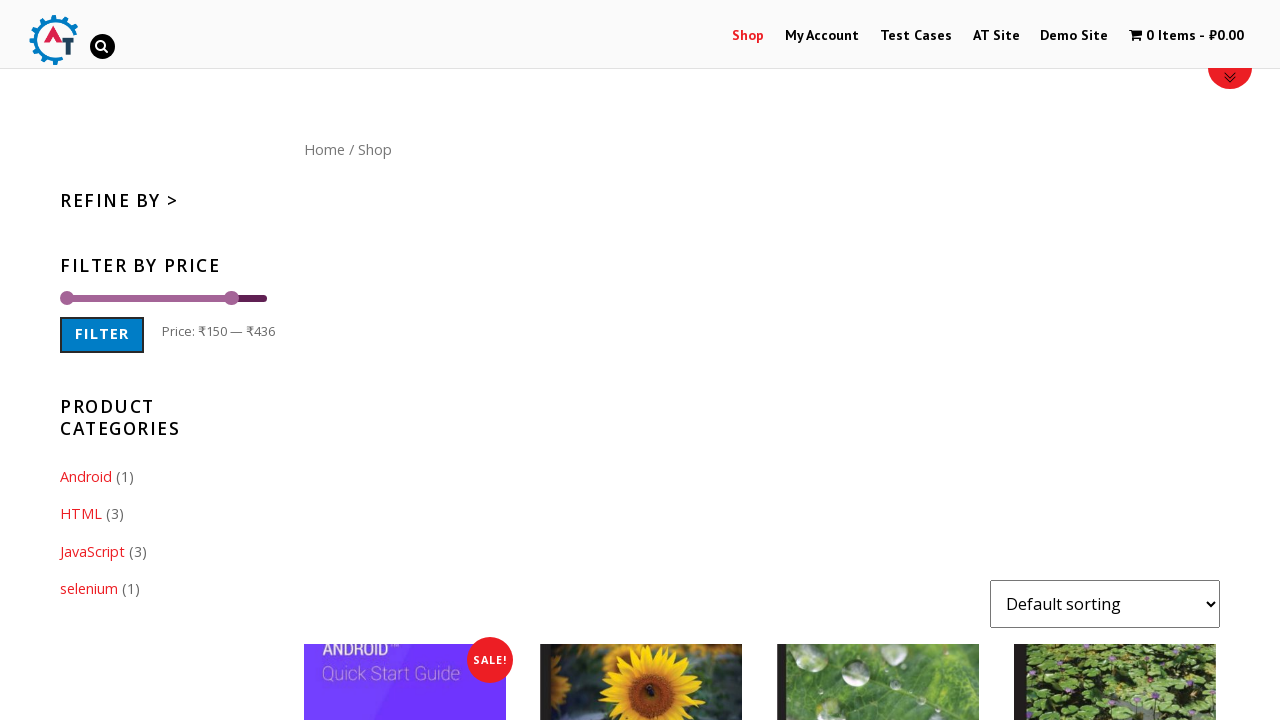

Pressed ArrowLeft to move maximum price slider left
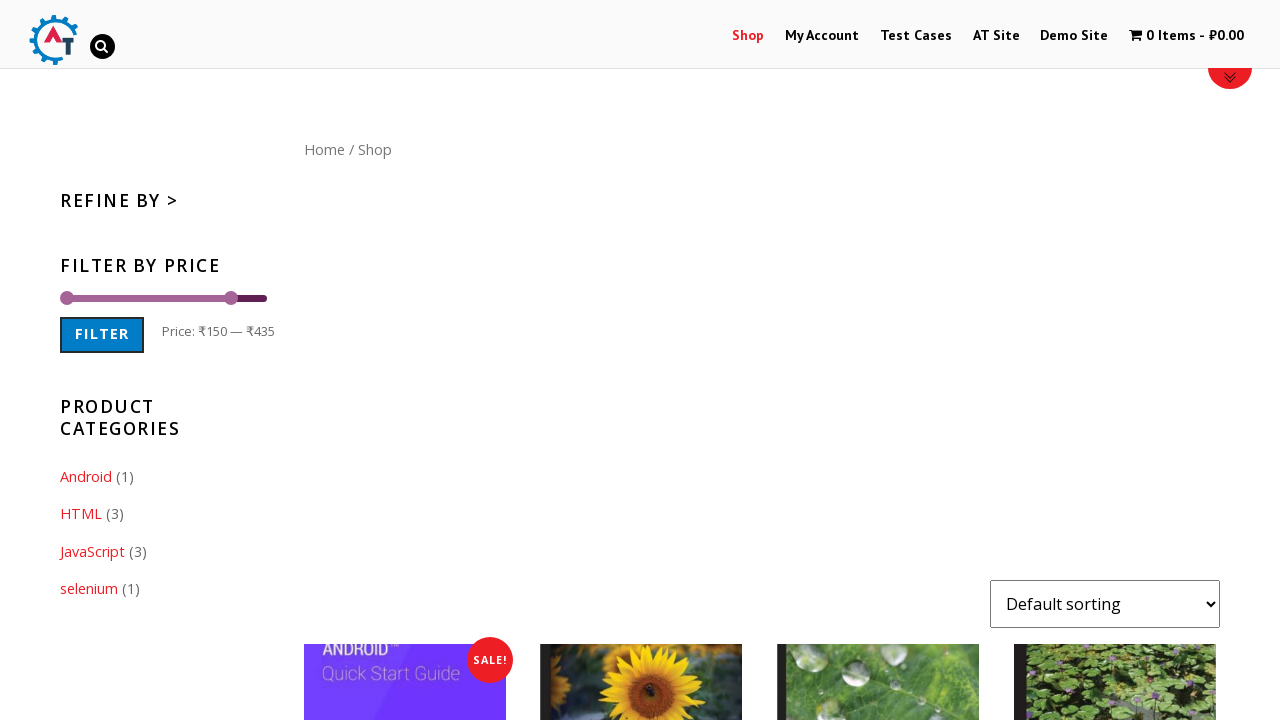

Pressed ArrowLeft to move maximum price slider left
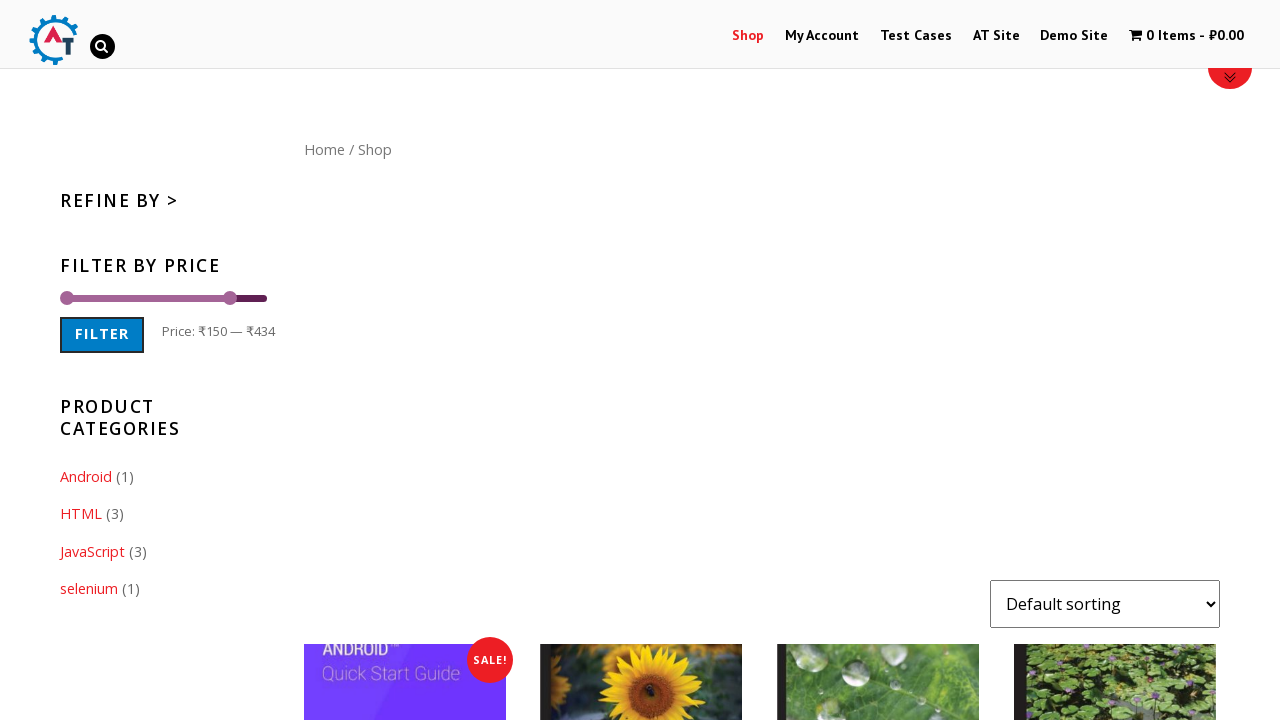

Pressed ArrowLeft to move maximum price slider left
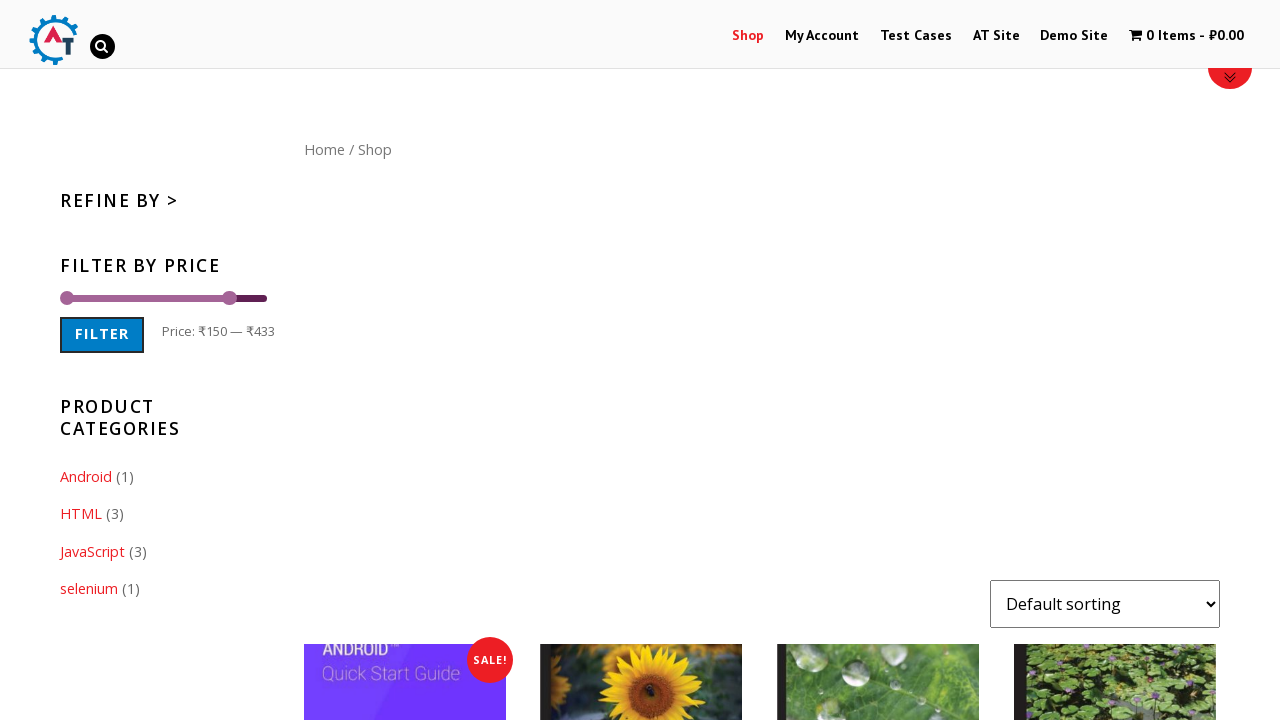

Pressed ArrowLeft to move maximum price slider left
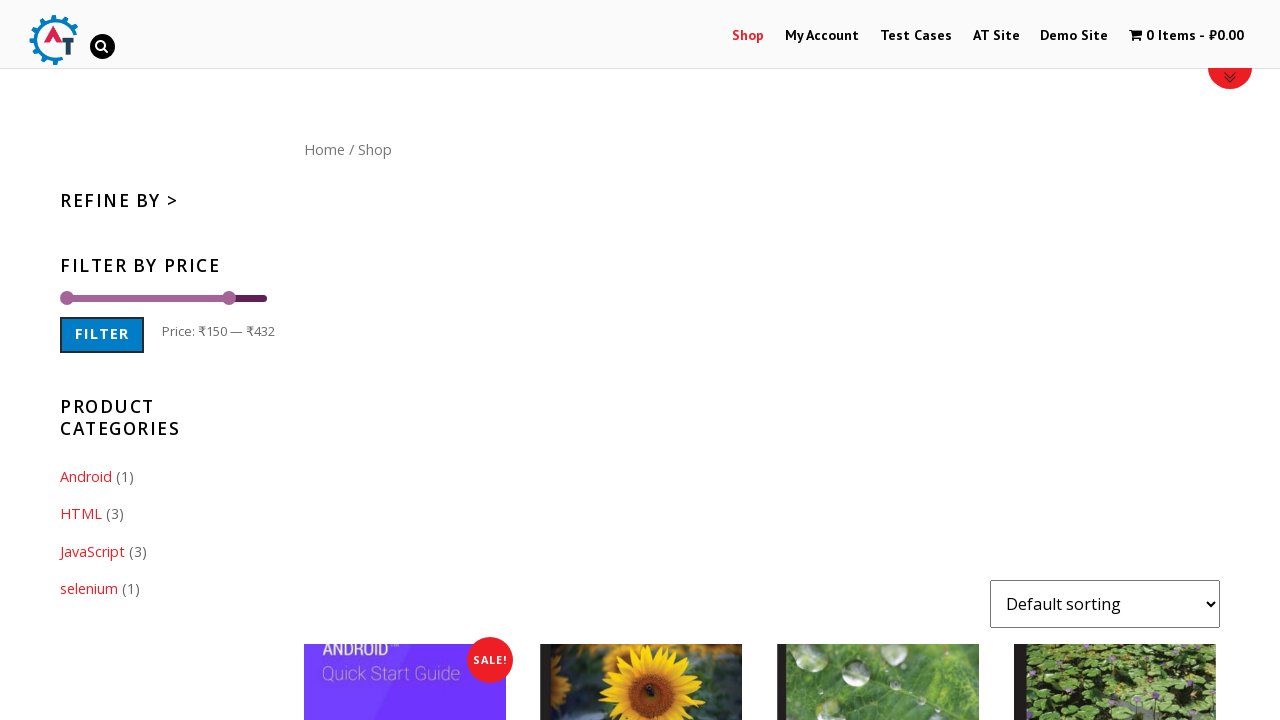

Pressed ArrowLeft to move maximum price slider left
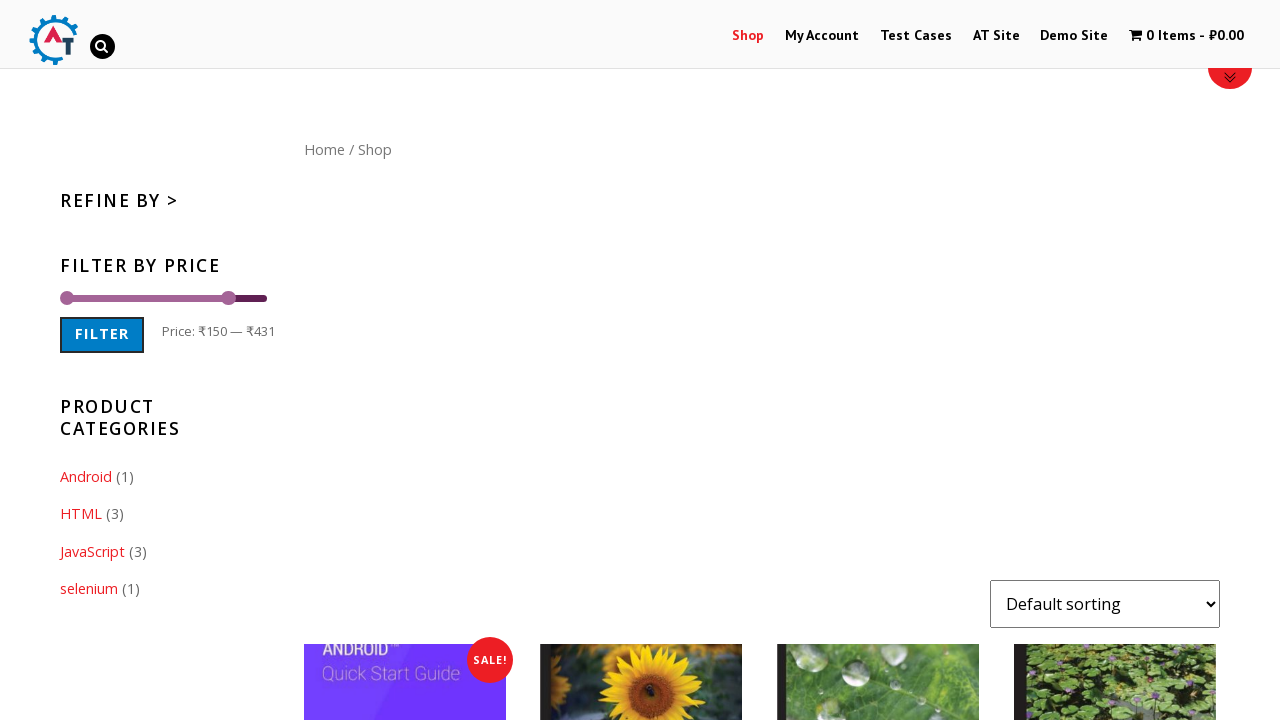

Pressed ArrowLeft to move maximum price slider left
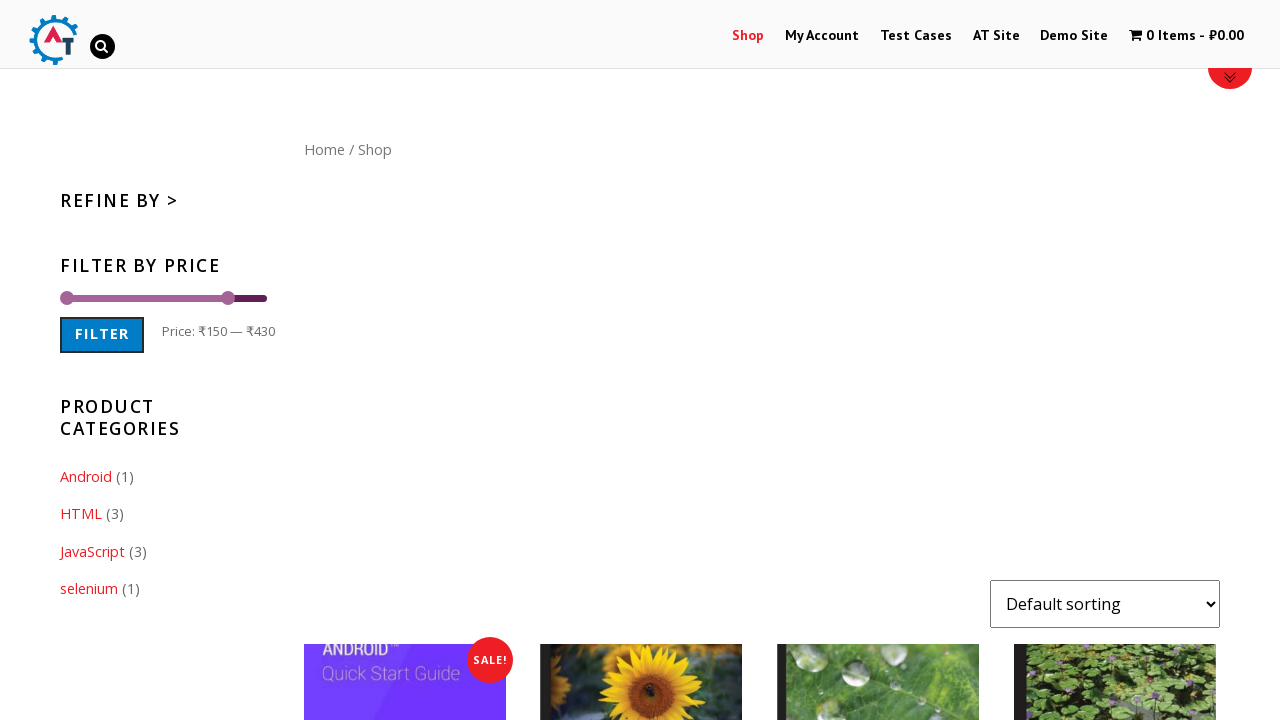

Pressed ArrowLeft to move maximum price slider left
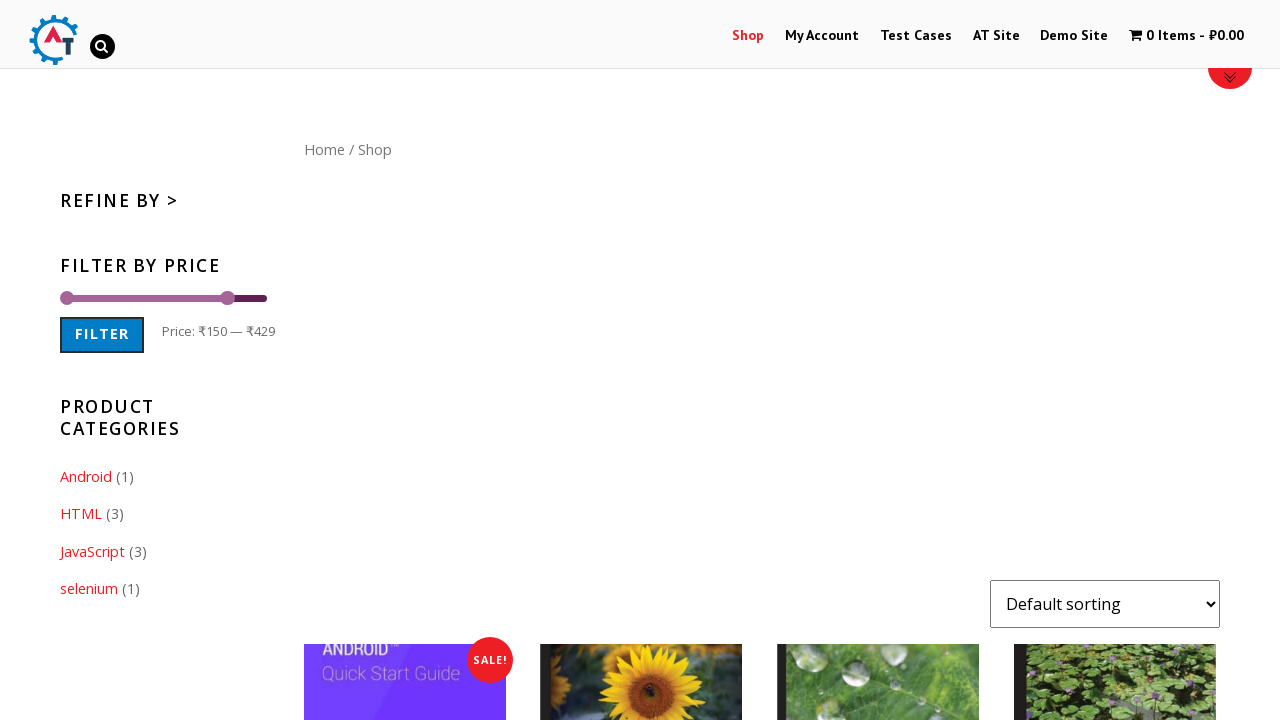

Pressed ArrowLeft to move maximum price slider left
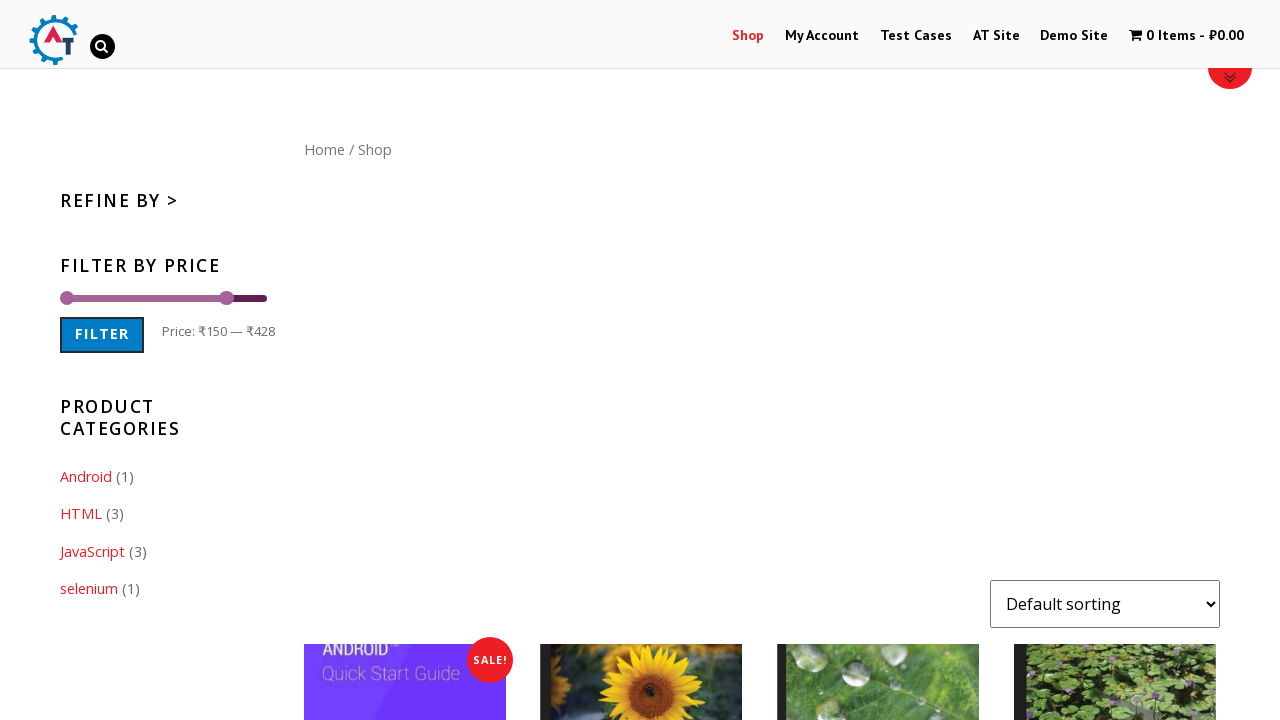

Pressed ArrowLeft to move maximum price slider left
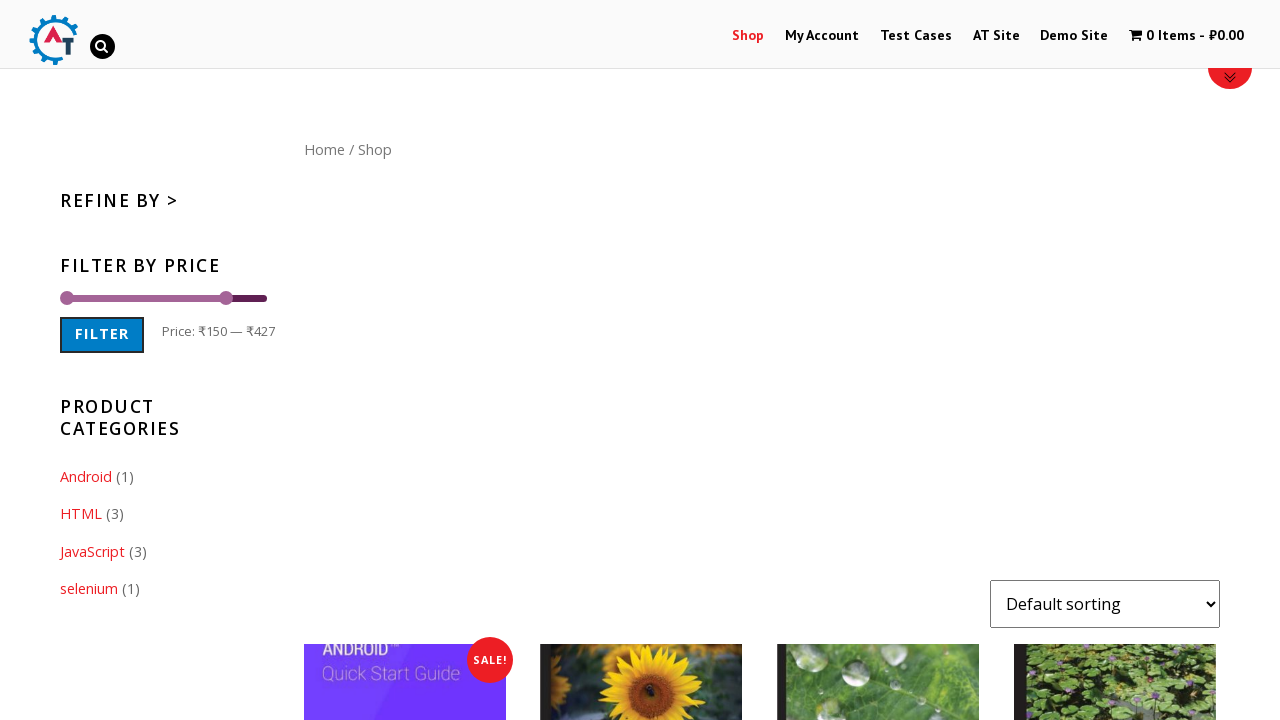

Pressed ArrowLeft to move maximum price slider left
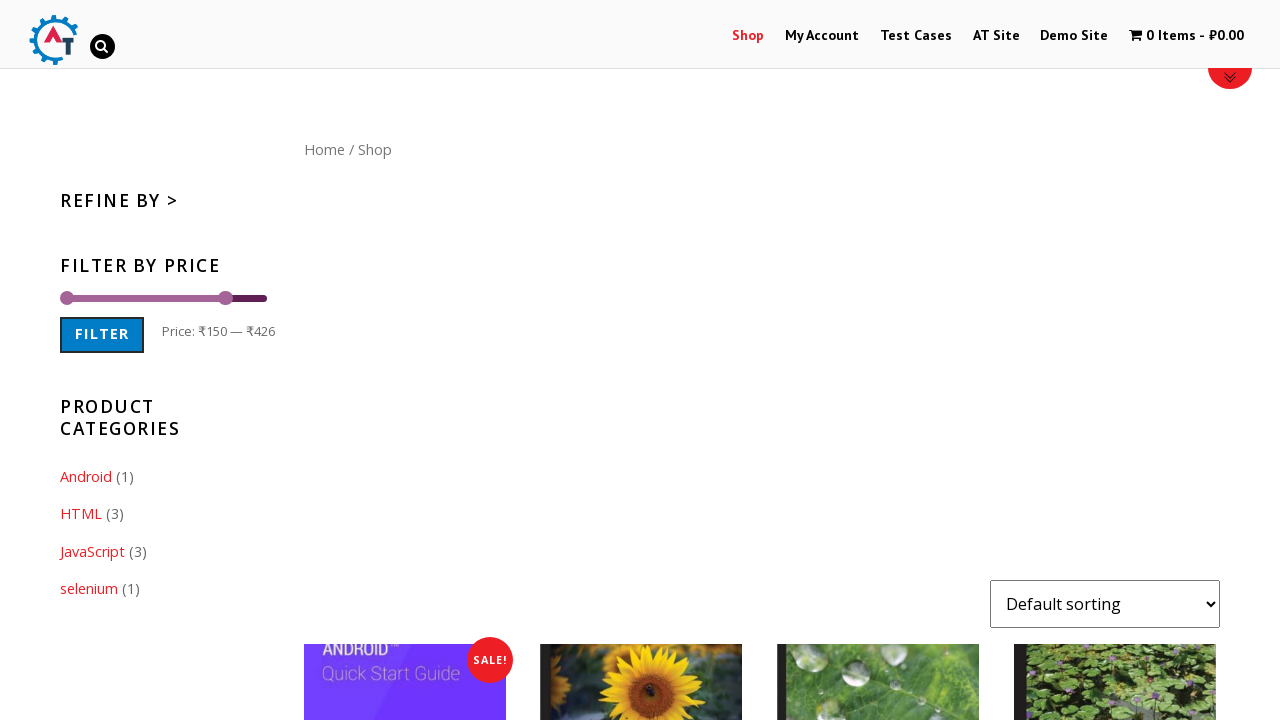

Pressed ArrowLeft to move maximum price slider left
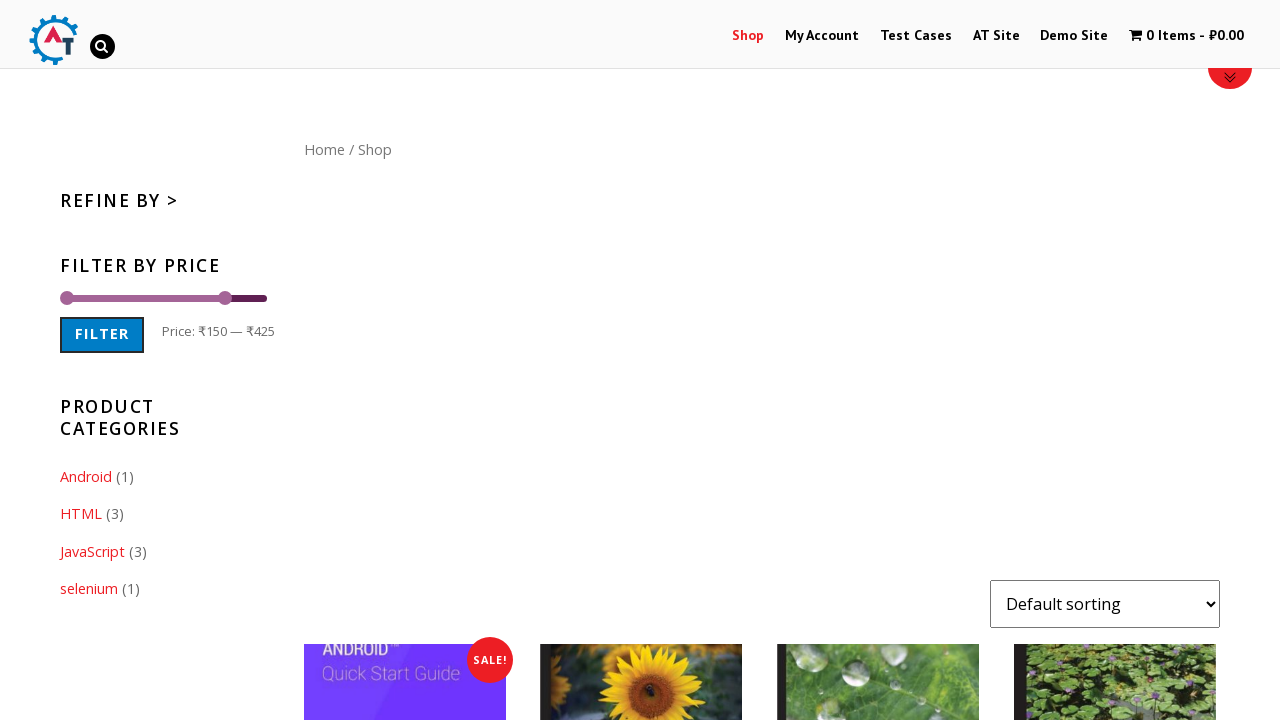

Pressed ArrowLeft to move maximum price slider left
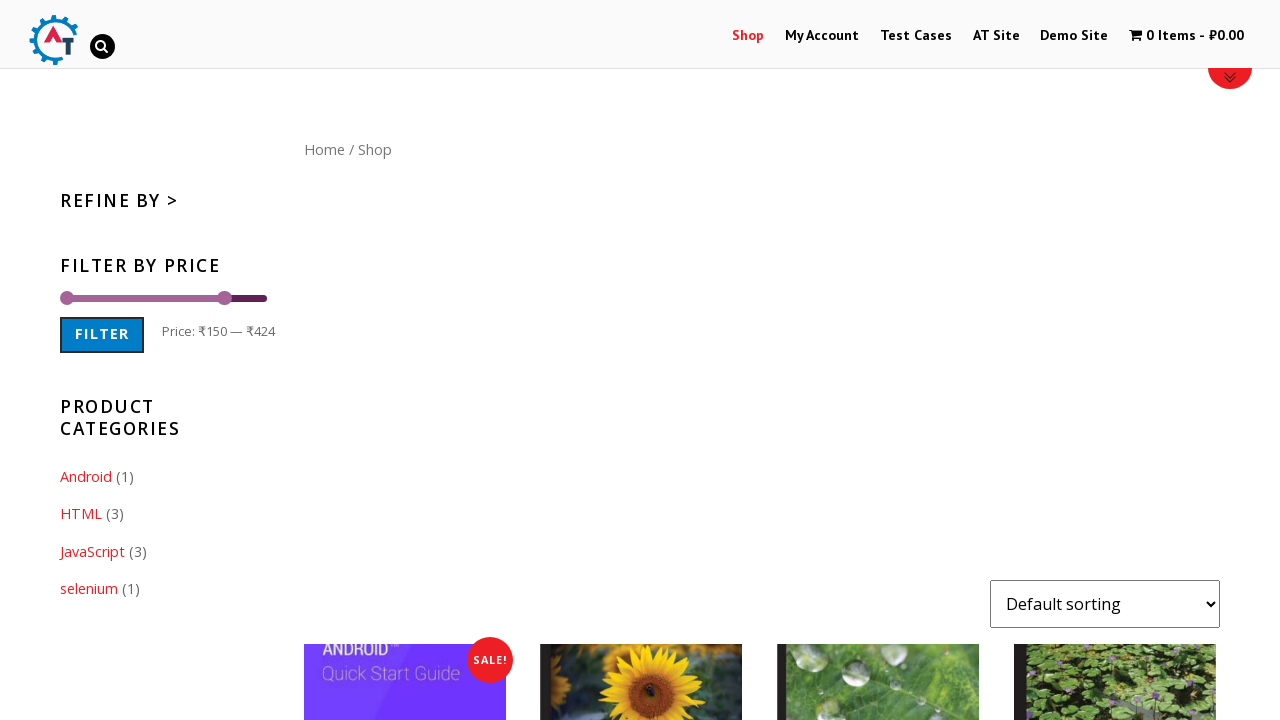

Pressed ArrowLeft to move maximum price slider left
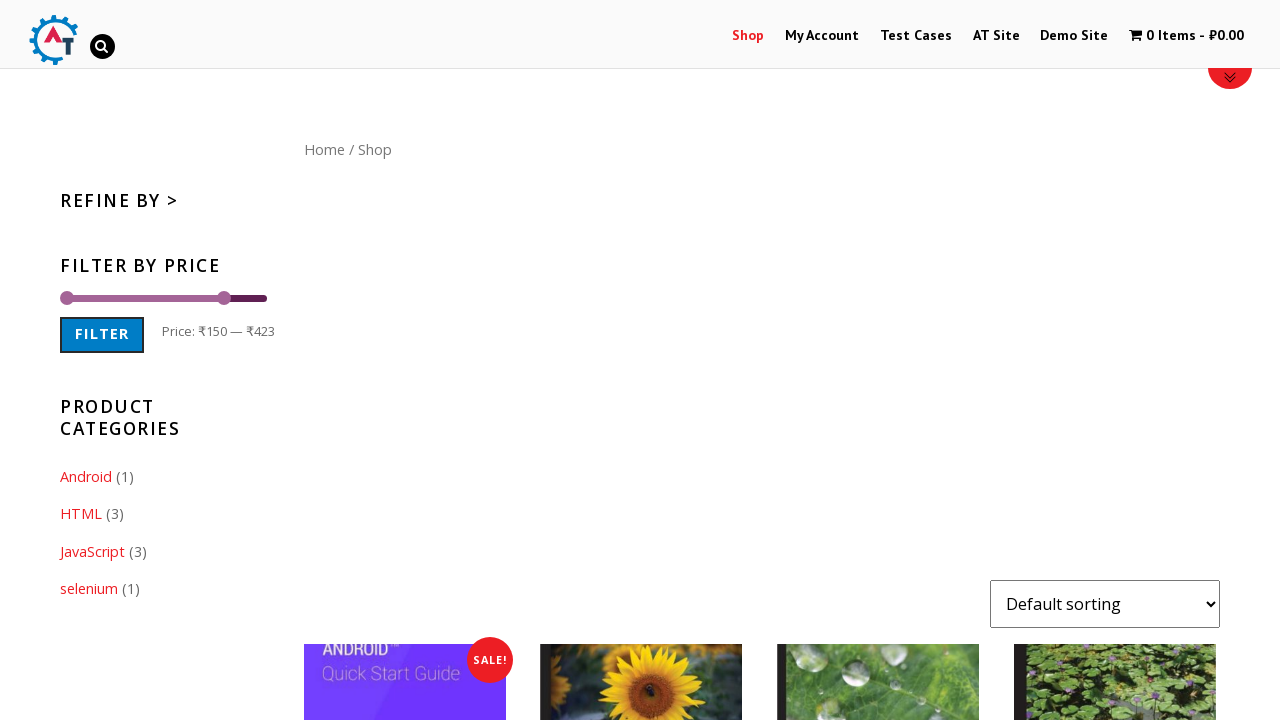

Pressed ArrowLeft to move maximum price slider left
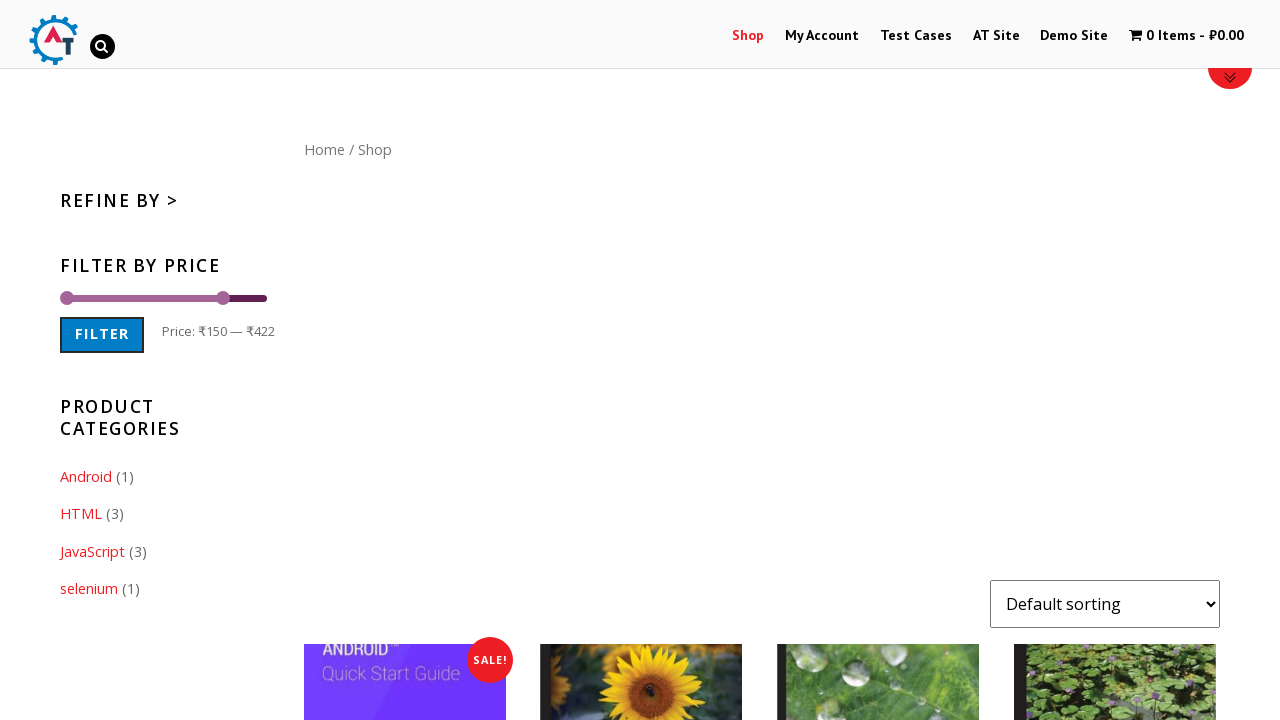

Pressed ArrowLeft to move maximum price slider left
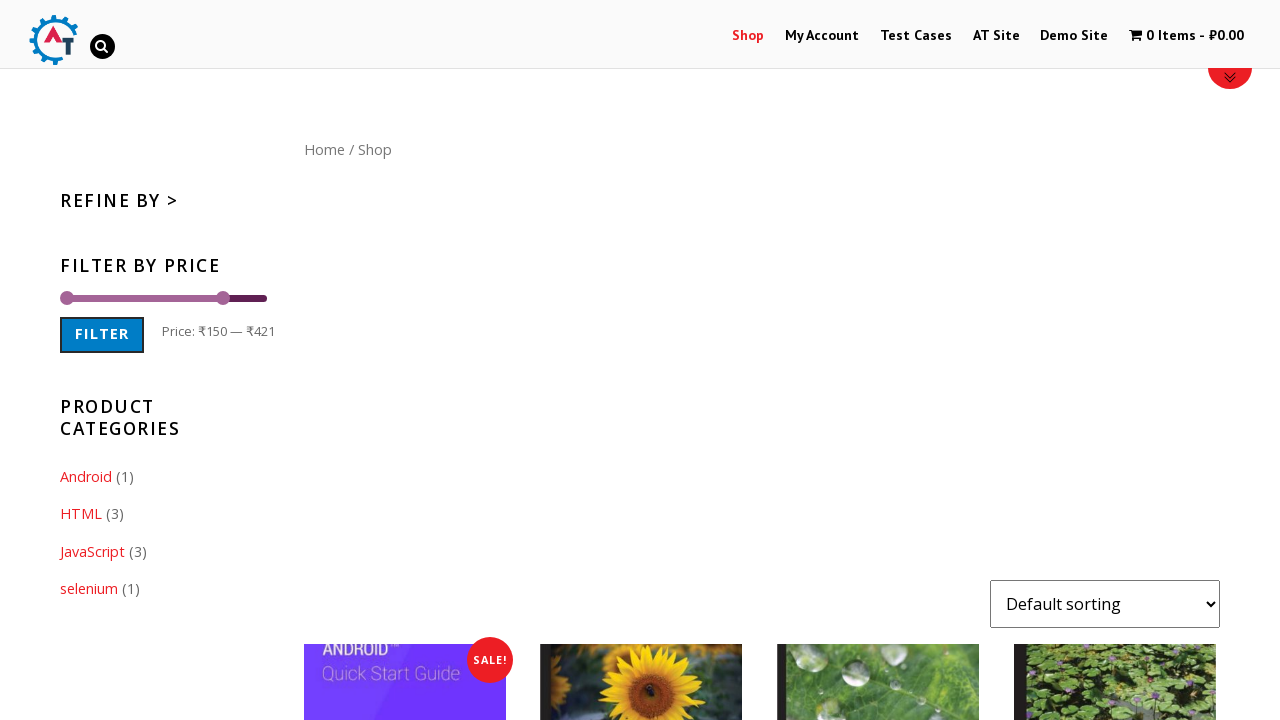

Pressed ArrowLeft to move maximum price slider left
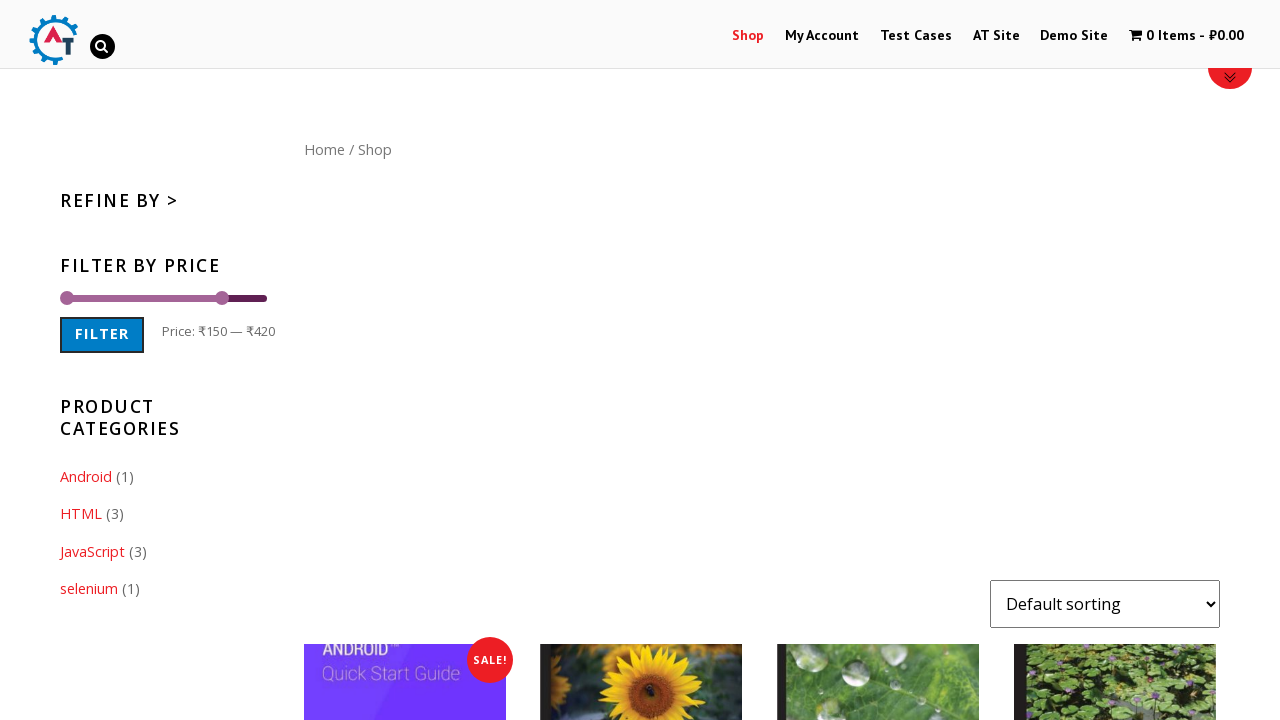

Pressed ArrowLeft to move maximum price slider left
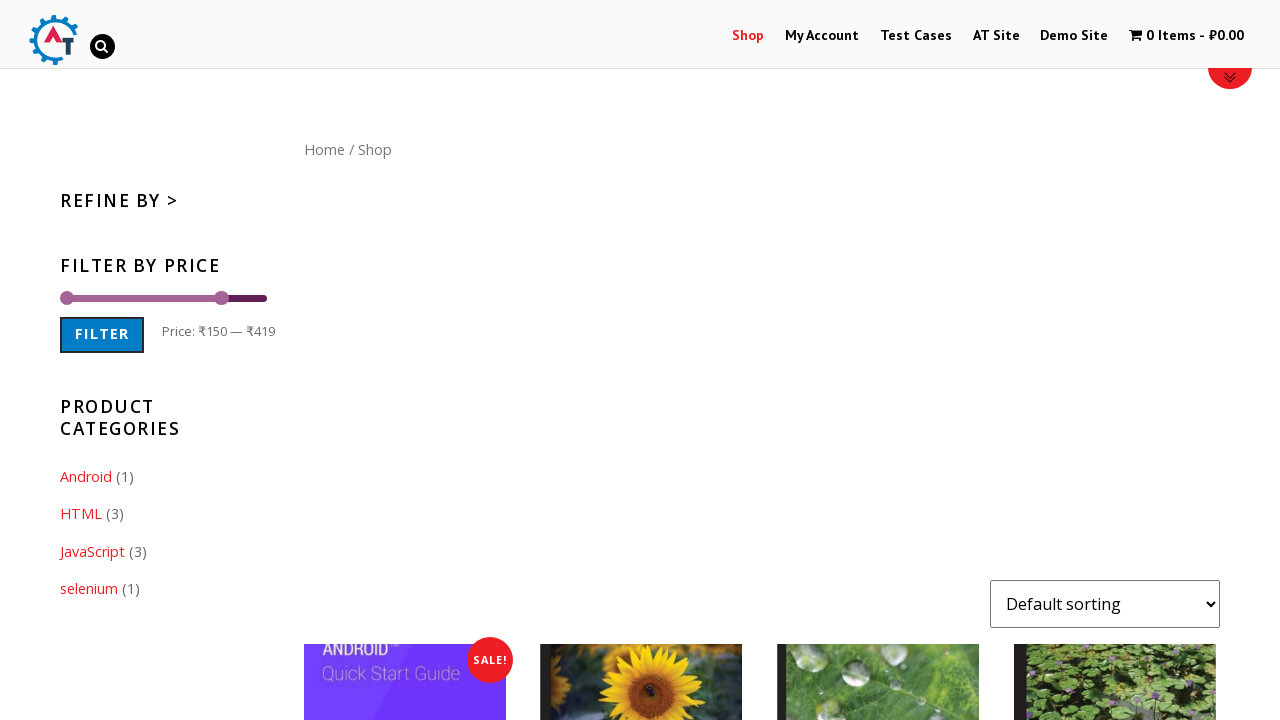

Pressed ArrowLeft to move maximum price slider left
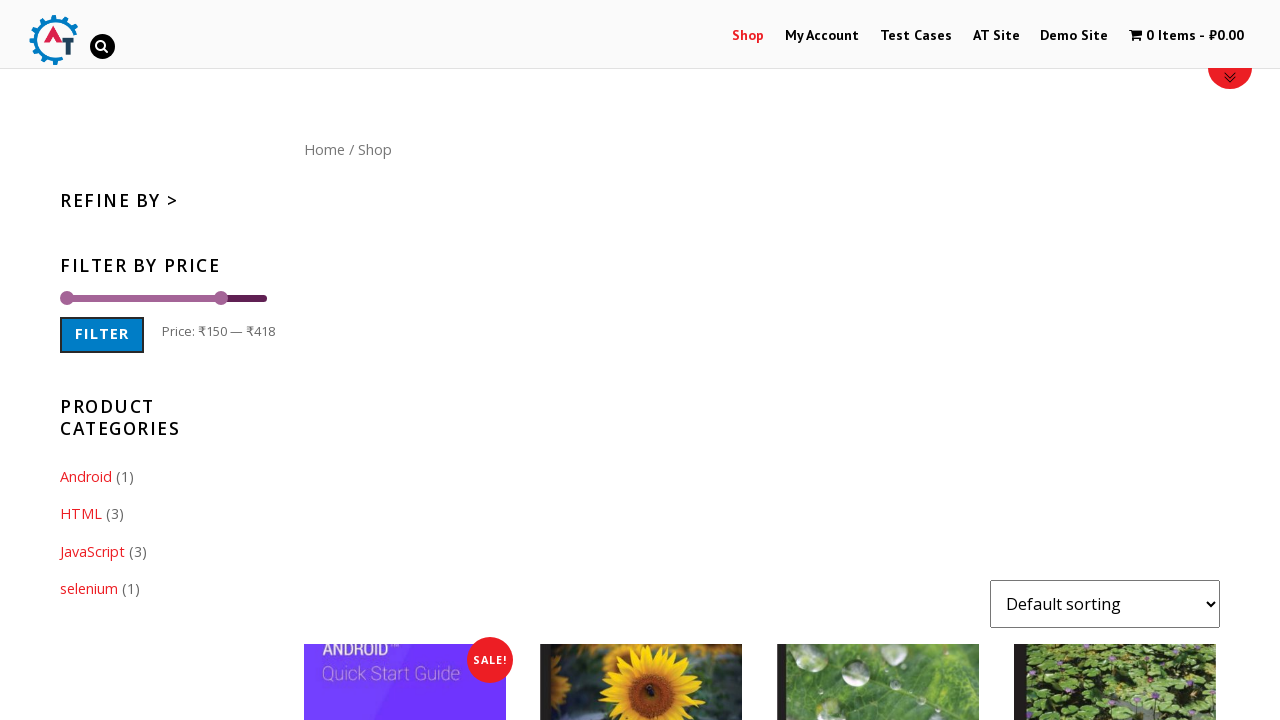

Pressed ArrowLeft to move maximum price slider left
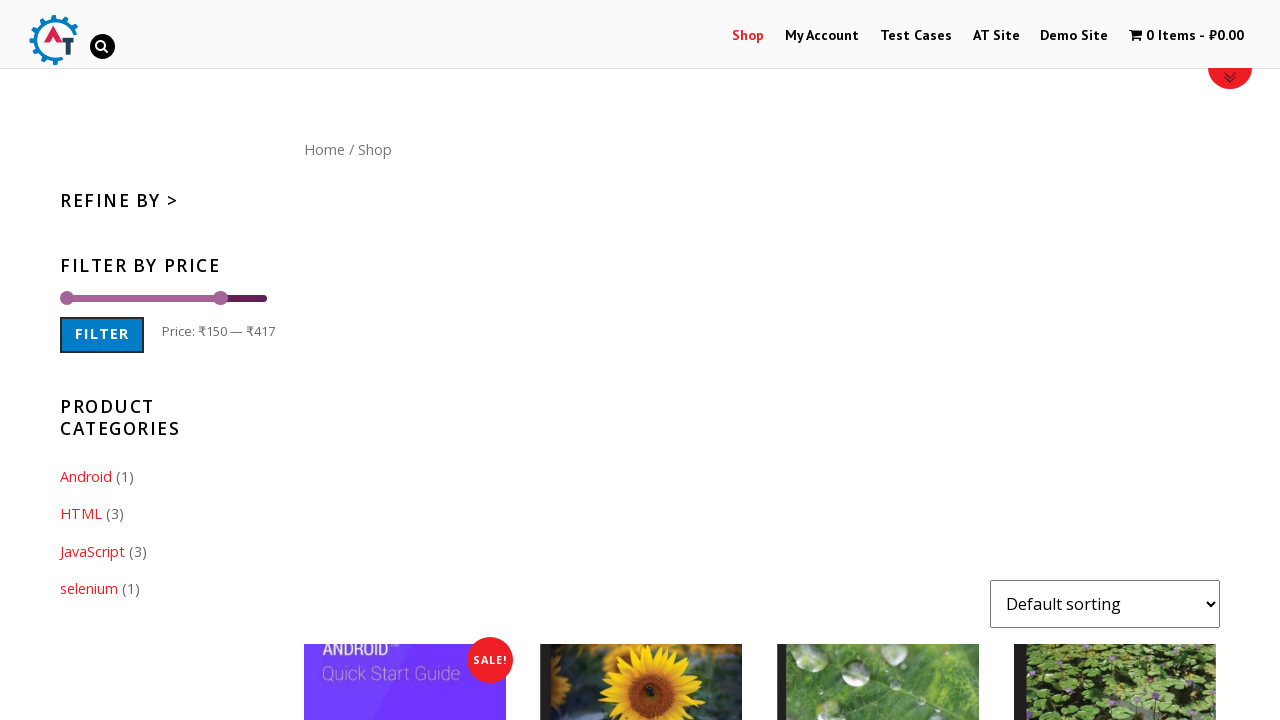

Pressed ArrowLeft to move maximum price slider left
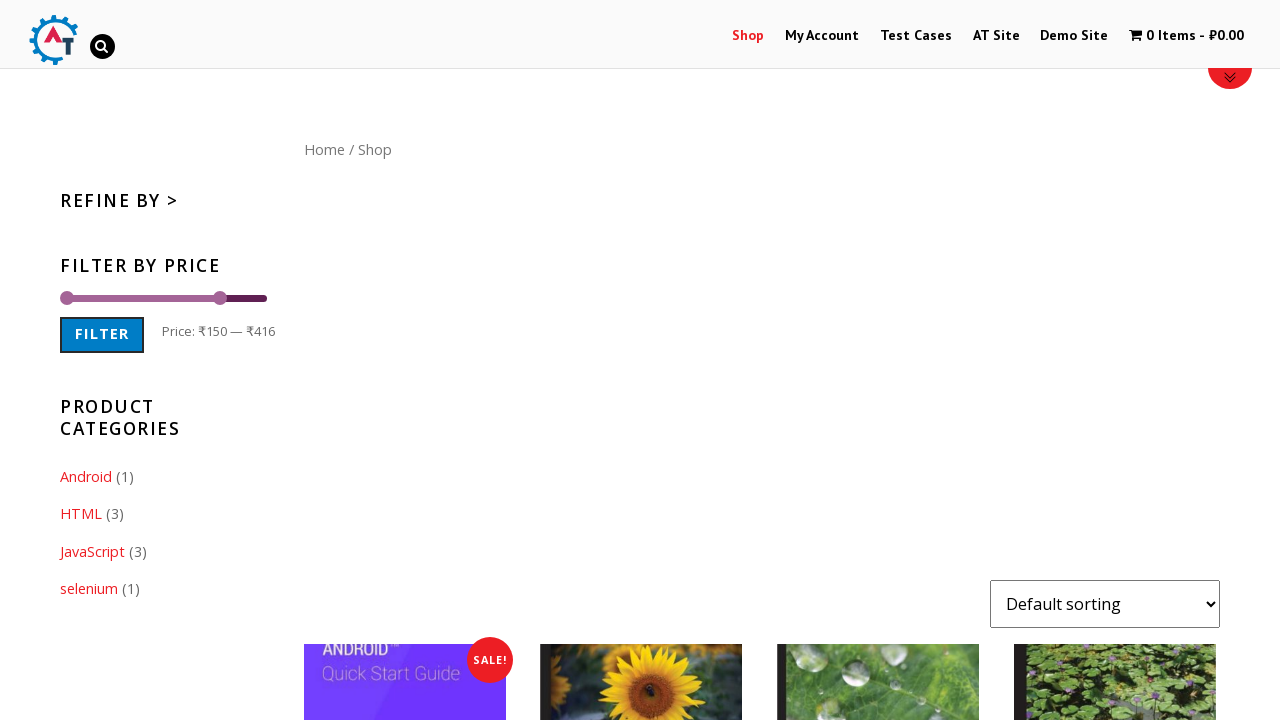

Pressed ArrowLeft to move maximum price slider left
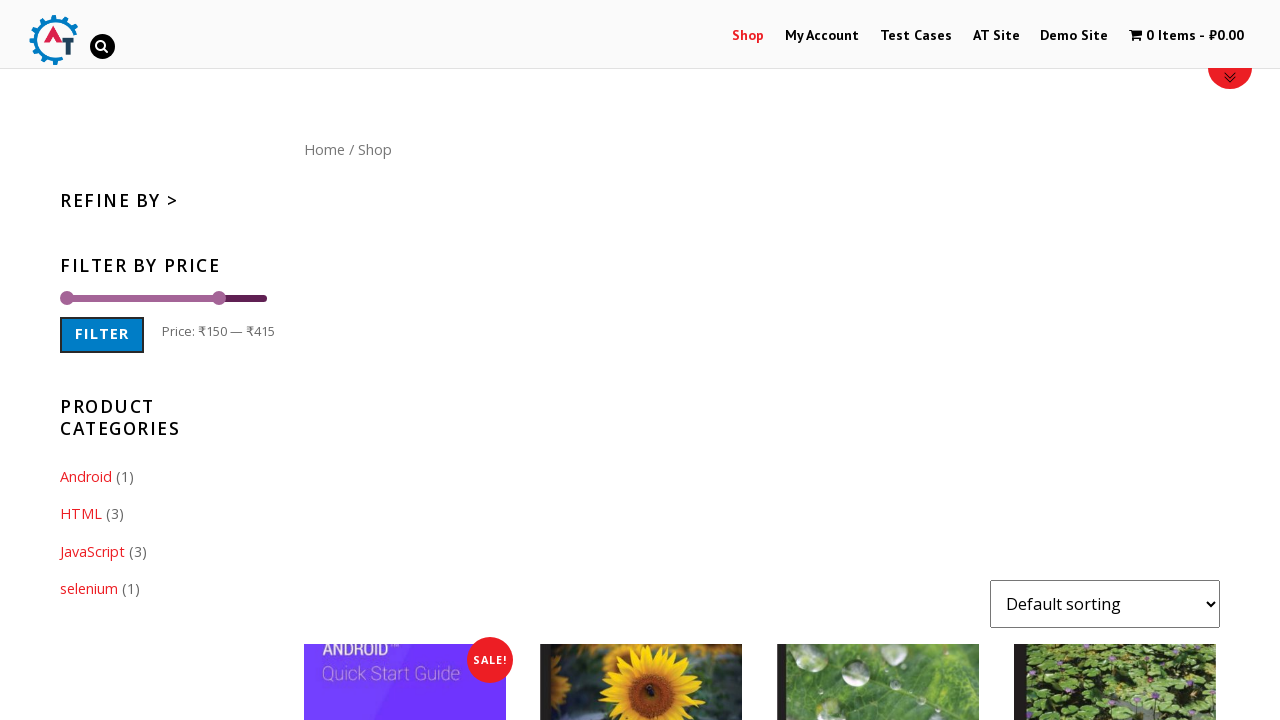

Pressed ArrowLeft to move maximum price slider left
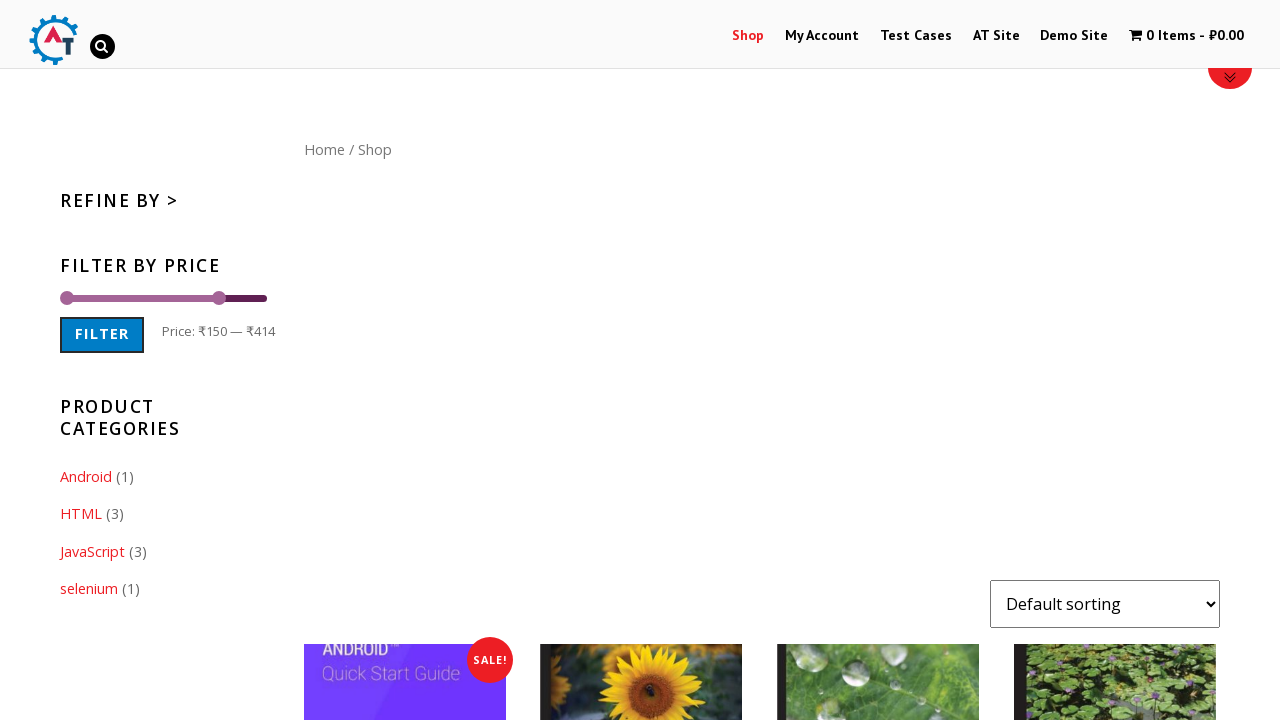

Pressed ArrowLeft to move maximum price slider left
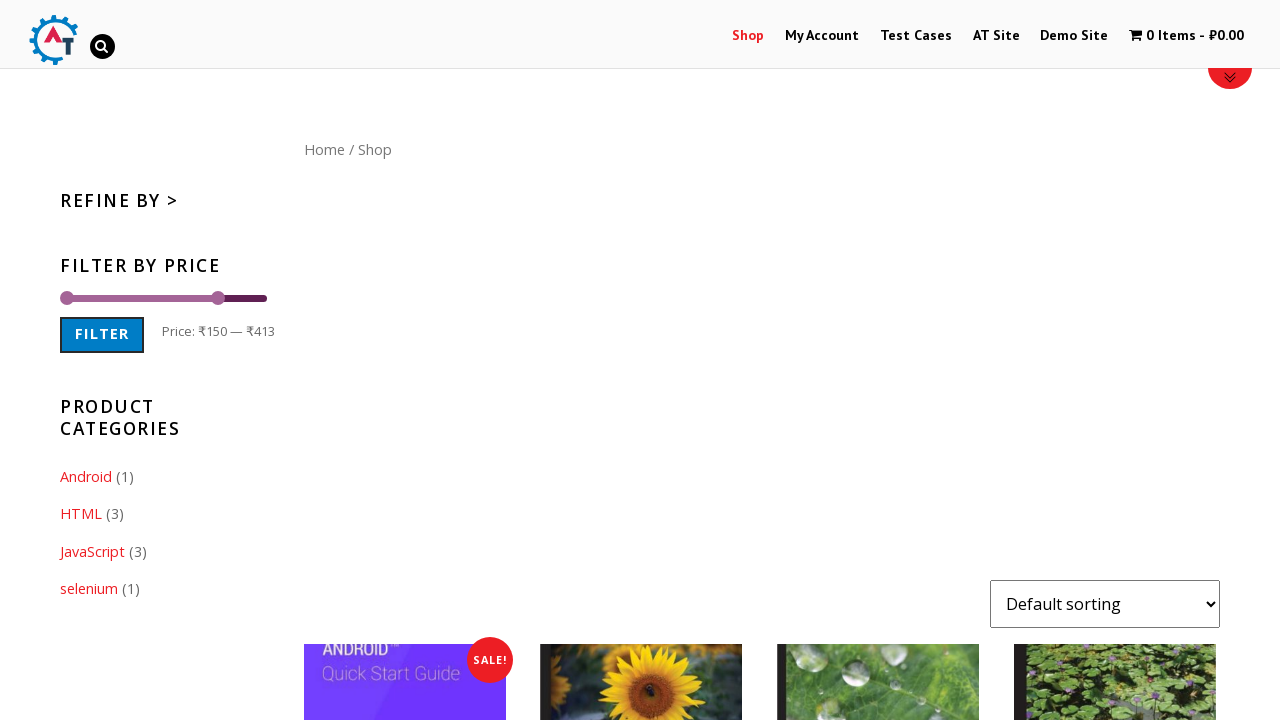

Pressed ArrowLeft to move maximum price slider left
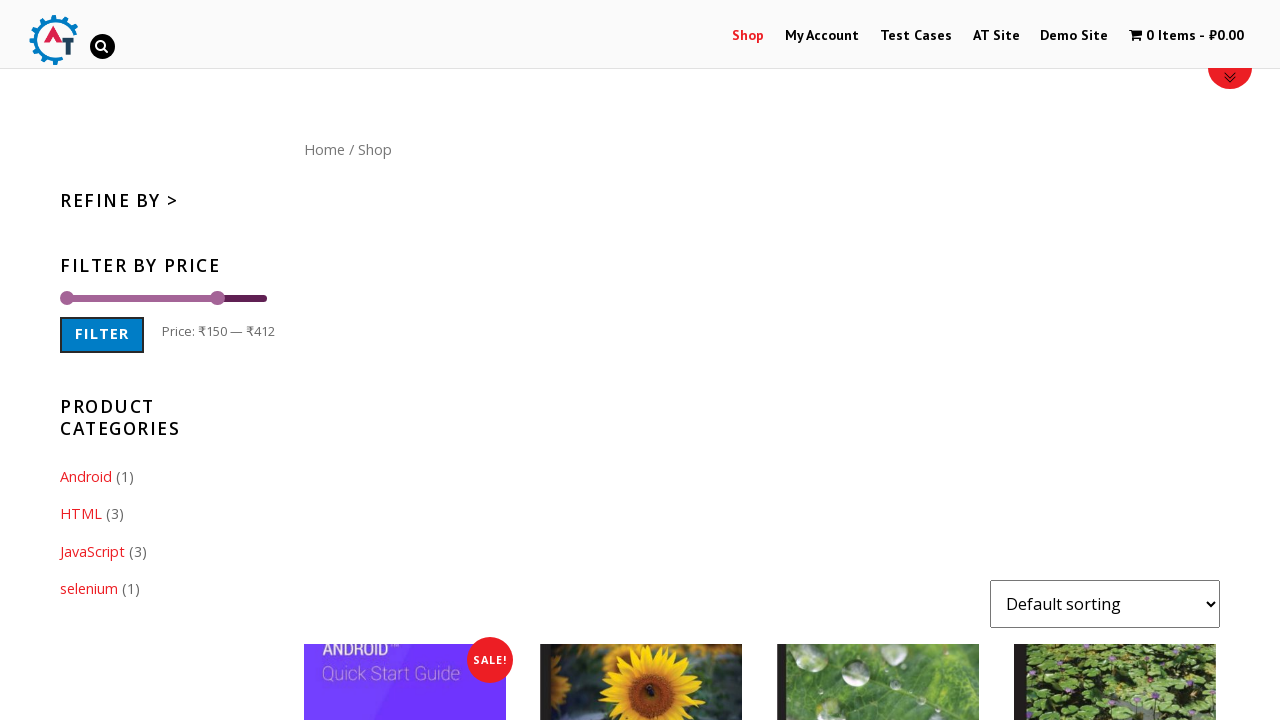

Pressed ArrowLeft to move maximum price slider left
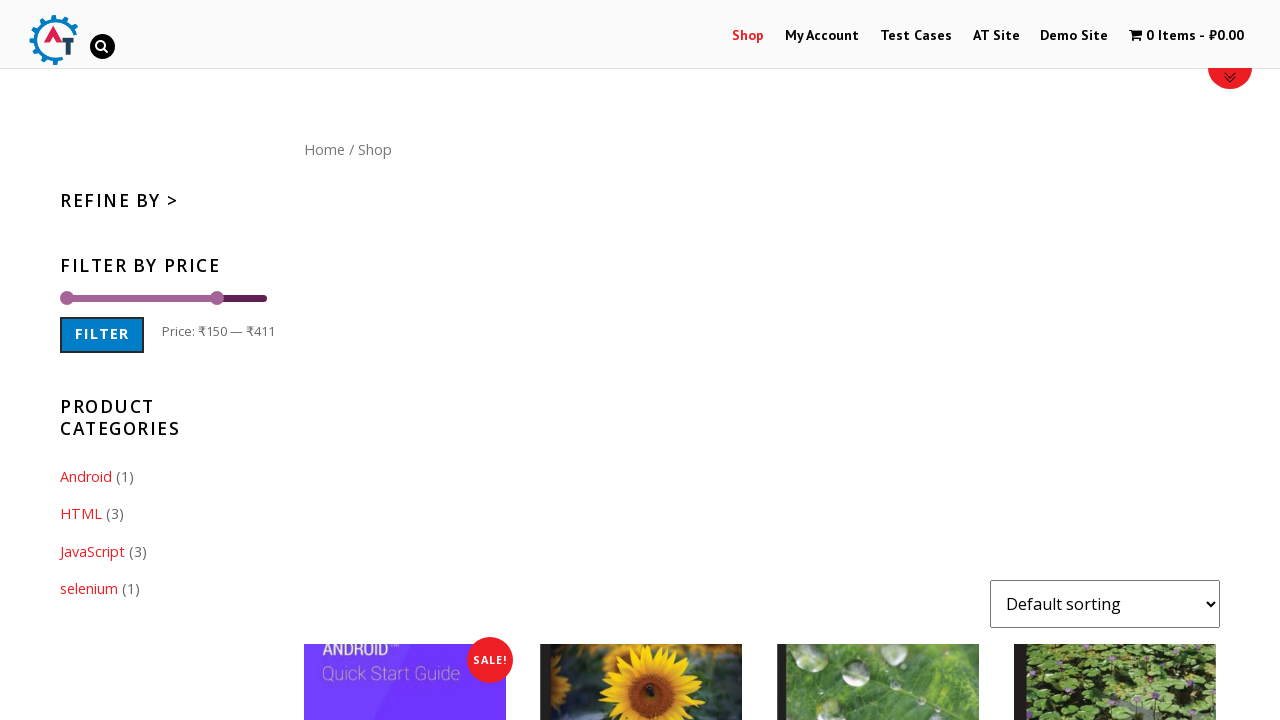

Pressed ArrowLeft to move maximum price slider left
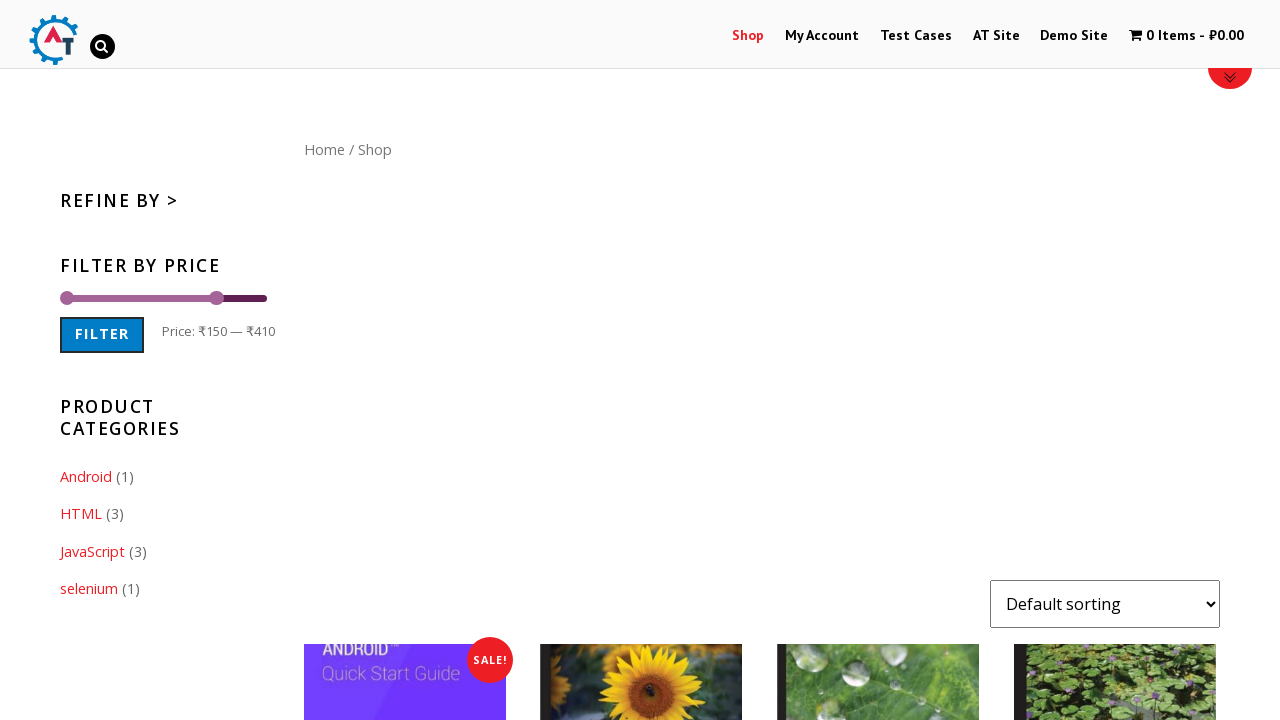

Pressed ArrowLeft to move maximum price slider left
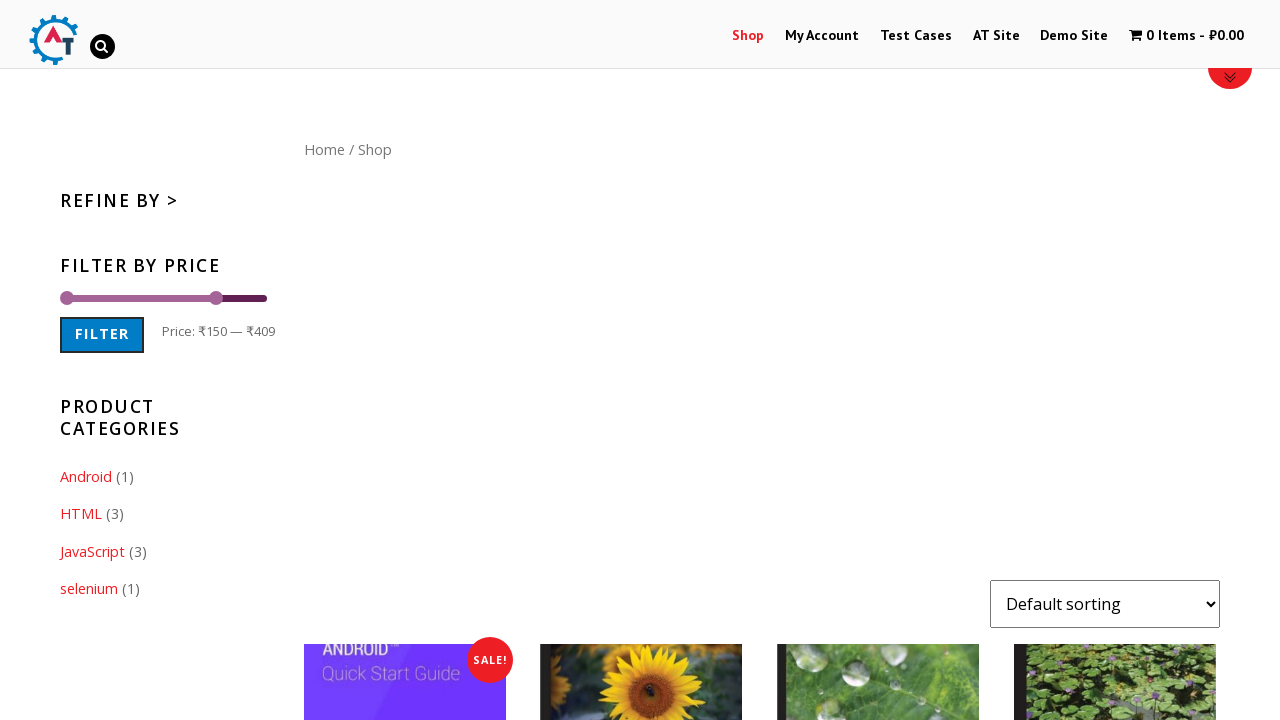

Pressed ArrowLeft to move maximum price slider left
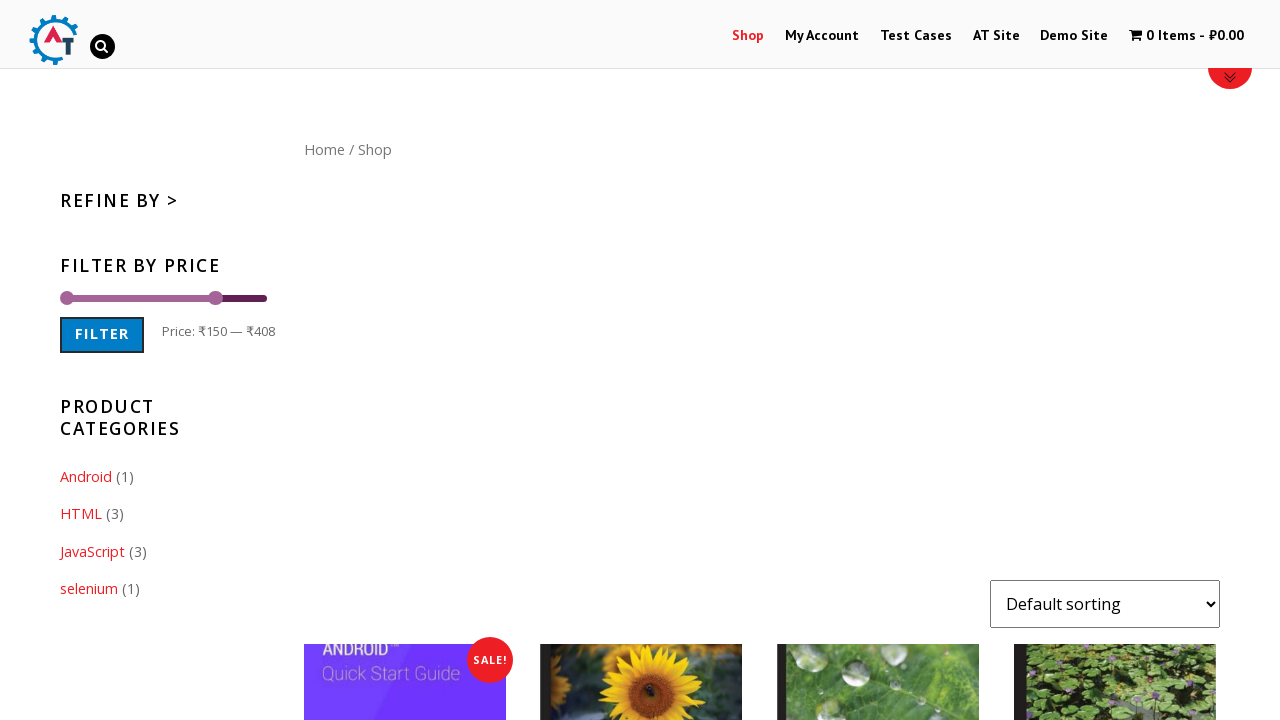

Pressed ArrowLeft to move maximum price slider left
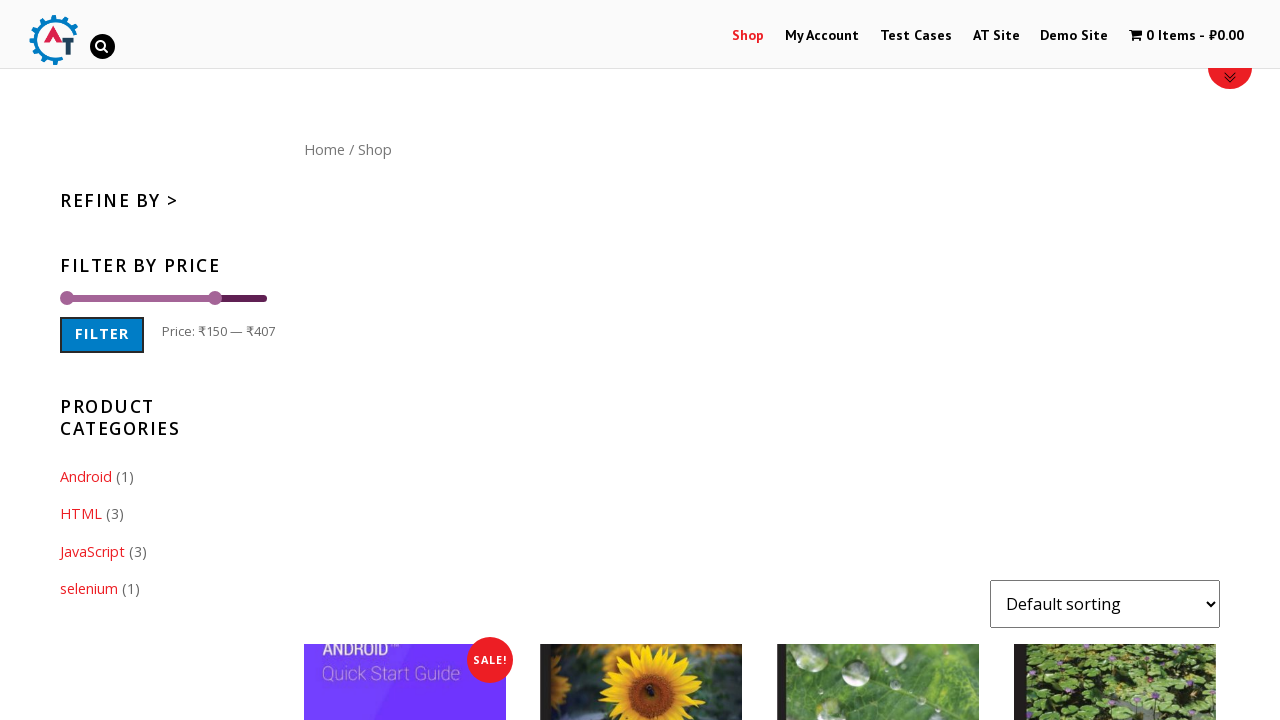

Pressed ArrowLeft to move maximum price slider left
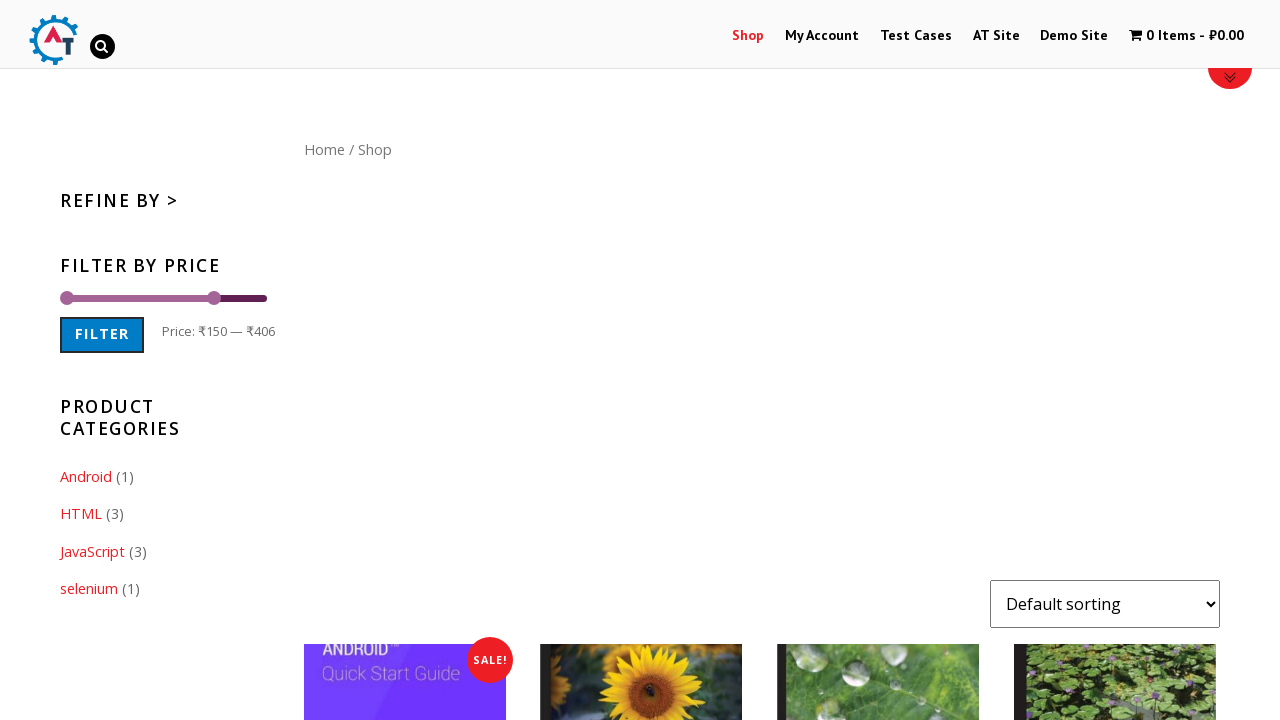

Pressed ArrowLeft to move maximum price slider left
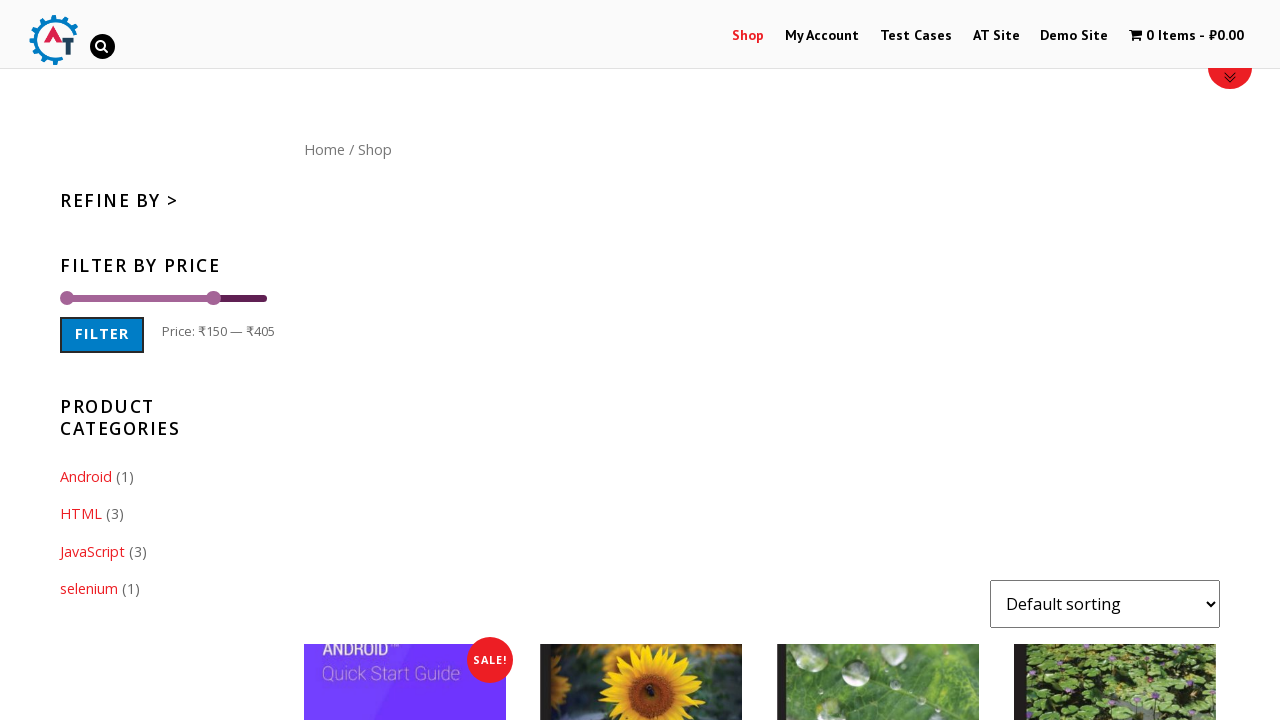

Pressed ArrowLeft to move maximum price slider left
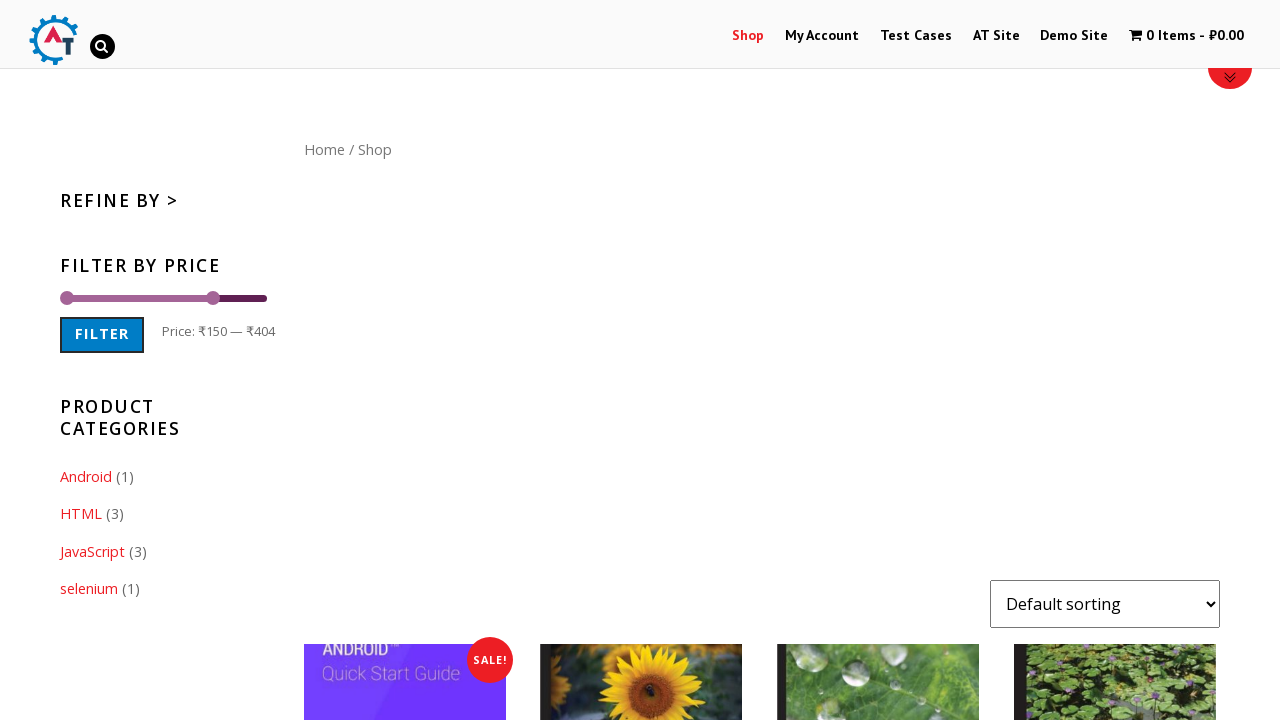

Pressed ArrowLeft to move maximum price slider left
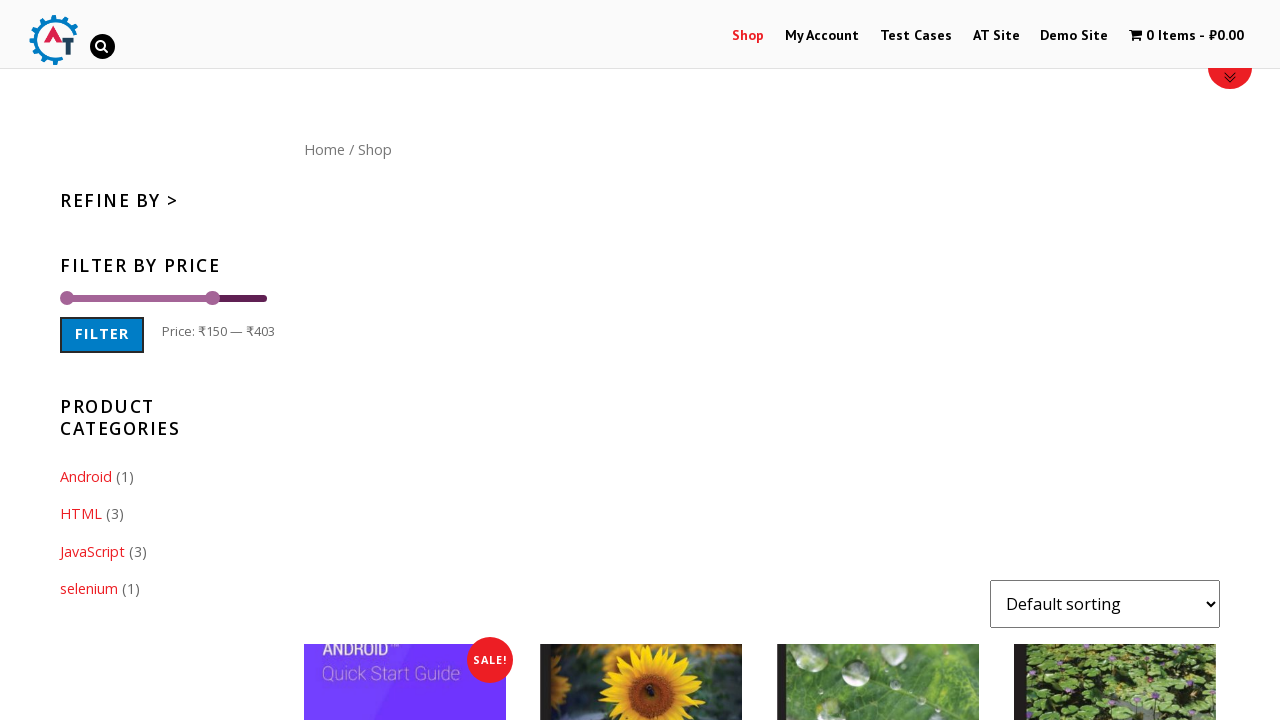

Pressed ArrowLeft to move maximum price slider left
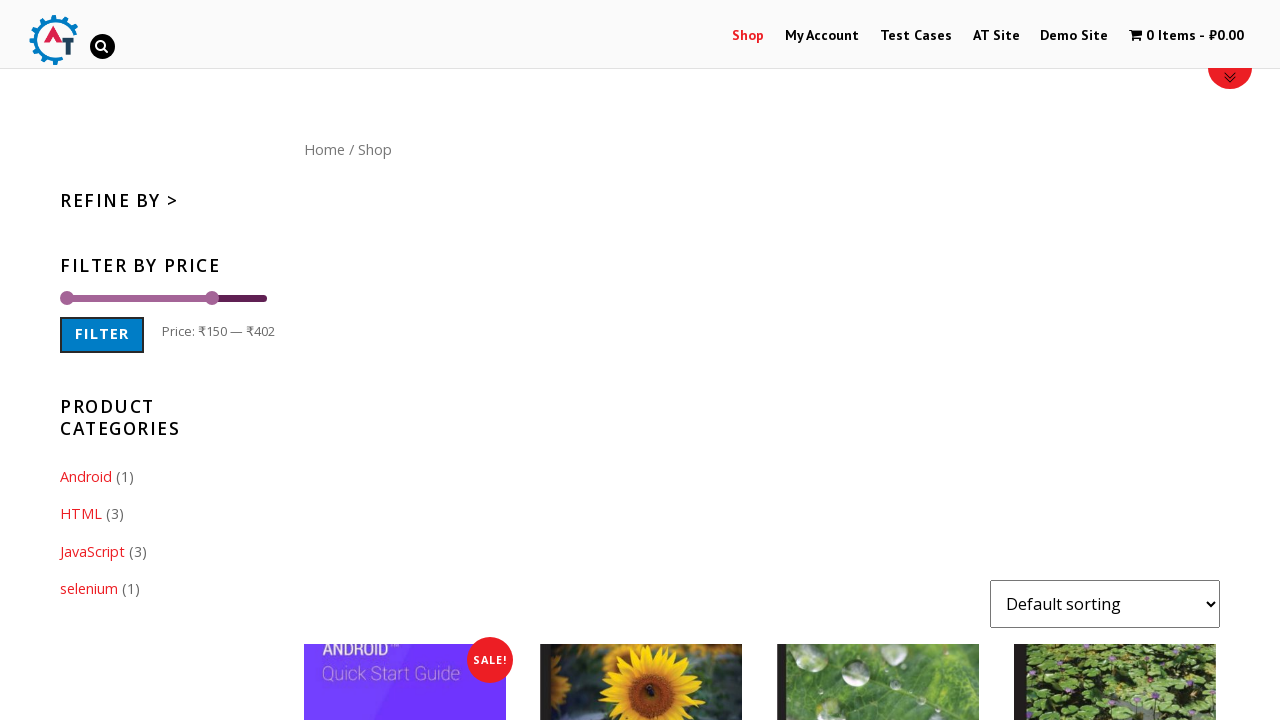

Pressed ArrowLeft to move maximum price slider left
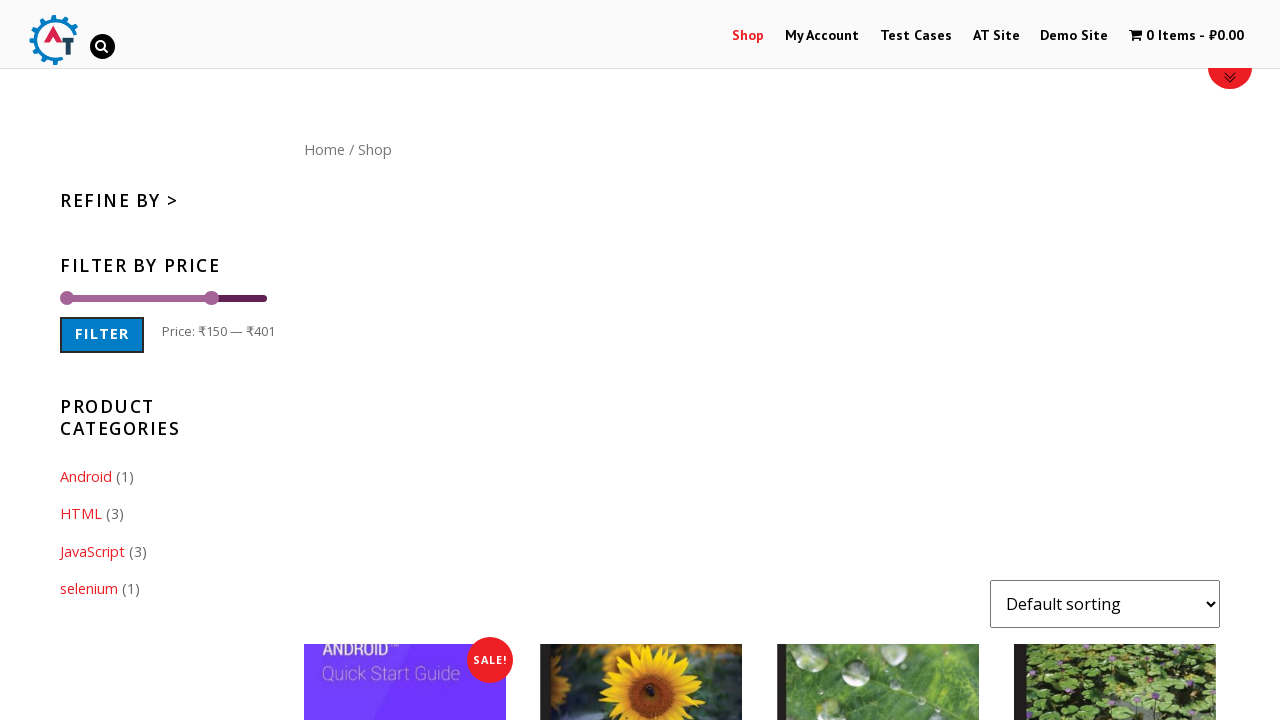

Pressed ArrowLeft to move maximum price slider left
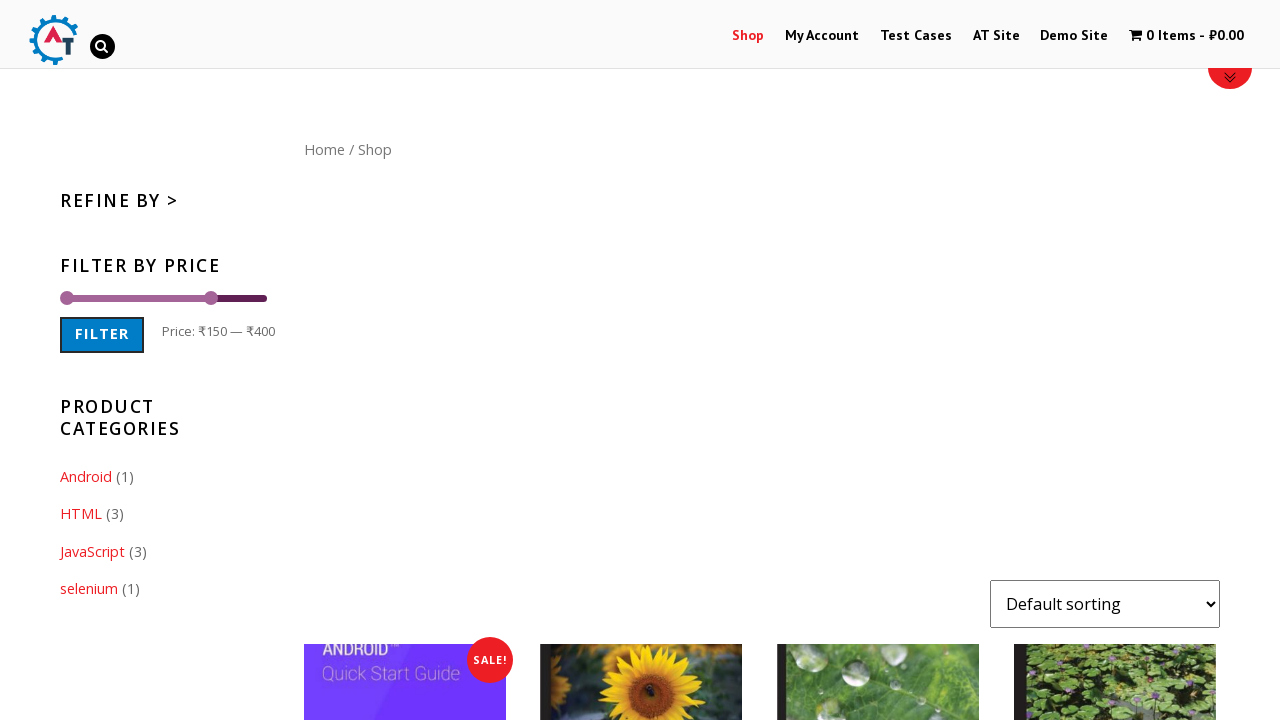

Pressed ArrowLeft to move maximum price slider left
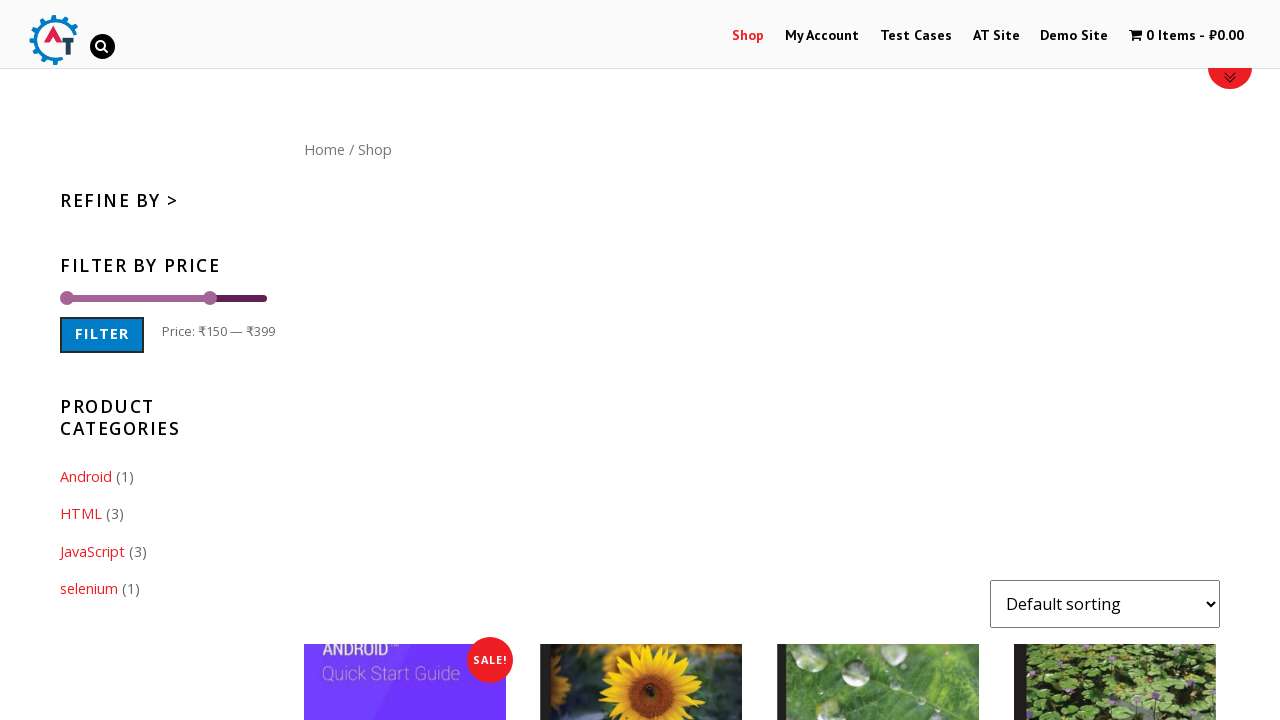

Pressed ArrowLeft to move maximum price slider left
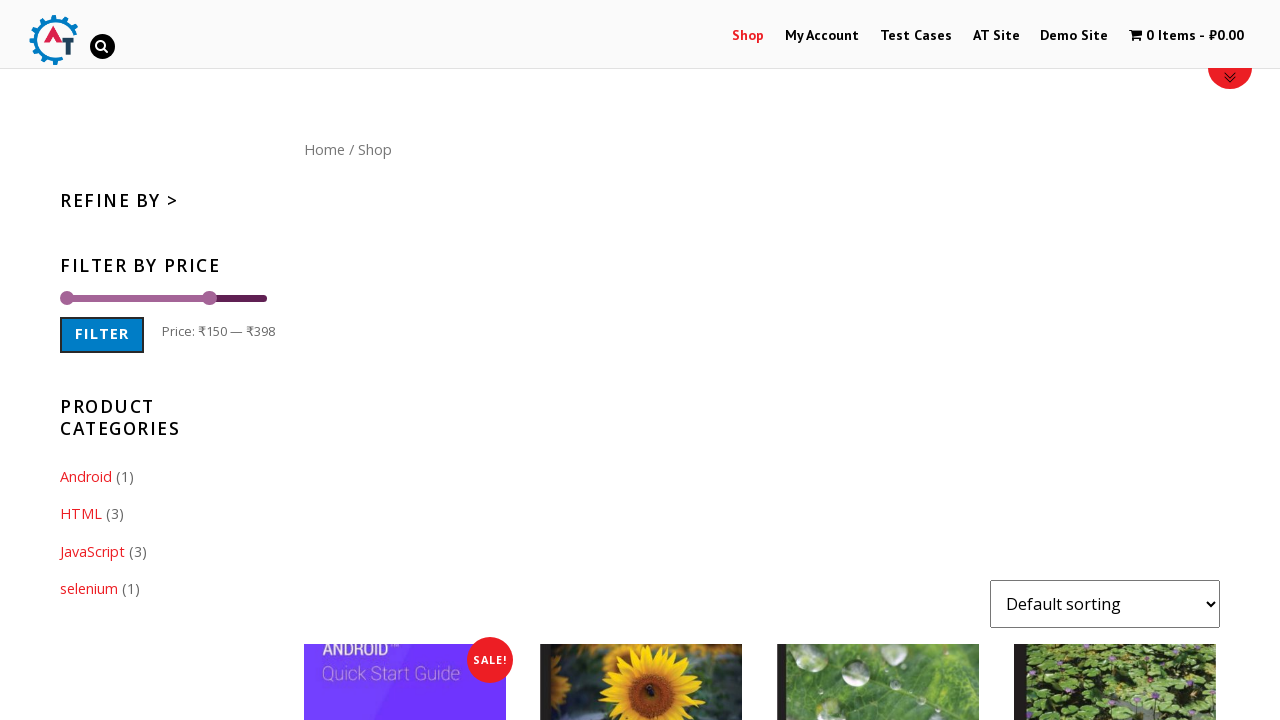

Pressed ArrowLeft to move maximum price slider left
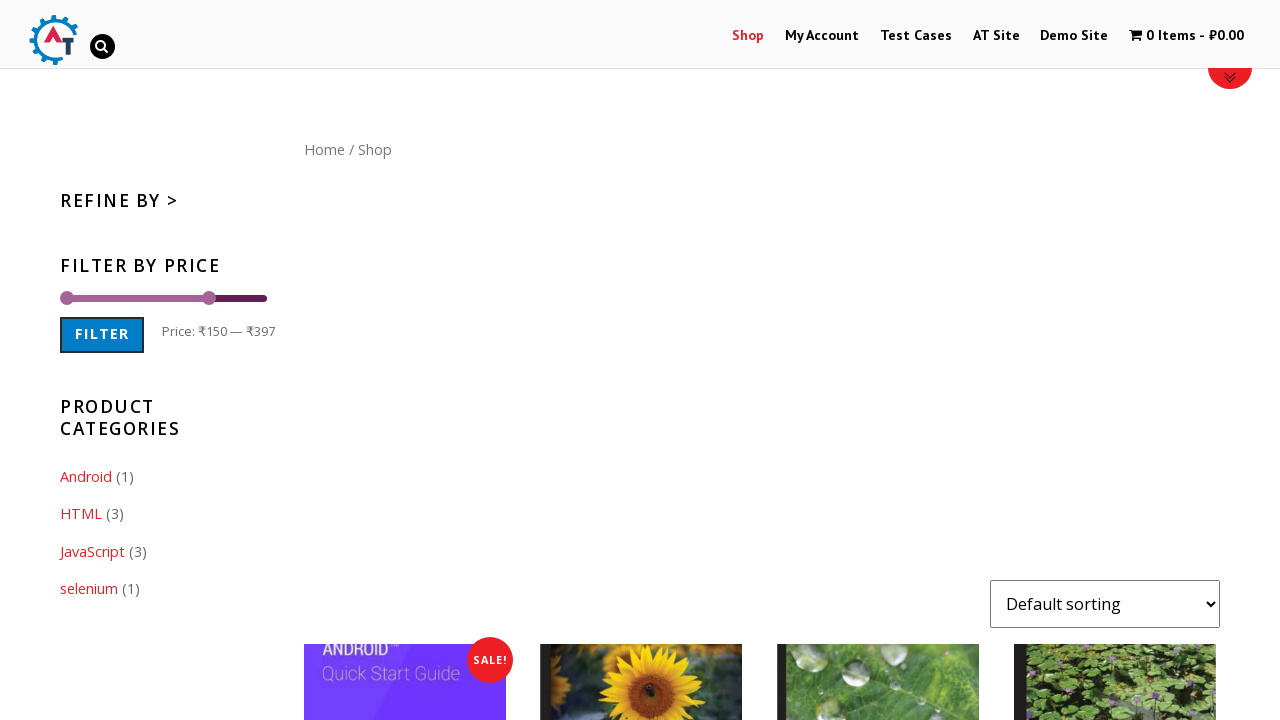

Pressed ArrowLeft to move maximum price slider left
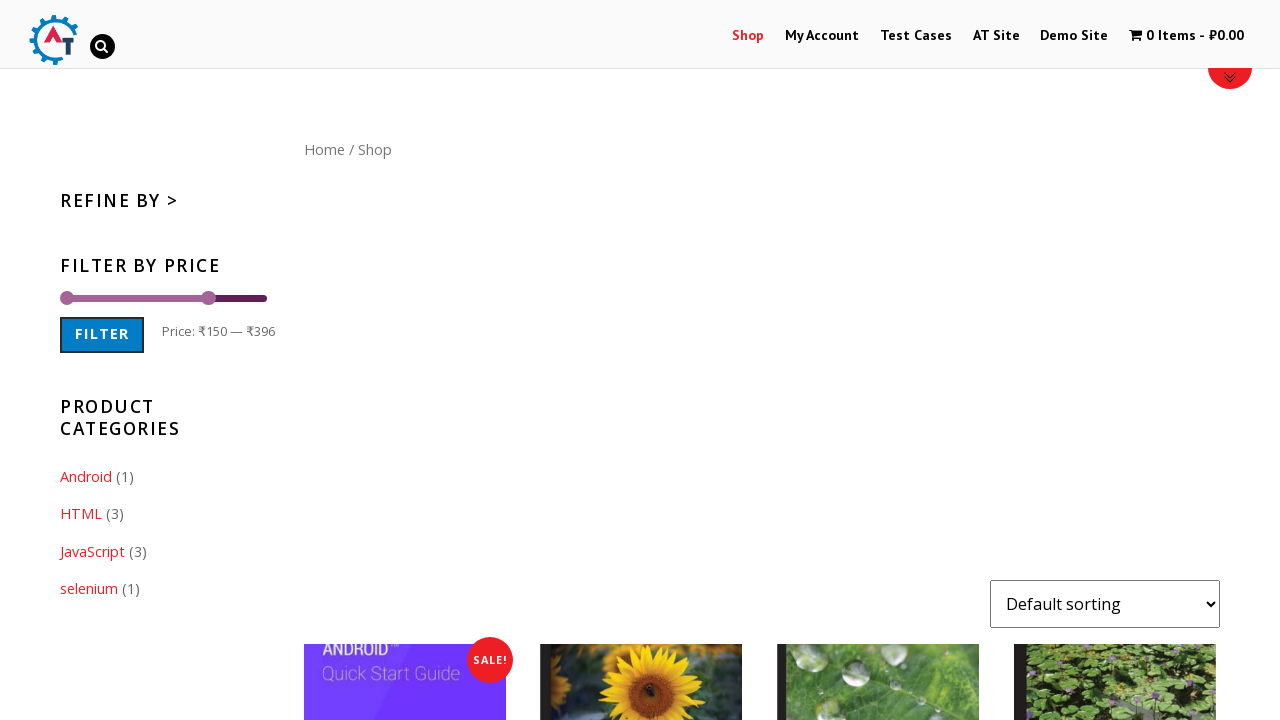

Pressed ArrowLeft to move maximum price slider left
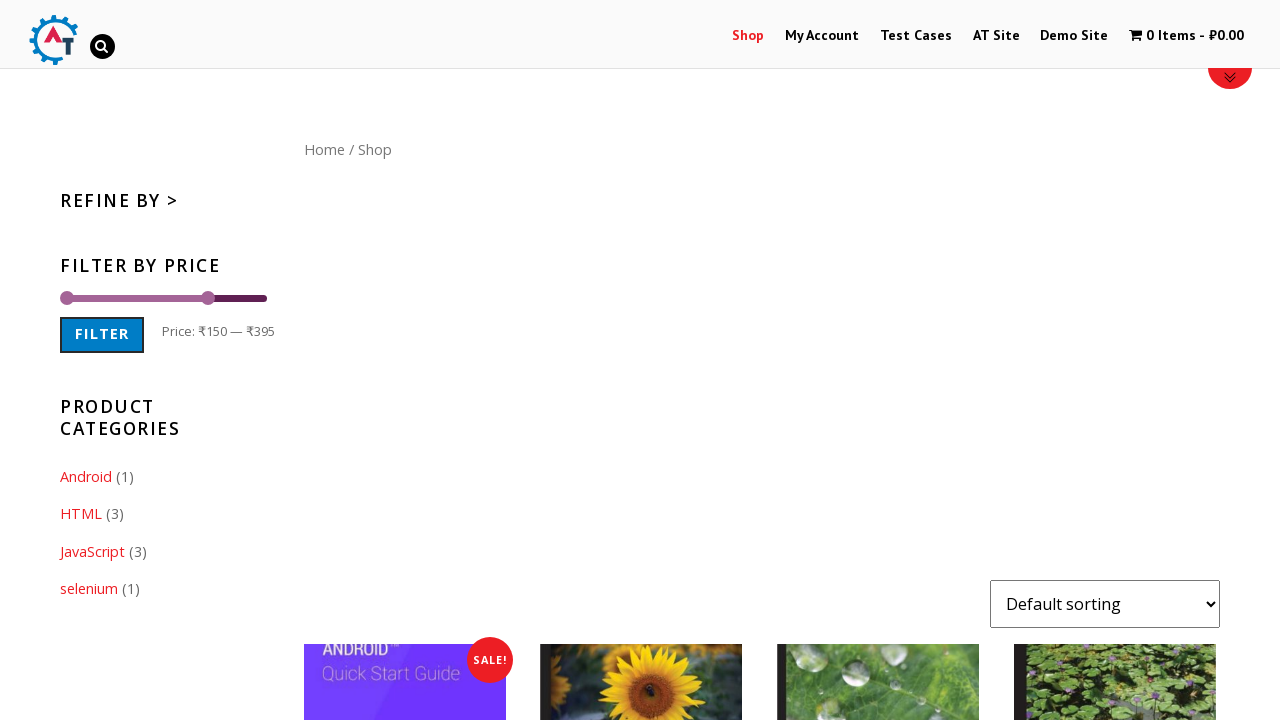

Pressed ArrowLeft to move maximum price slider left
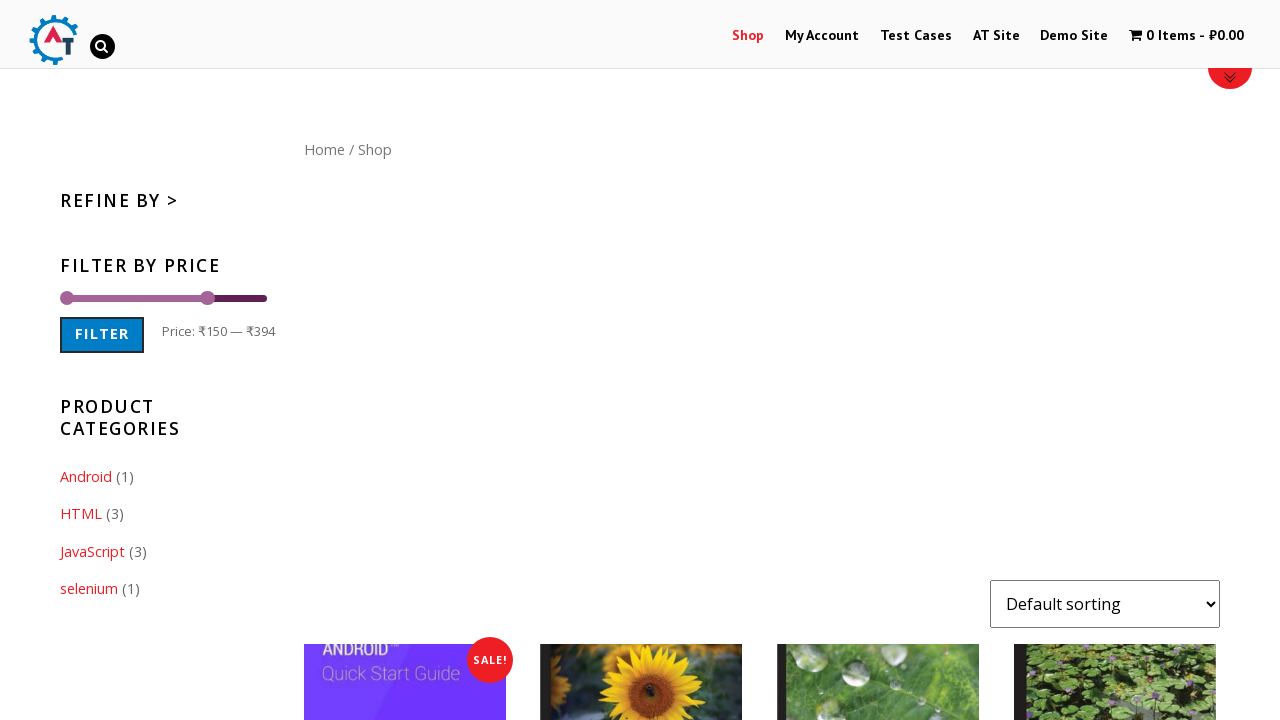

Pressed ArrowLeft to move maximum price slider left
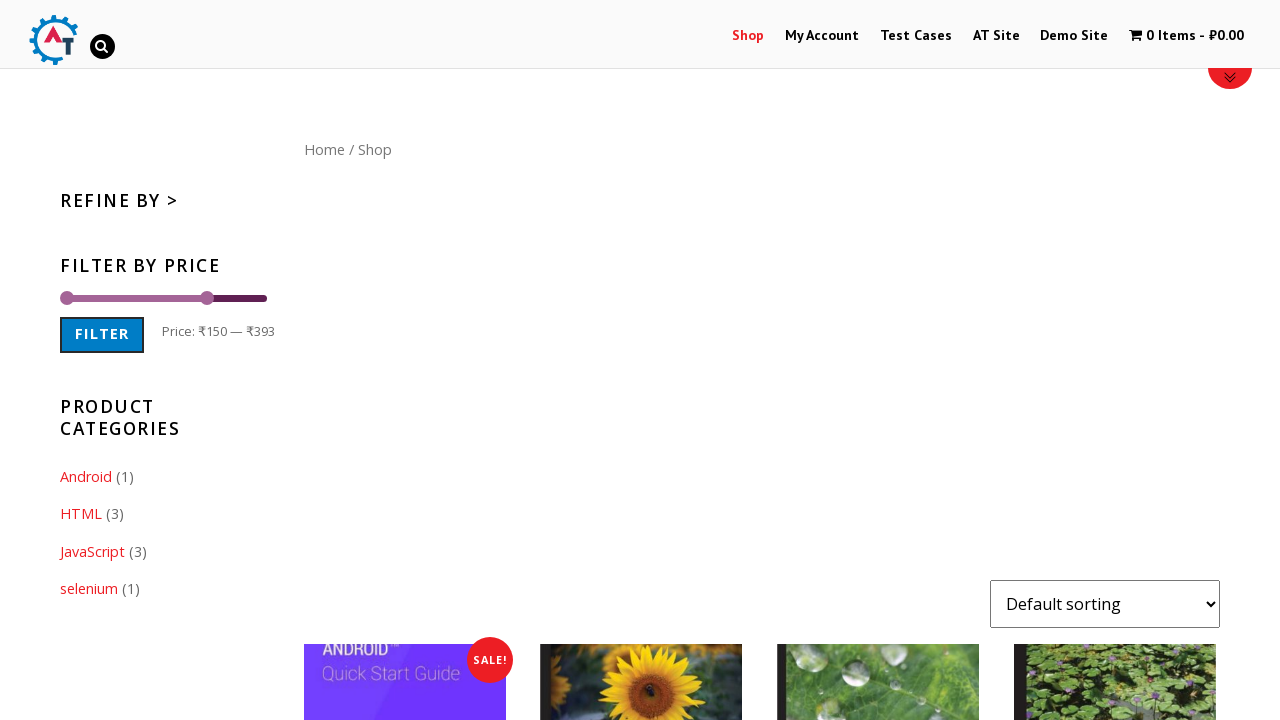

Pressed ArrowLeft to move maximum price slider left
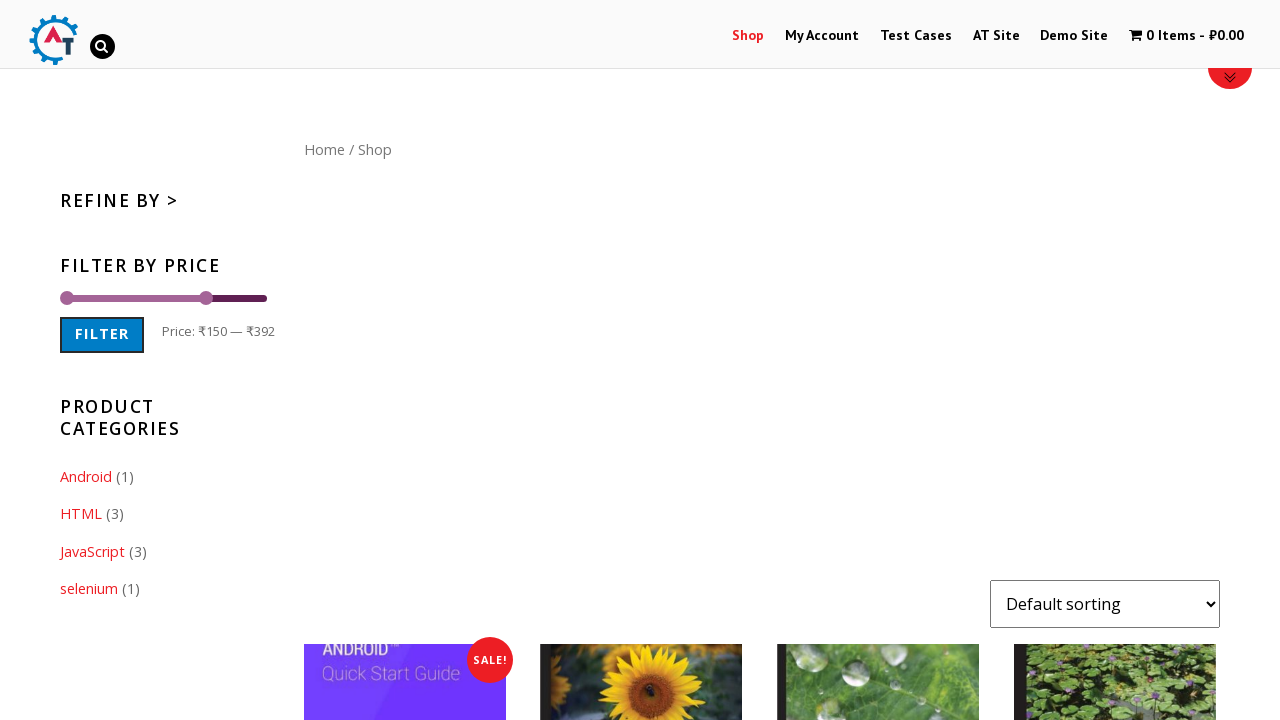

Pressed ArrowLeft to move maximum price slider left
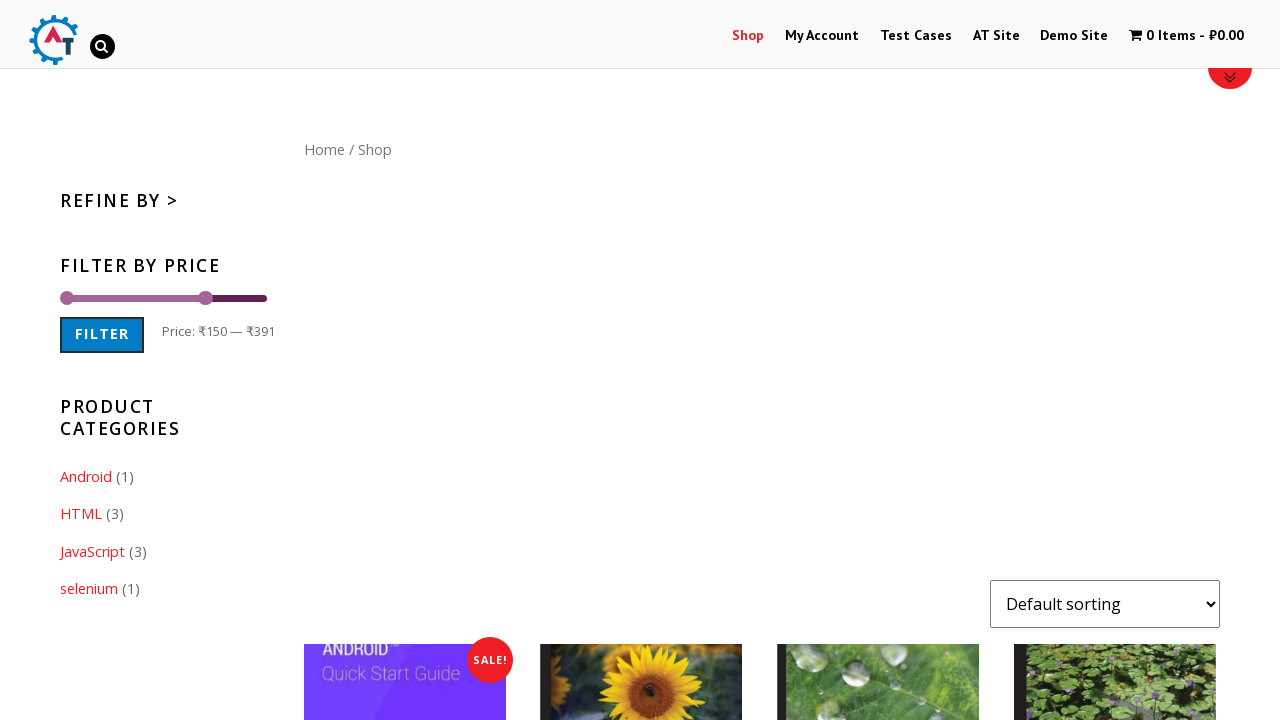

Pressed ArrowLeft to move maximum price slider left
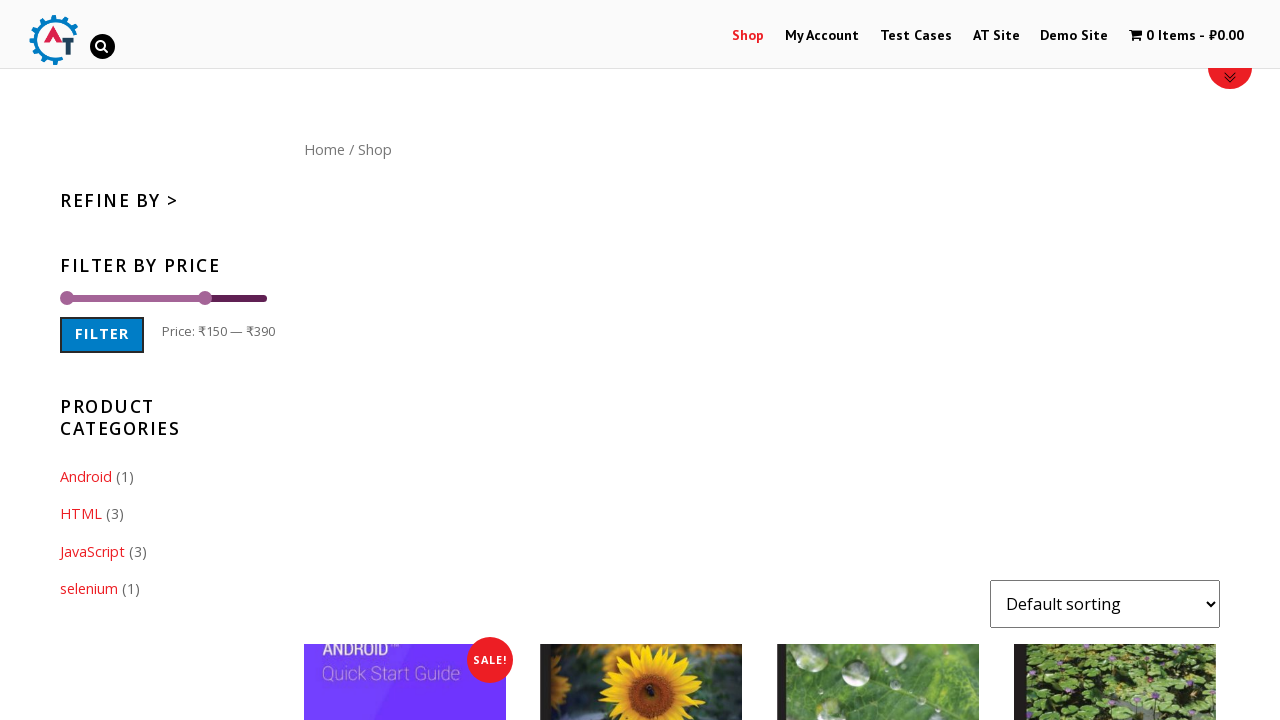

Pressed ArrowLeft to move maximum price slider left
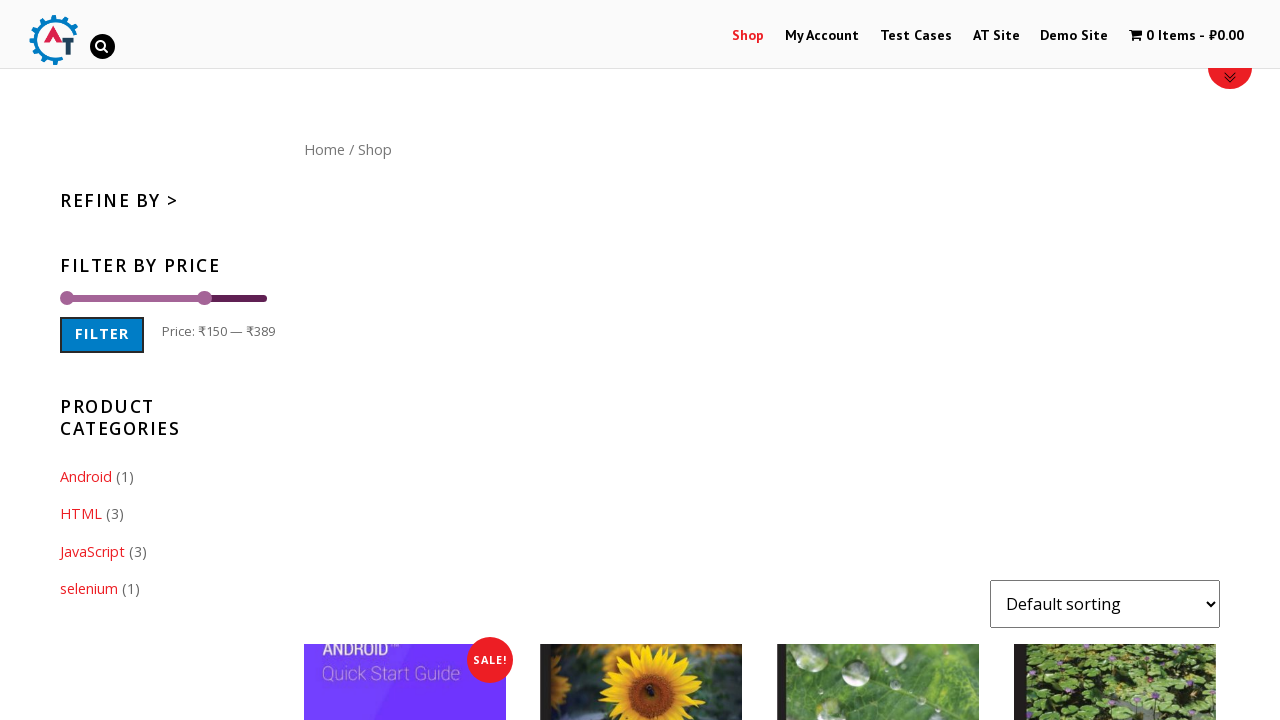

Pressed ArrowLeft to move maximum price slider left
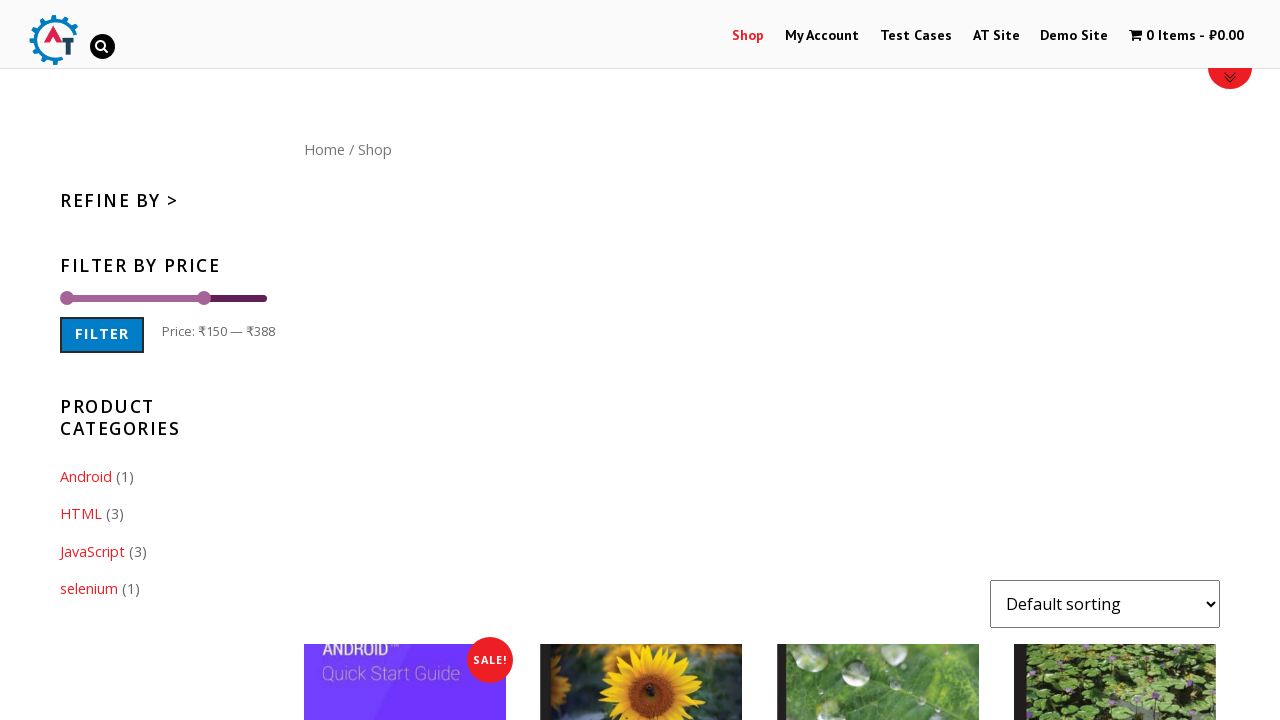

Pressed ArrowLeft to move maximum price slider left
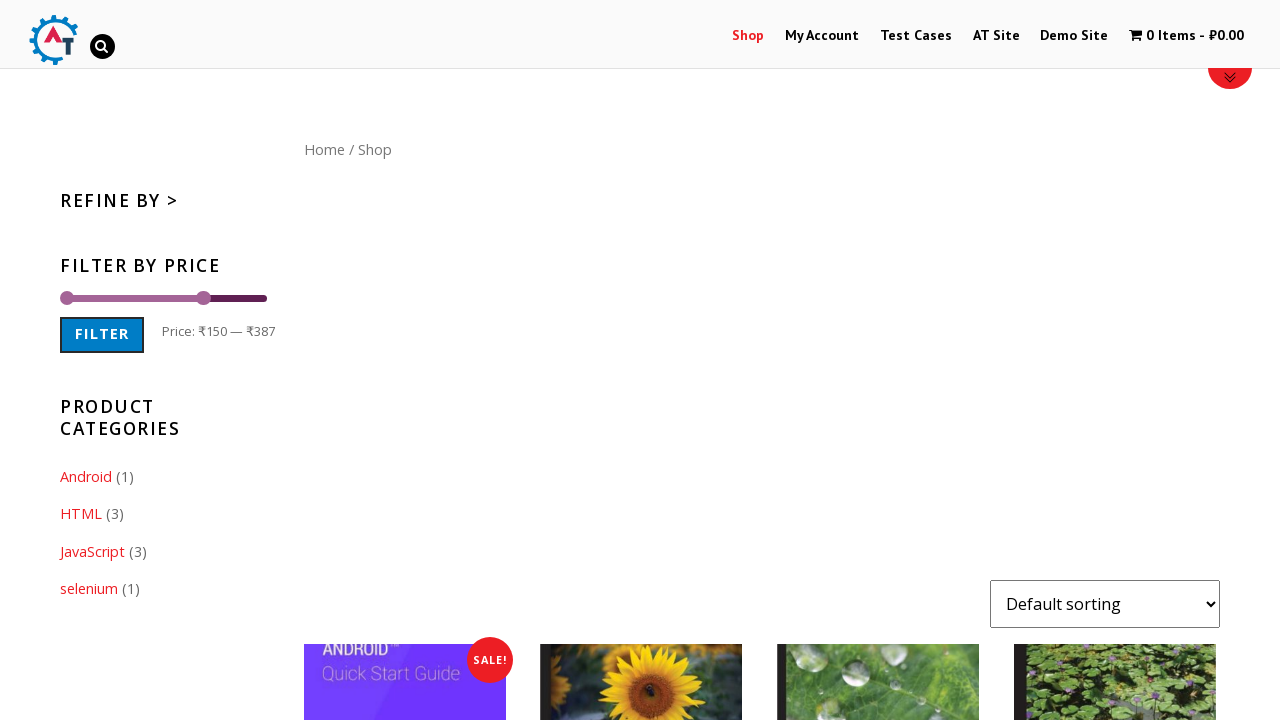

Pressed ArrowLeft to move maximum price slider left
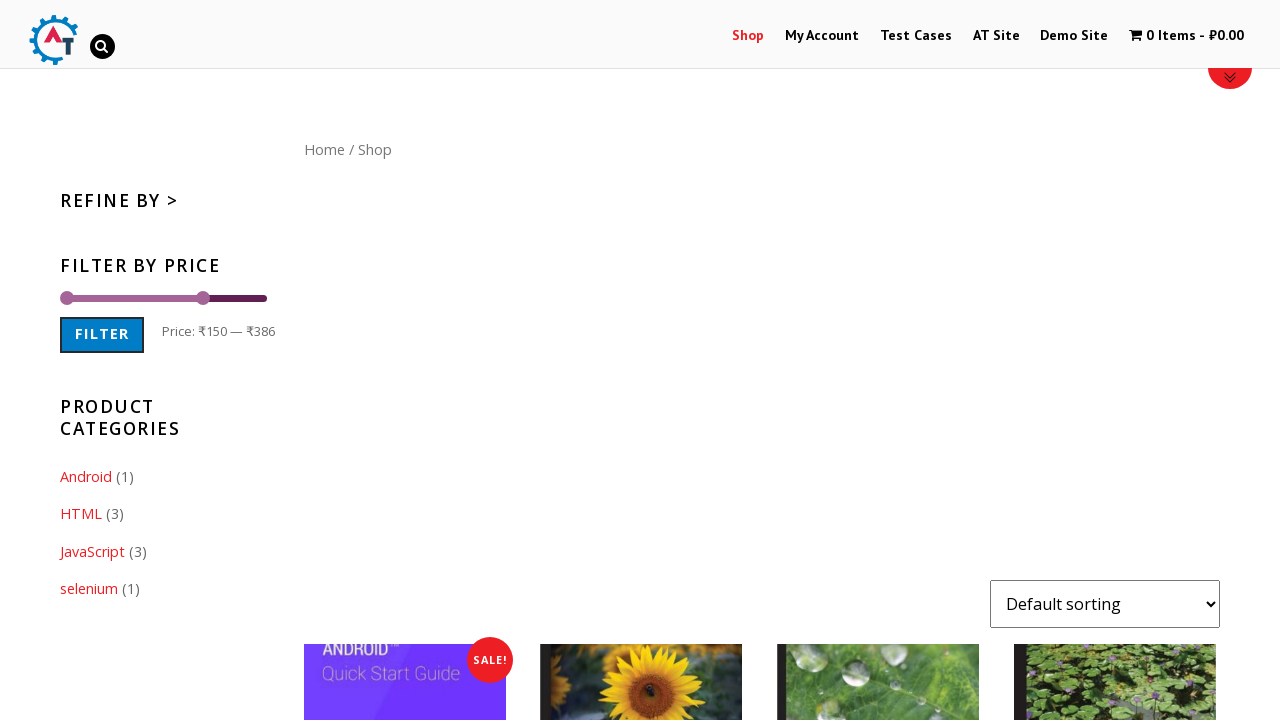

Pressed ArrowLeft to move maximum price slider left
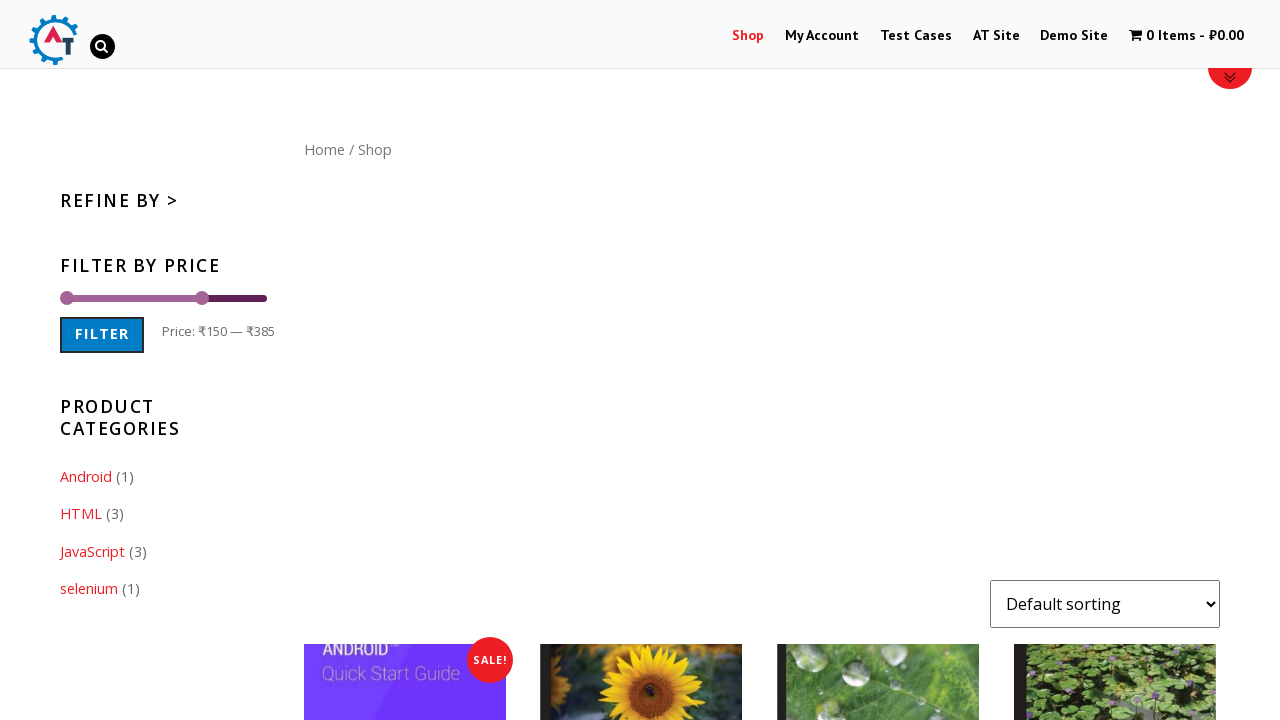

Pressed ArrowLeft to move maximum price slider left
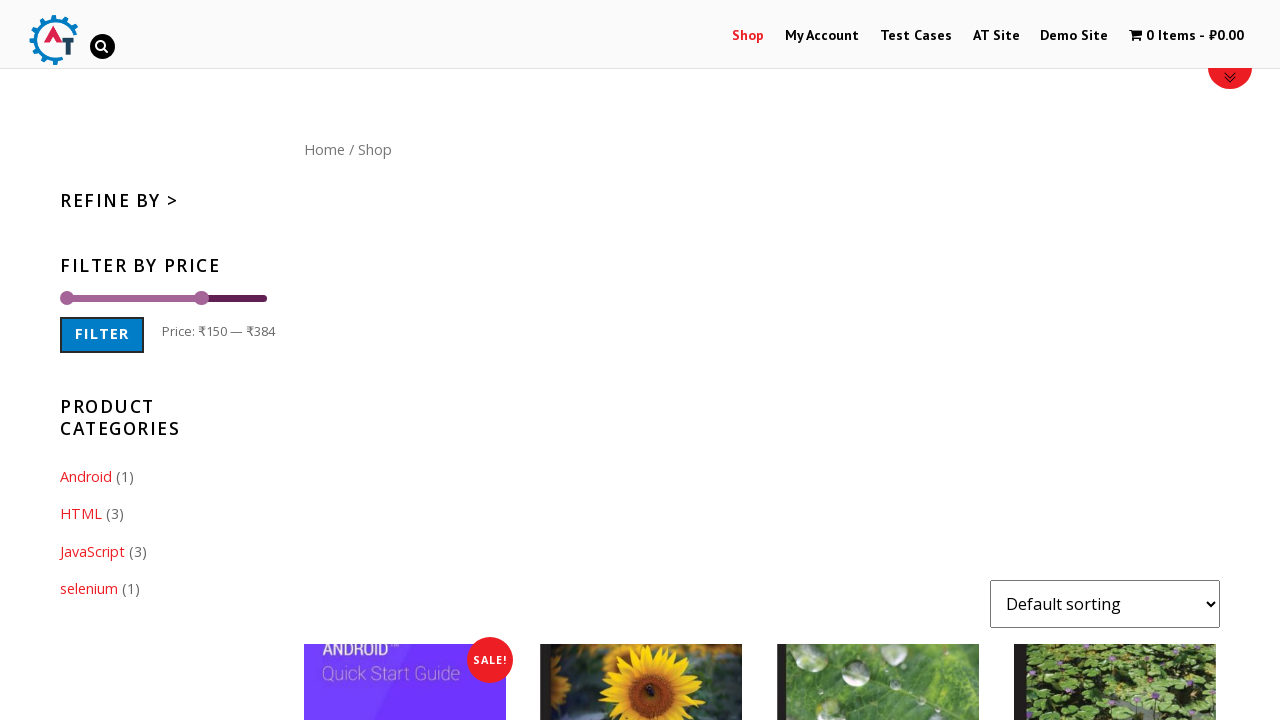

Pressed ArrowLeft to move maximum price slider left
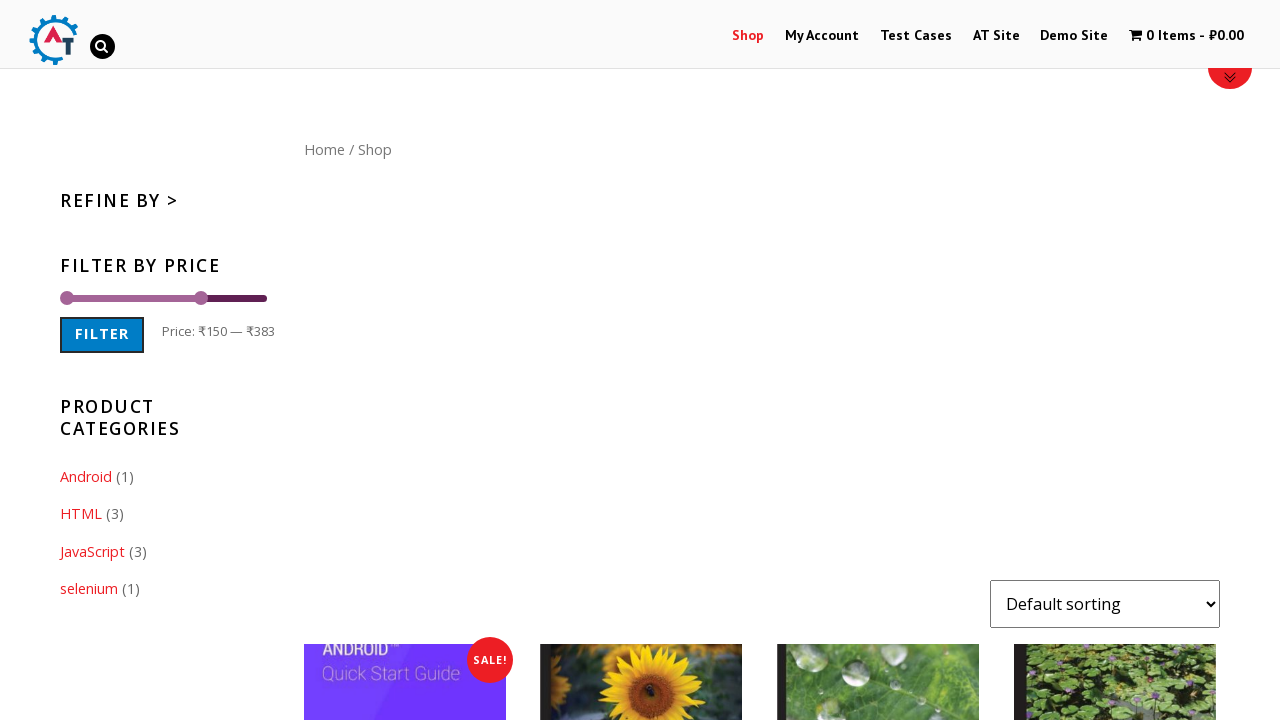

Pressed ArrowLeft to move maximum price slider left
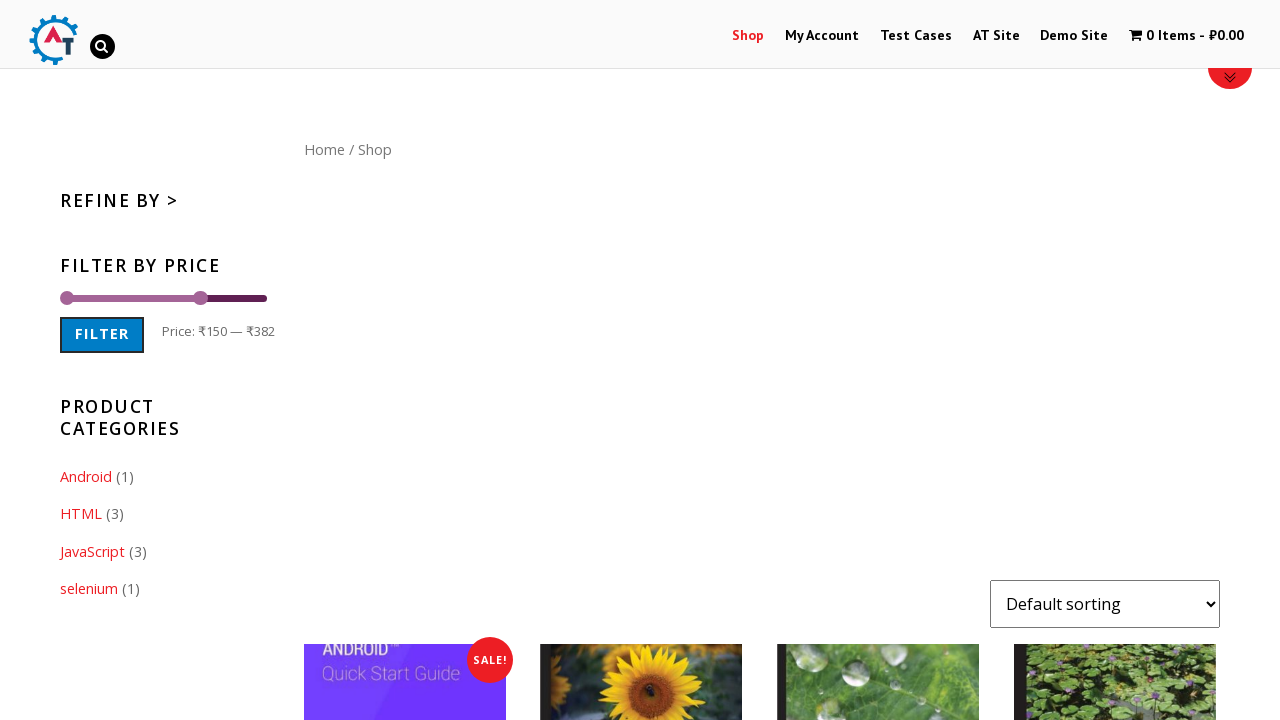

Pressed ArrowLeft to move maximum price slider left
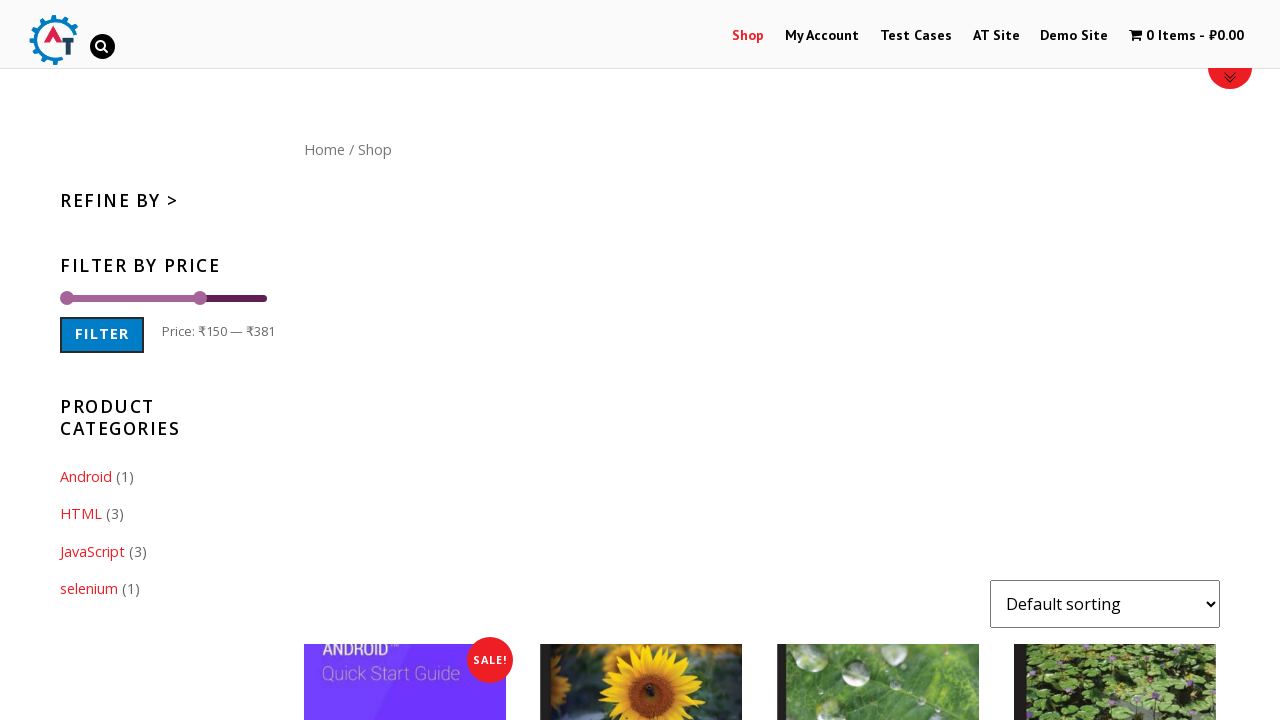

Pressed ArrowLeft to move maximum price slider left
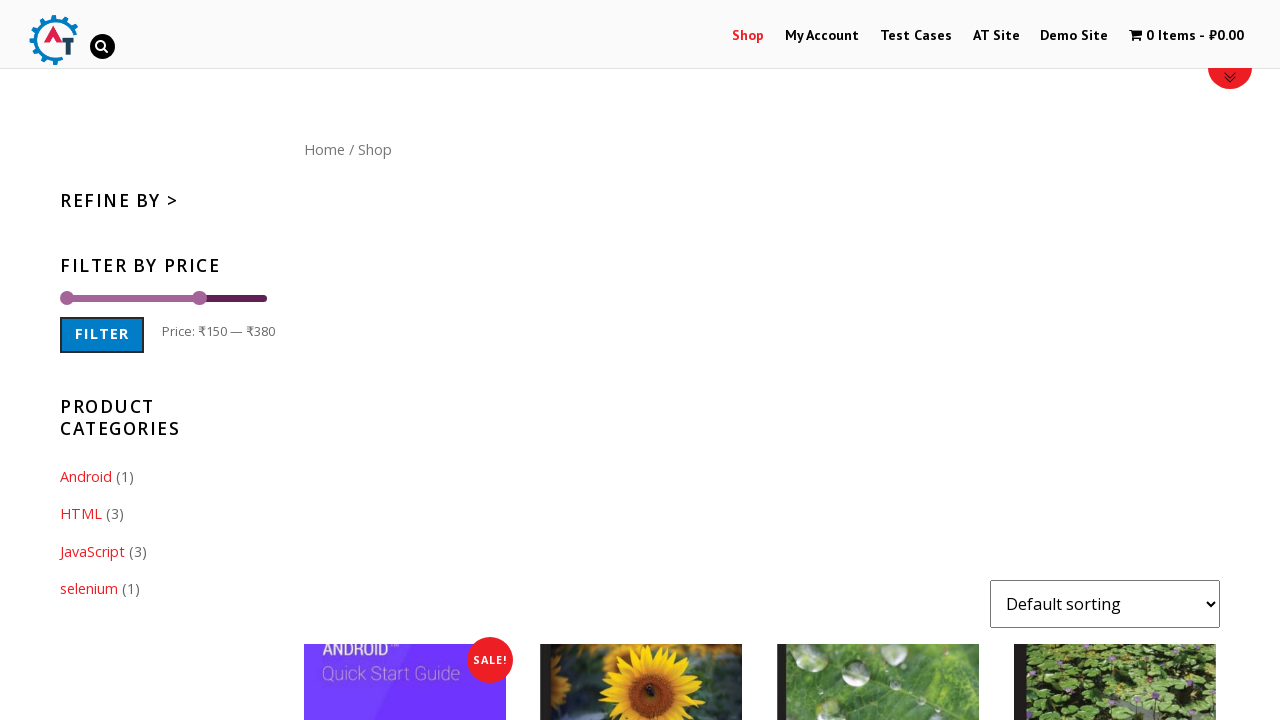

Pressed ArrowLeft to move maximum price slider left
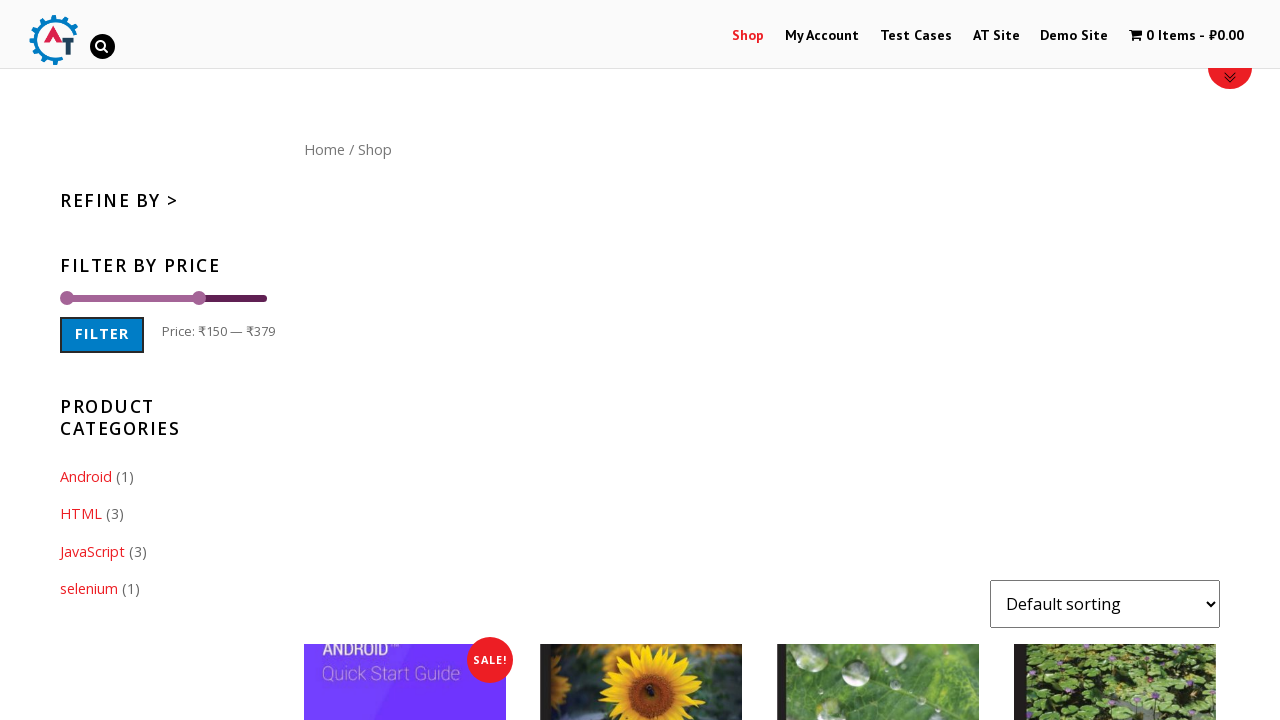

Pressed ArrowLeft to move maximum price slider left
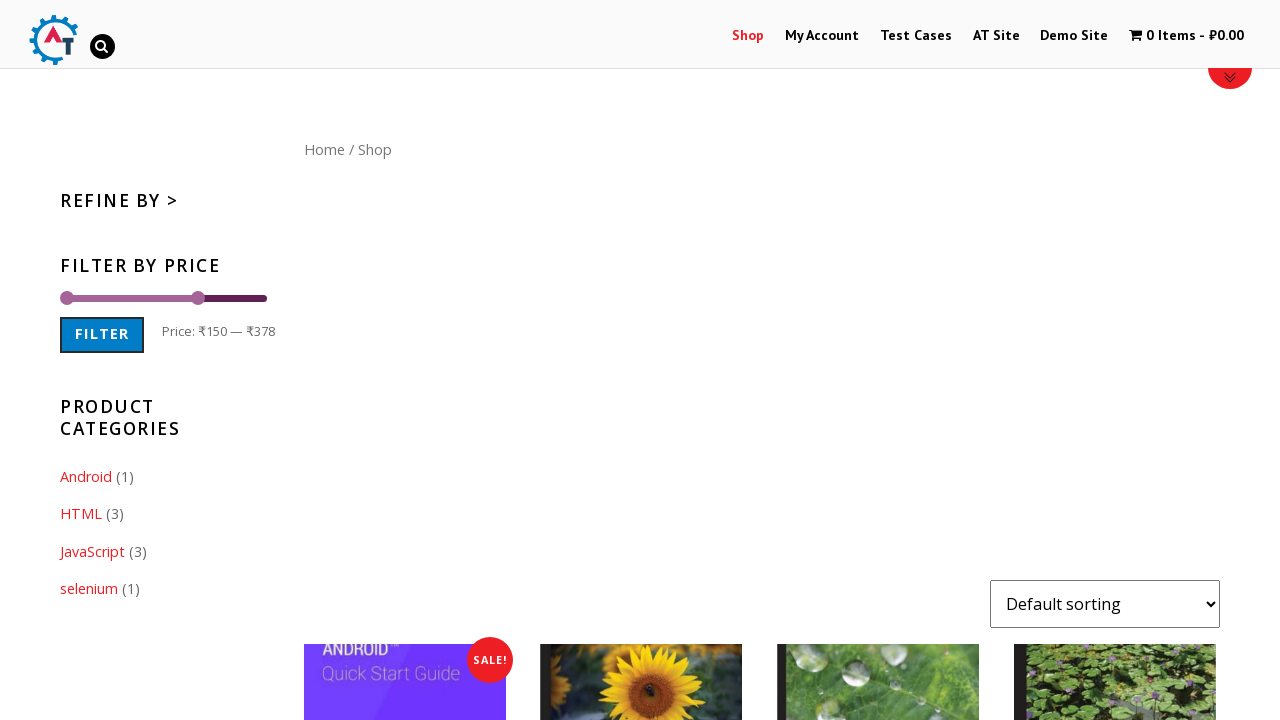

Pressed ArrowLeft to move maximum price slider left
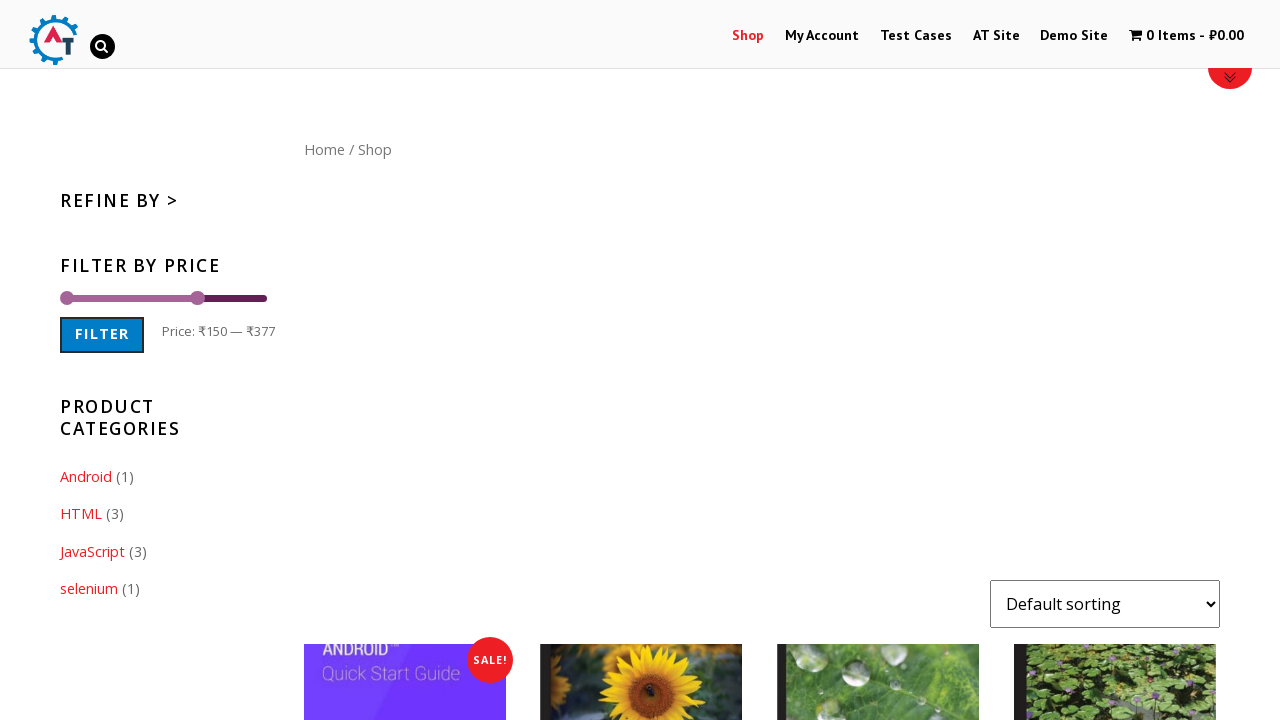

Pressed ArrowLeft to move maximum price slider left
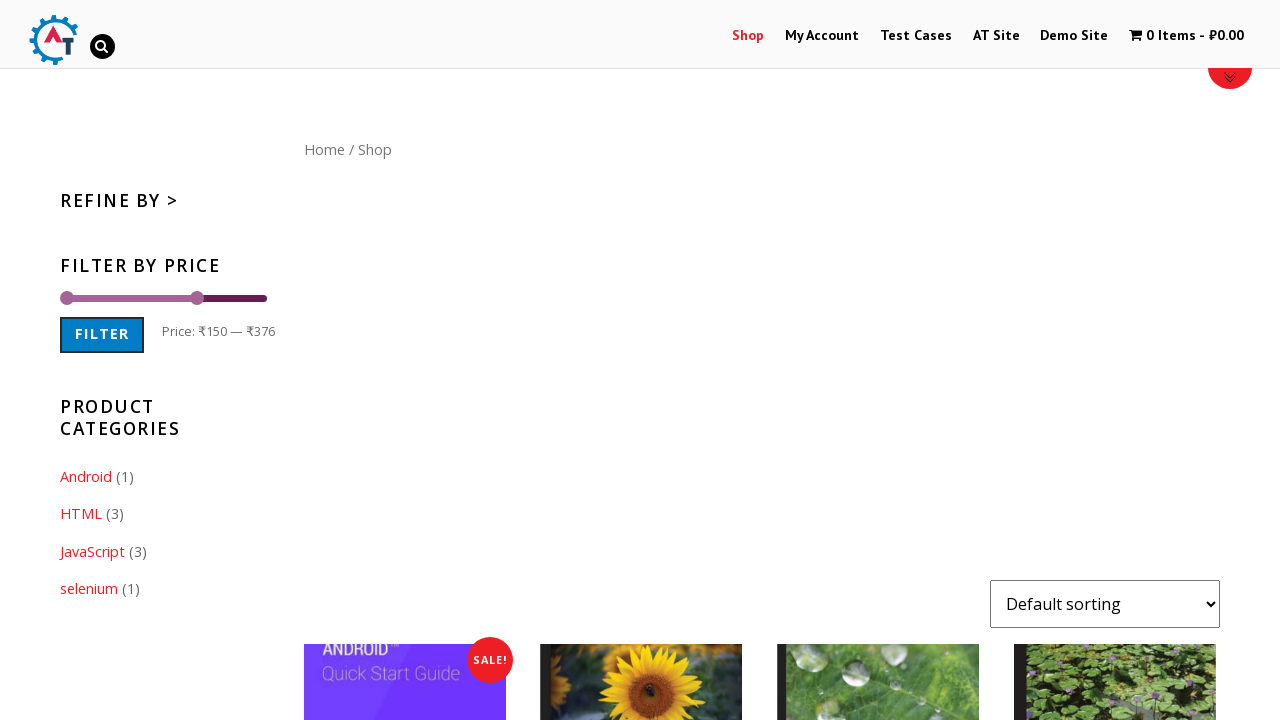

Pressed ArrowLeft to move maximum price slider left
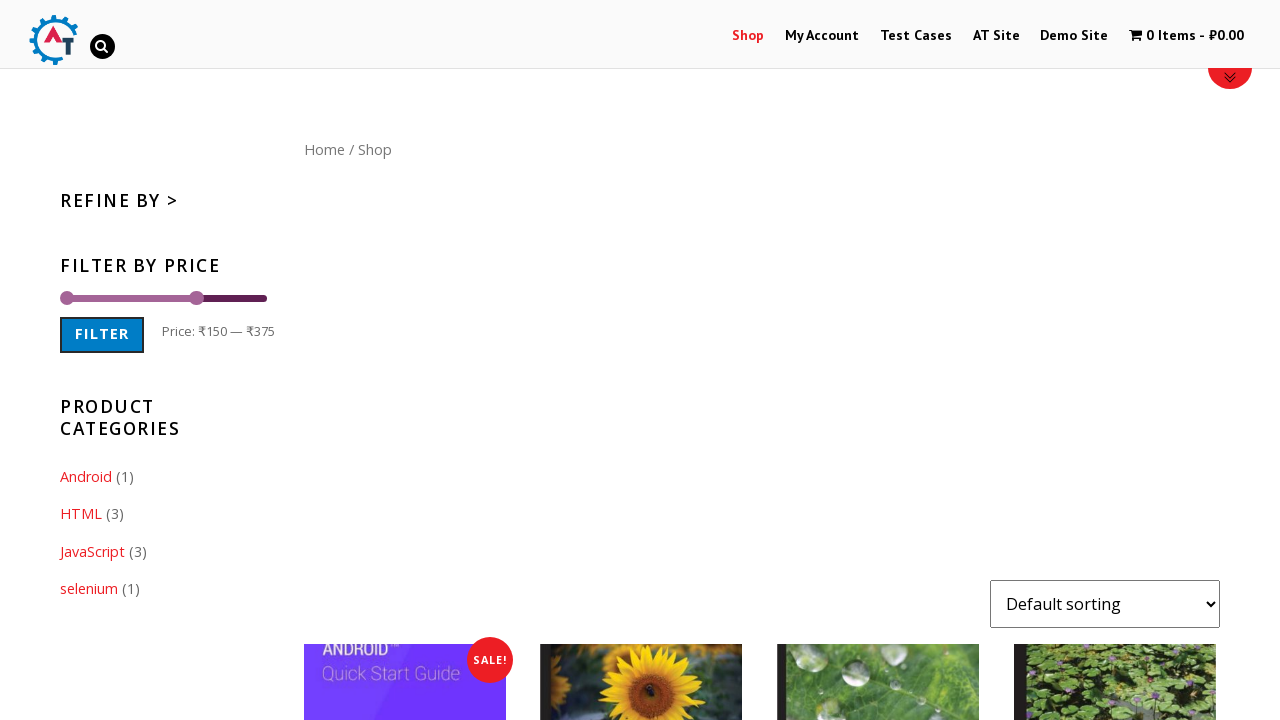

Pressed ArrowLeft to move maximum price slider left
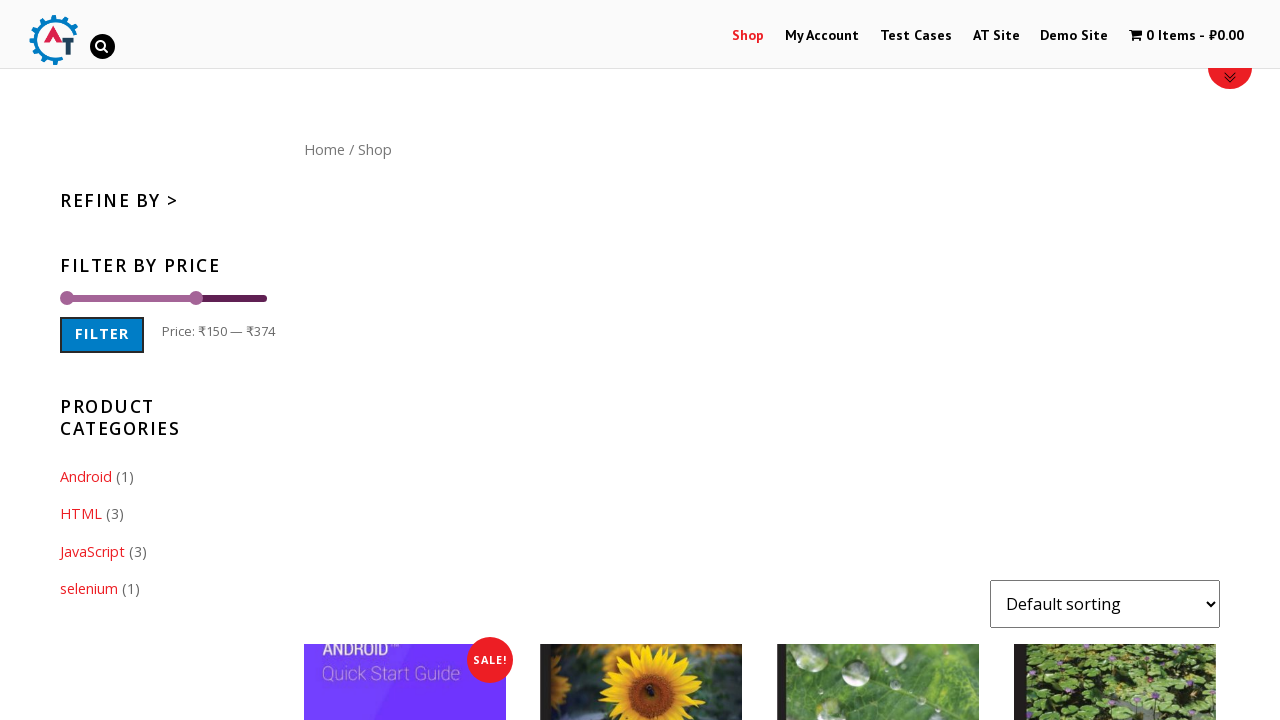

Pressed ArrowLeft to move maximum price slider left
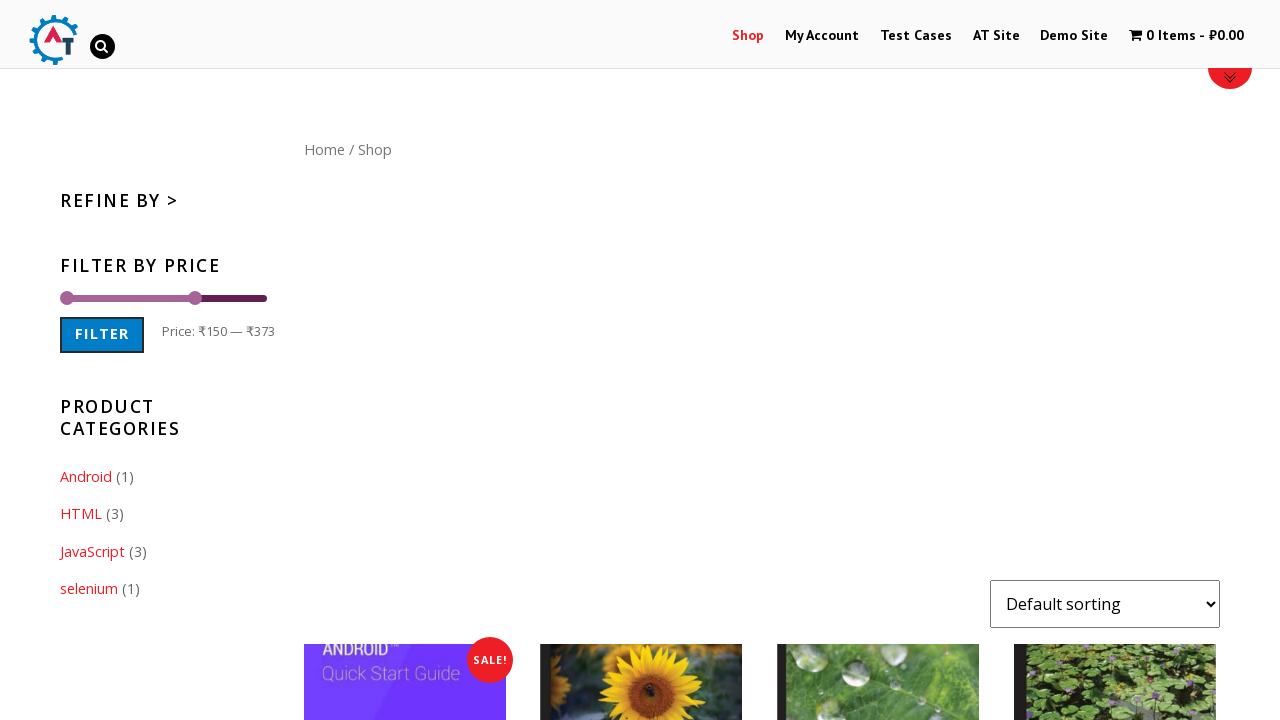

Pressed ArrowLeft to move maximum price slider left
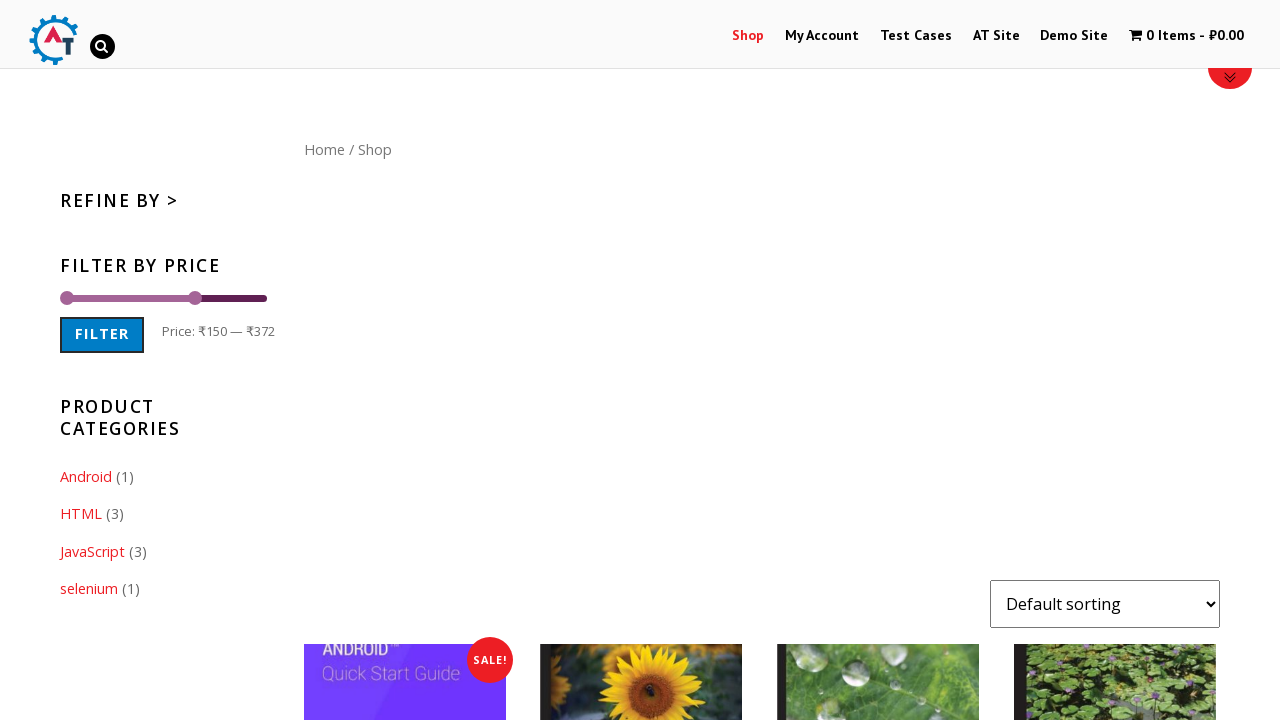

Pressed ArrowLeft to move maximum price slider left
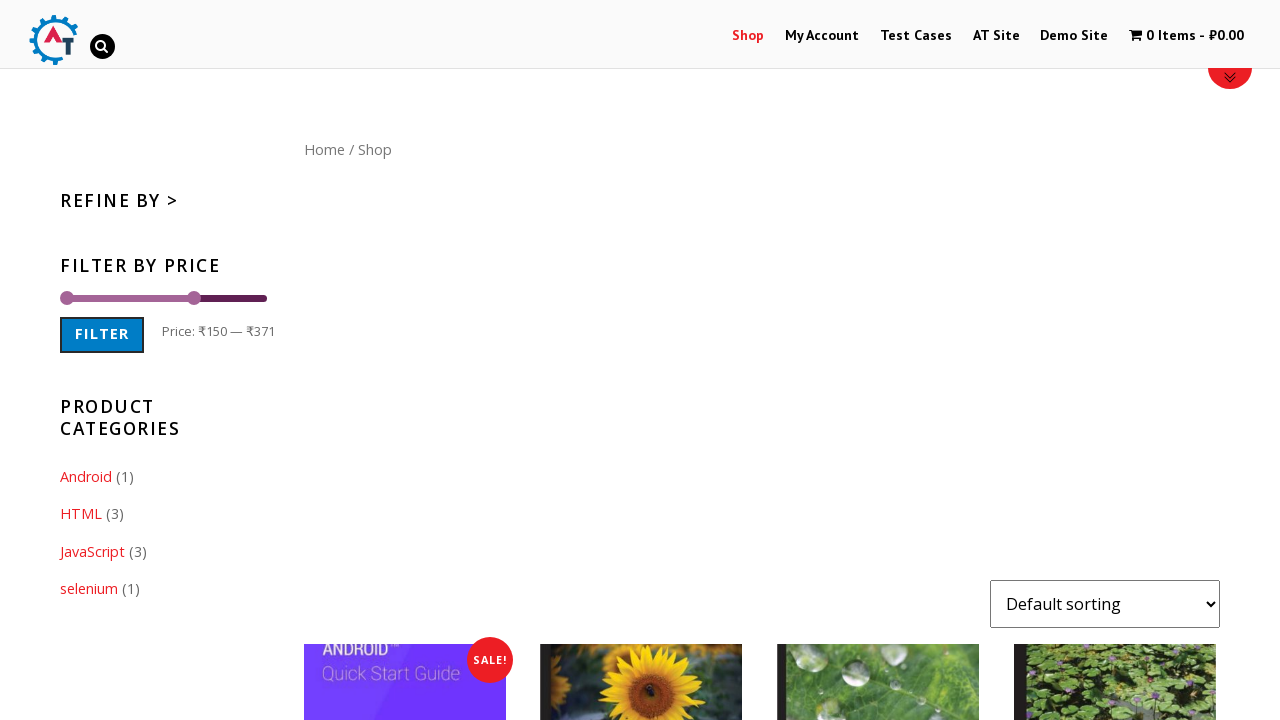

Pressed ArrowLeft to move maximum price slider left
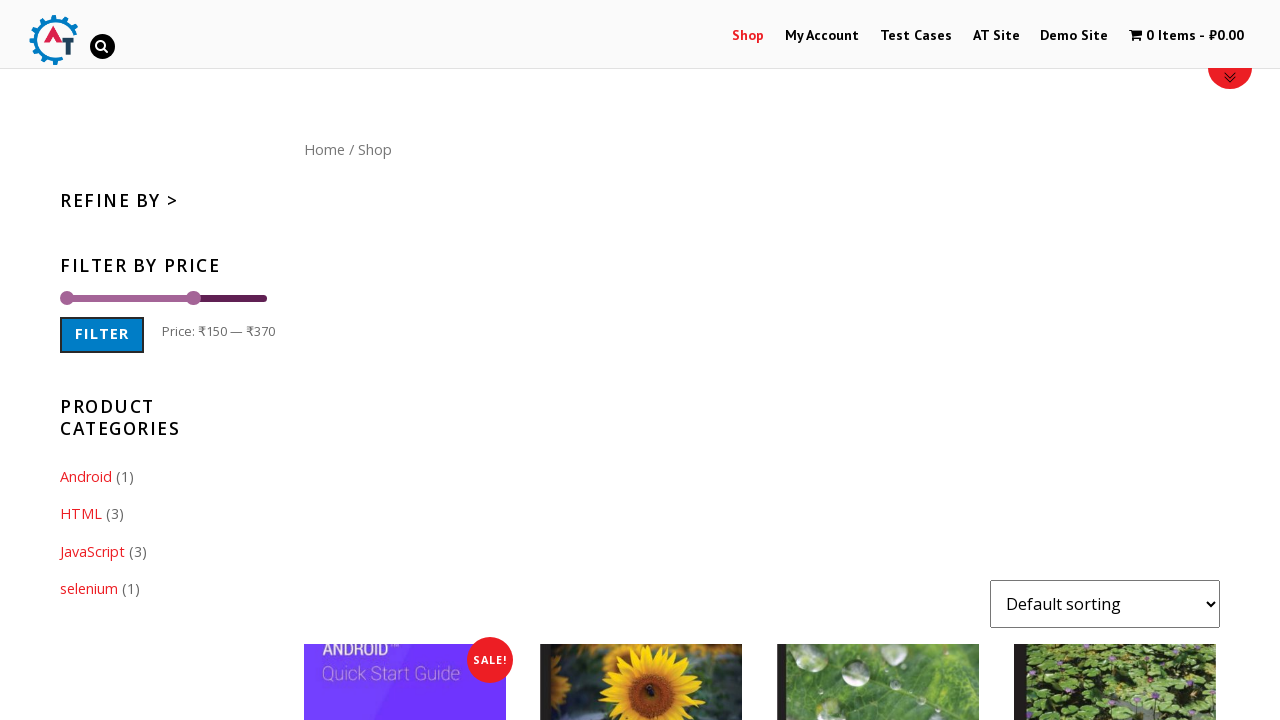

Pressed ArrowLeft to move maximum price slider left
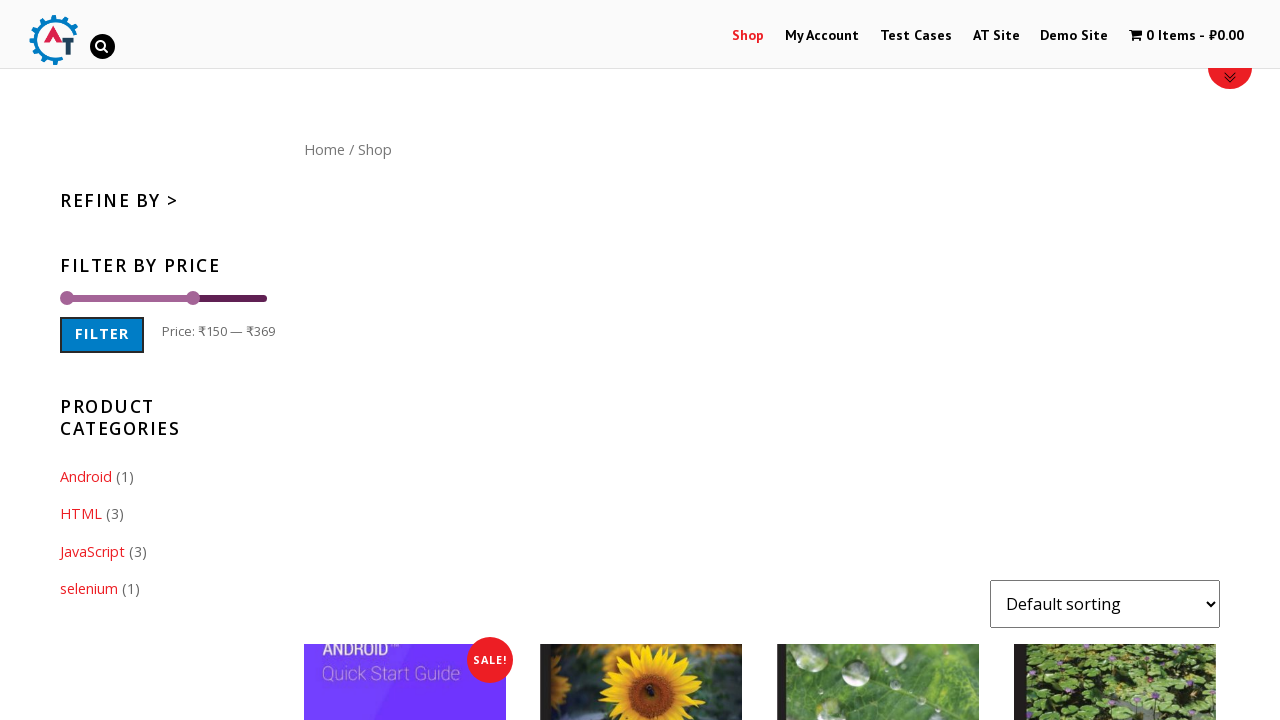

Pressed ArrowLeft to move maximum price slider left
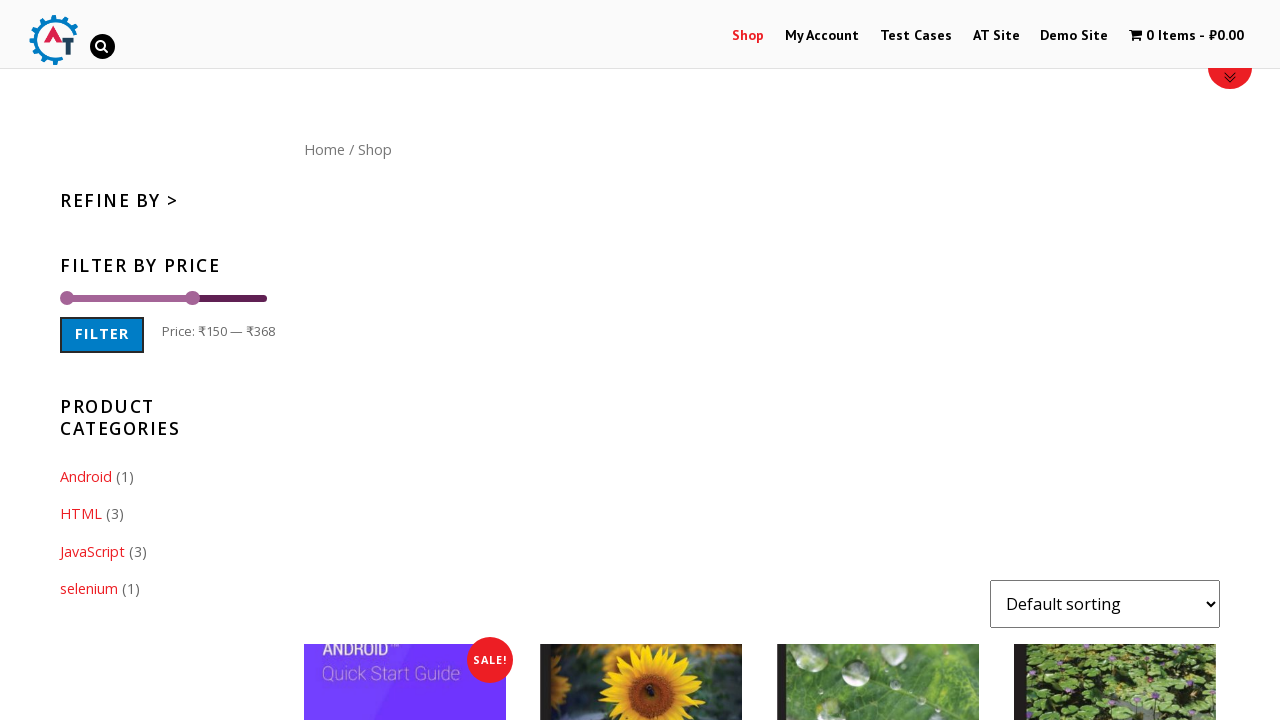

Pressed ArrowLeft to move maximum price slider left
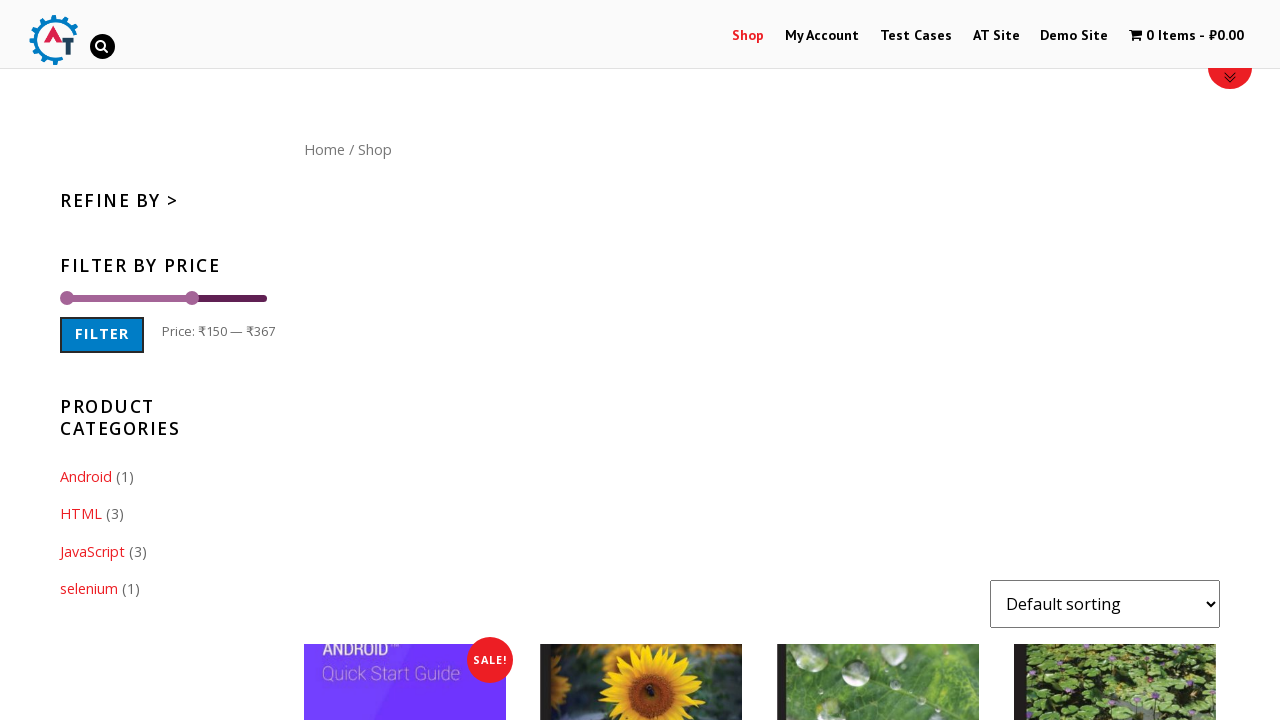

Pressed ArrowLeft to move maximum price slider left
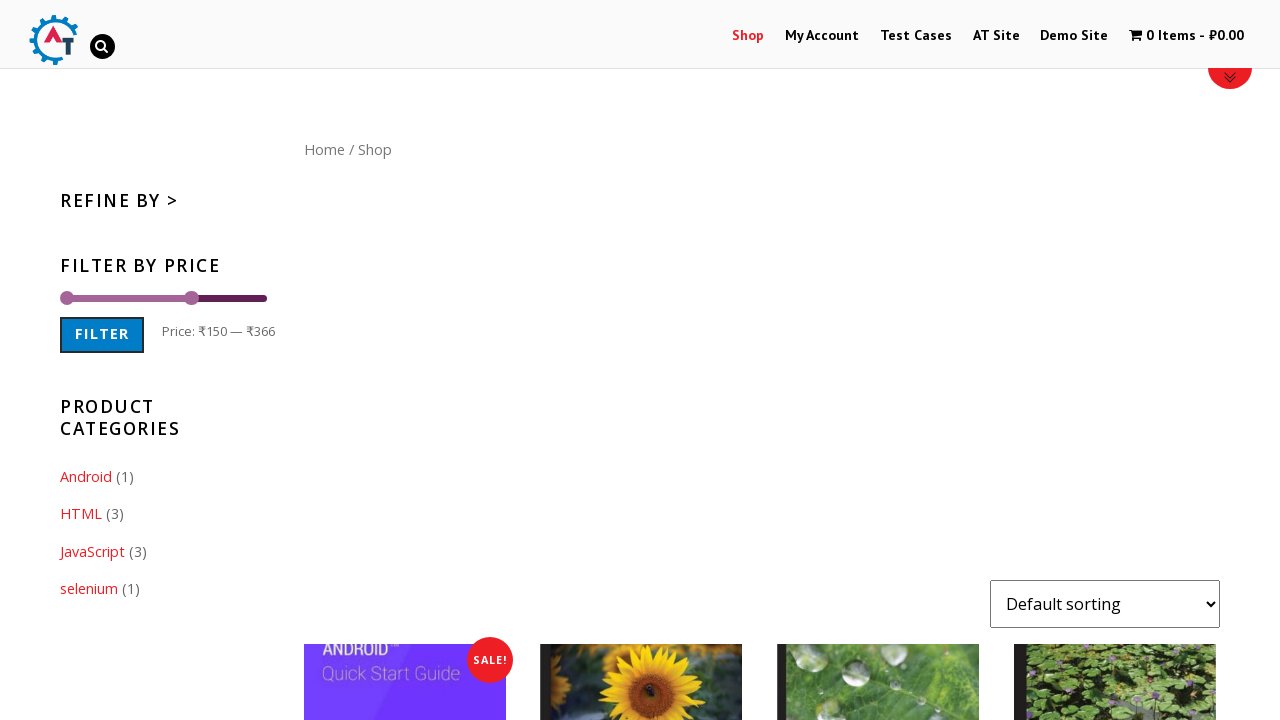

Pressed ArrowLeft to move maximum price slider left
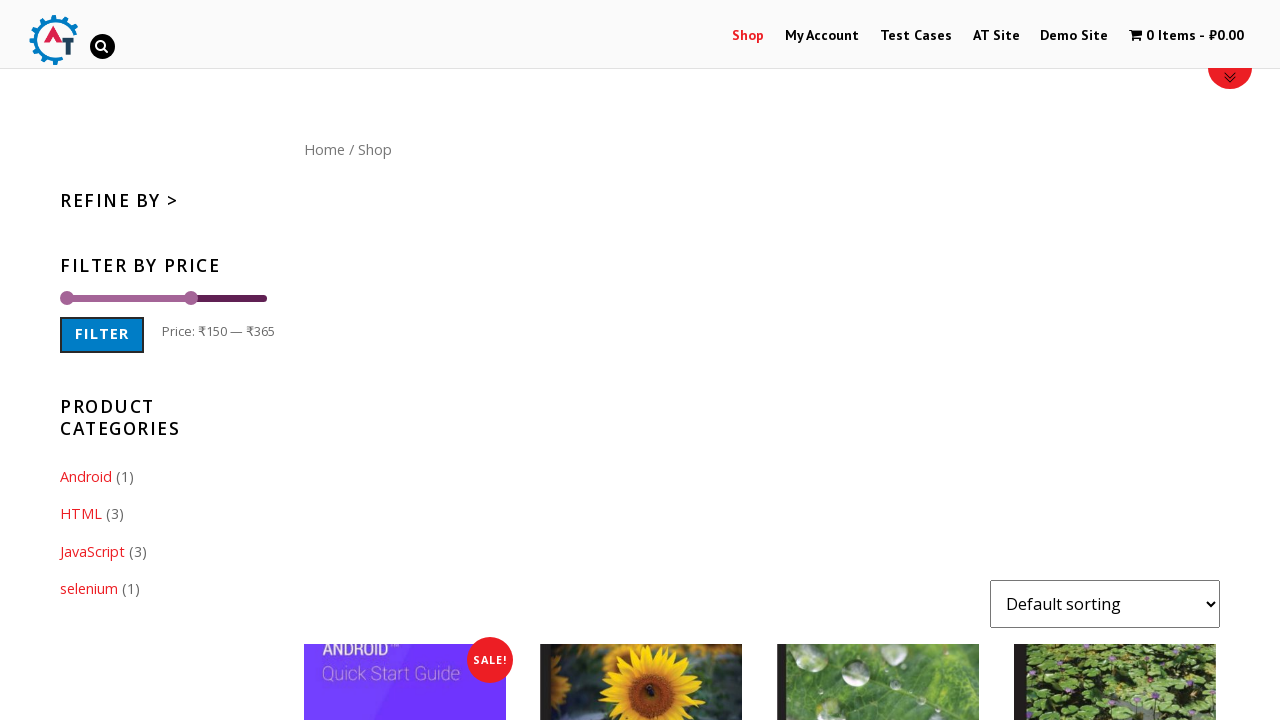

Pressed ArrowLeft to move maximum price slider left
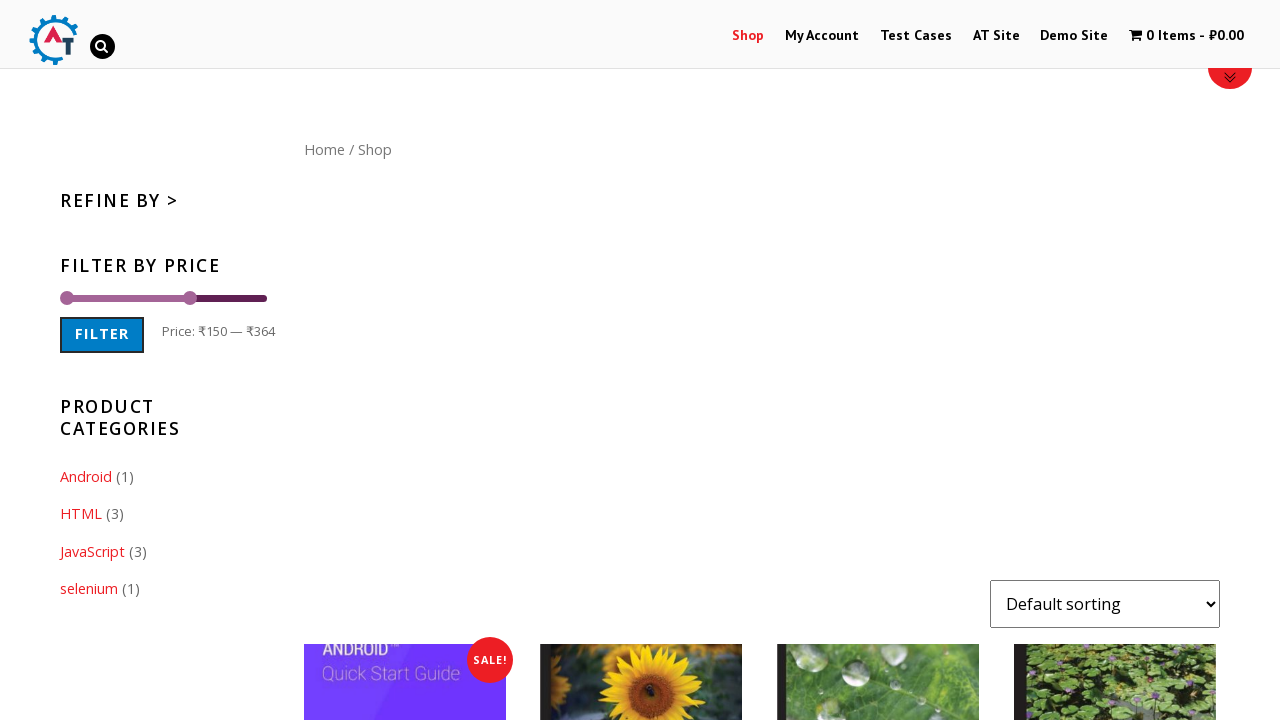

Pressed ArrowLeft to move maximum price slider left
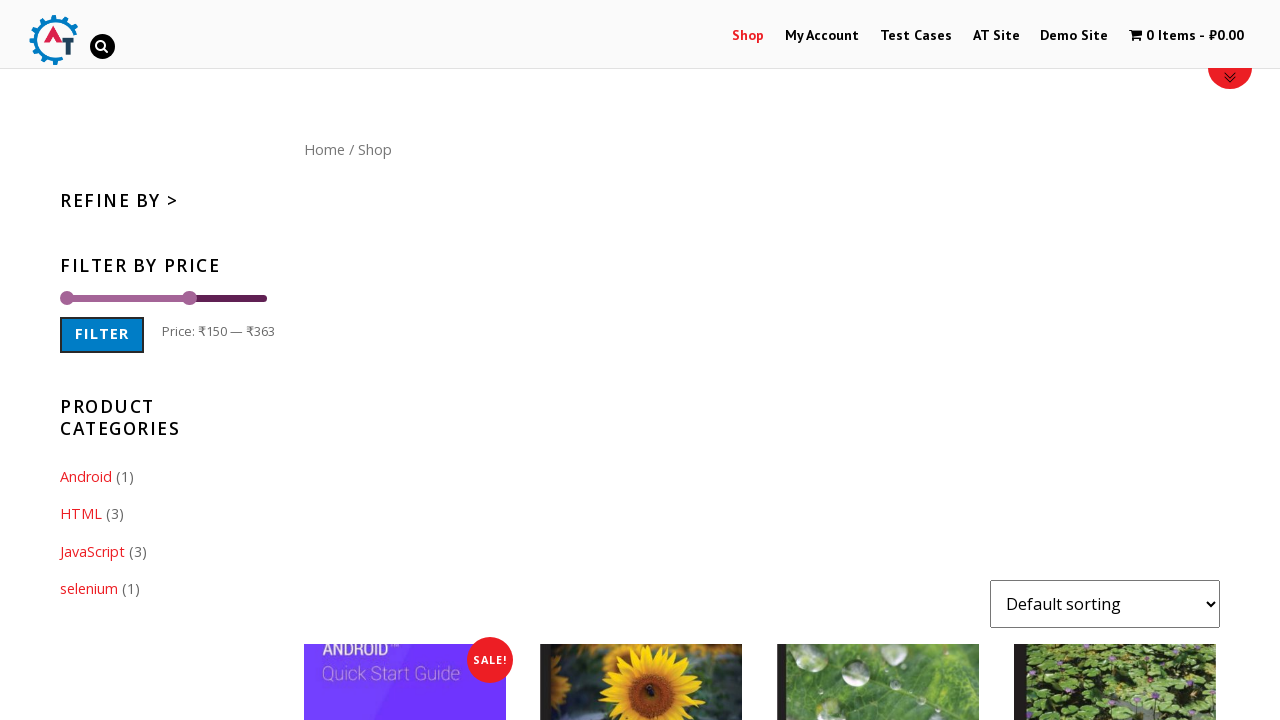

Pressed ArrowLeft to move maximum price slider left
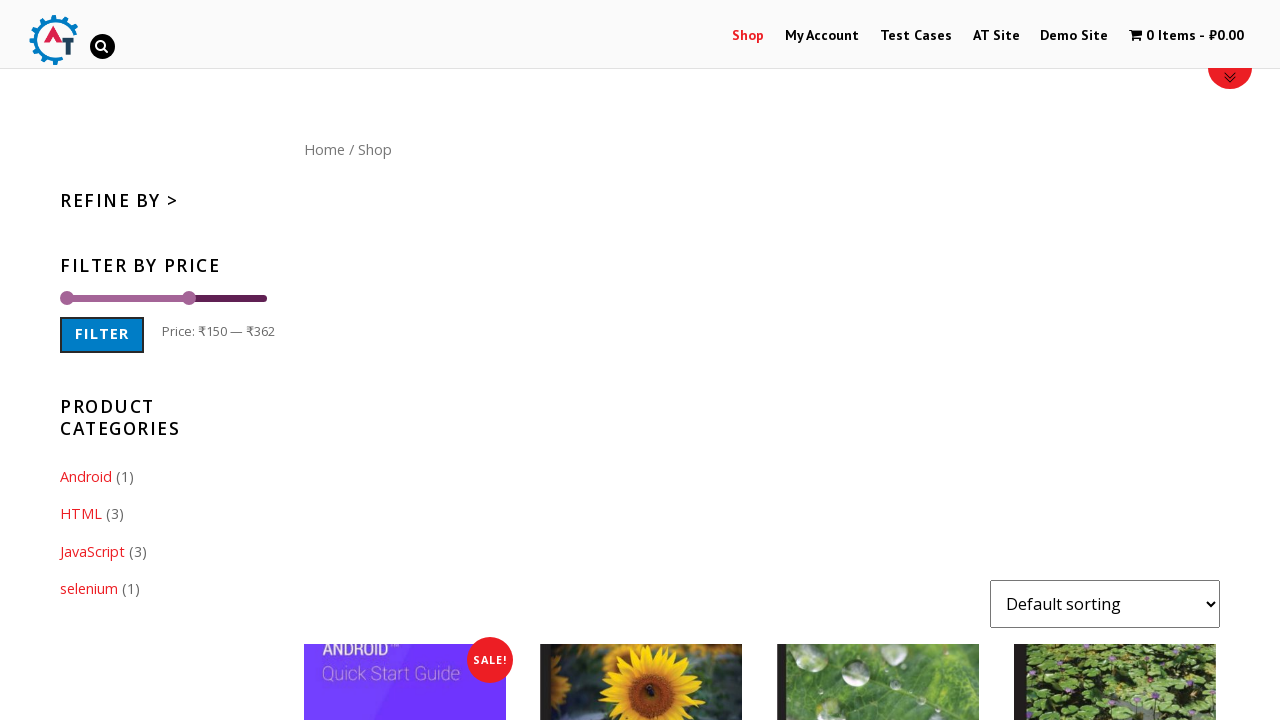

Pressed ArrowLeft to move maximum price slider left
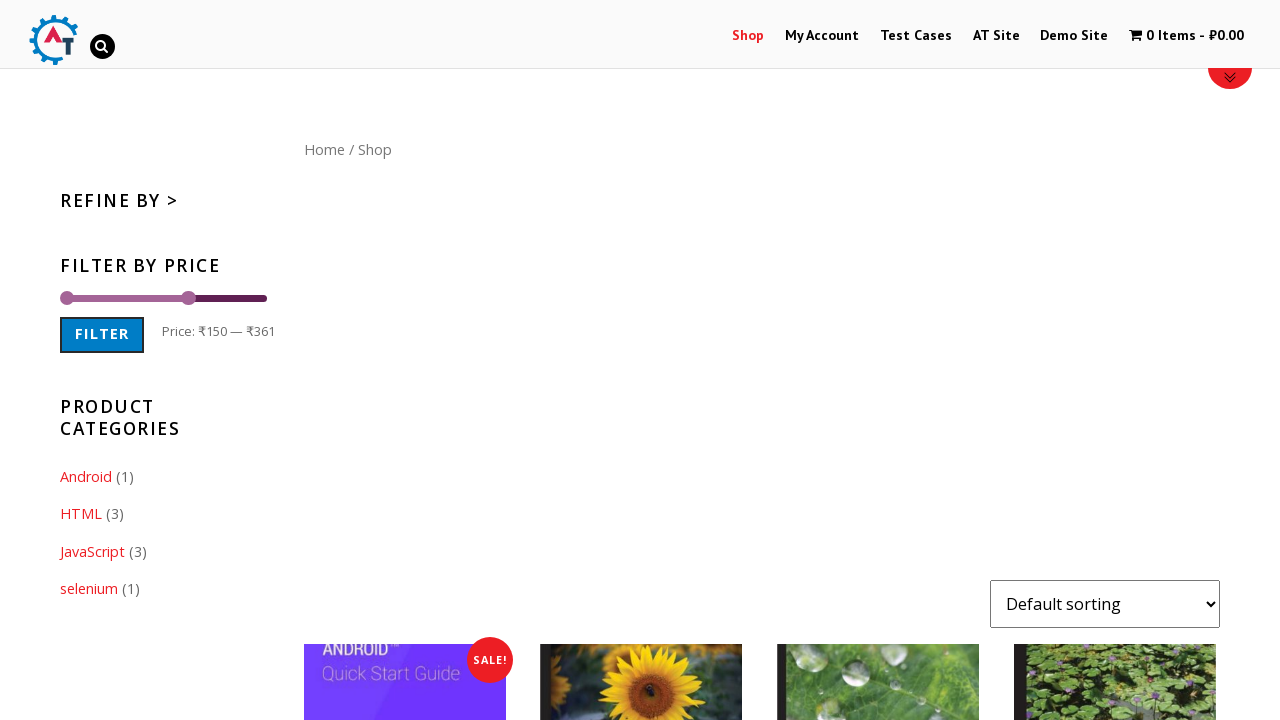

Pressed ArrowLeft to move maximum price slider left
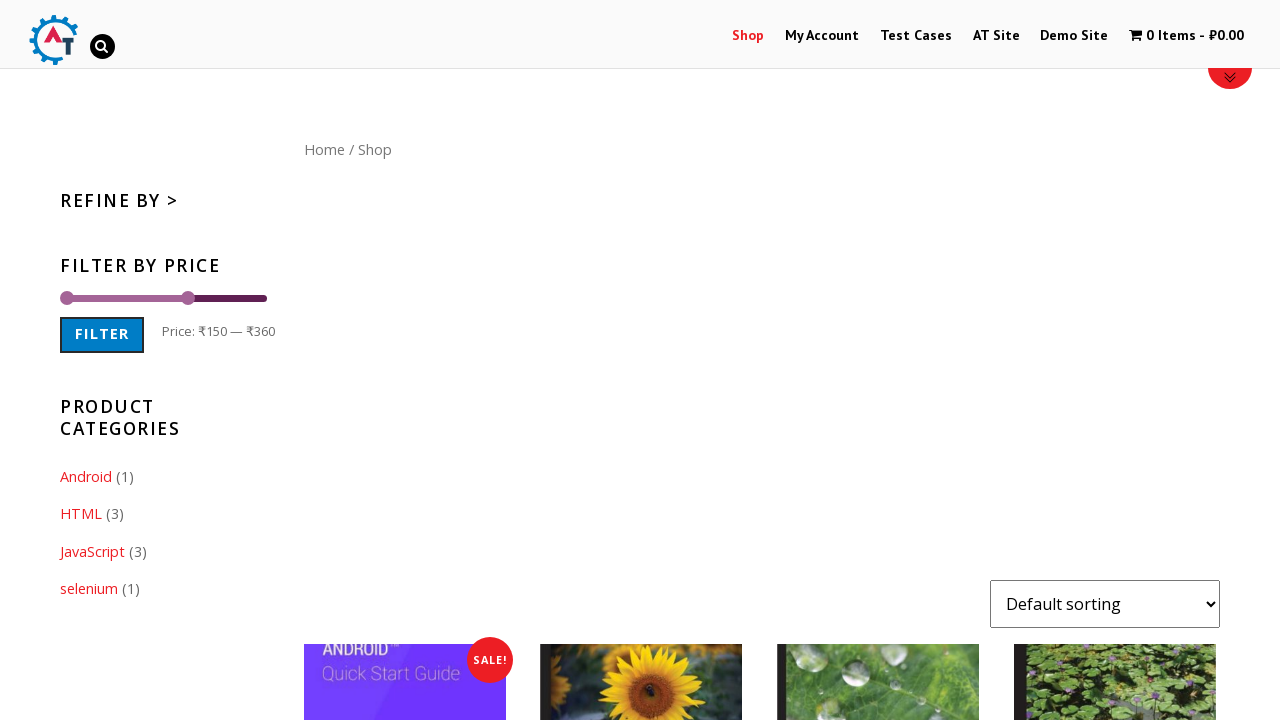

Pressed ArrowLeft to move maximum price slider left
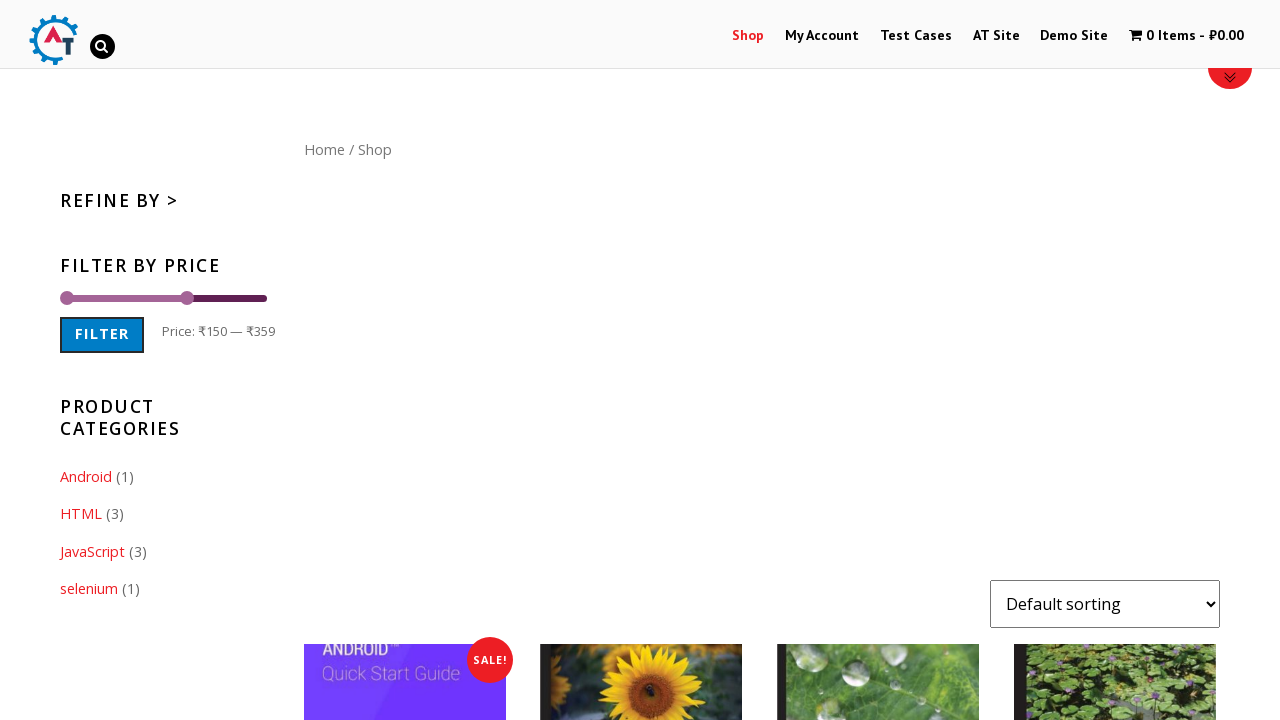

Pressed ArrowLeft to move maximum price slider left
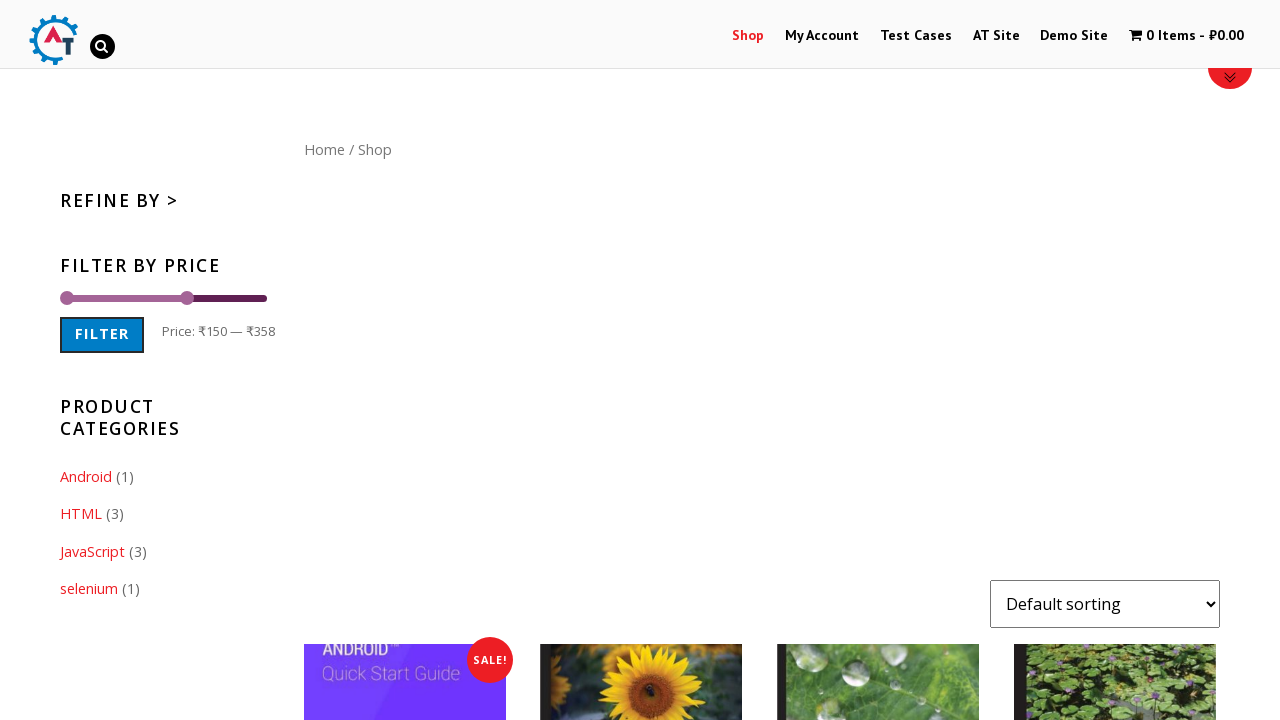

Pressed ArrowLeft to move maximum price slider left
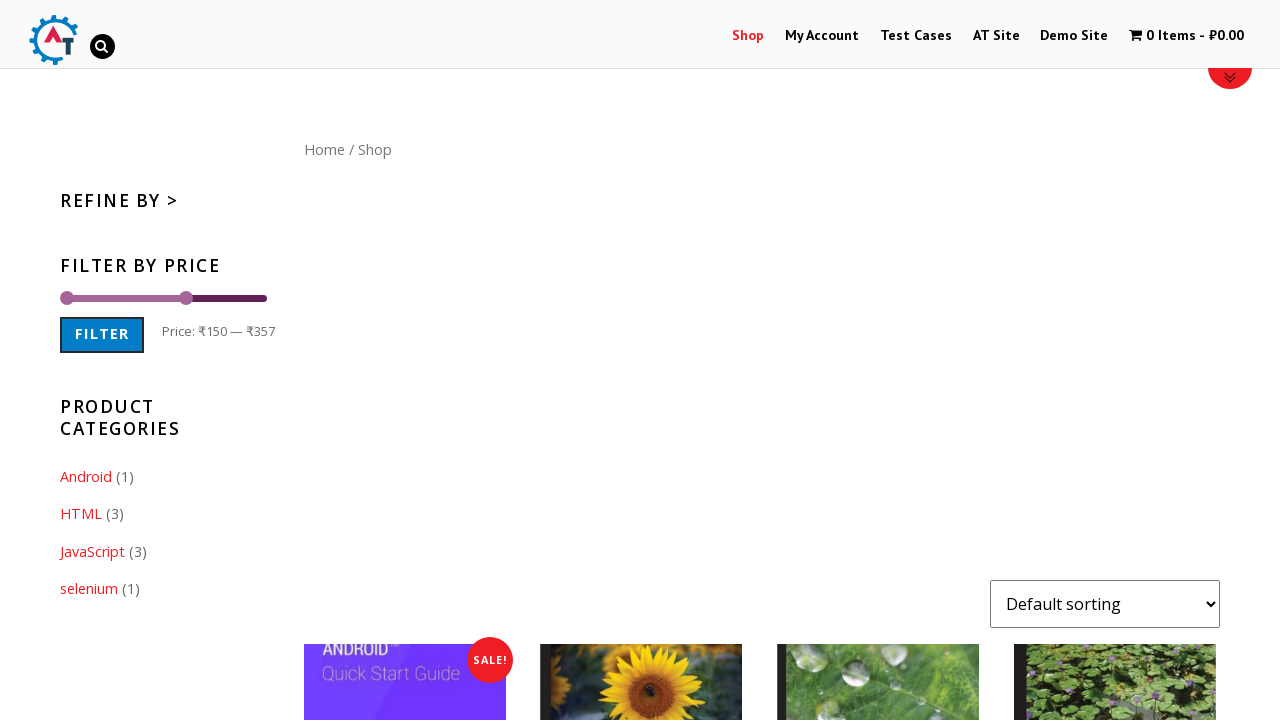

Pressed ArrowLeft to move maximum price slider left
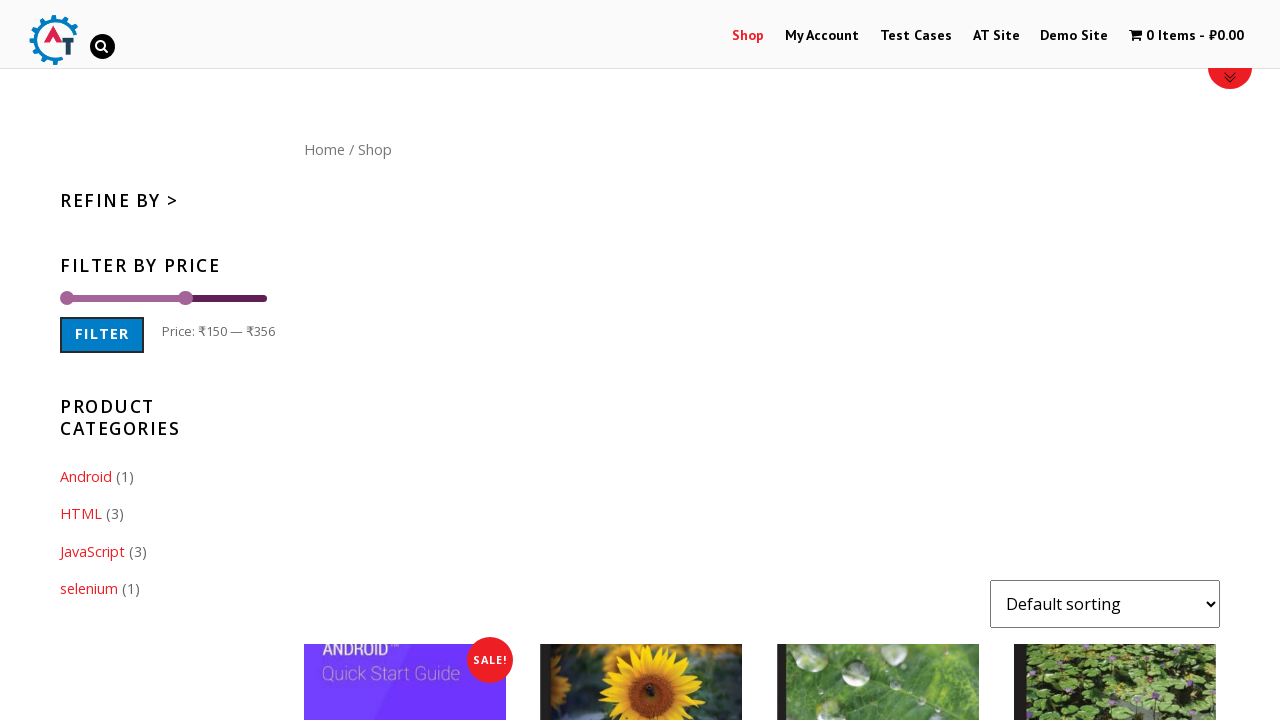

Pressed ArrowLeft to move maximum price slider left
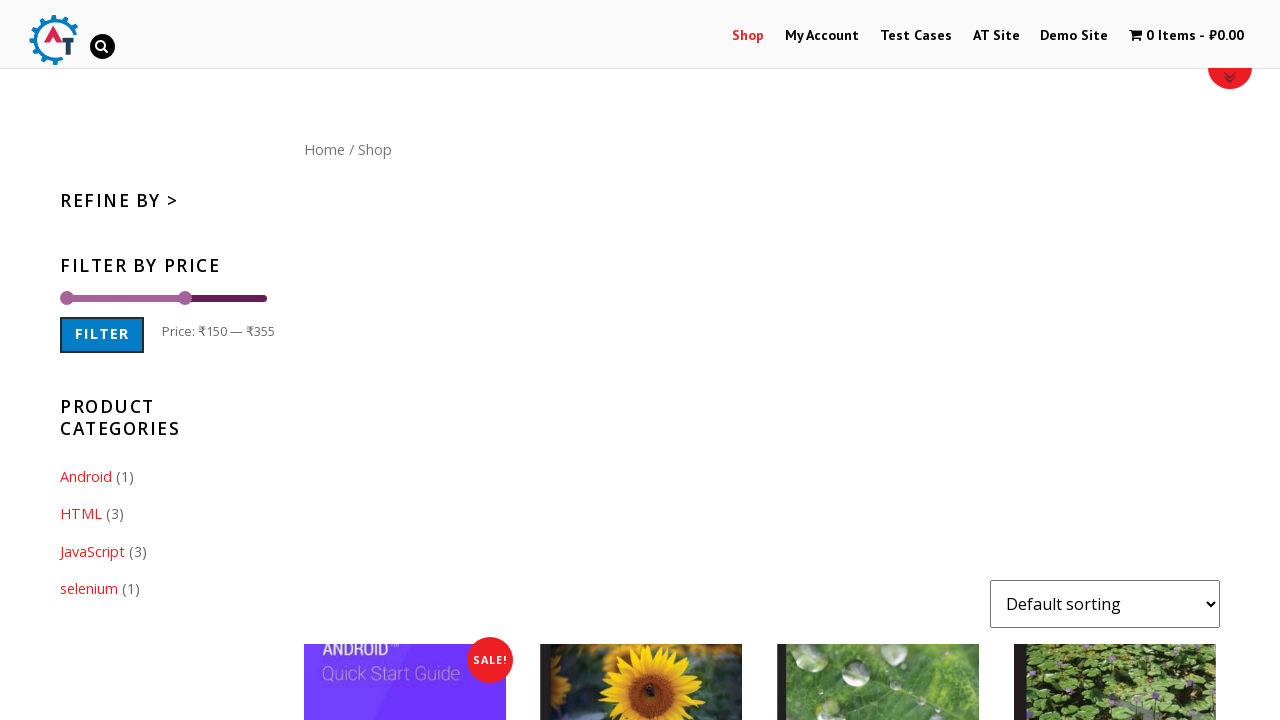

Pressed ArrowLeft to move maximum price slider left
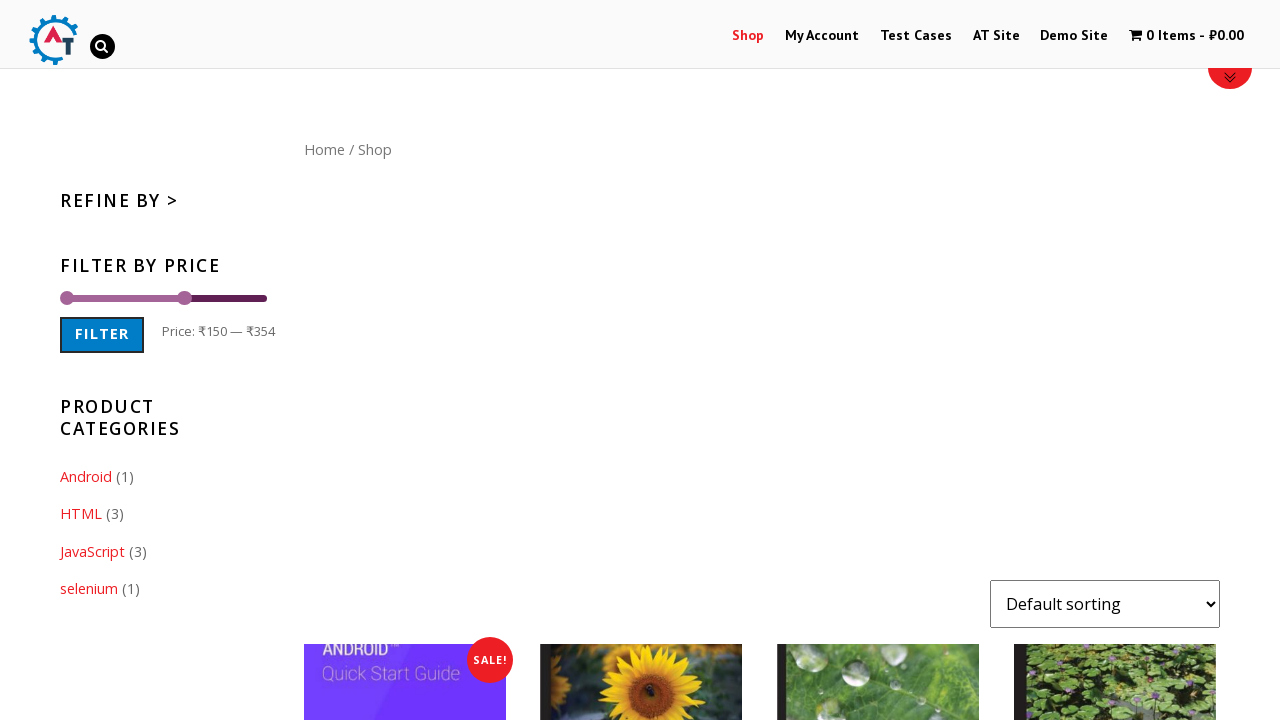

Pressed ArrowLeft to move maximum price slider left
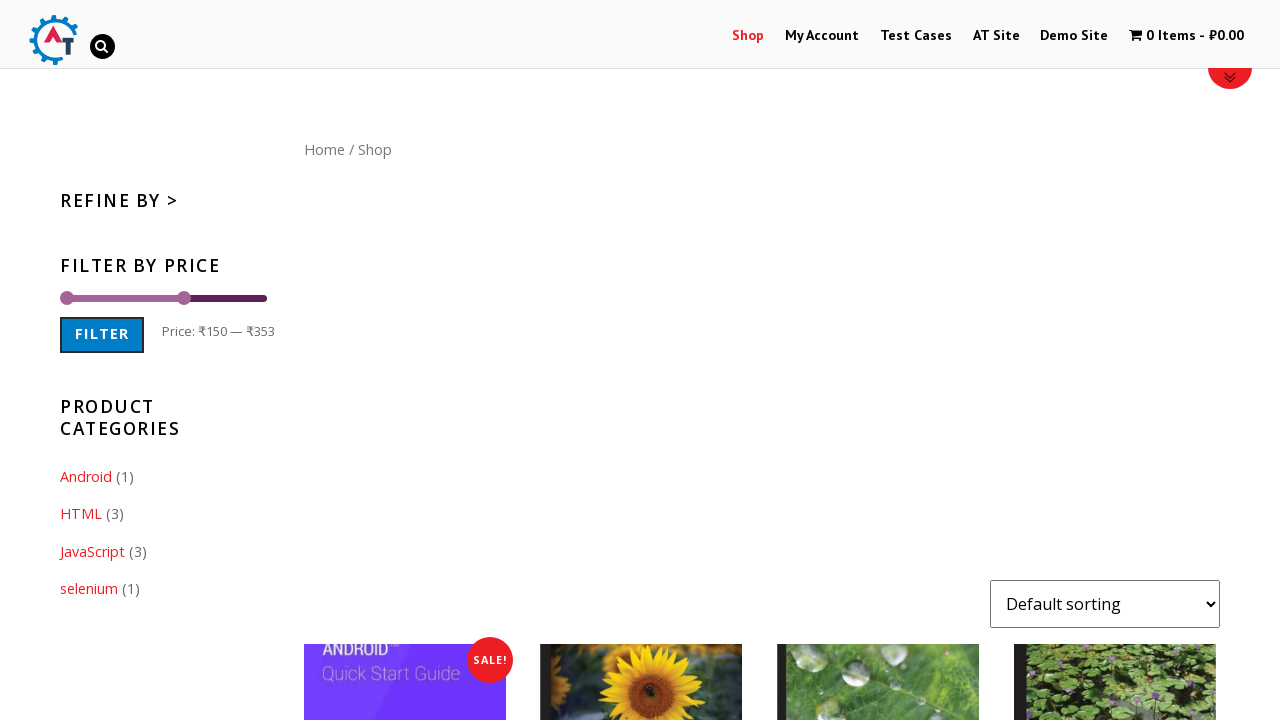

Pressed ArrowLeft to move maximum price slider left
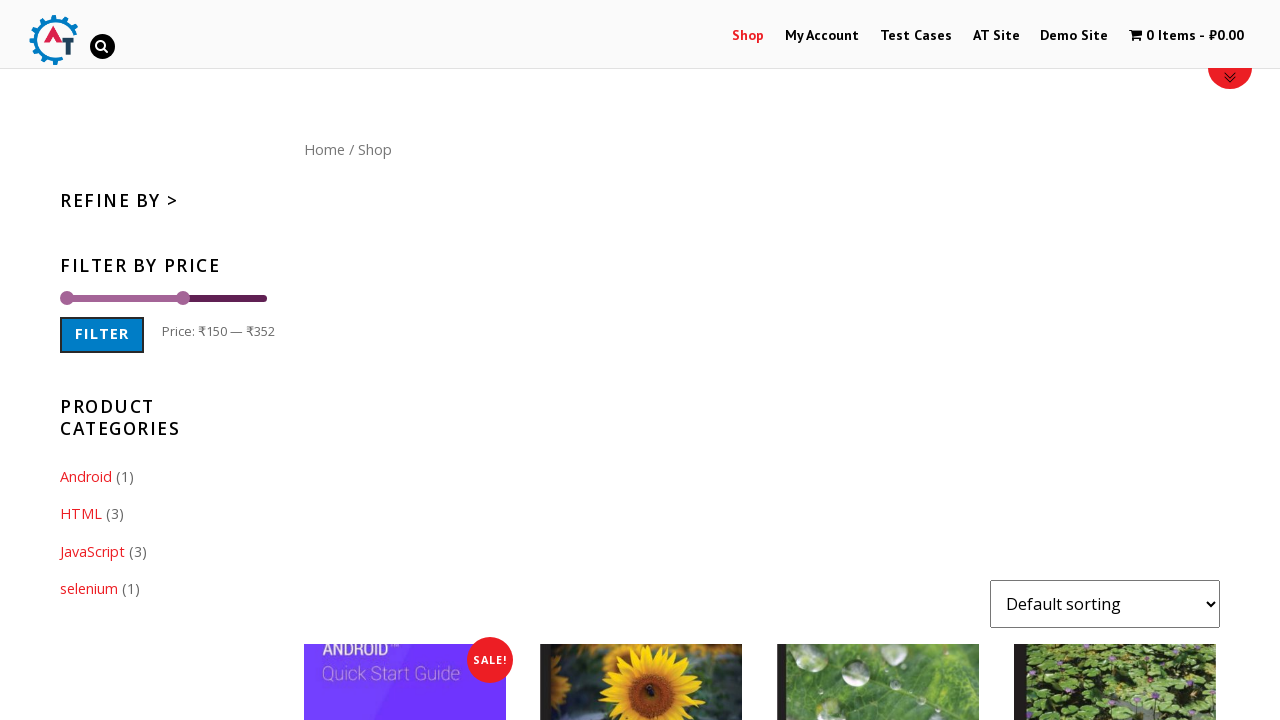

Pressed ArrowLeft to move maximum price slider left
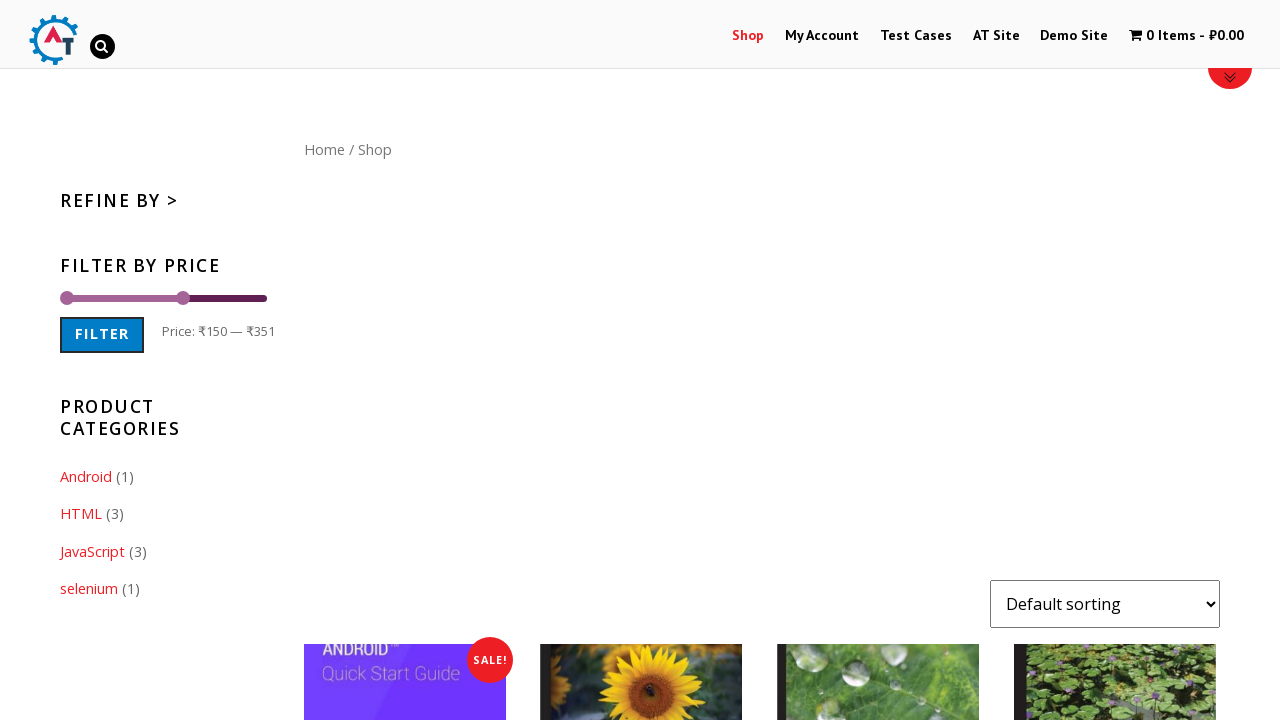

Pressed ArrowLeft to move maximum price slider left
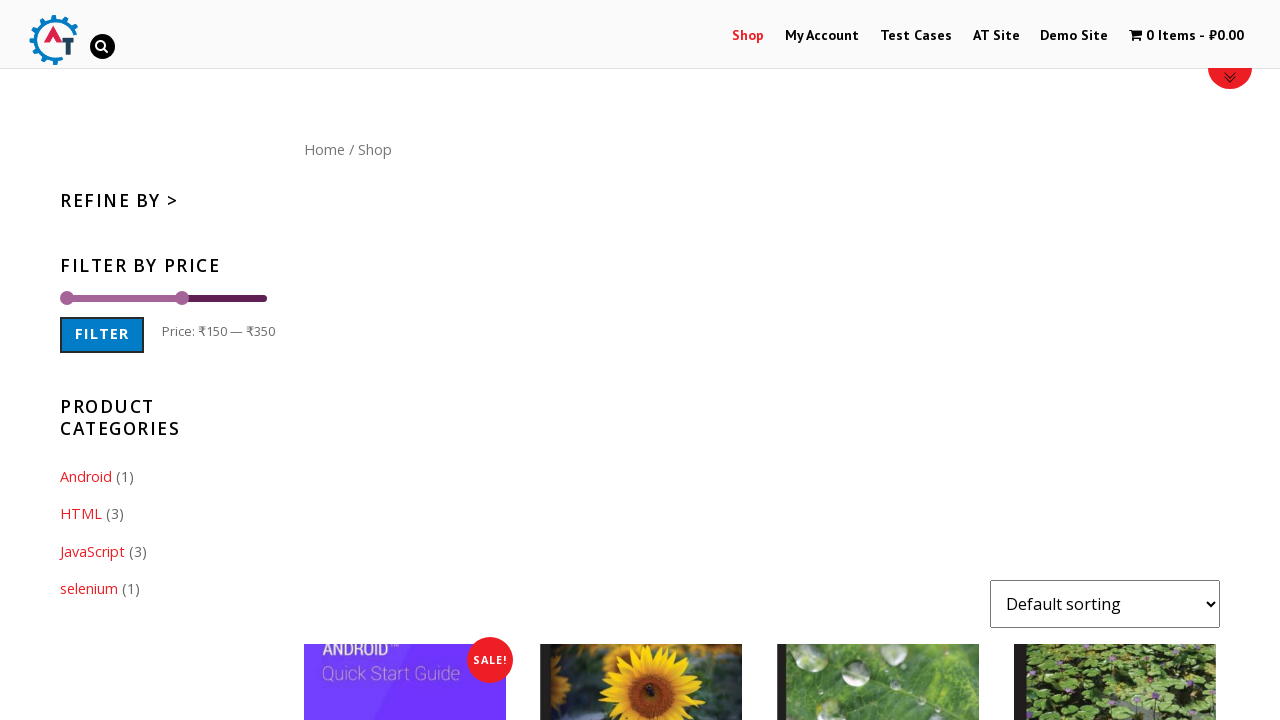

Clicked on the minimum price slider at (67, 298) on [style="left: 0%;"]
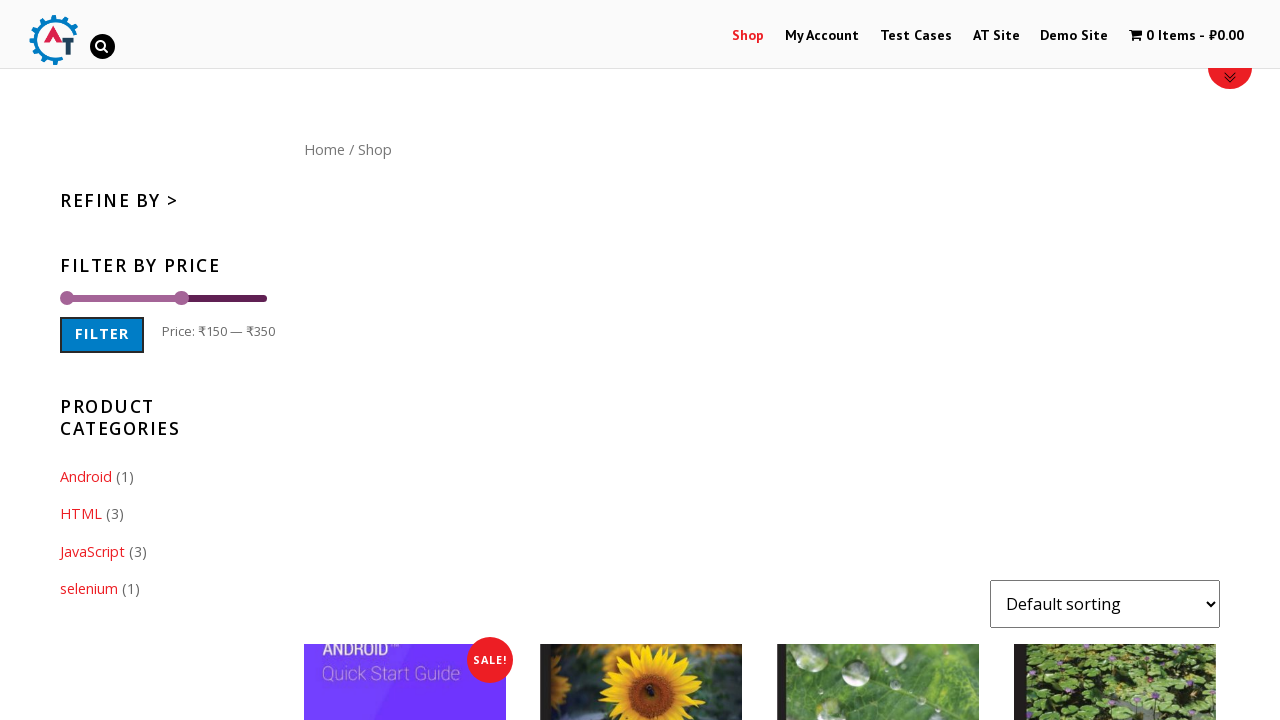

Pressed ArrowRight to move minimum price slider right
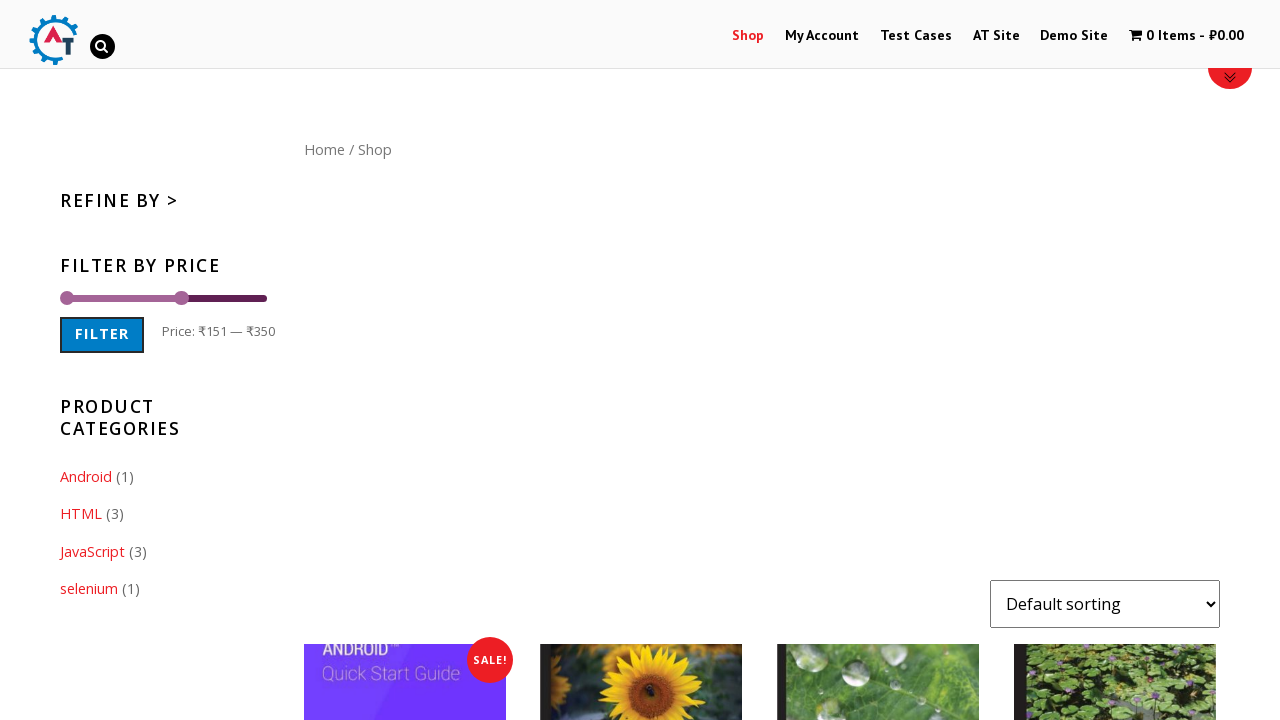

Pressed ArrowRight to move minimum price slider right
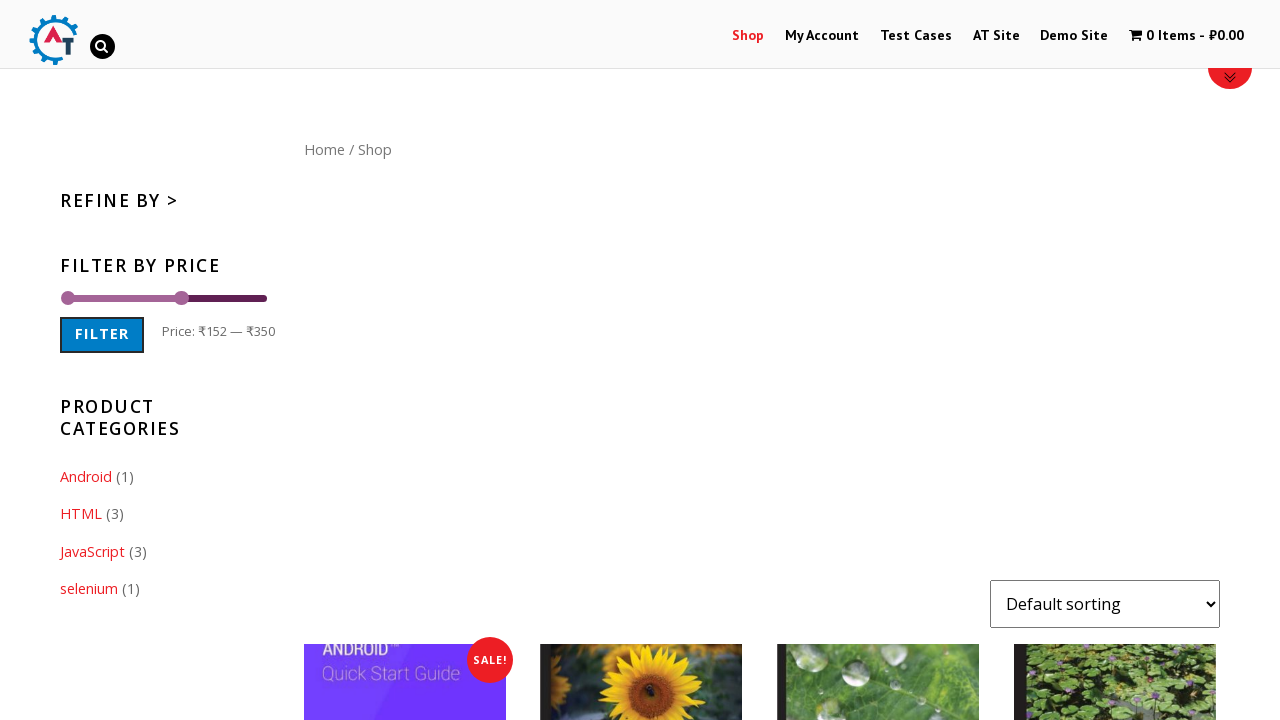

Pressed ArrowRight to move minimum price slider right
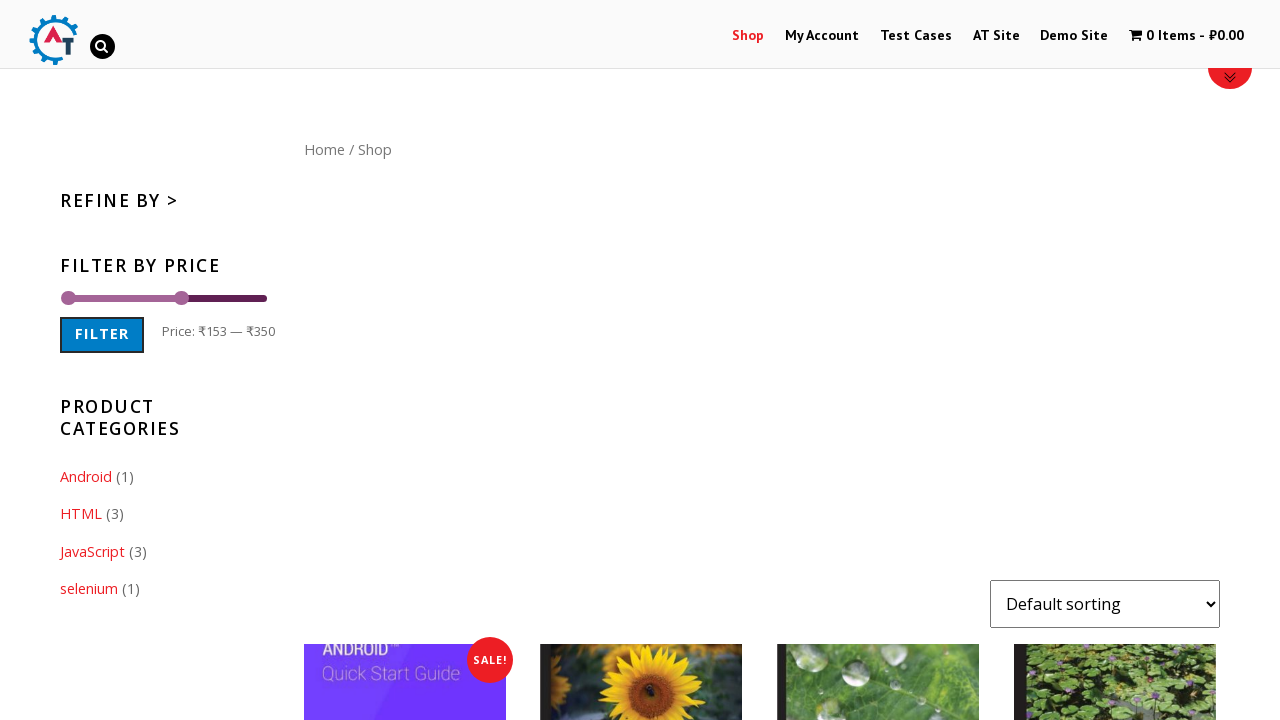

Pressed ArrowRight to move minimum price slider right
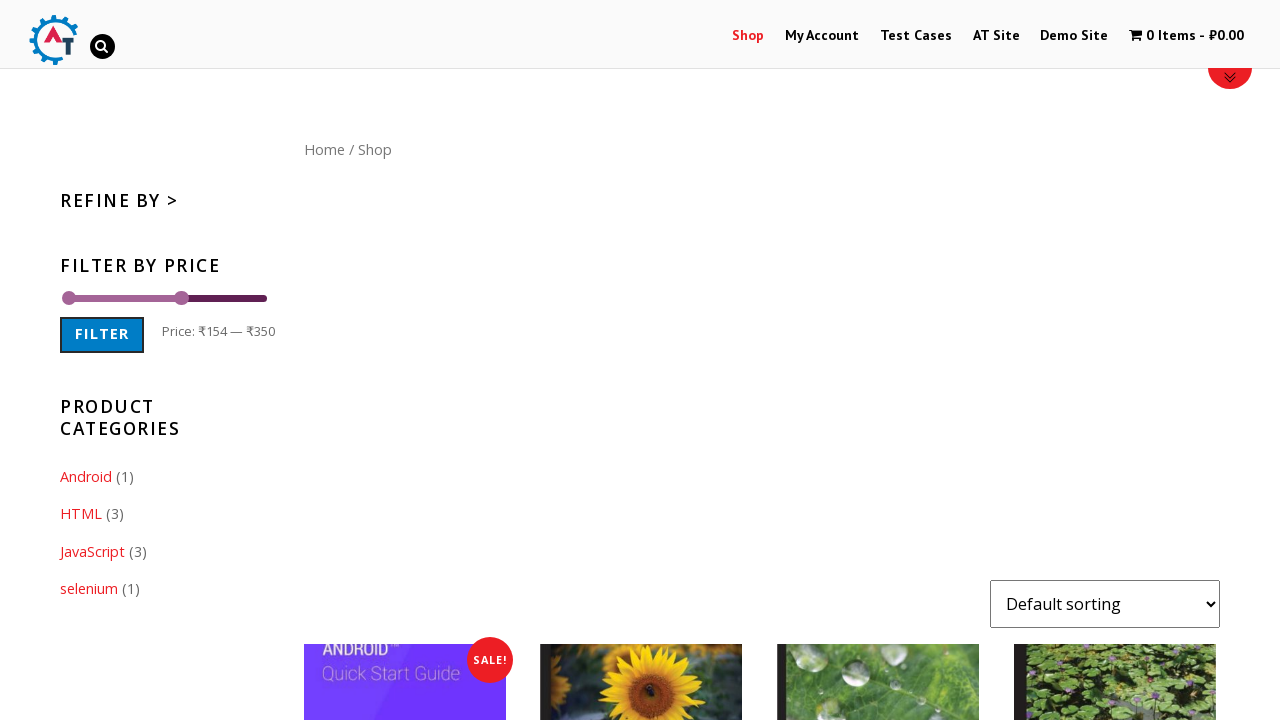

Pressed ArrowRight to move minimum price slider right
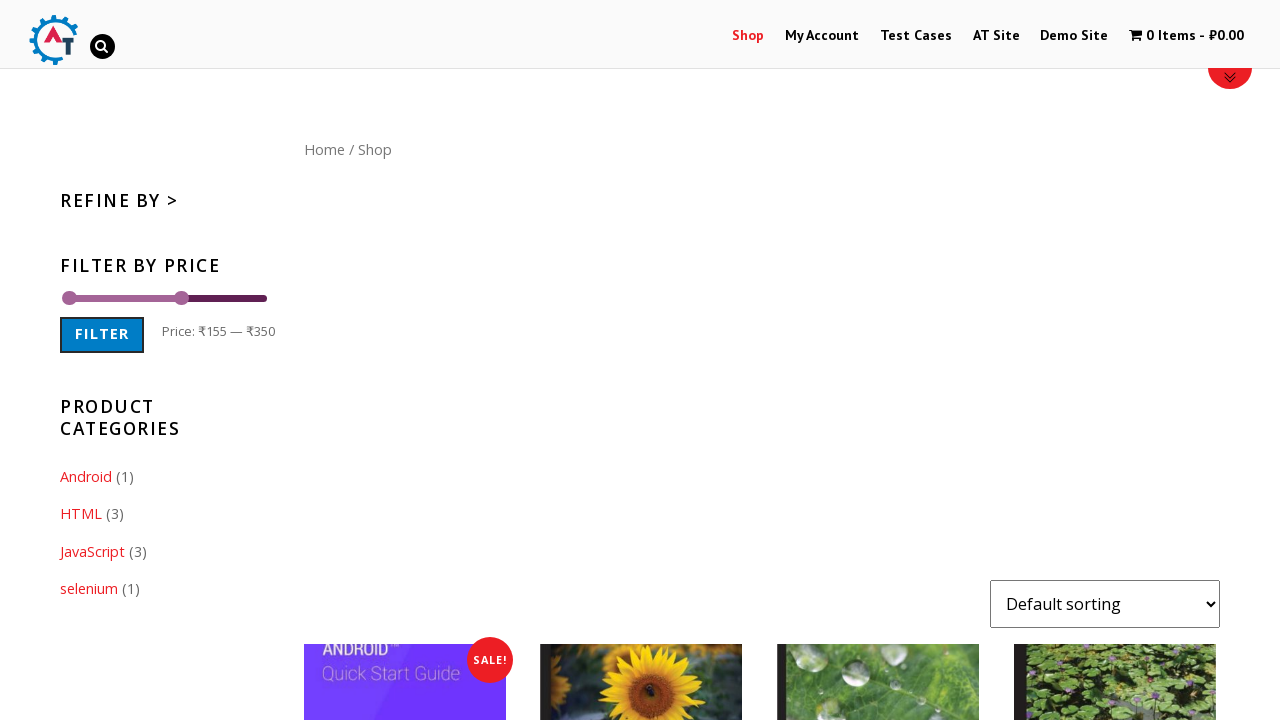

Pressed ArrowRight to move minimum price slider right
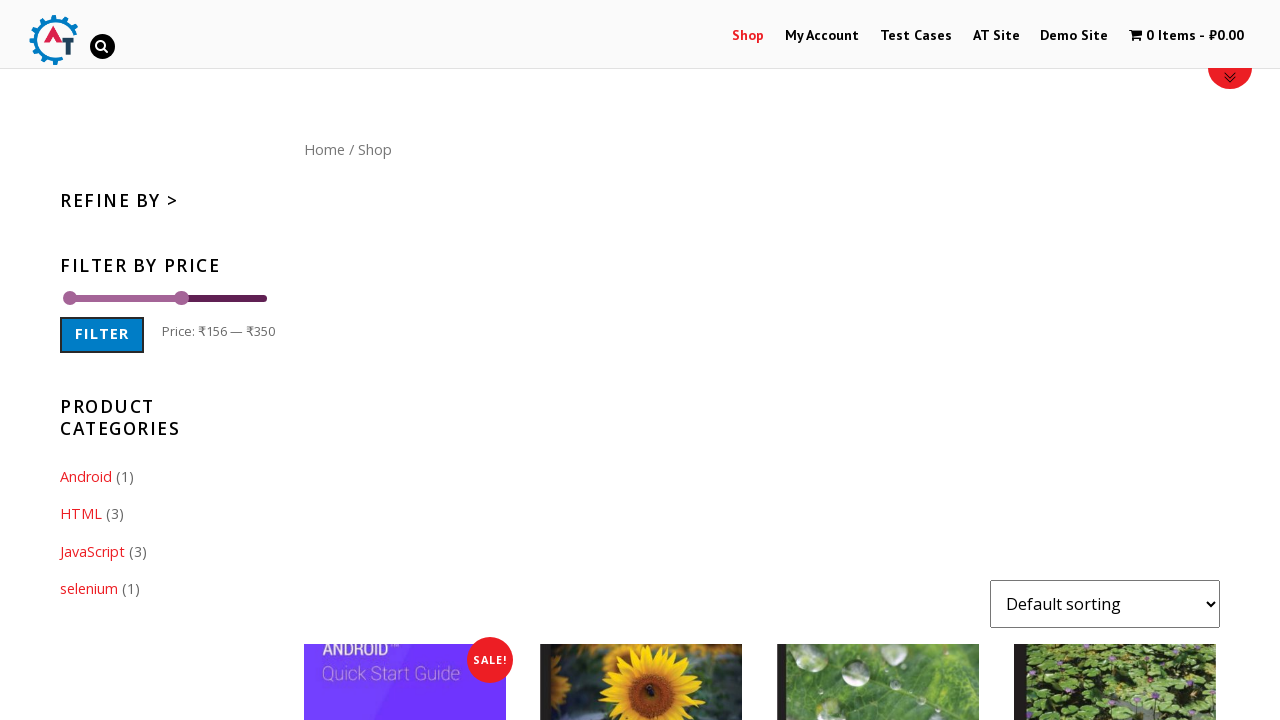

Pressed ArrowRight to move minimum price slider right
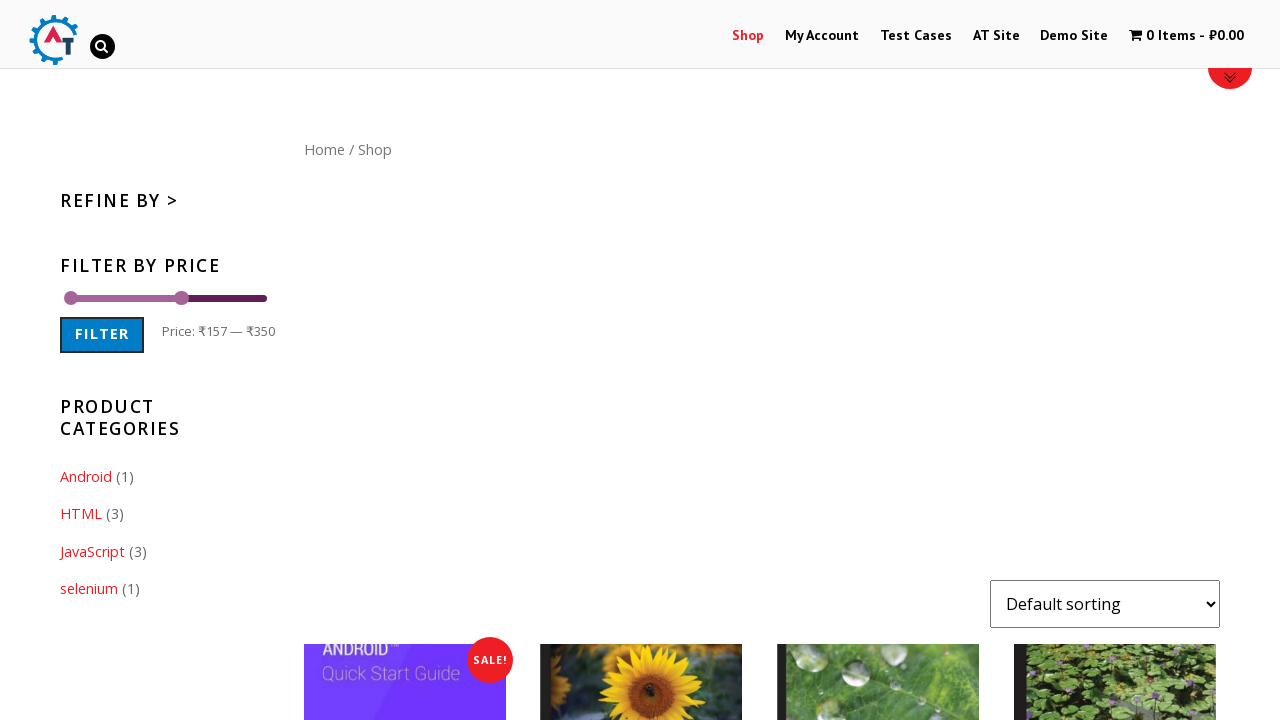

Pressed ArrowRight to move minimum price slider right
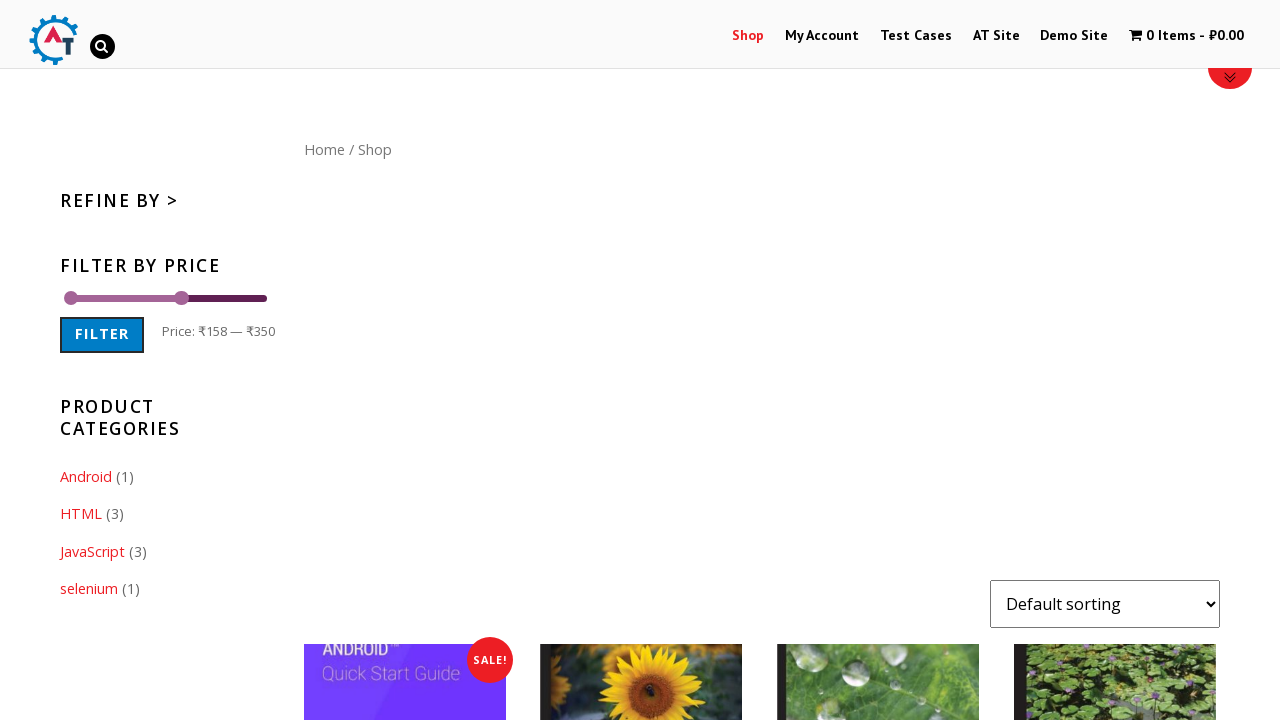

Pressed ArrowRight to move minimum price slider right
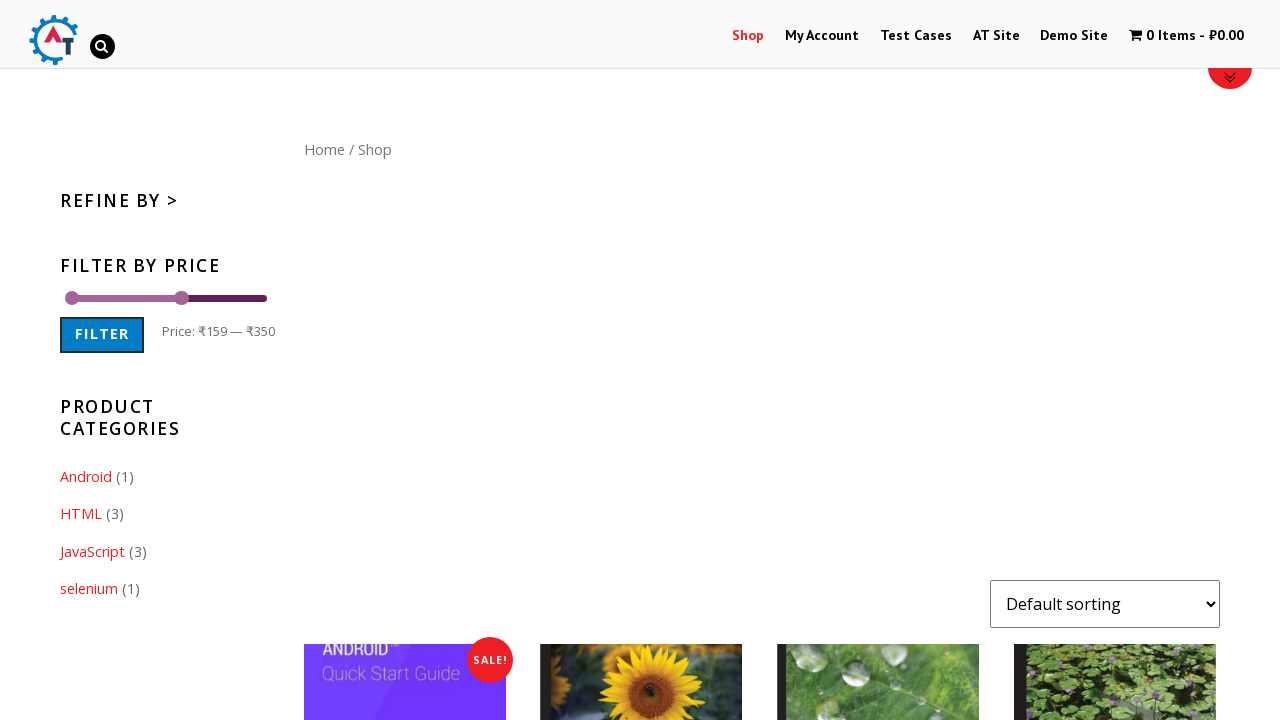

Pressed ArrowRight to move minimum price slider right
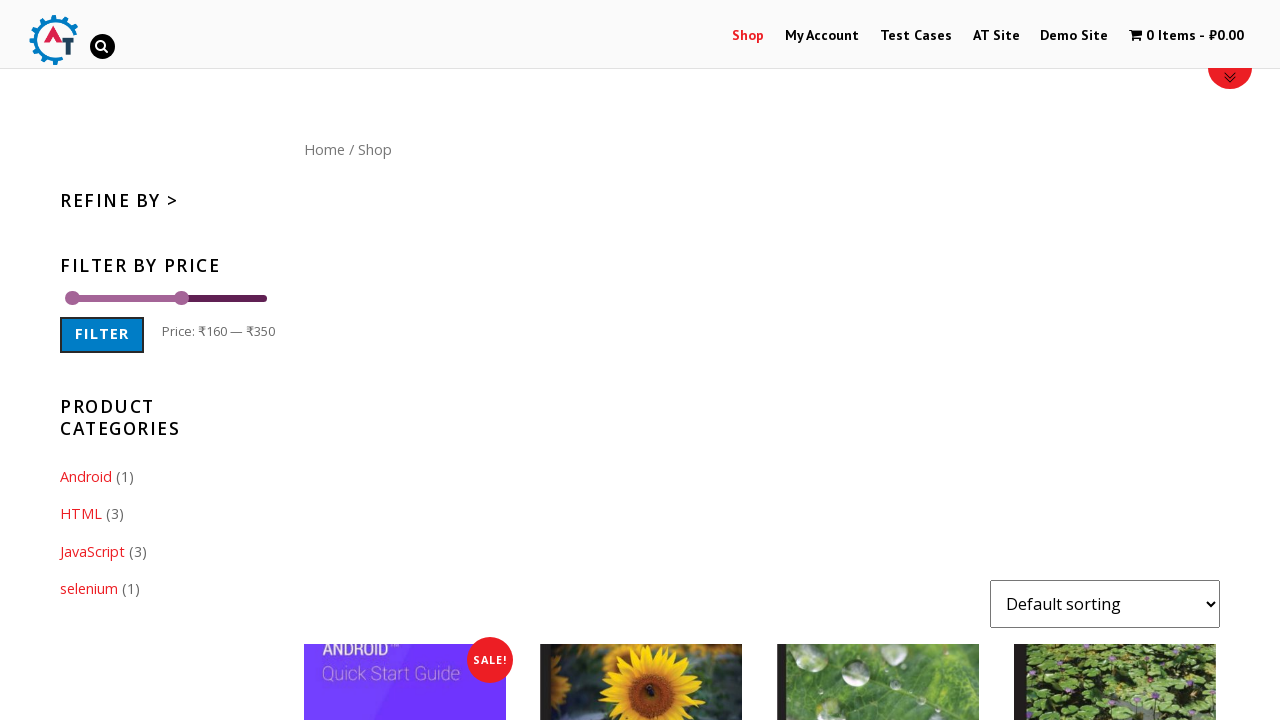

Pressed ArrowRight to move minimum price slider right
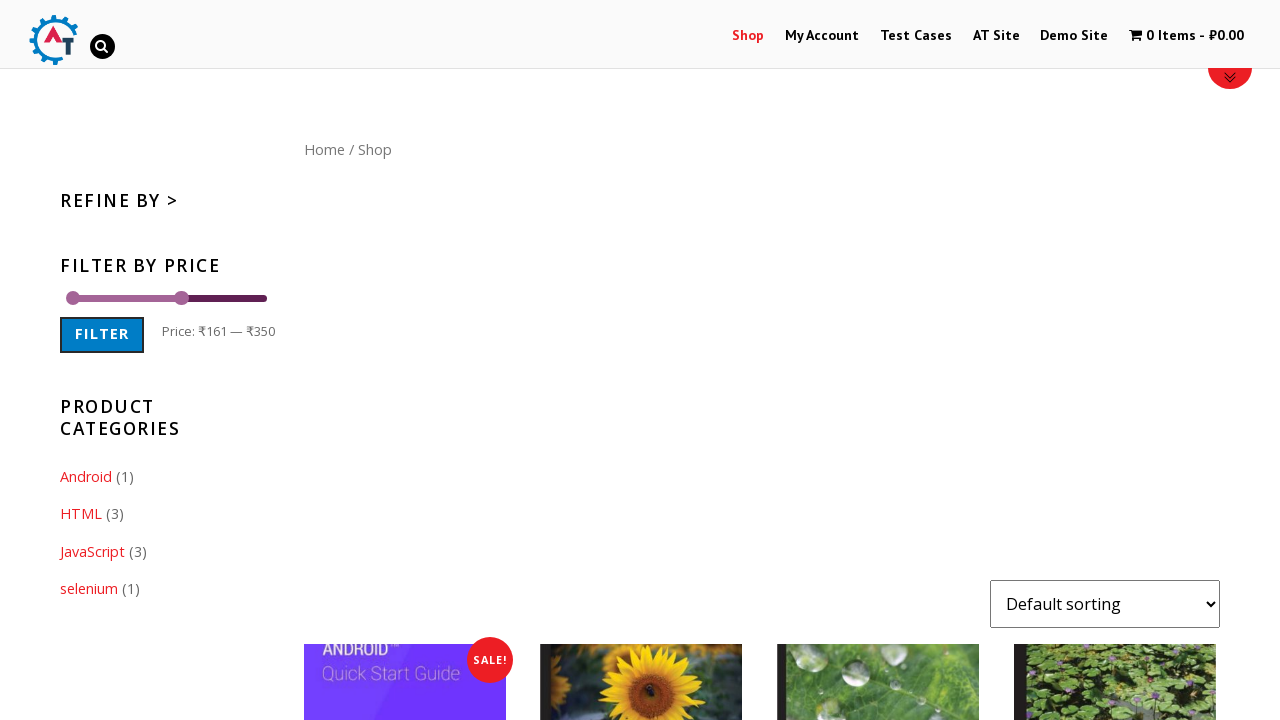

Pressed ArrowRight to move minimum price slider right
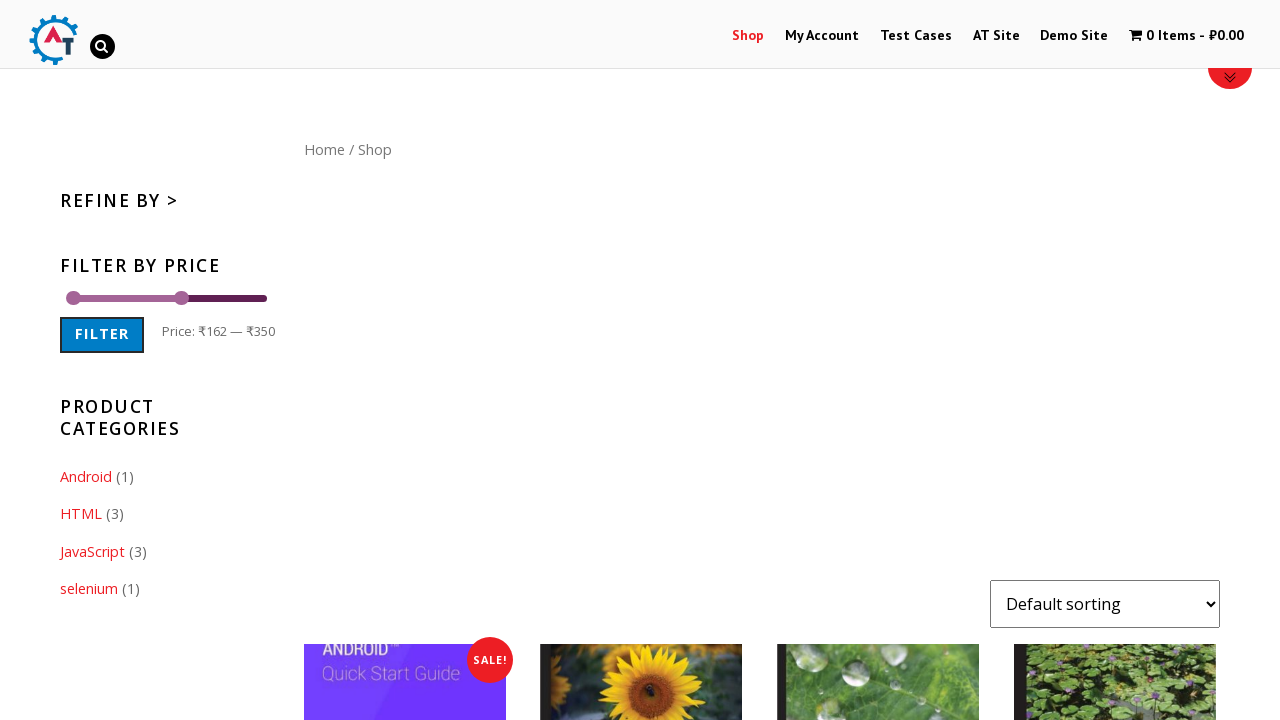

Pressed ArrowRight to move minimum price slider right
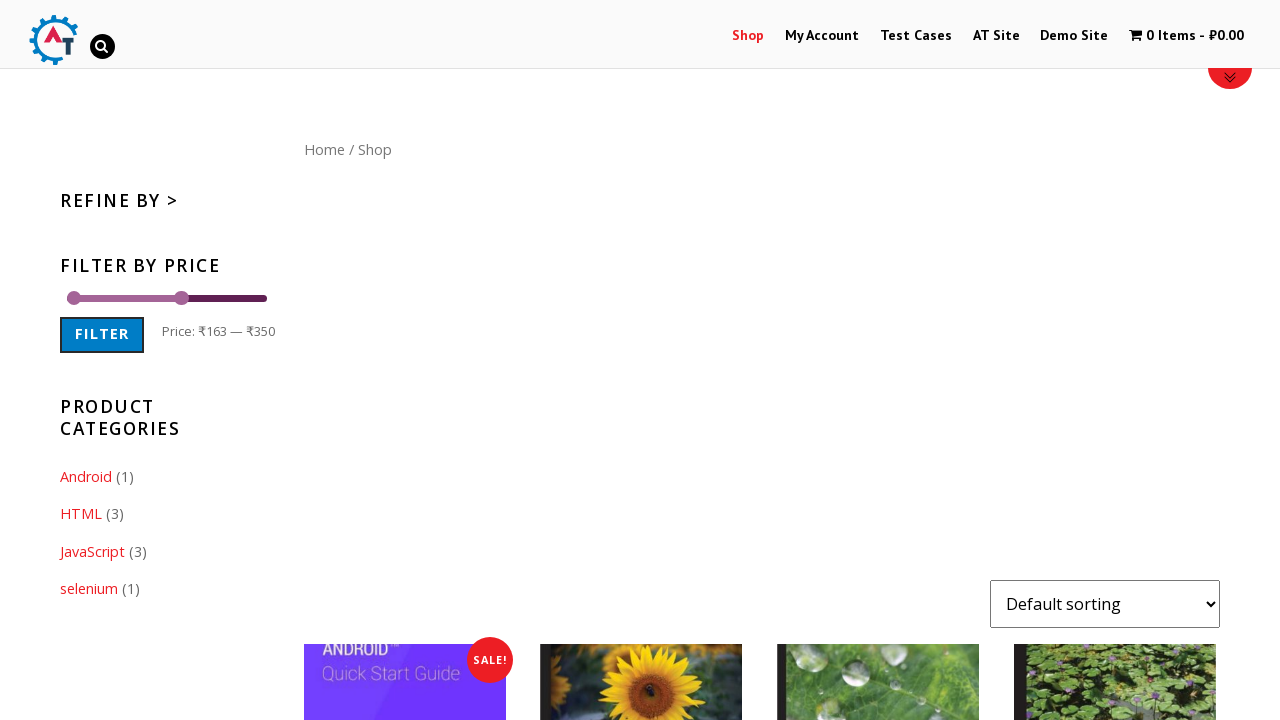

Pressed ArrowRight to move minimum price slider right
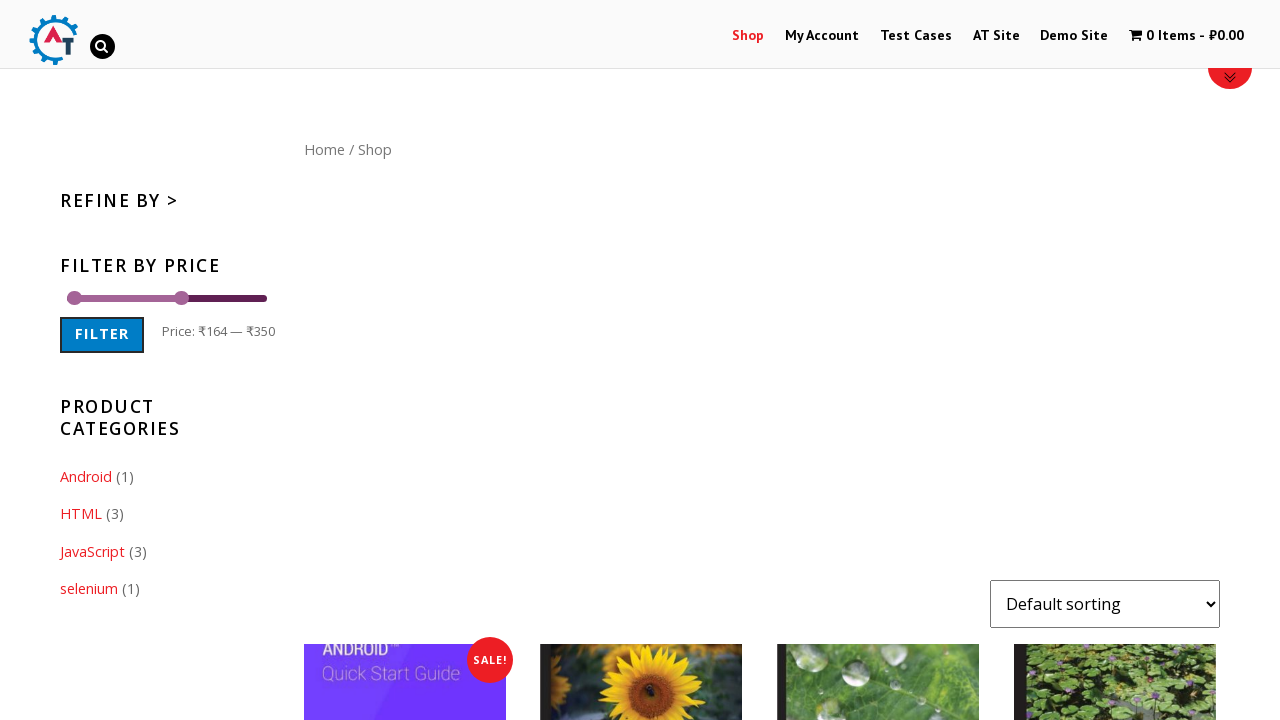

Pressed ArrowRight to move minimum price slider right
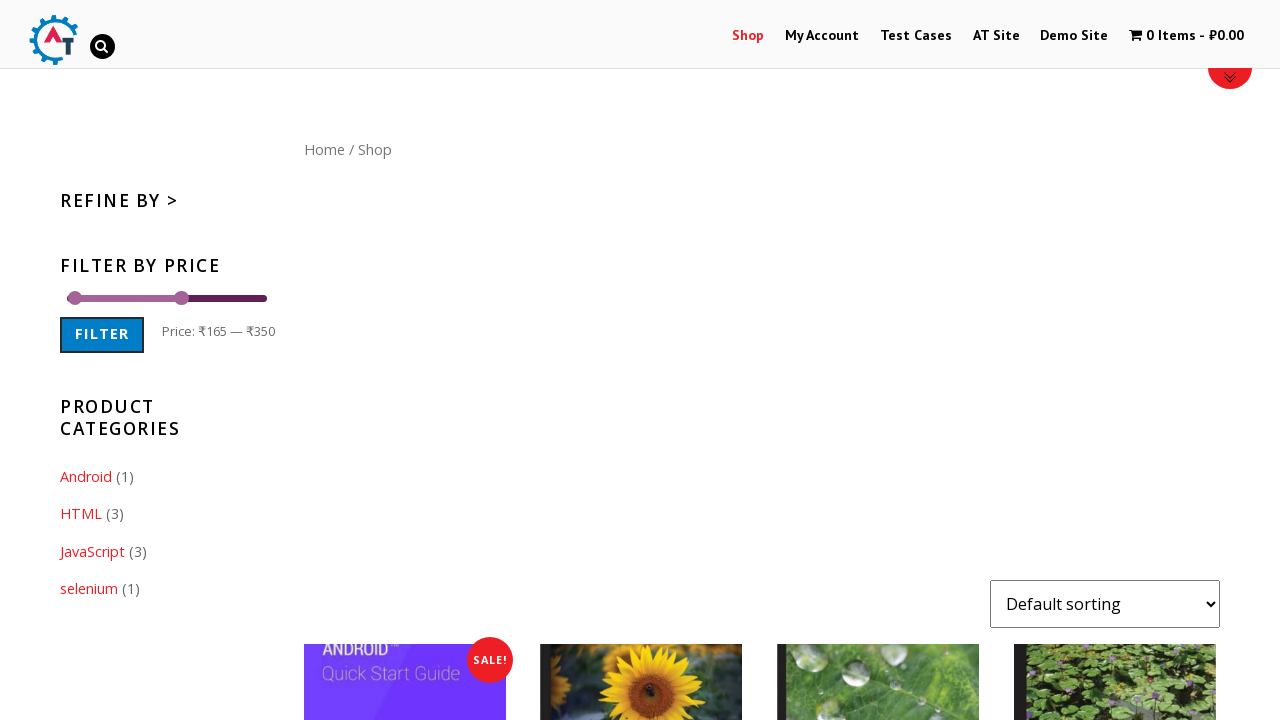

Pressed ArrowRight to move minimum price slider right
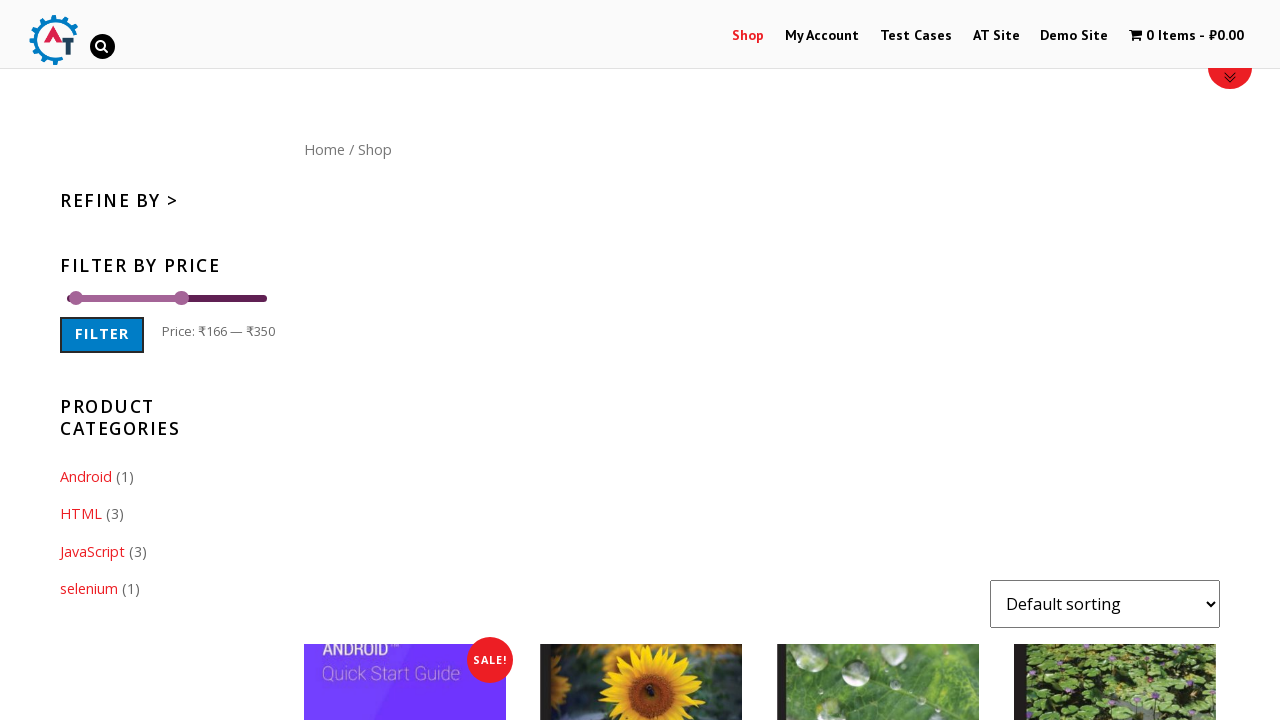

Pressed ArrowRight to move minimum price slider right
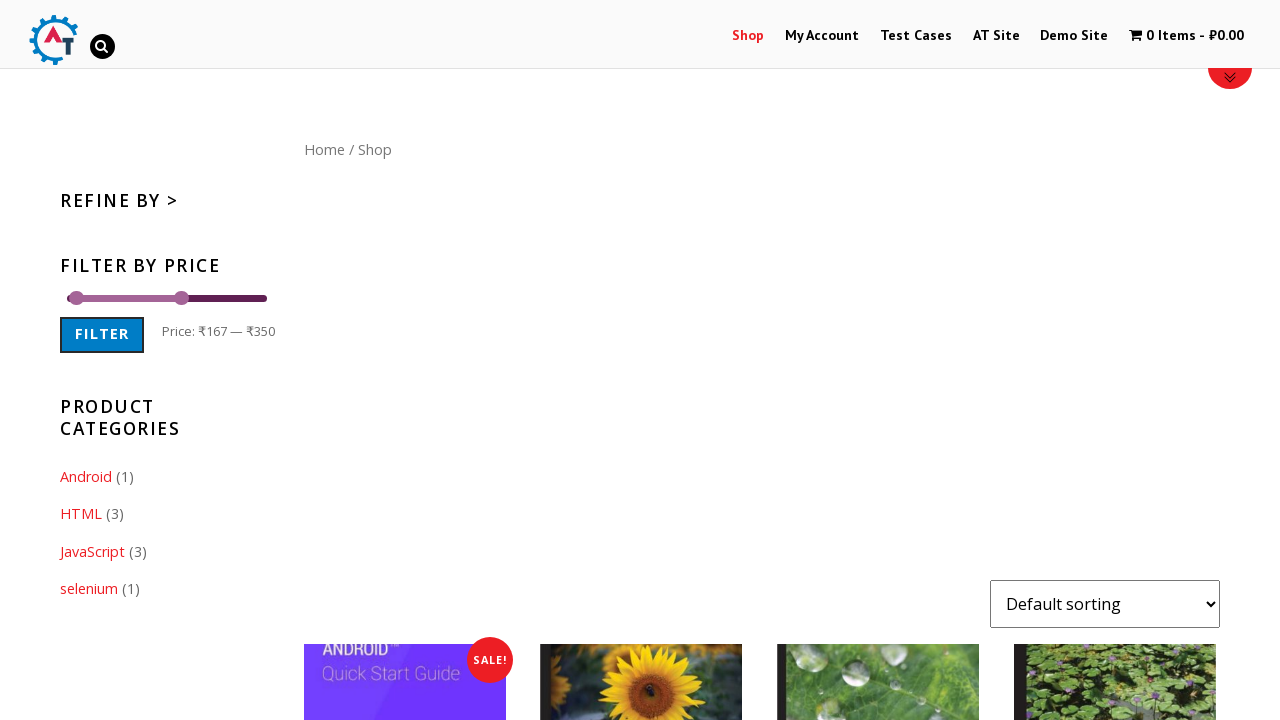

Pressed ArrowRight to move minimum price slider right
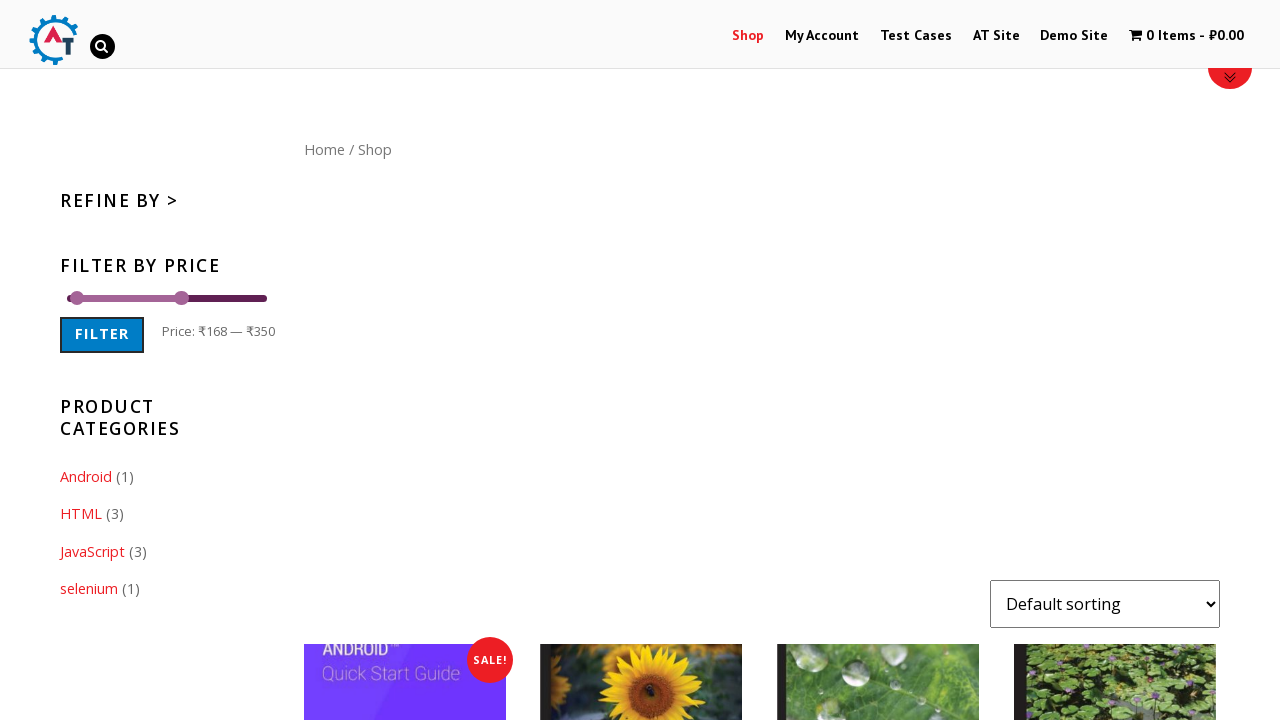

Pressed ArrowRight to move minimum price slider right
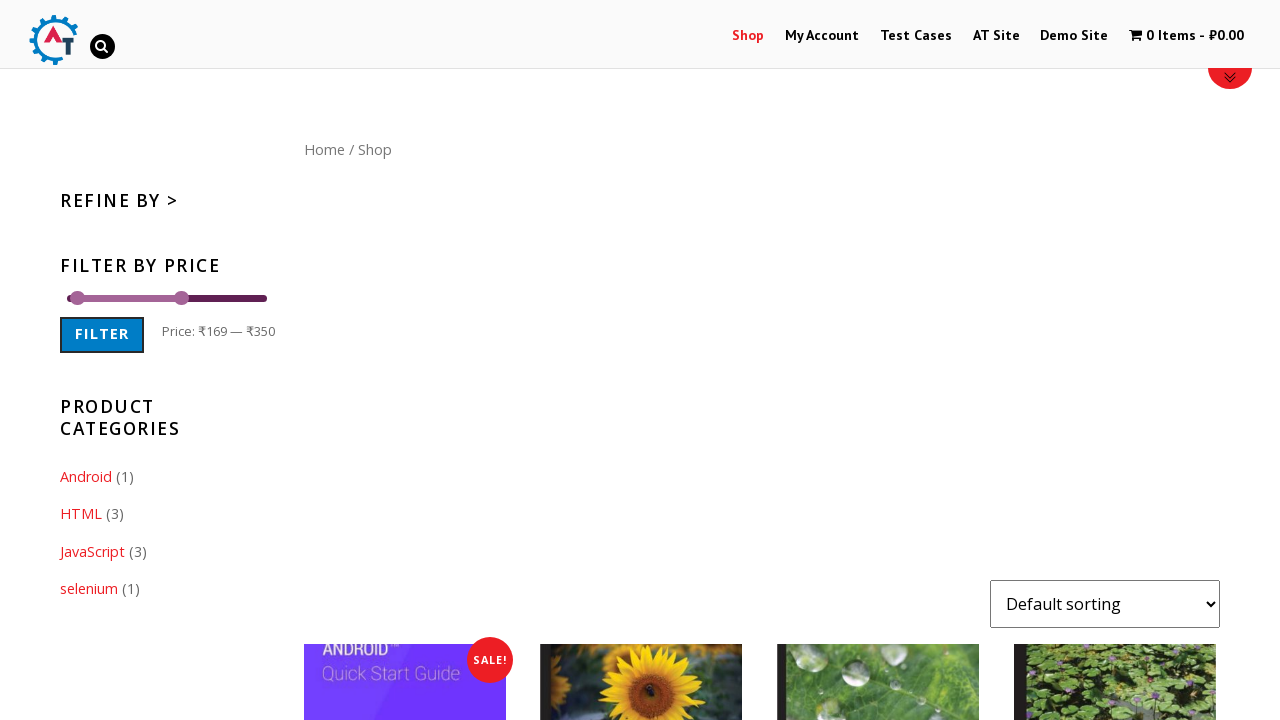

Pressed ArrowRight to move minimum price slider right
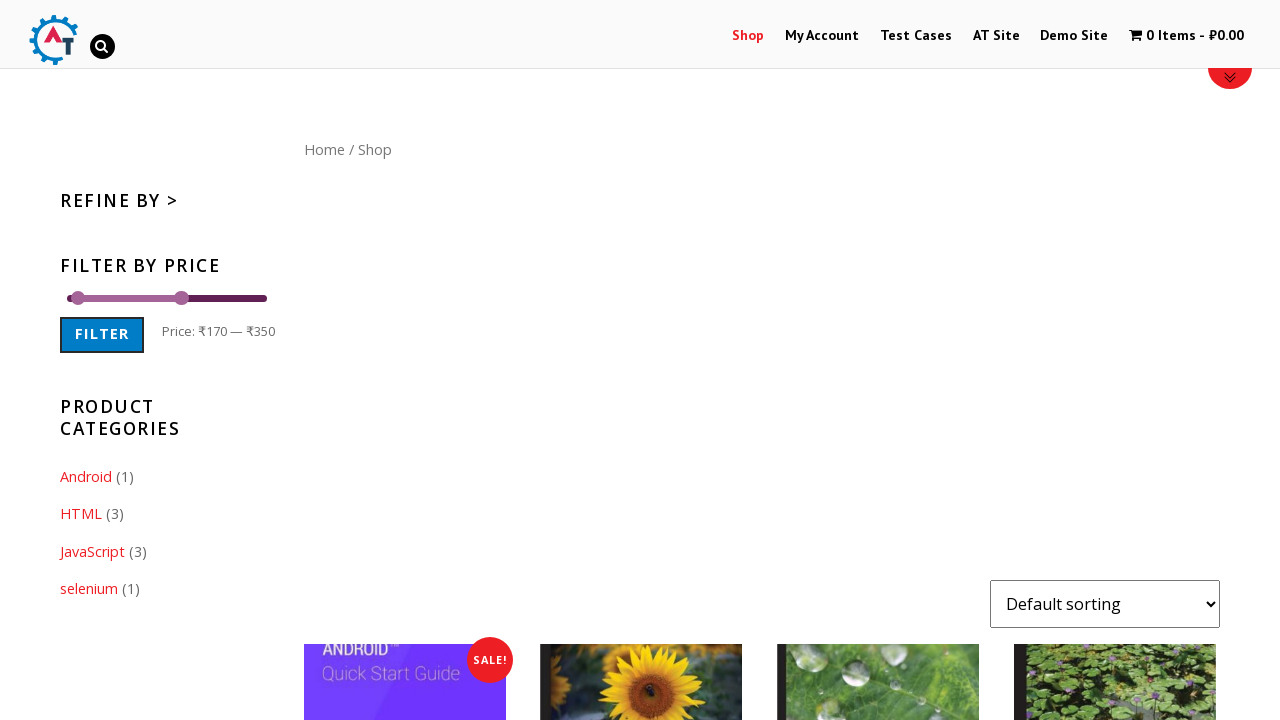

Pressed ArrowRight to move minimum price slider right
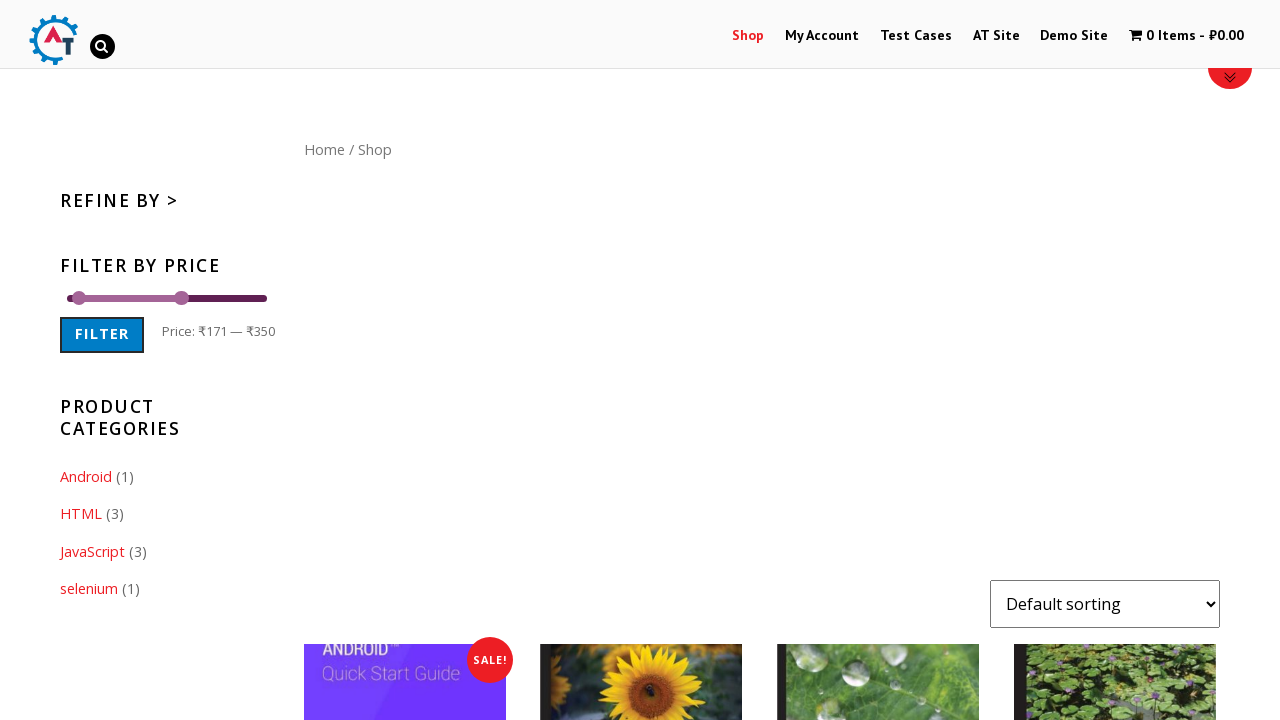

Pressed ArrowRight to move minimum price slider right
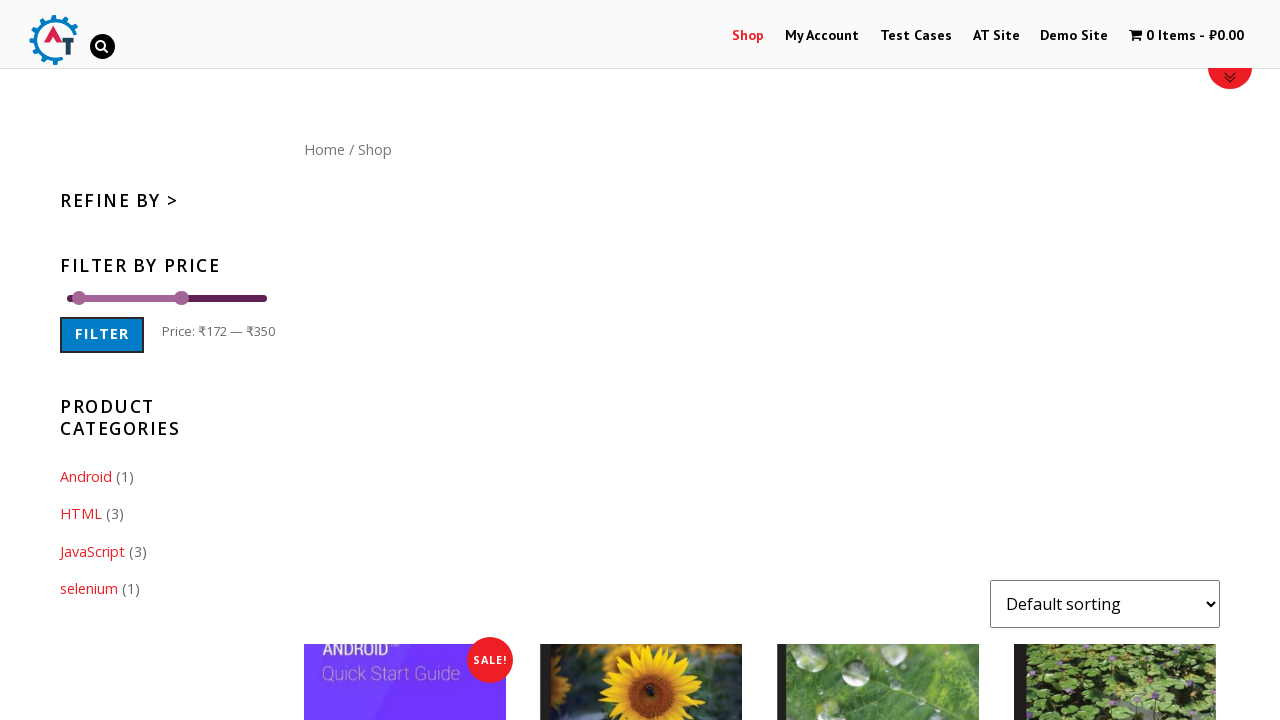

Pressed ArrowRight to move minimum price slider right
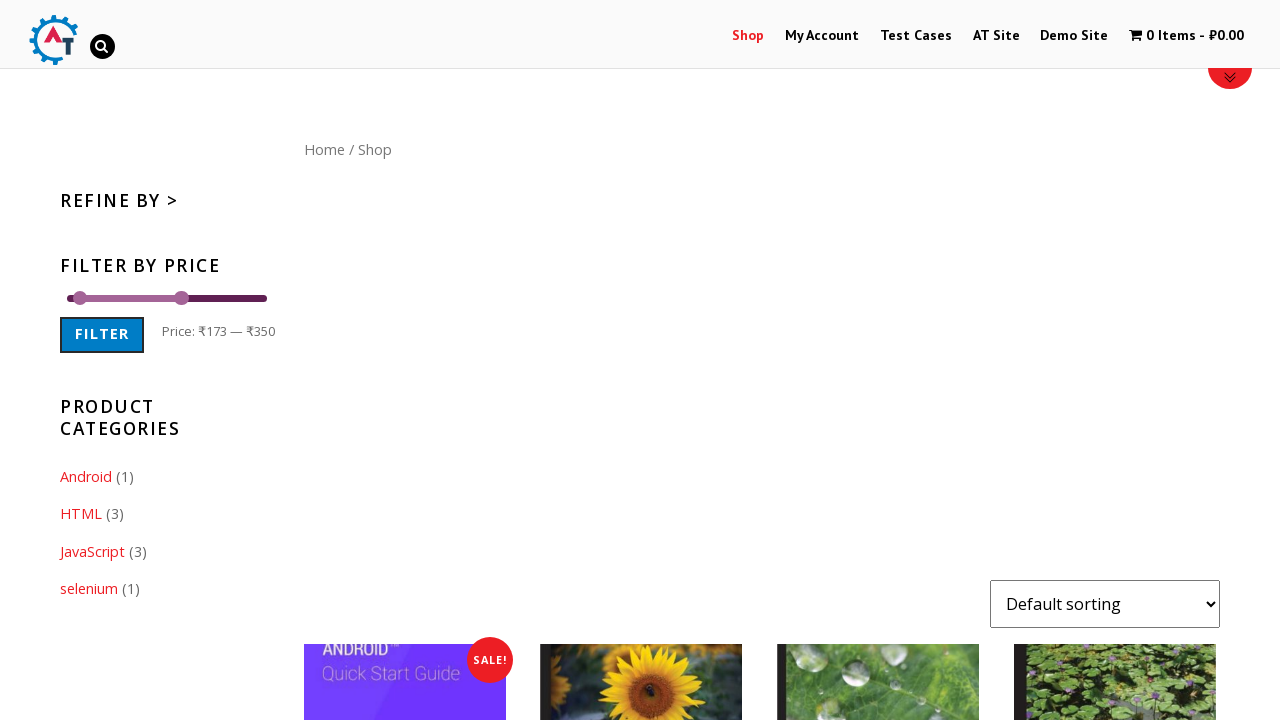

Pressed ArrowRight to move minimum price slider right
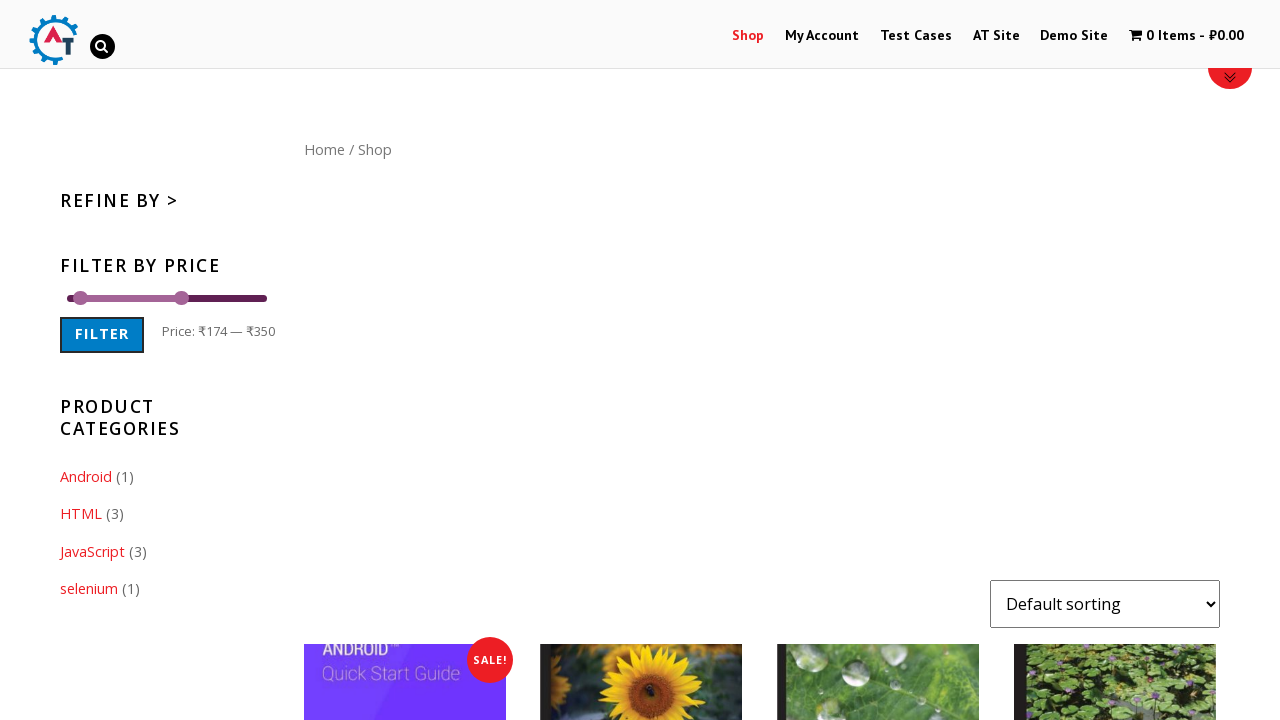

Pressed ArrowRight to move minimum price slider right
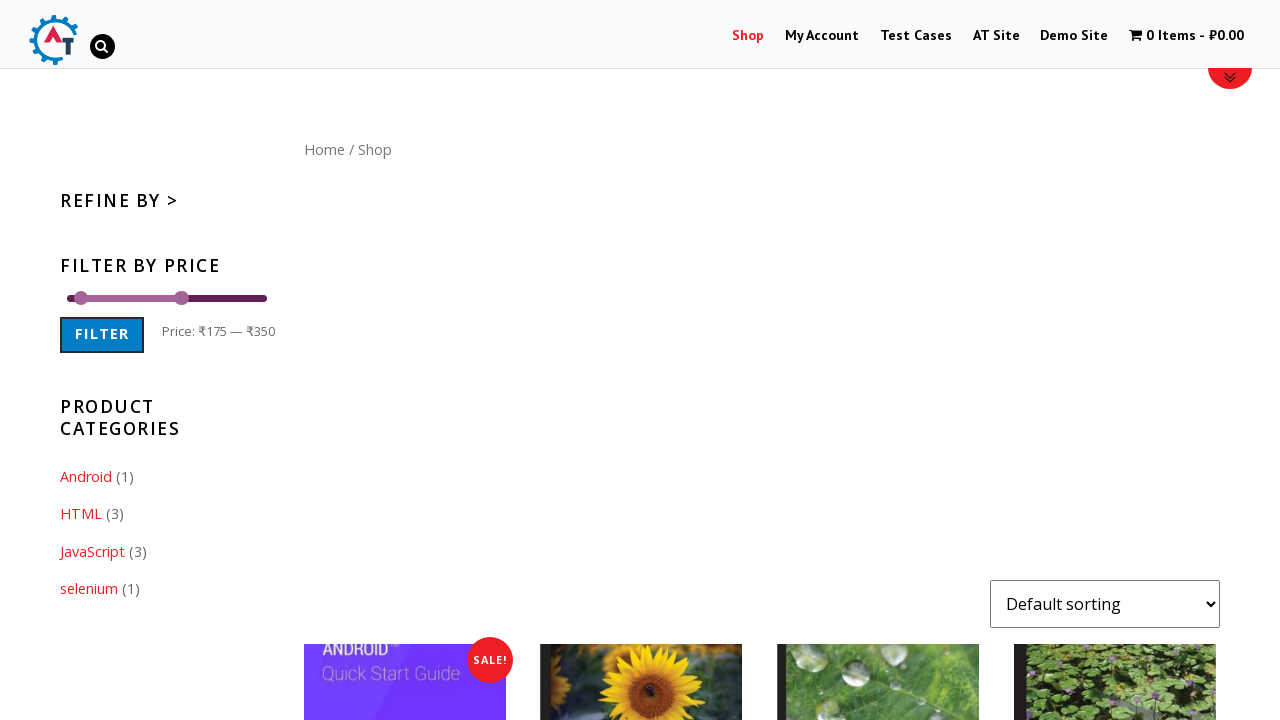

Pressed ArrowRight to move minimum price slider right
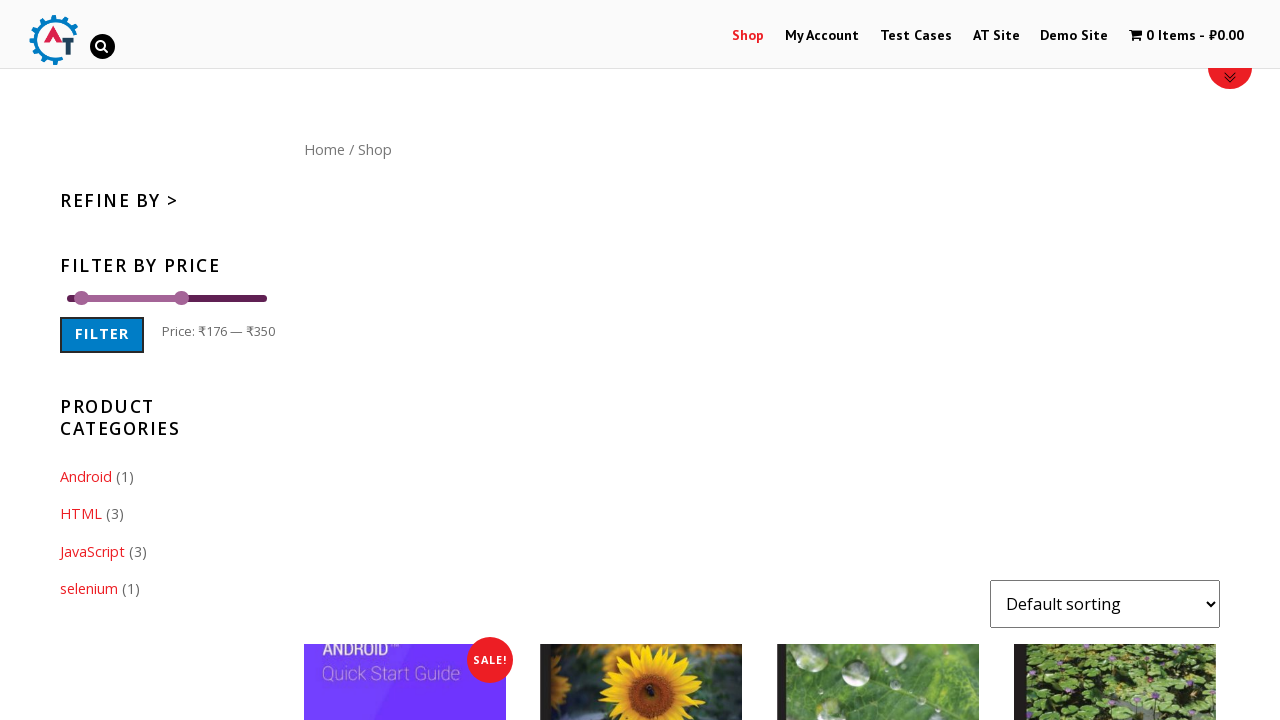

Pressed ArrowRight to move minimum price slider right
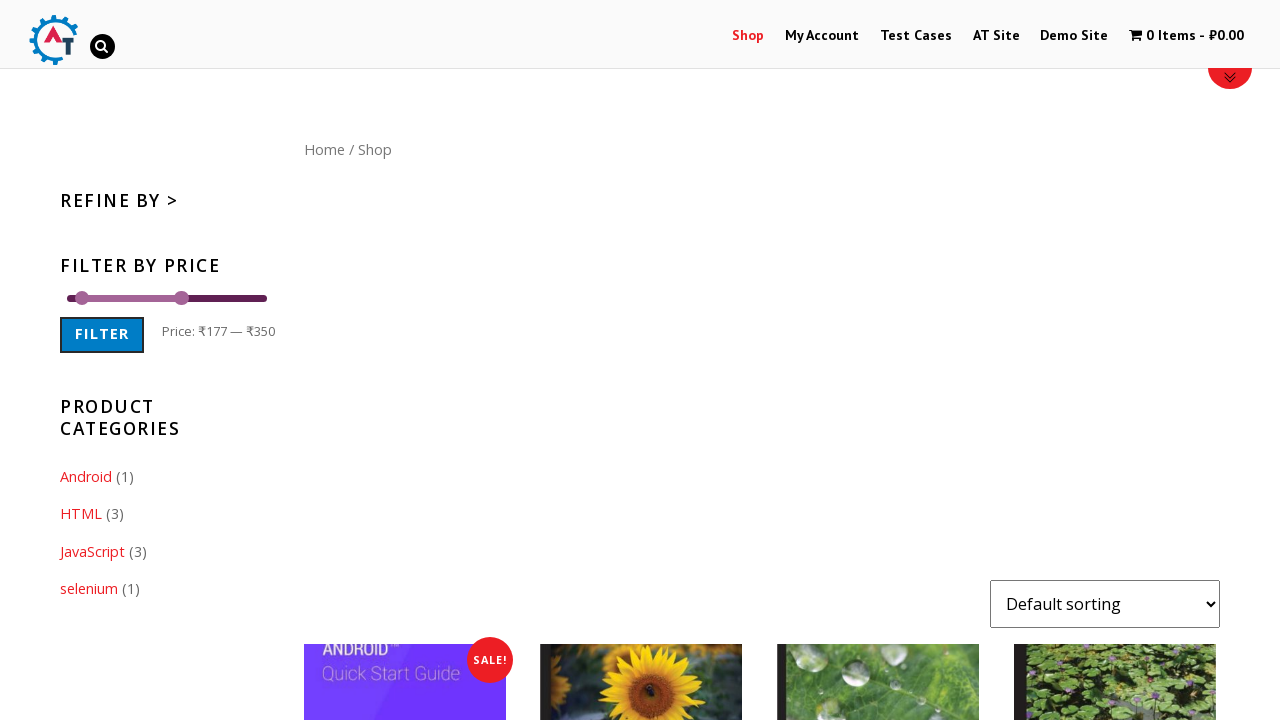

Pressed ArrowRight to move minimum price slider right
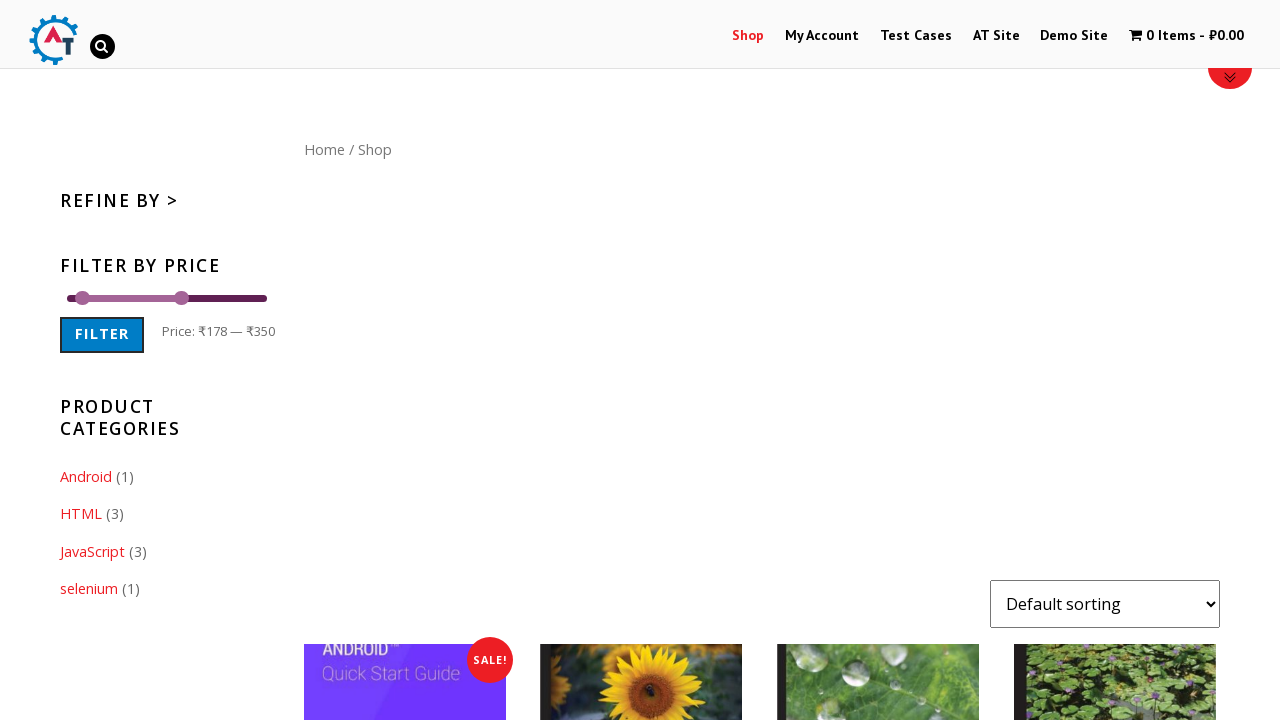

Pressed ArrowRight to move minimum price slider right
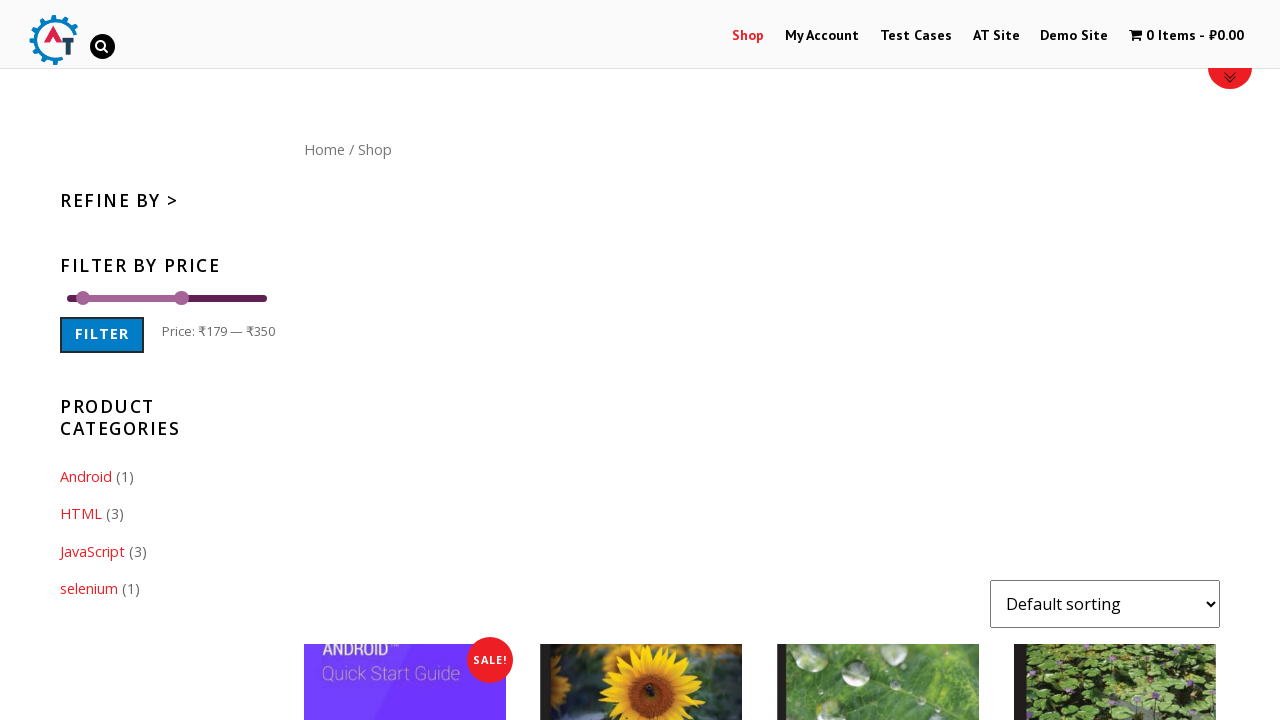

Pressed ArrowRight to move minimum price slider right
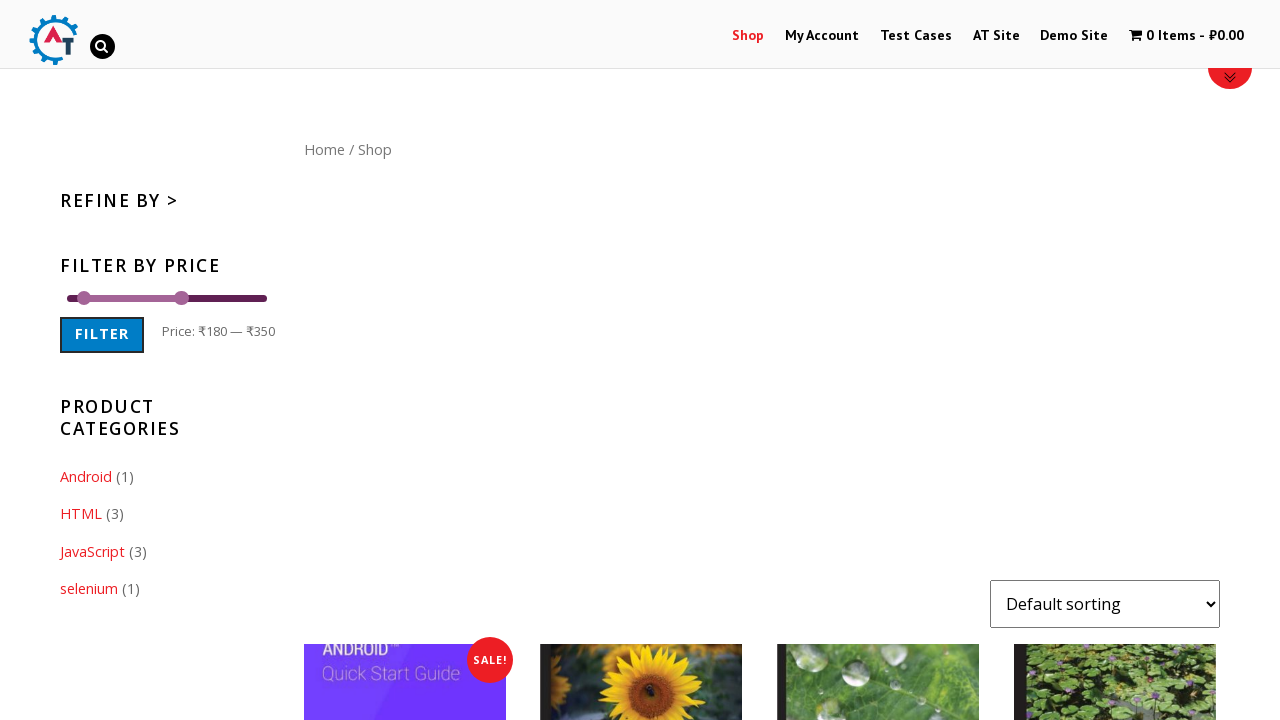

Pressed ArrowRight to move minimum price slider right
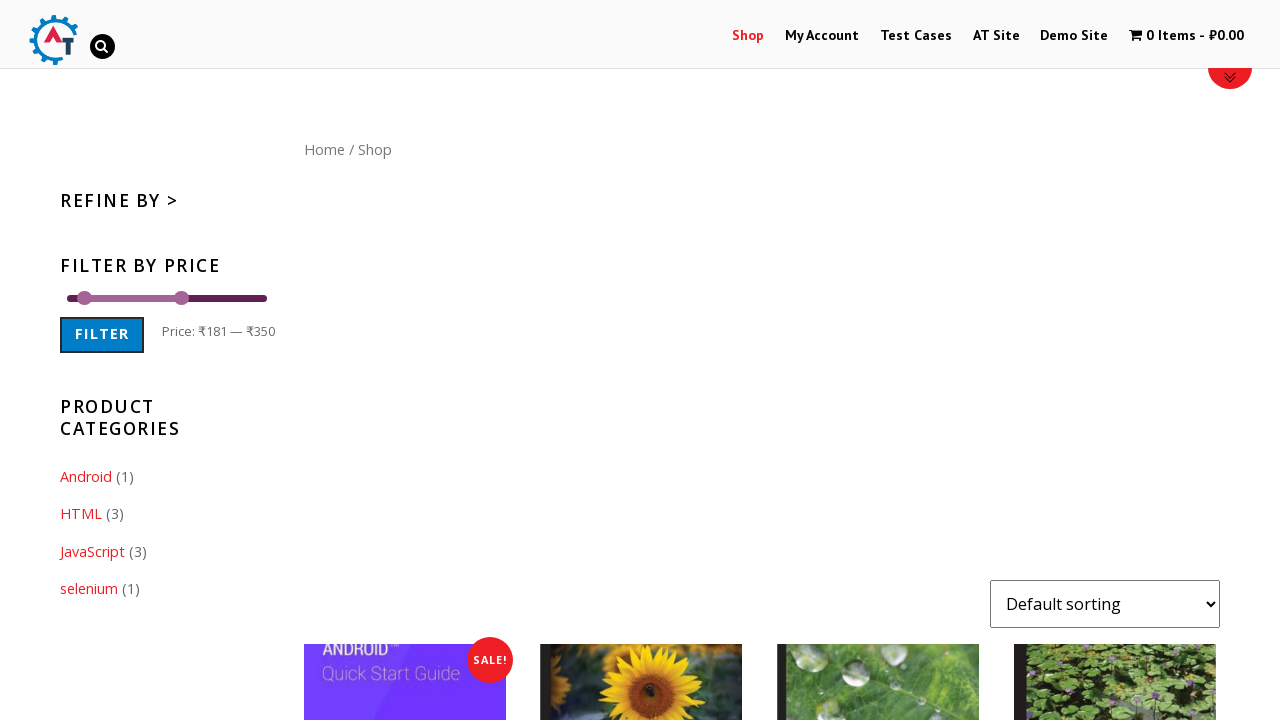

Pressed ArrowRight to move minimum price slider right
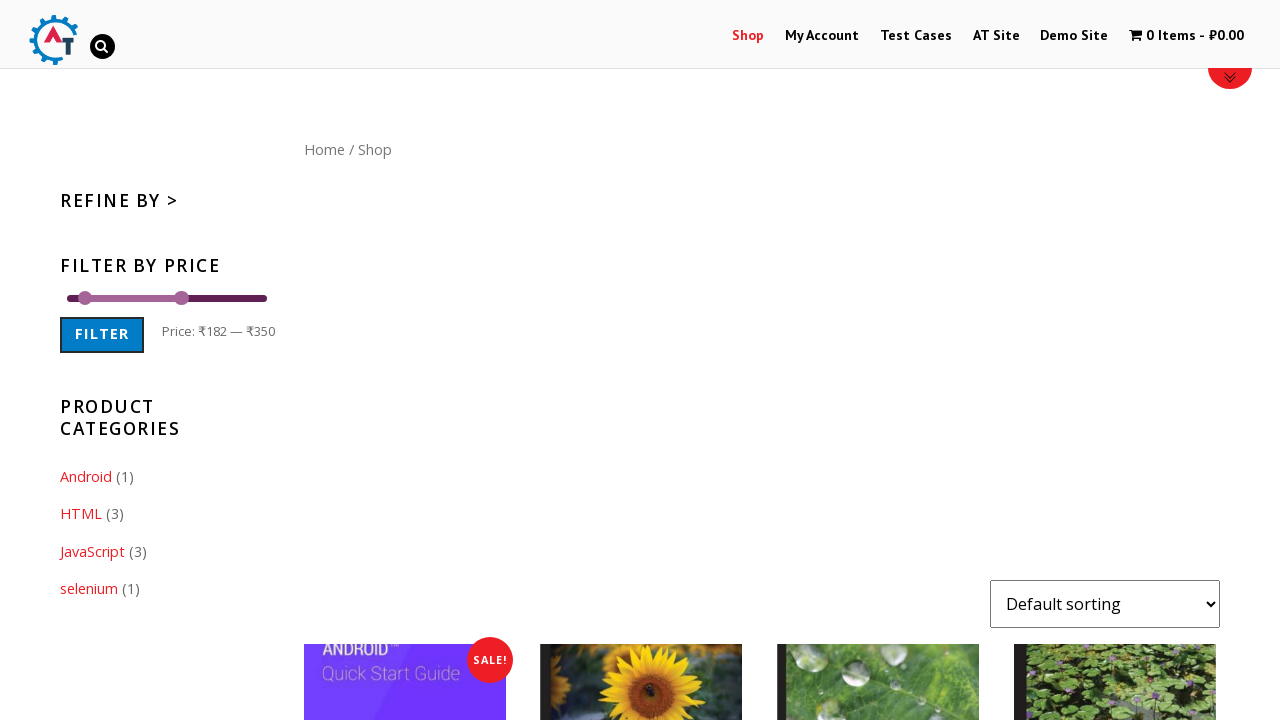

Pressed ArrowRight to move minimum price slider right
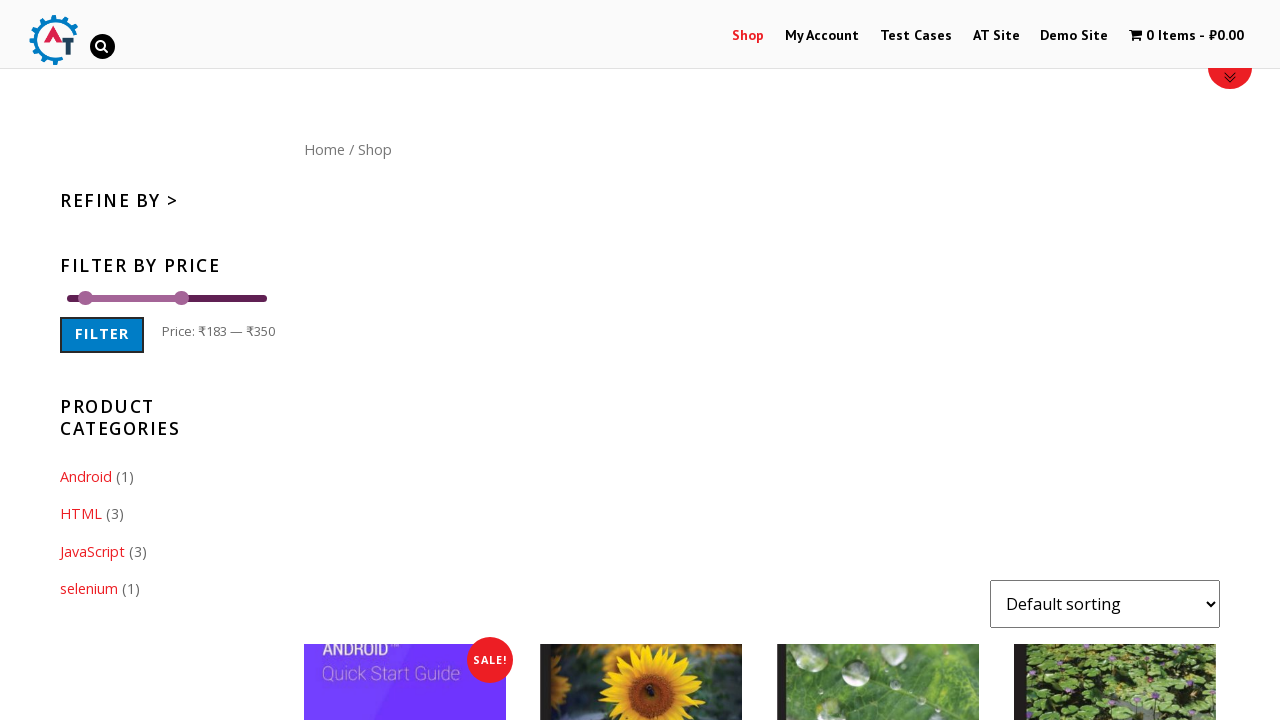

Pressed ArrowRight to move minimum price slider right
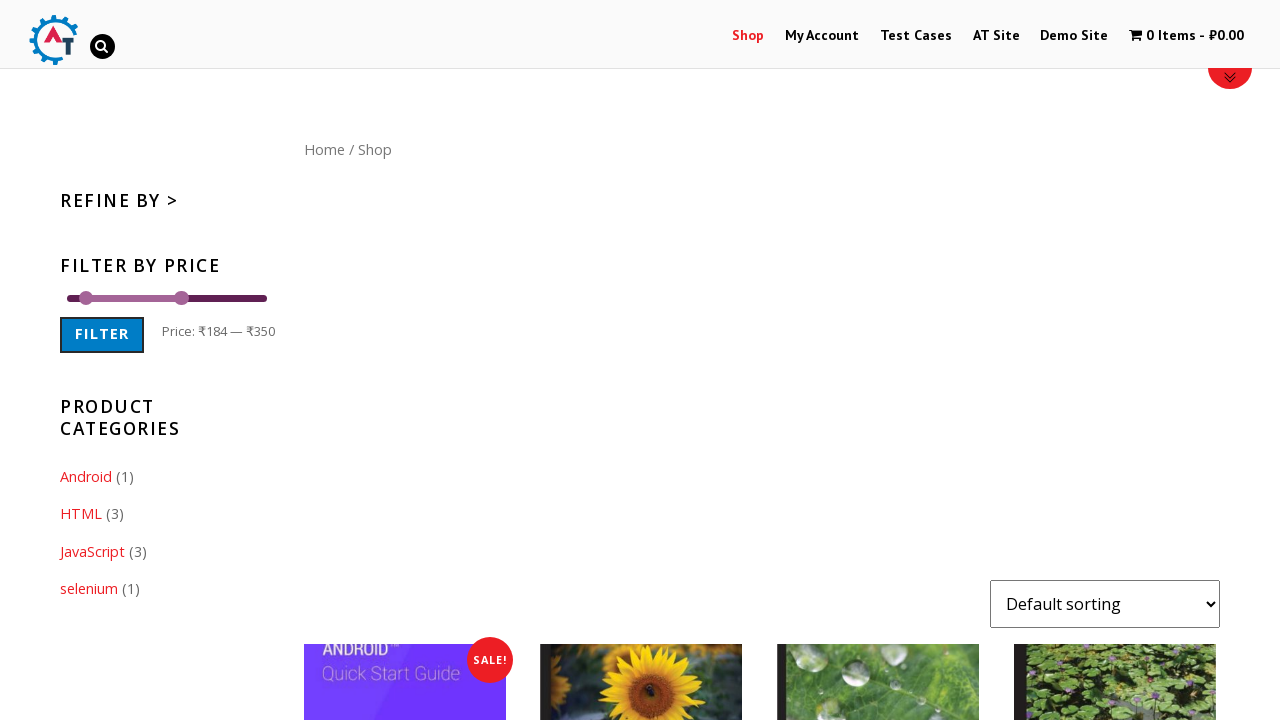

Pressed ArrowRight to move minimum price slider right
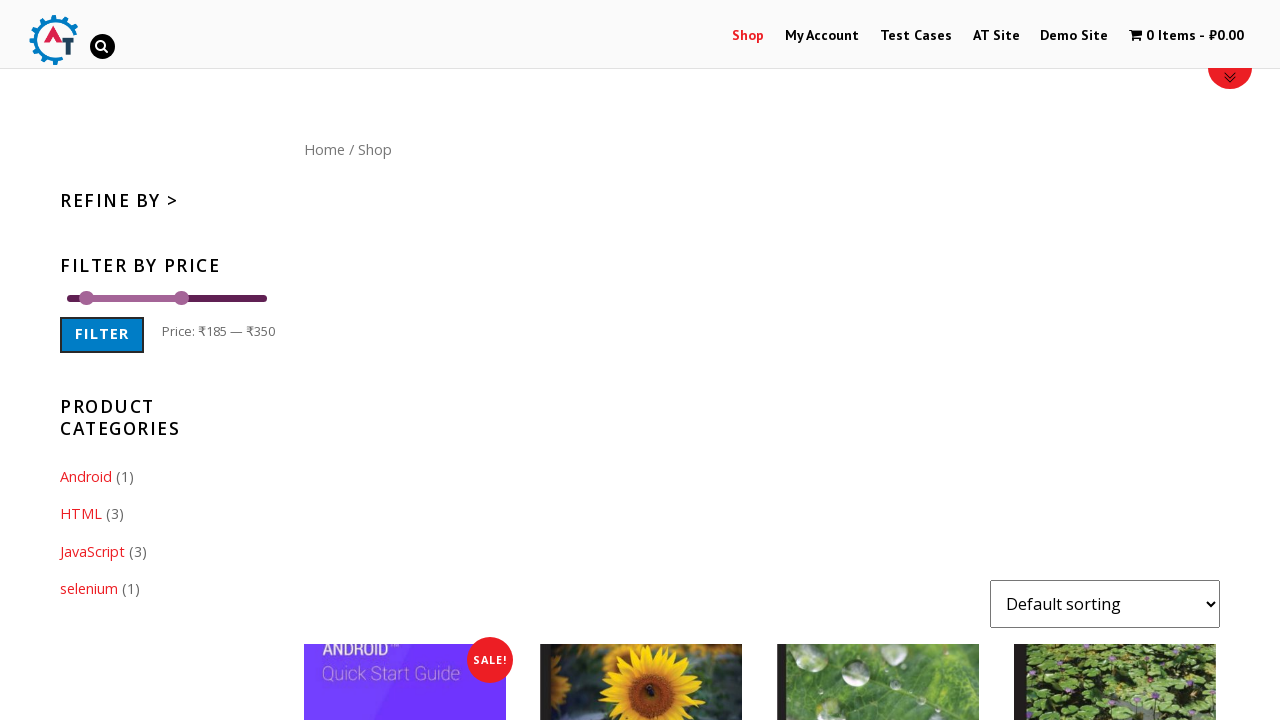

Pressed ArrowRight to move minimum price slider right
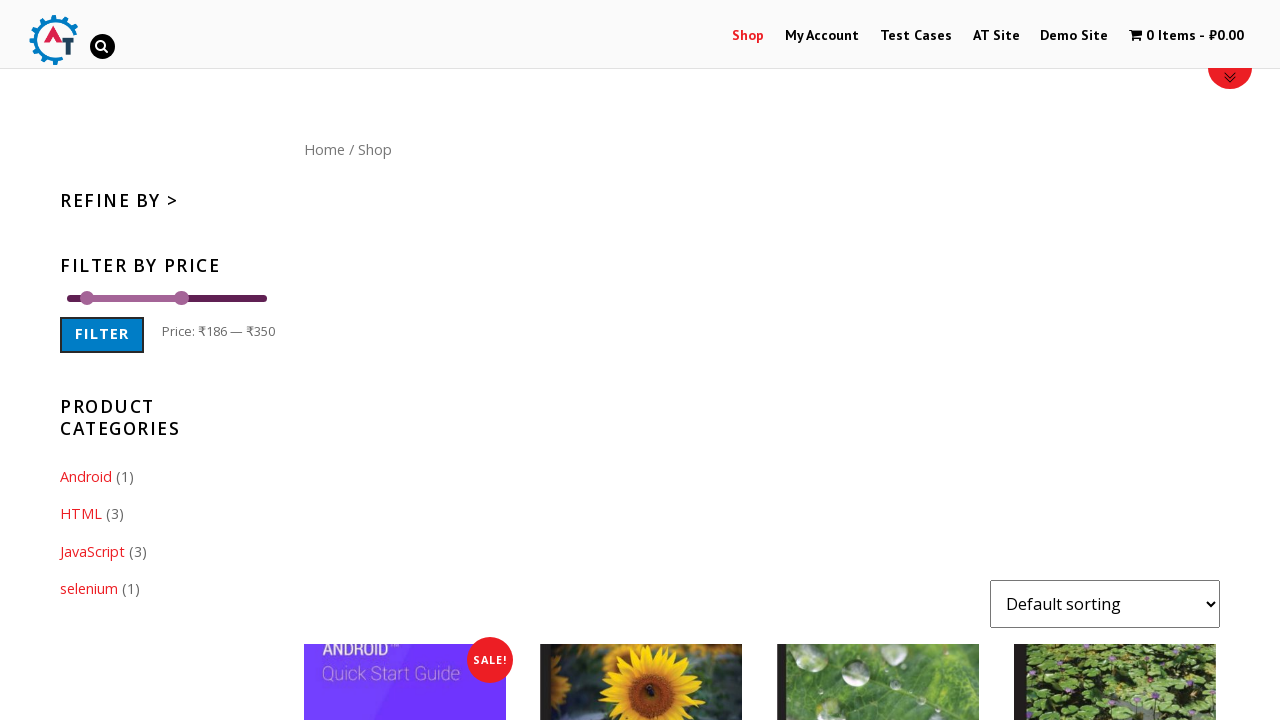

Pressed ArrowRight to move minimum price slider right
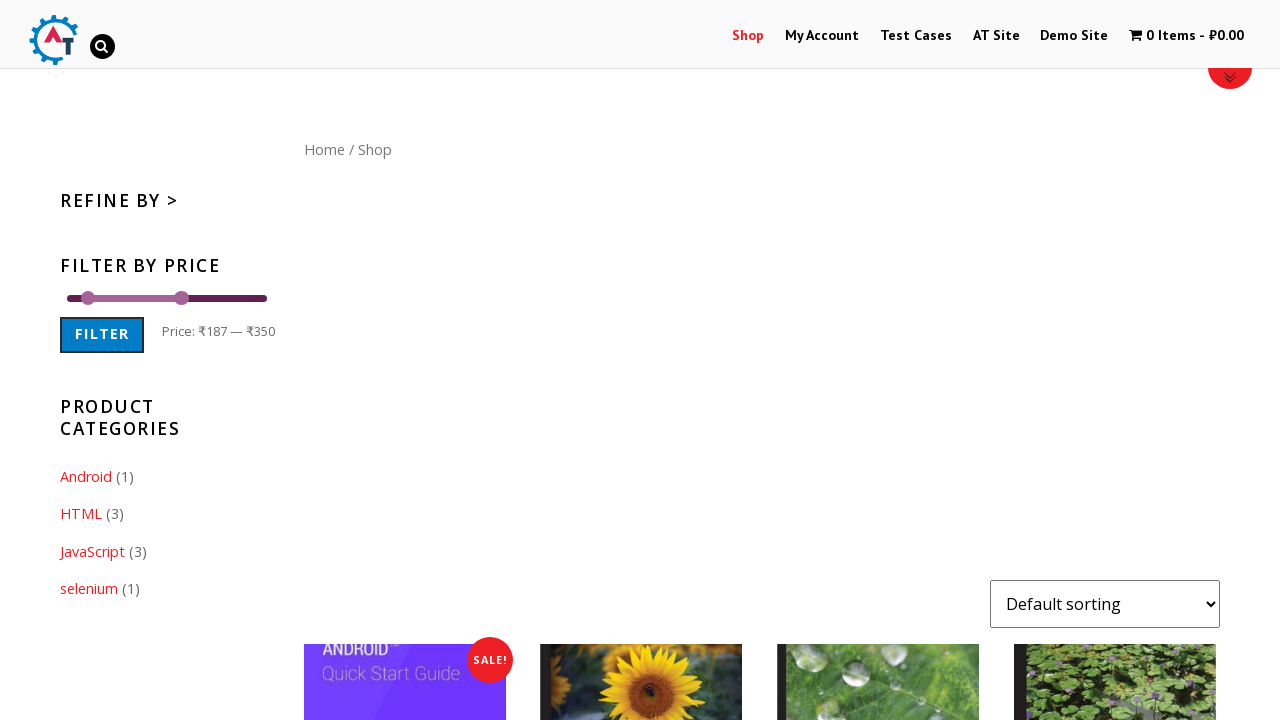

Pressed ArrowRight to move minimum price slider right
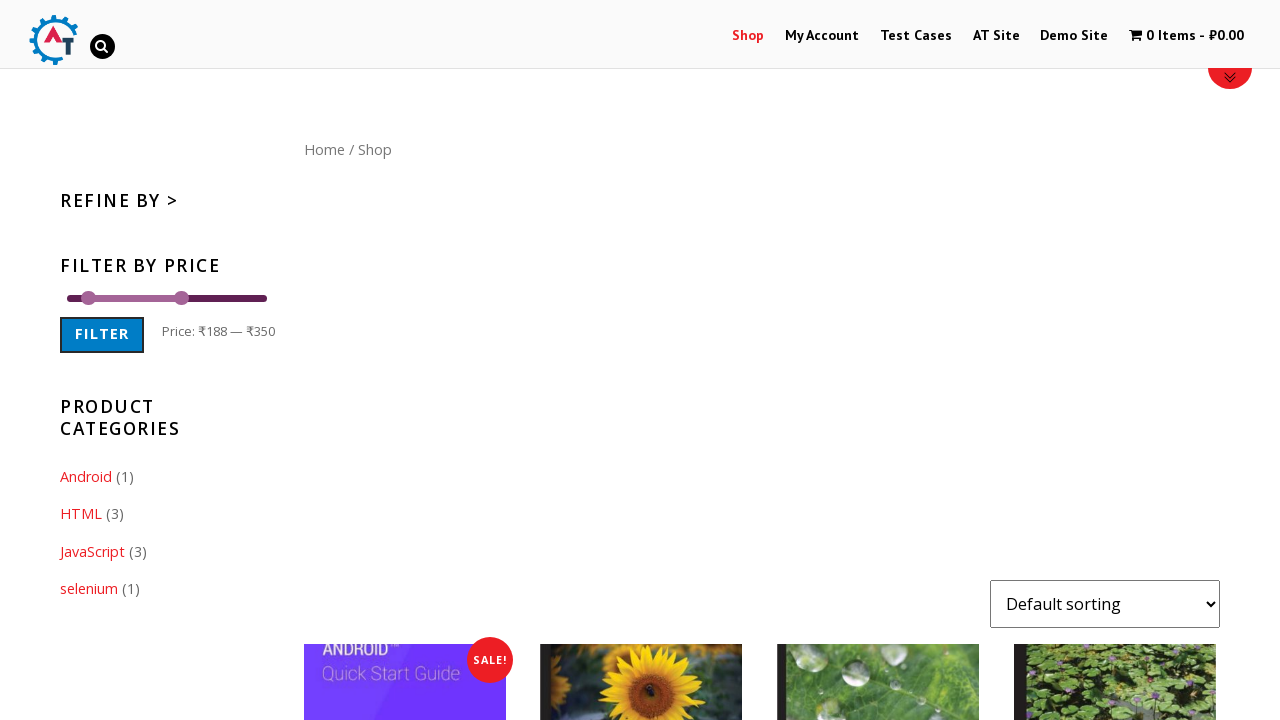

Pressed ArrowRight to move minimum price slider right
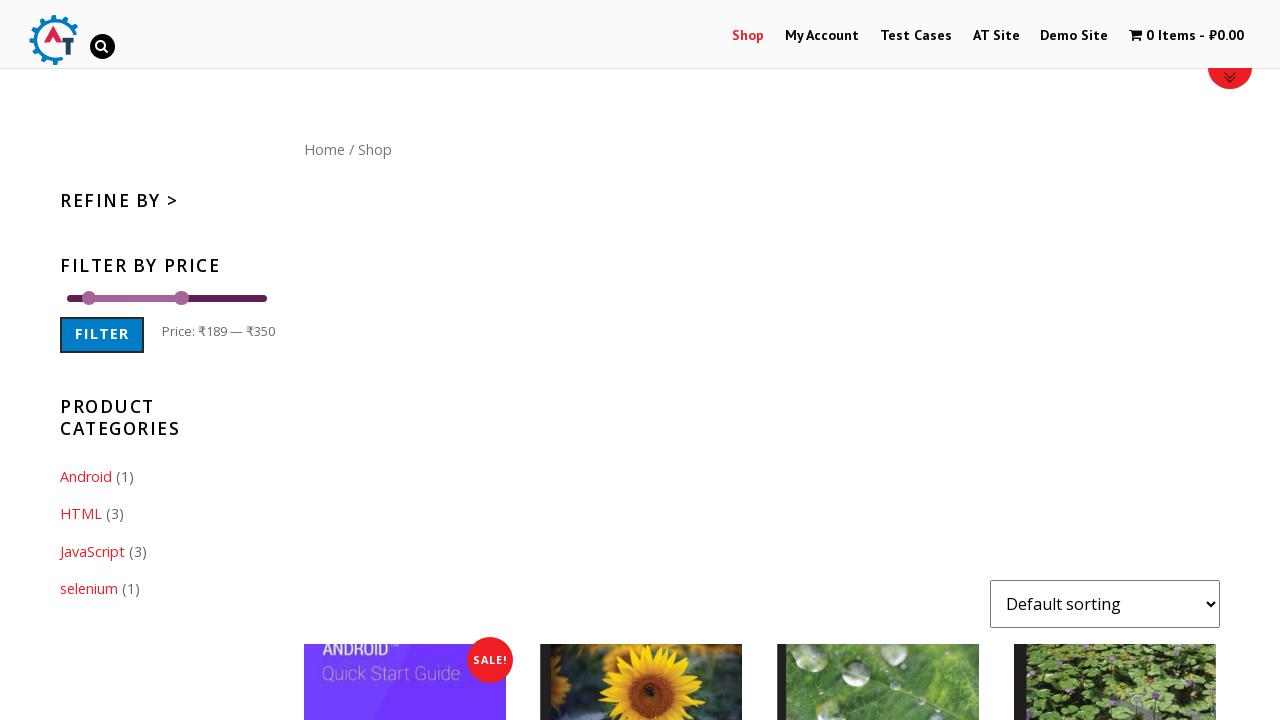

Pressed ArrowRight to move minimum price slider right
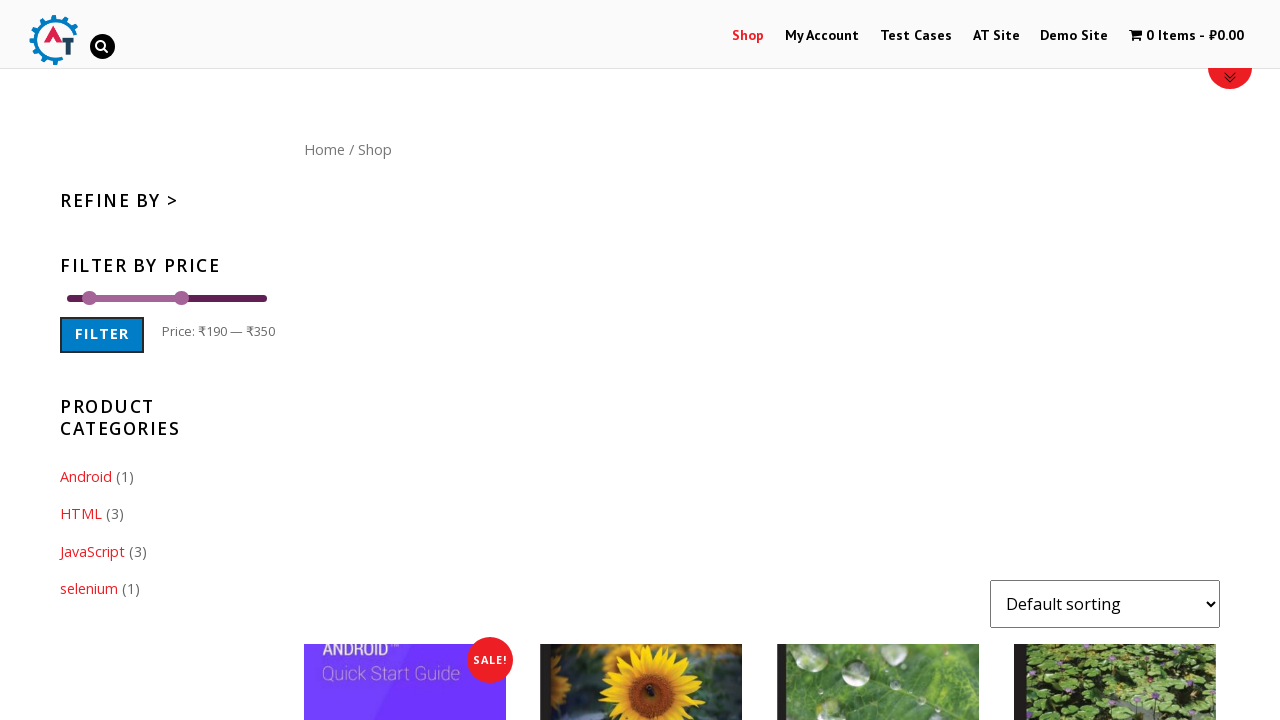

Pressed ArrowRight to move minimum price slider right
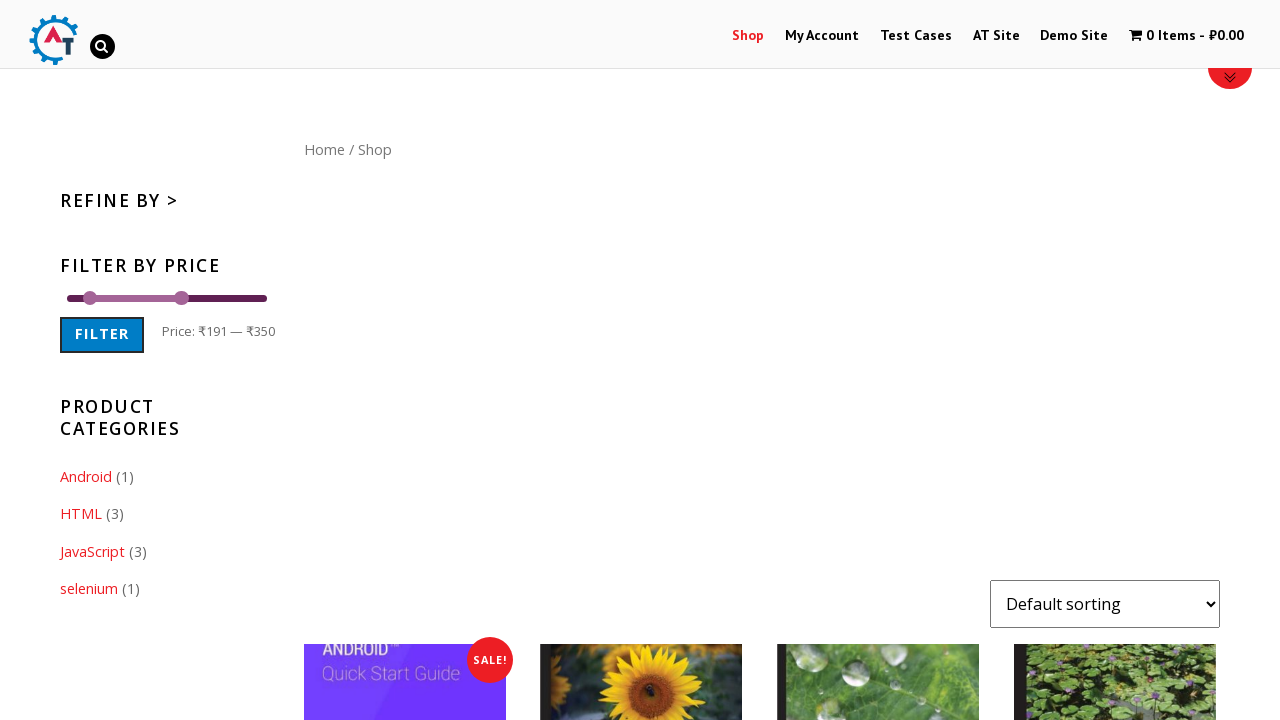

Pressed ArrowRight to move minimum price slider right
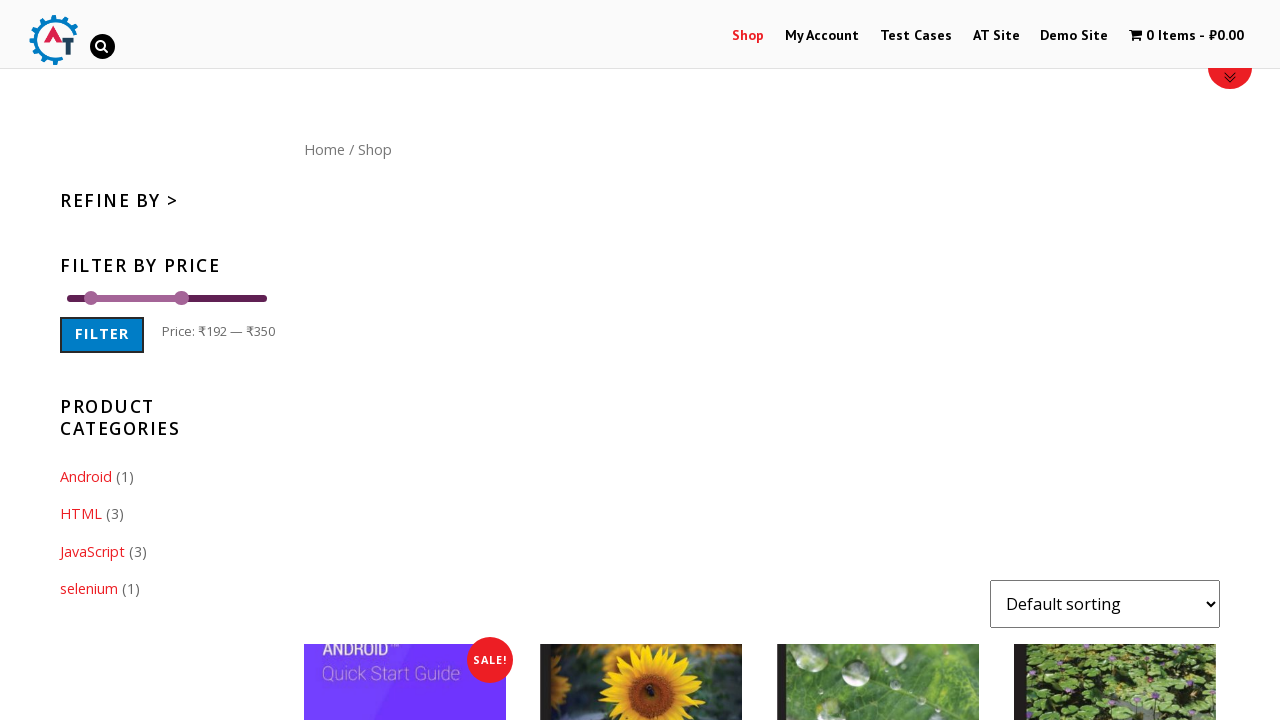

Pressed ArrowRight to move minimum price slider right
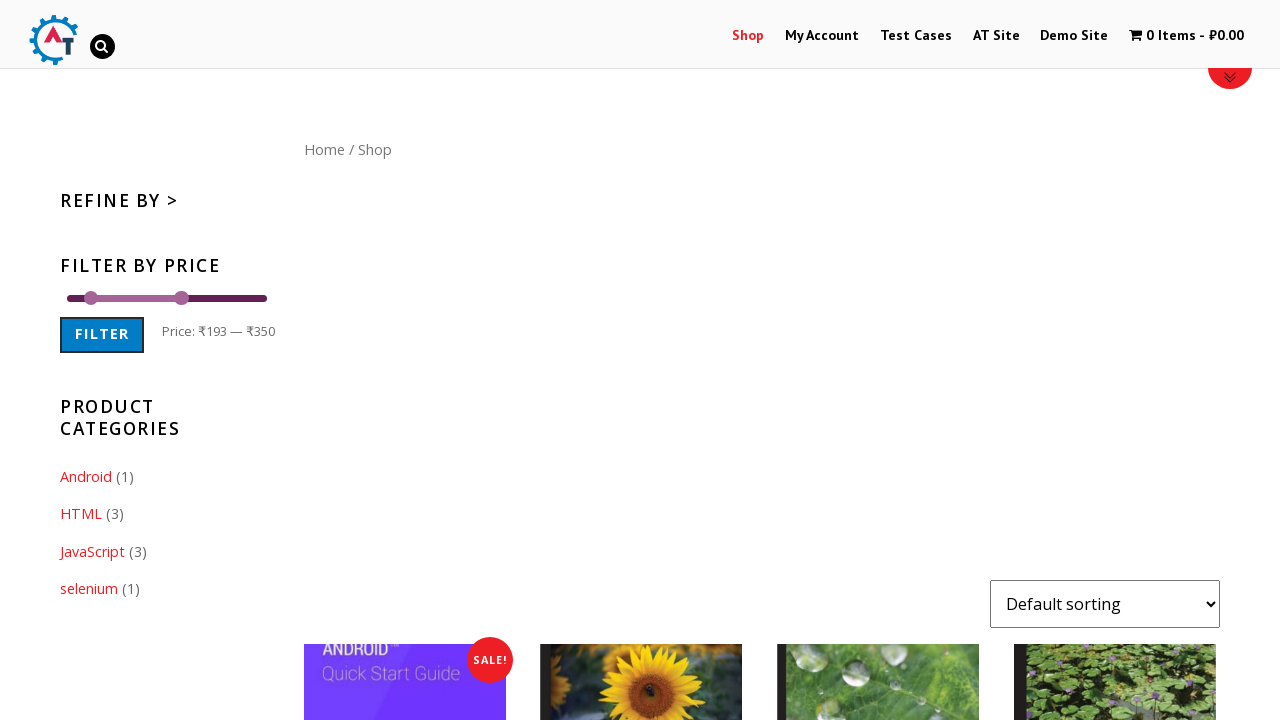

Pressed ArrowRight to move minimum price slider right
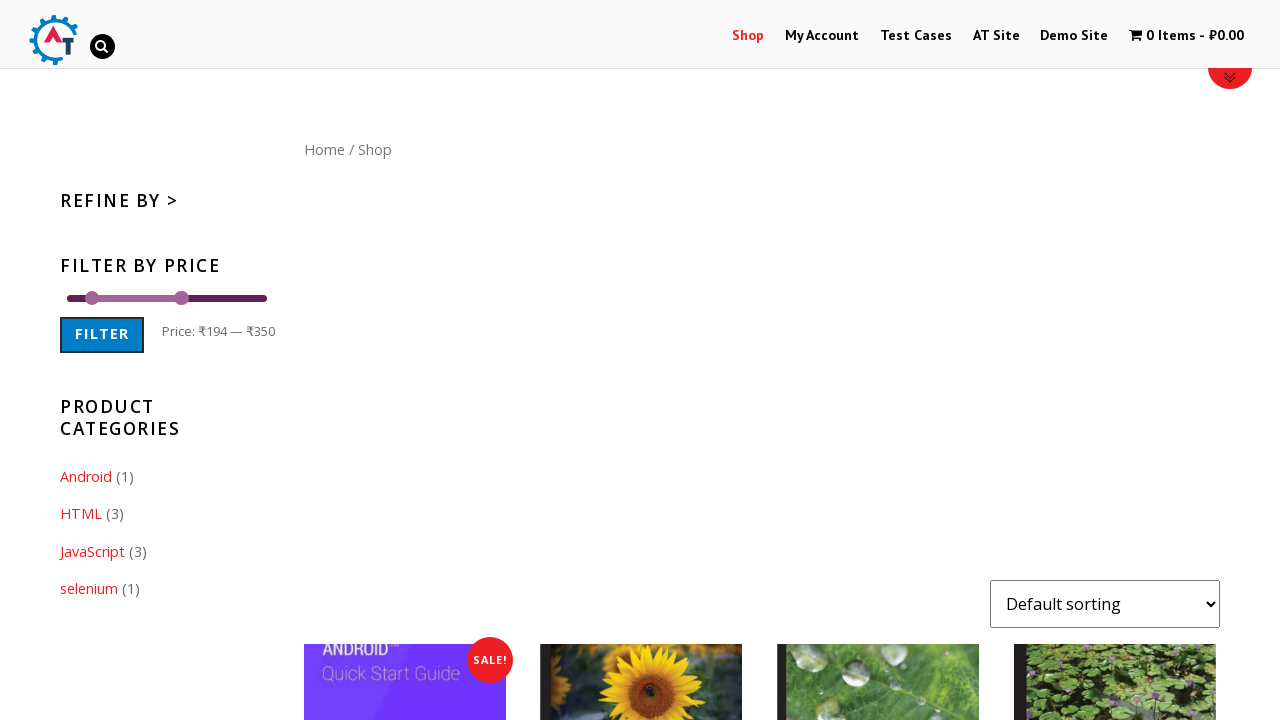

Pressed ArrowRight to move minimum price slider right
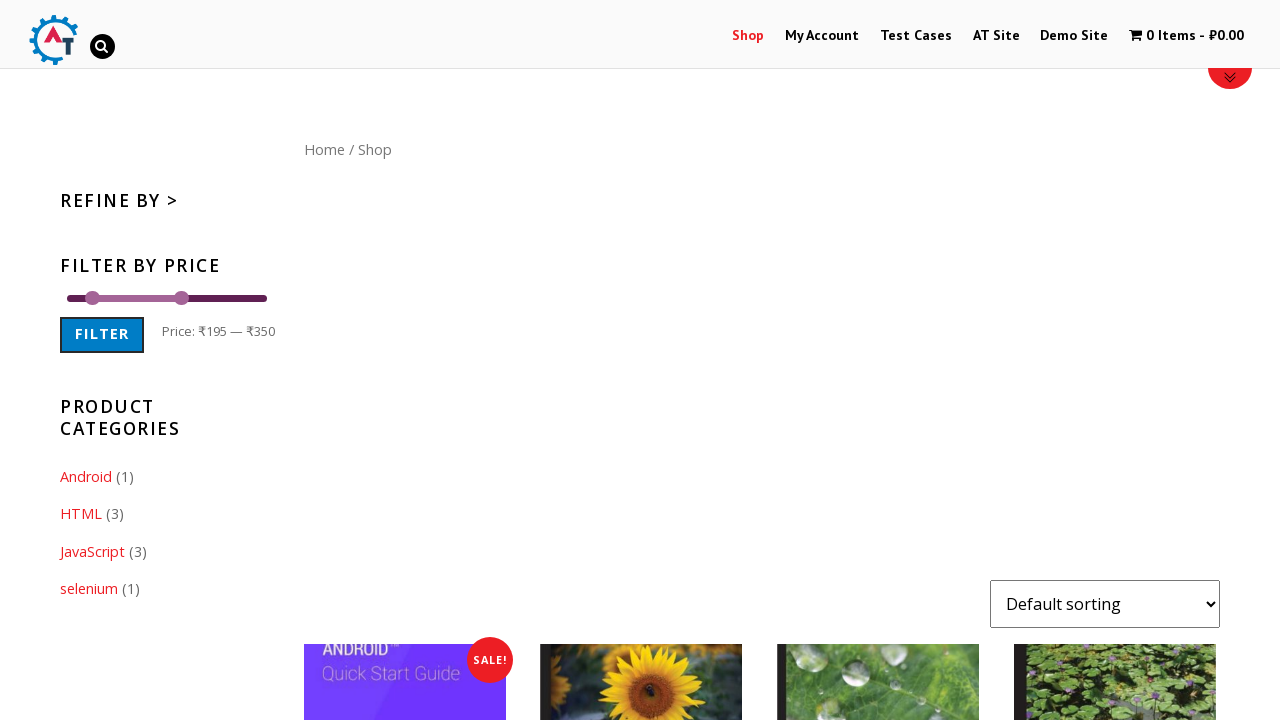

Pressed ArrowRight to move minimum price slider right
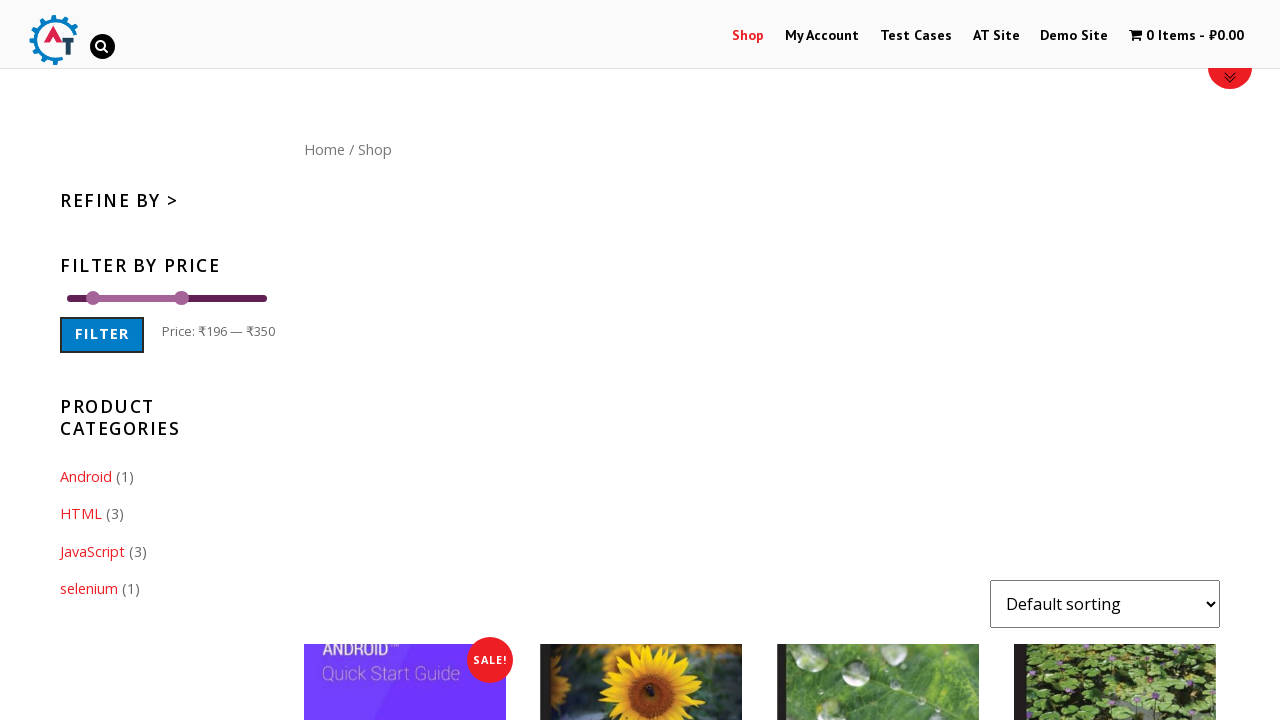

Pressed ArrowRight to move minimum price slider right
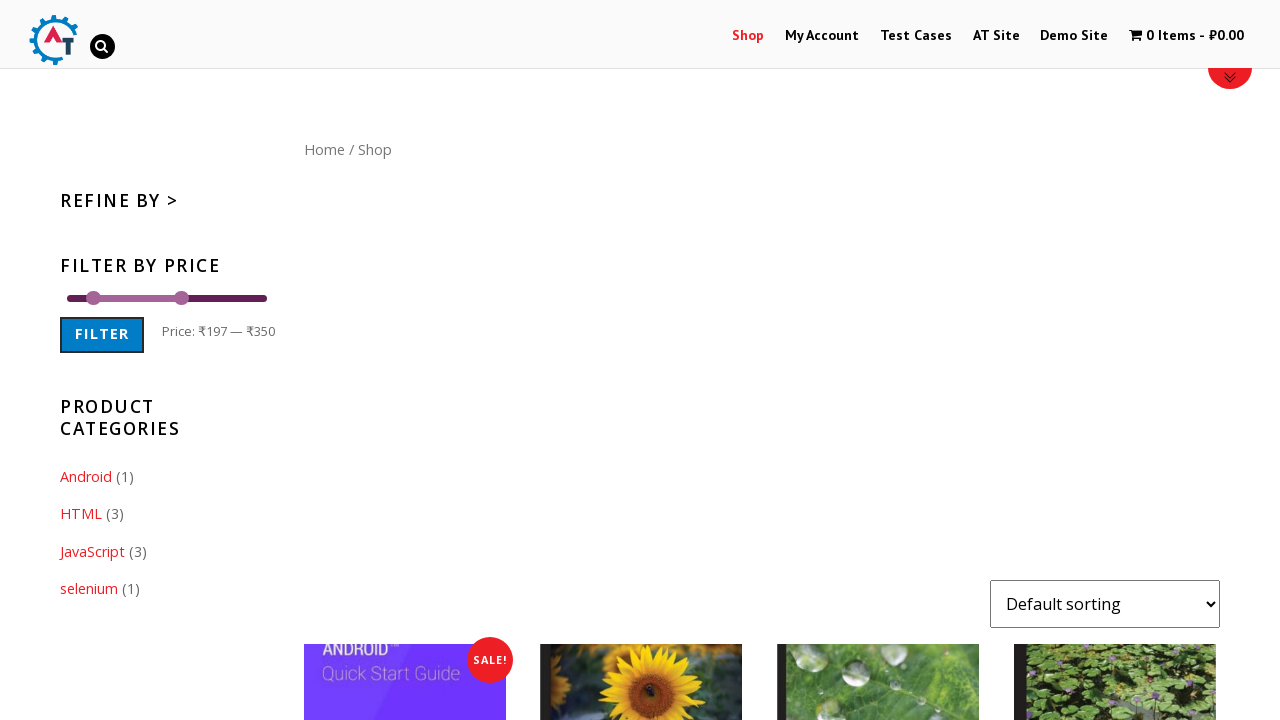

Pressed ArrowRight to move minimum price slider right
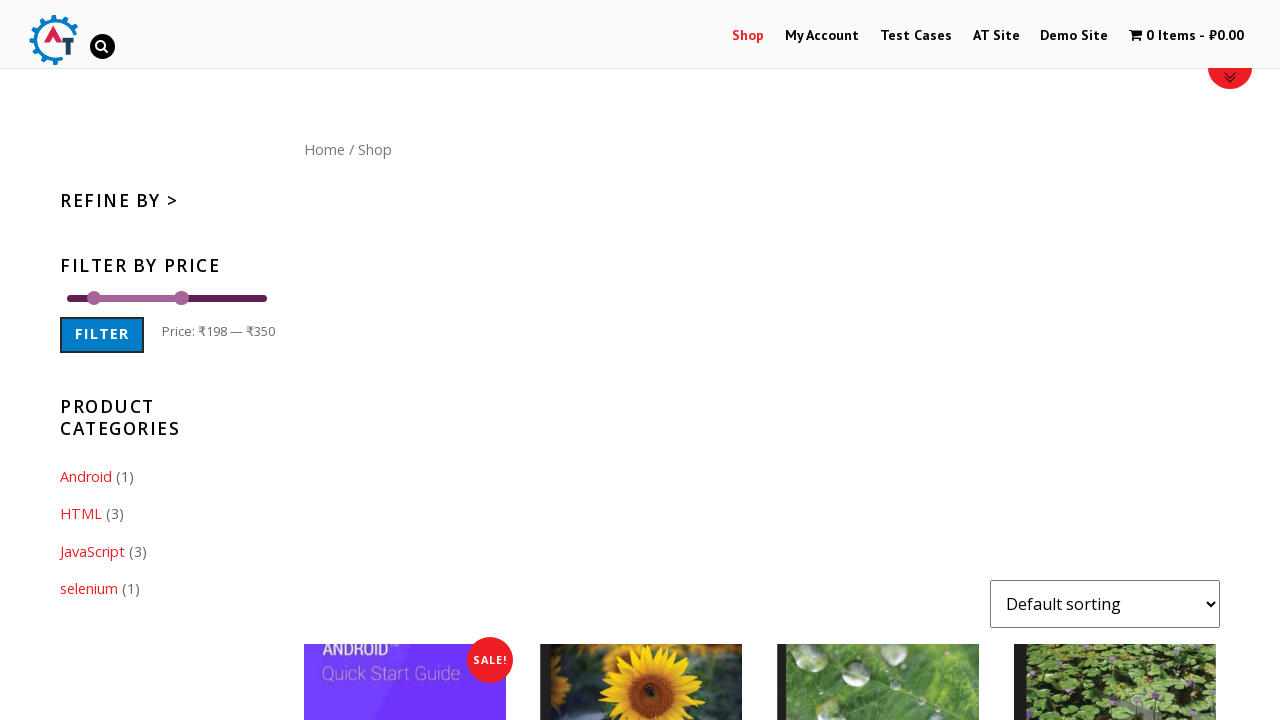

Pressed ArrowRight to move minimum price slider right
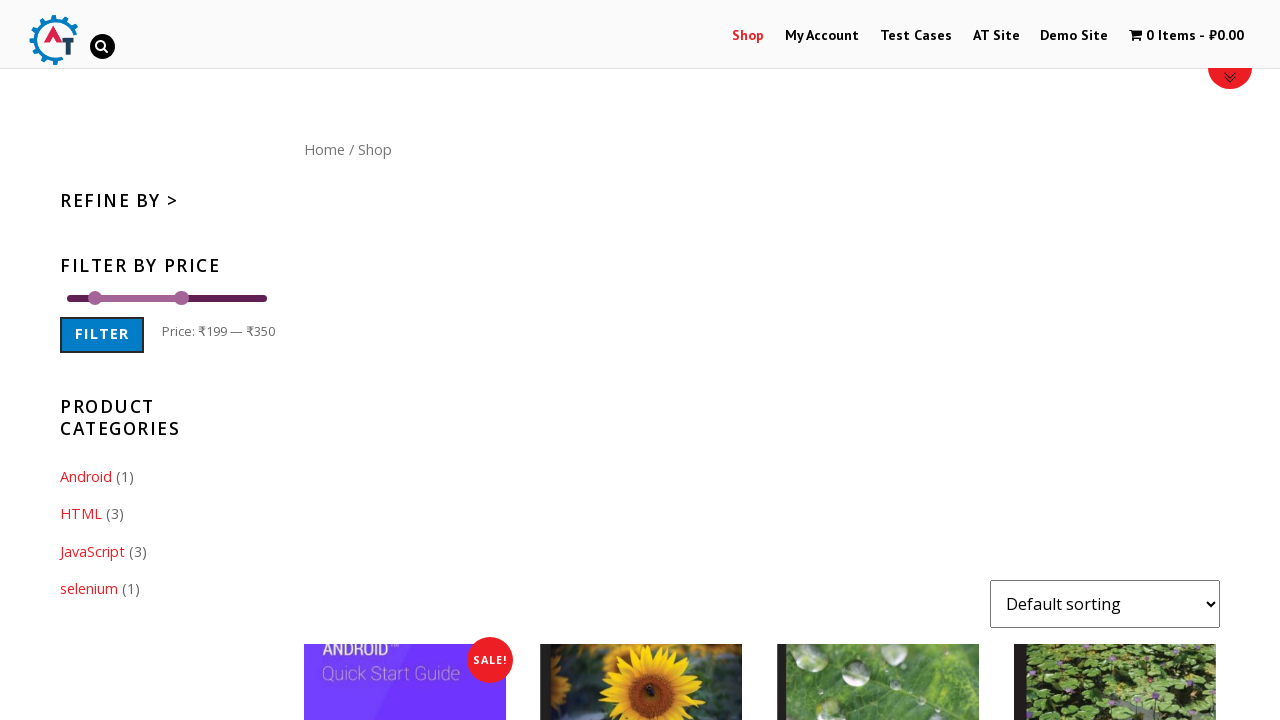

Pressed ArrowRight to move minimum price slider right
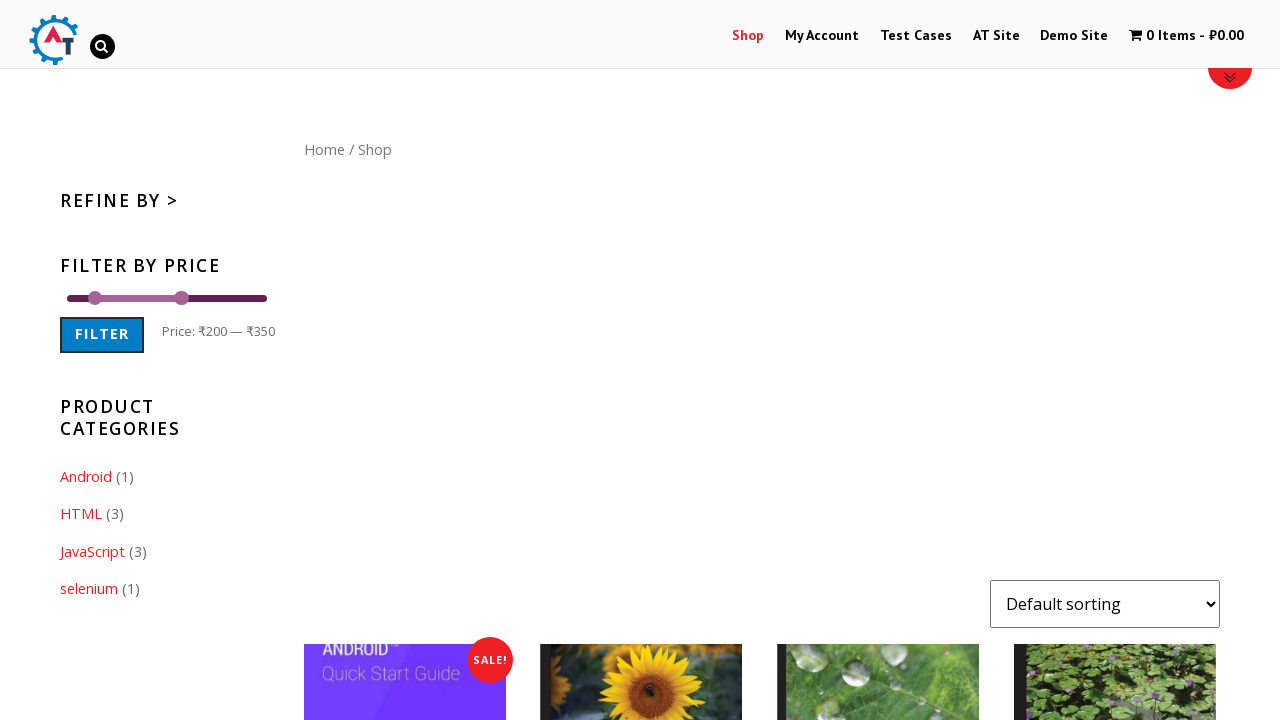

Pressed ArrowRight to move minimum price slider right
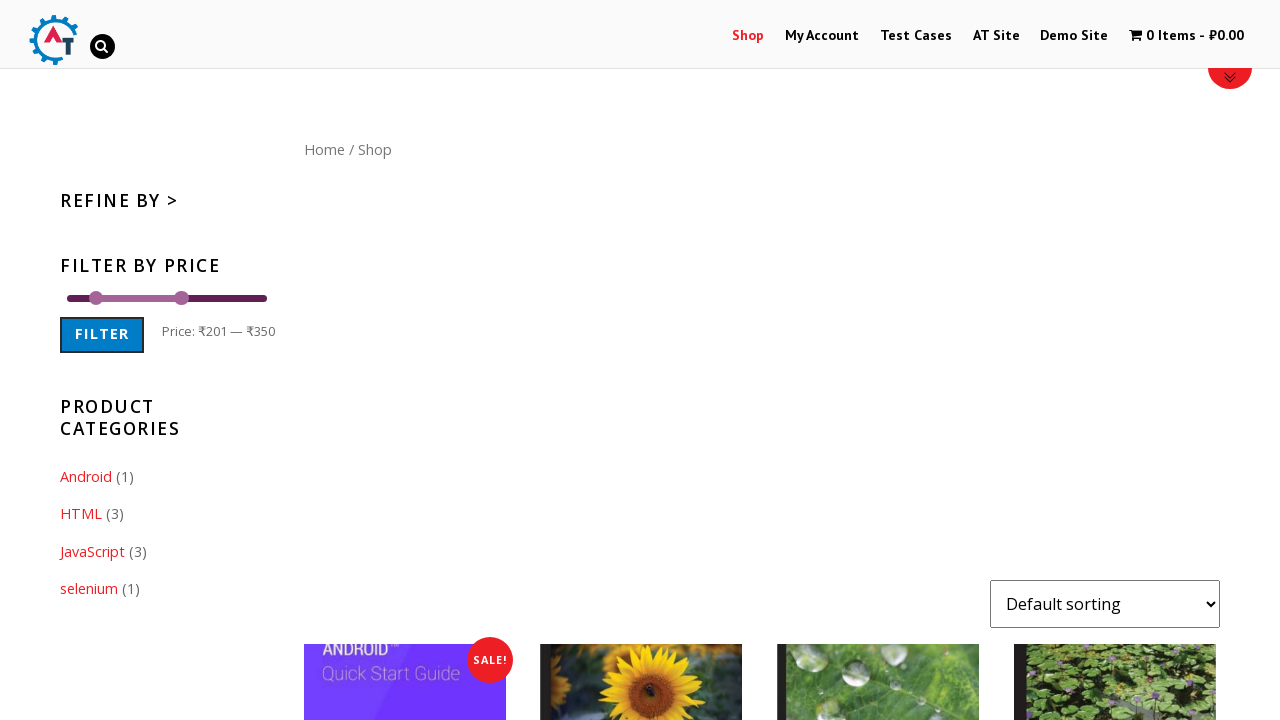

Pressed ArrowRight to move minimum price slider right
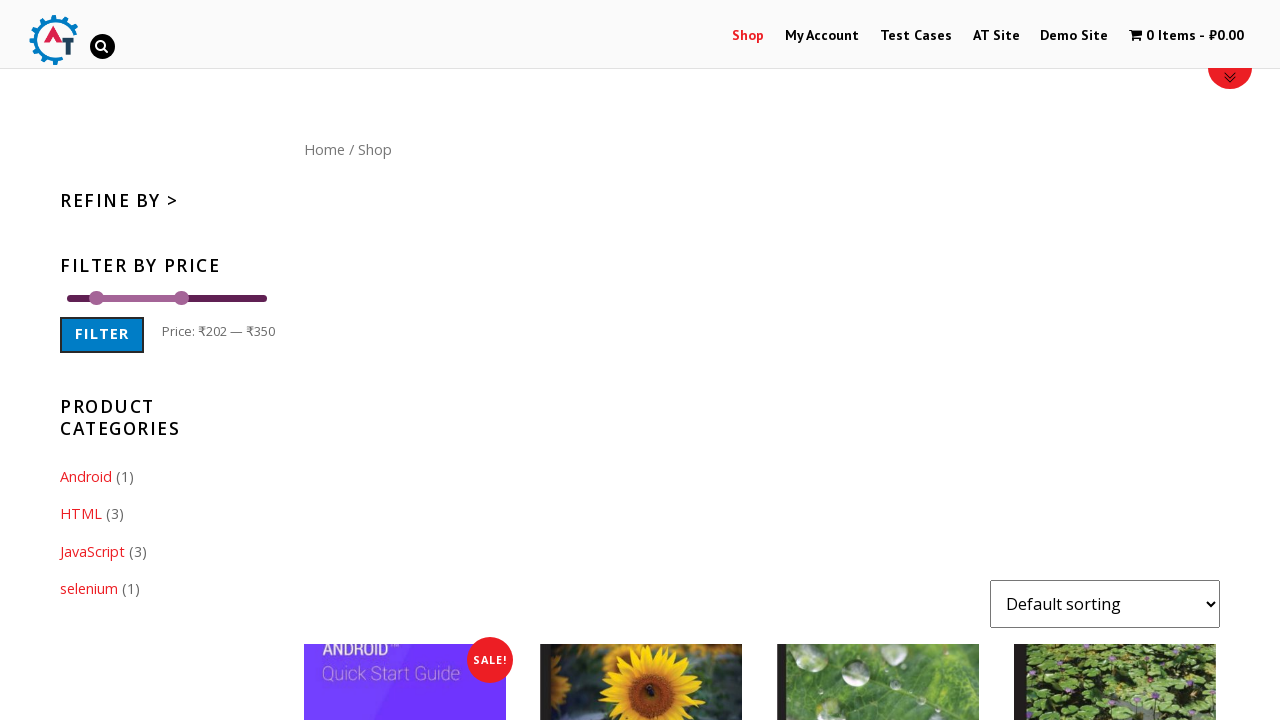

Pressed ArrowRight to move minimum price slider right
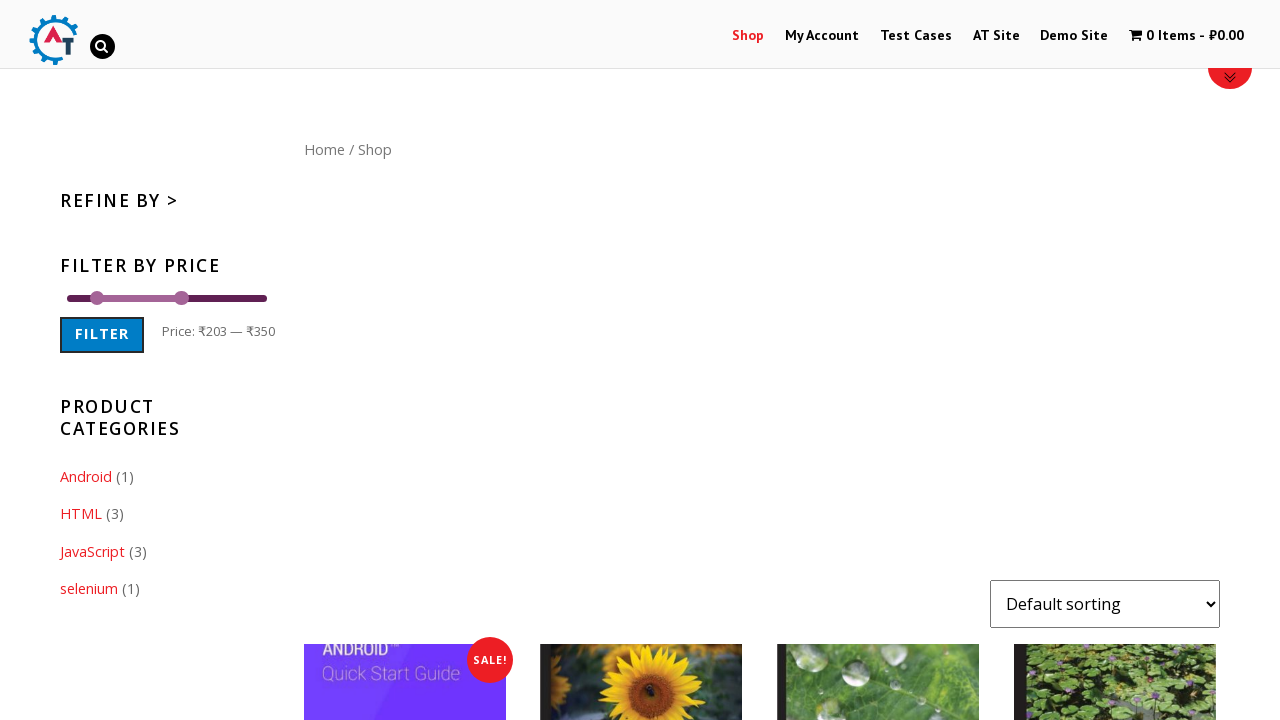

Pressed ArrowRight to move minimum price slider right
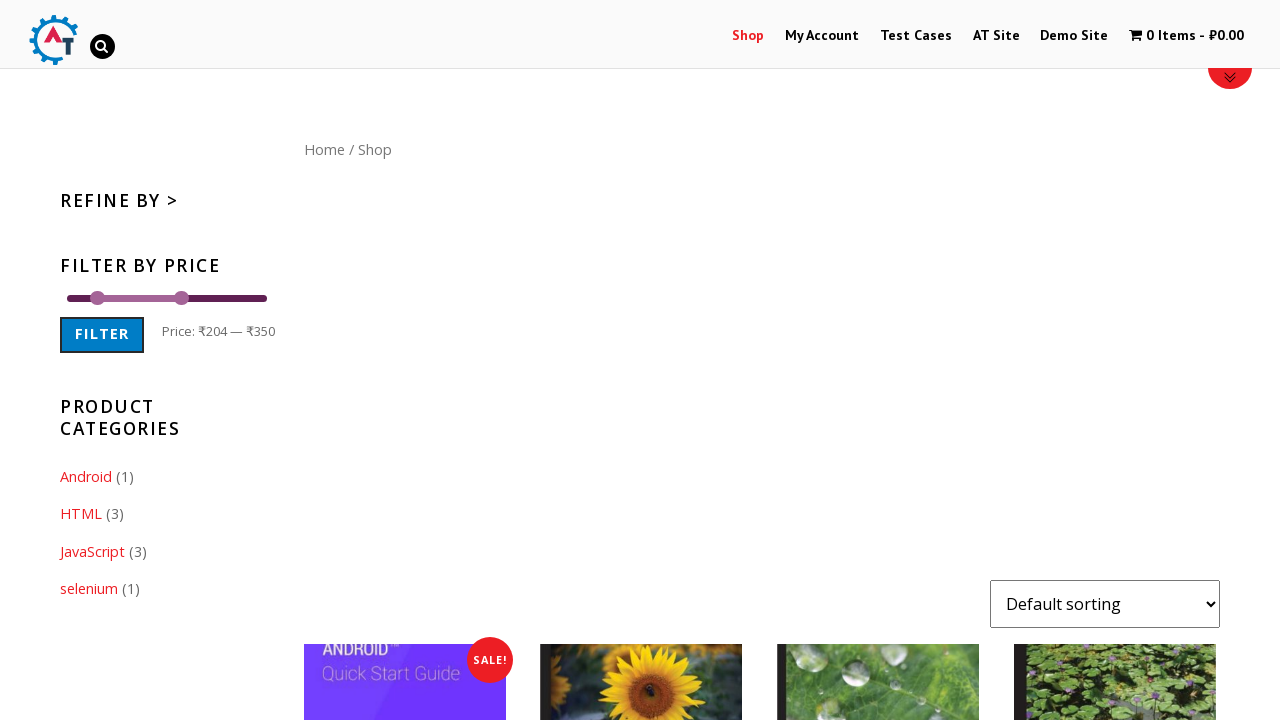

Pressed ArrowRight to move minimum price slider right
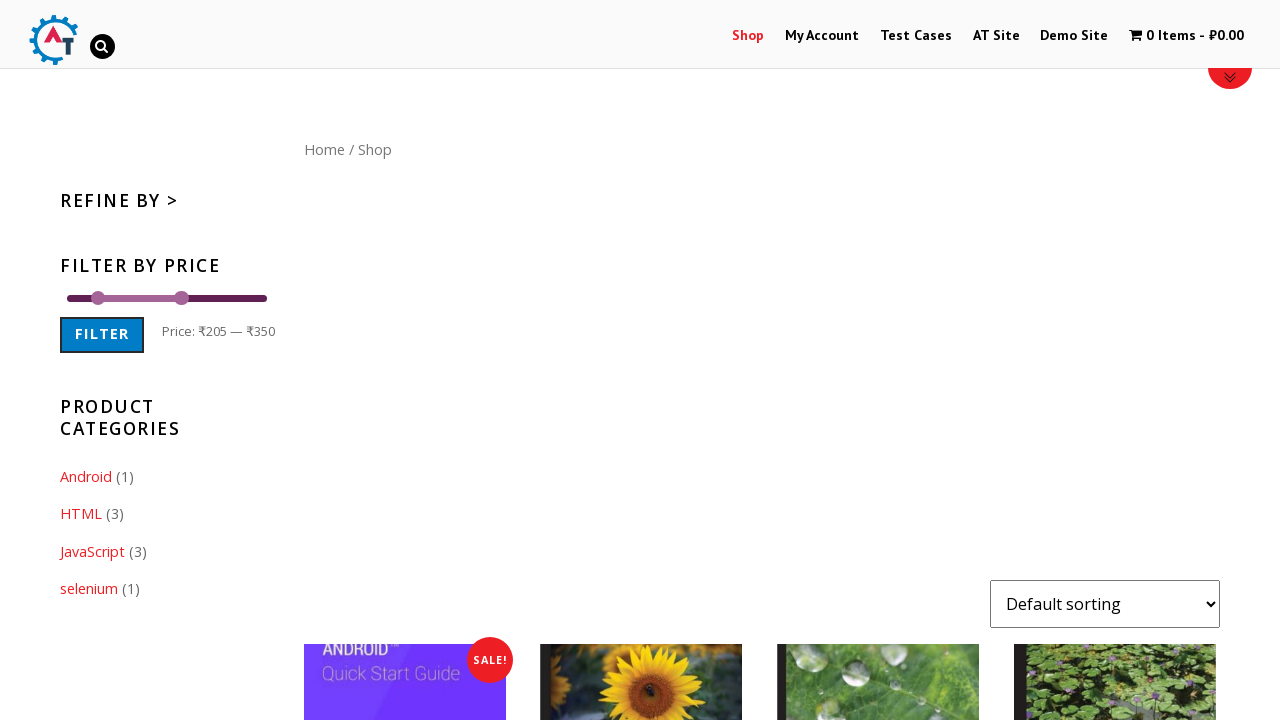

Pressed ArrowRight to move minimum price slider right
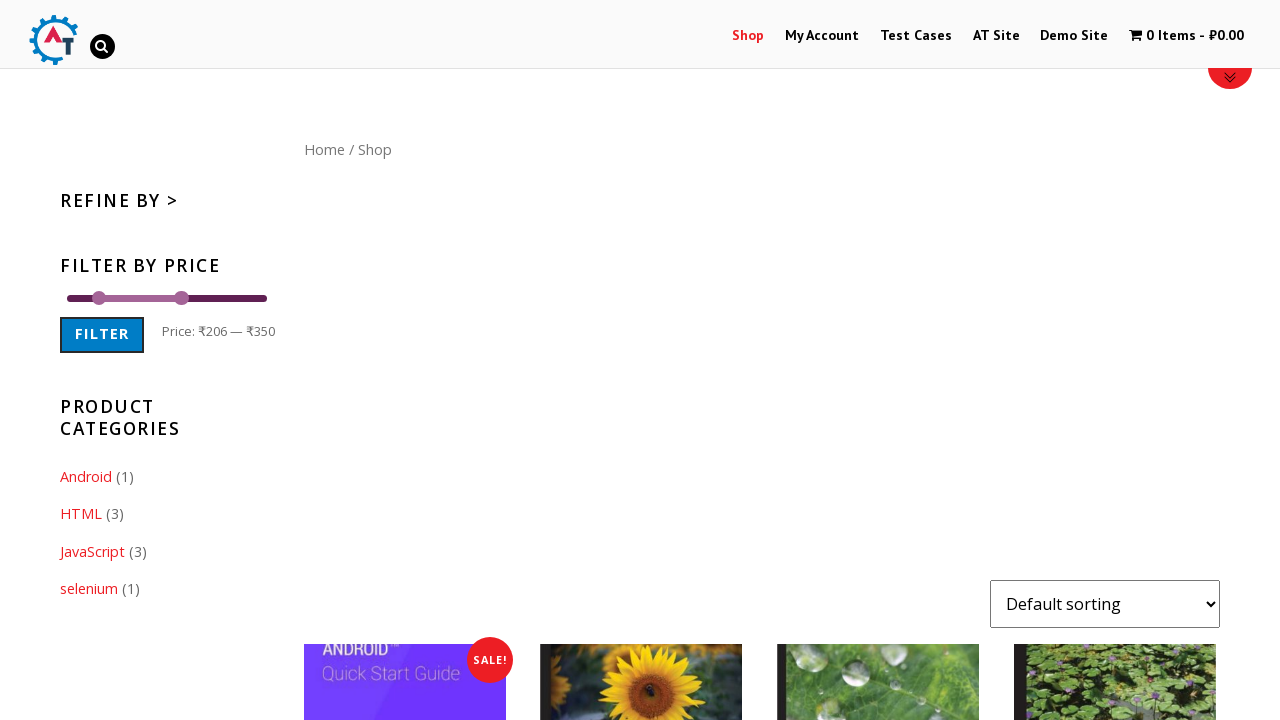

Pressed ArrowRight to move minimum price slider right
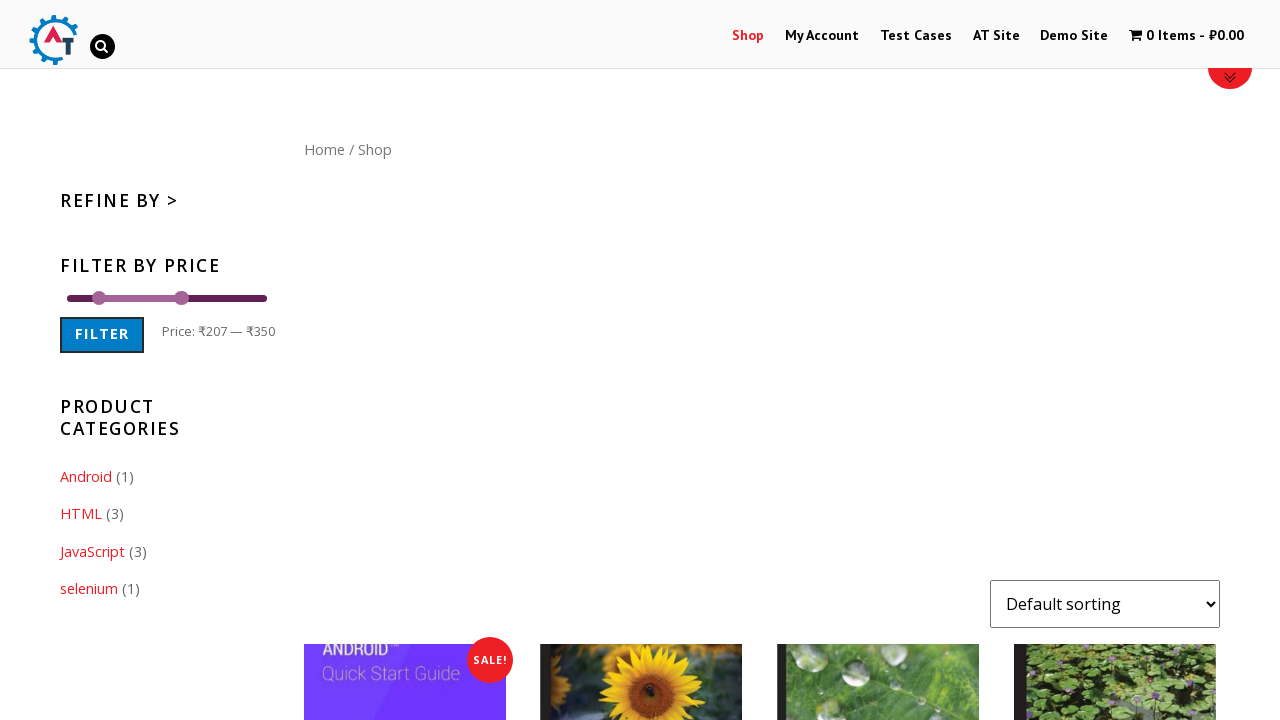

Pressed ArrowRight to move minimum price slider right
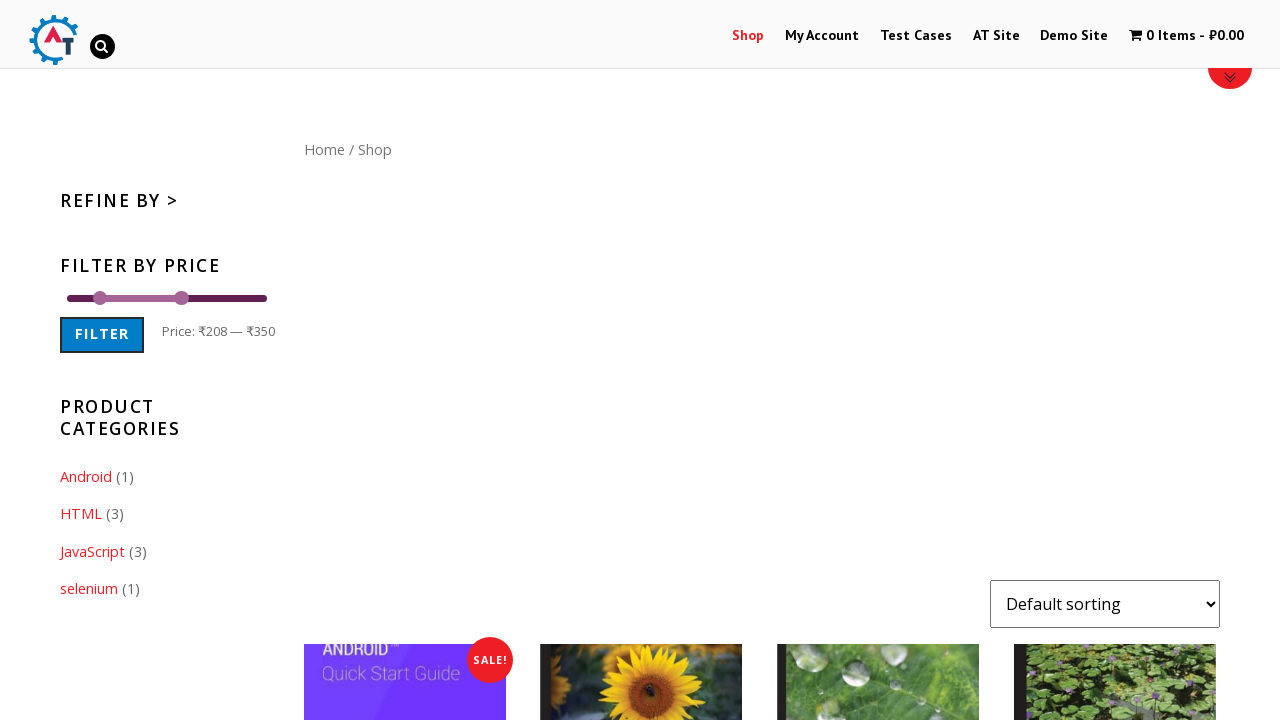

Pressed ArrowRight to move minimum price slider right
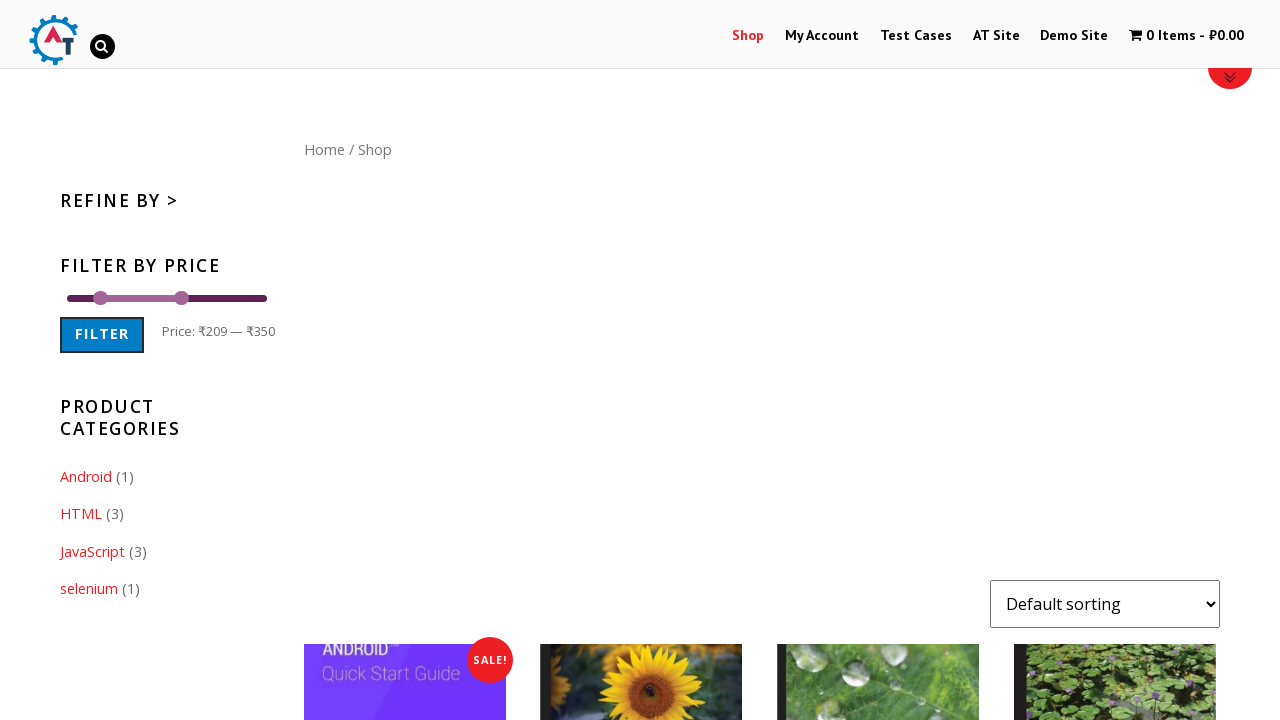

Pressed ArrowRight to move minimum price slider right
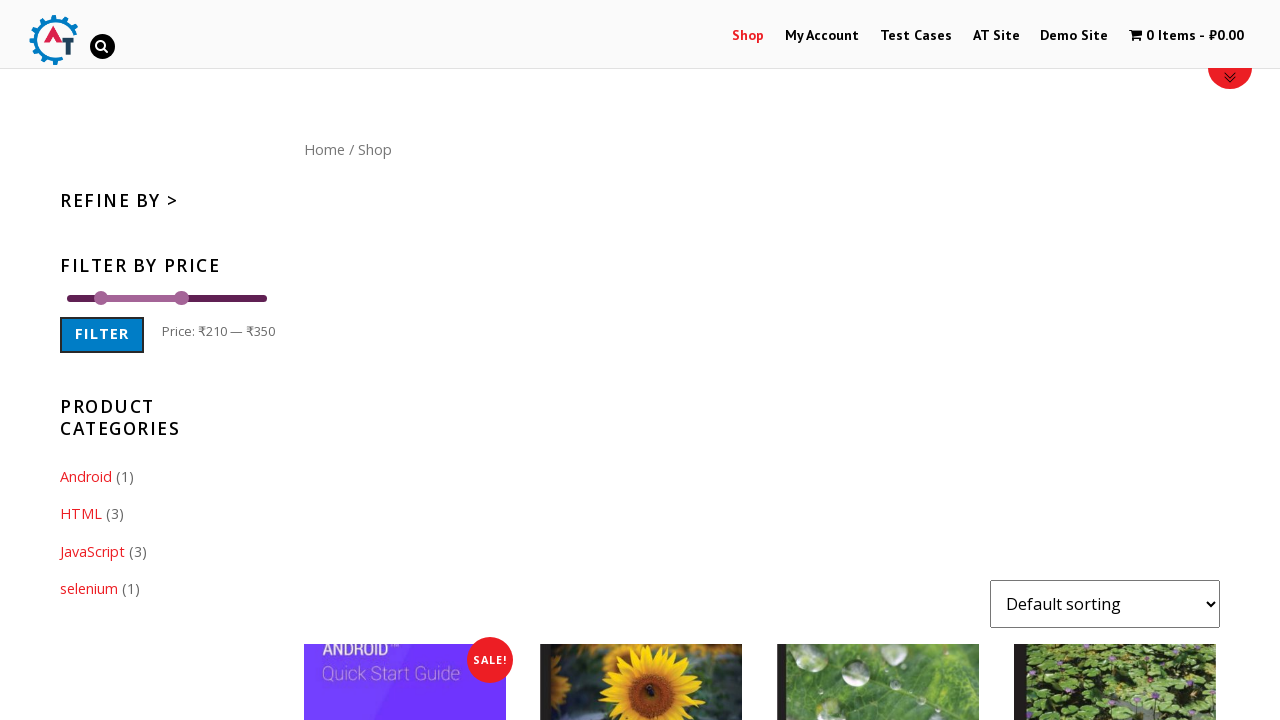

Pressed ArrowRight to move minimum price slider right
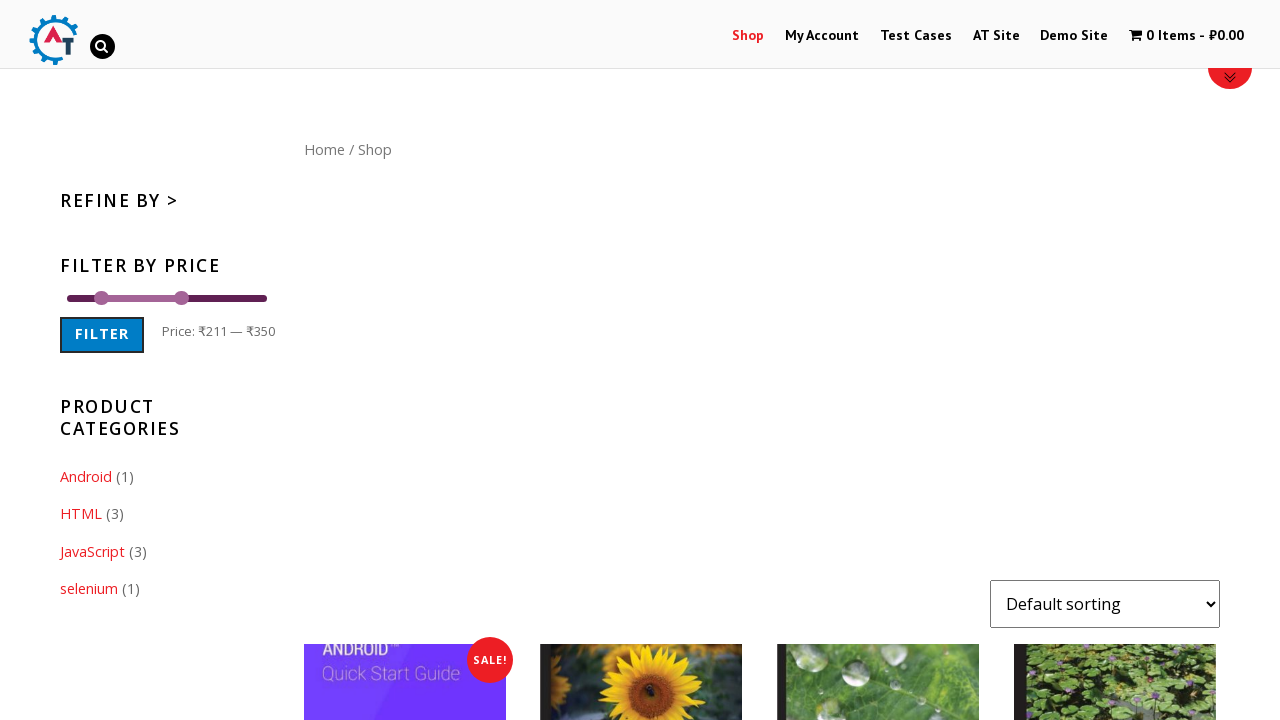

Pressed ArrowRight to move minimum price slider right
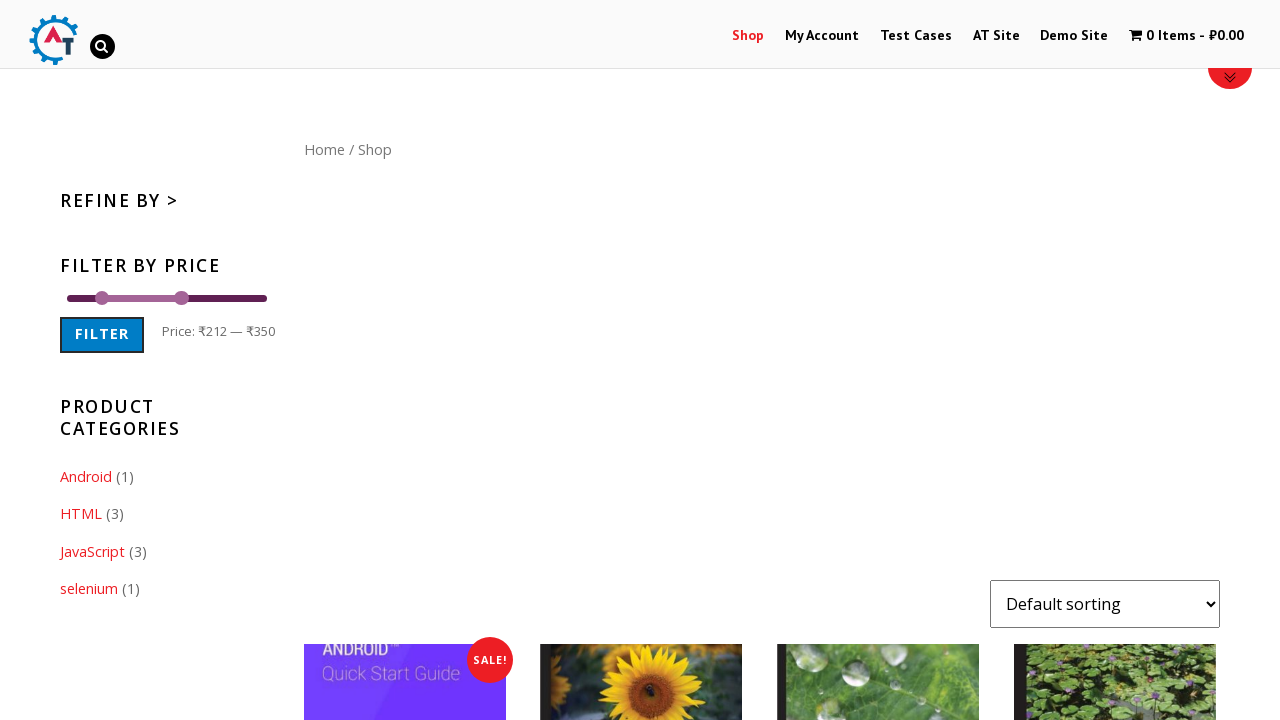

Pressed ArrowRight to move minimum price slider right
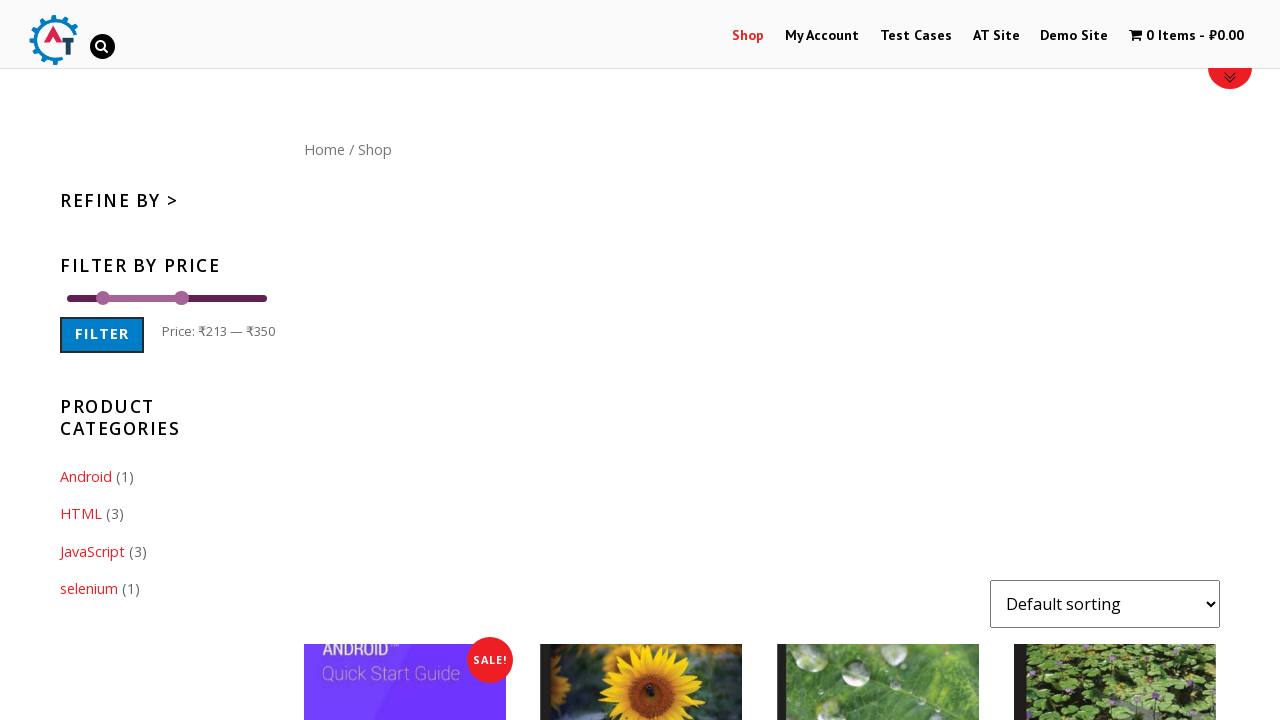

Pressed ArrowRight to move minimum price slider right
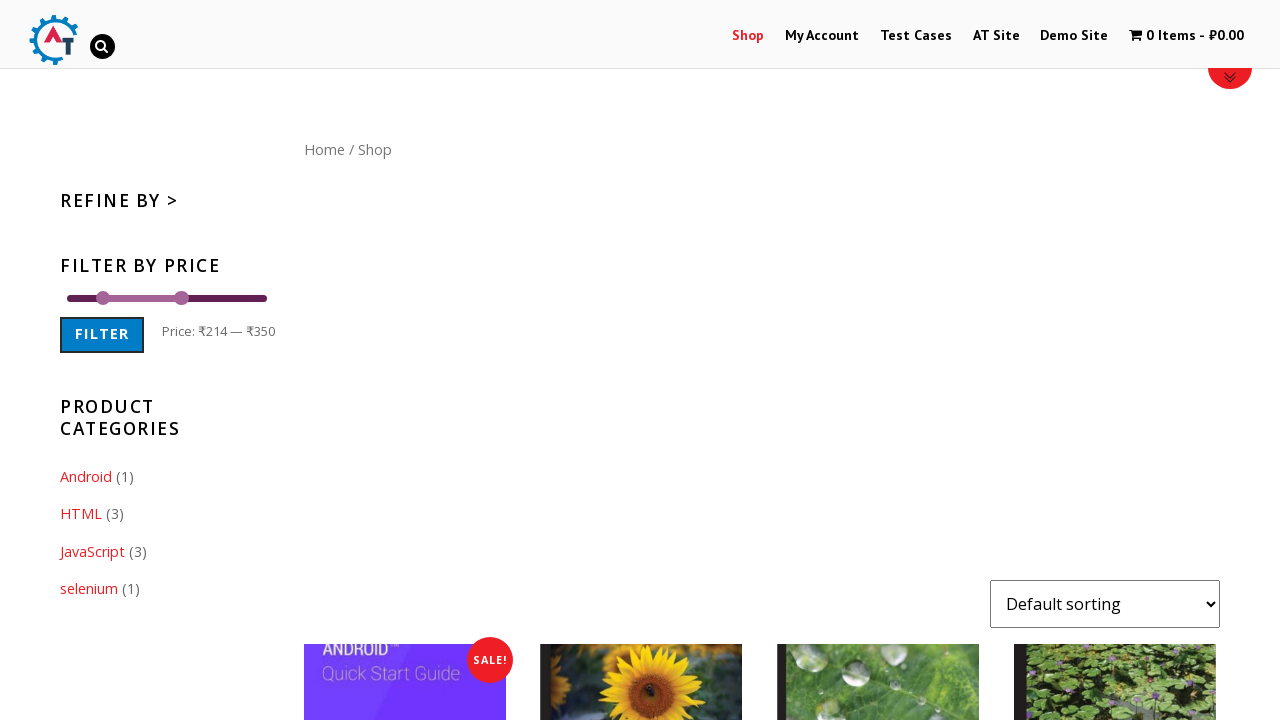

Pressed ArrowRight to move minimum price slider right
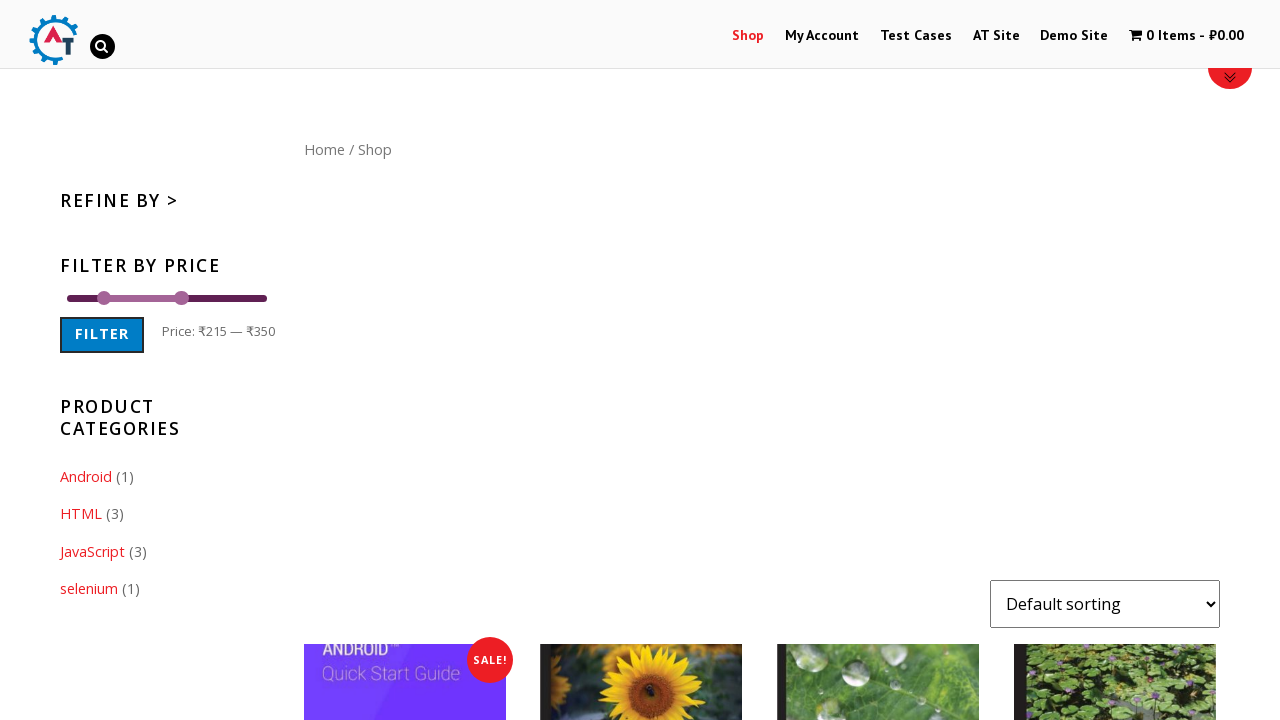

Pressed ArrowRight to move minimum price slider right
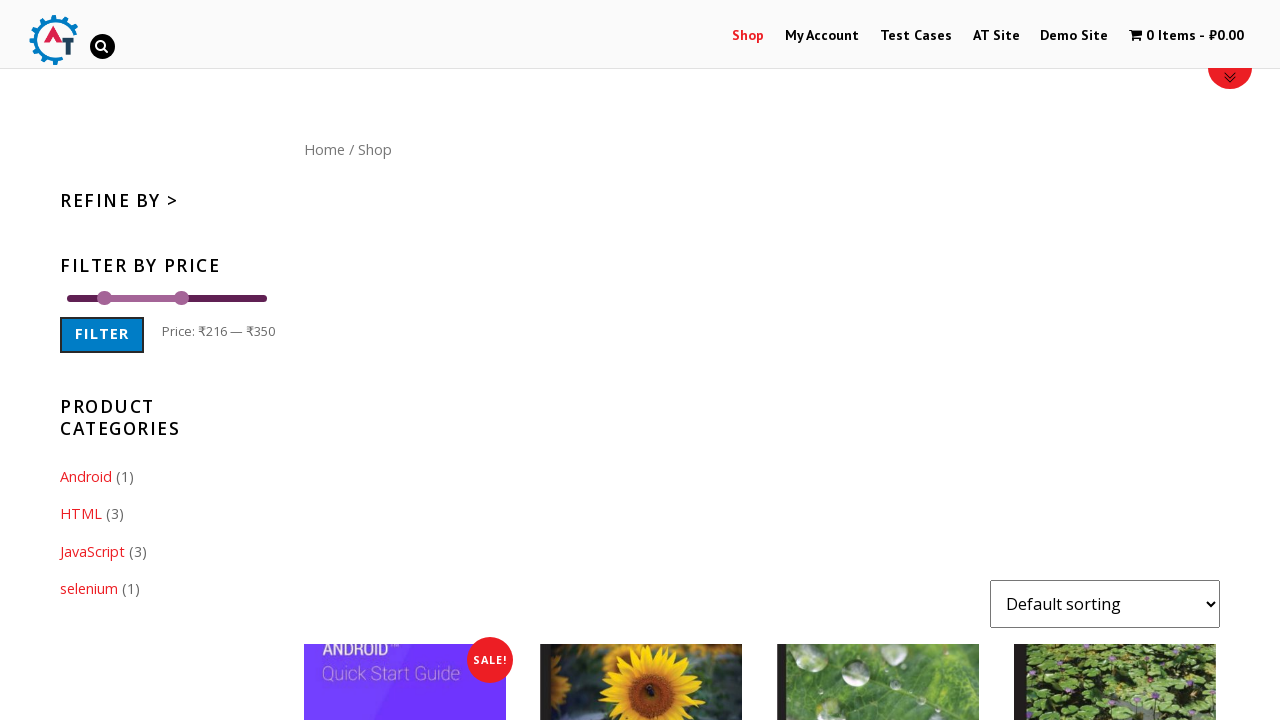

Pressed ArrowRight to move minimum price slider right
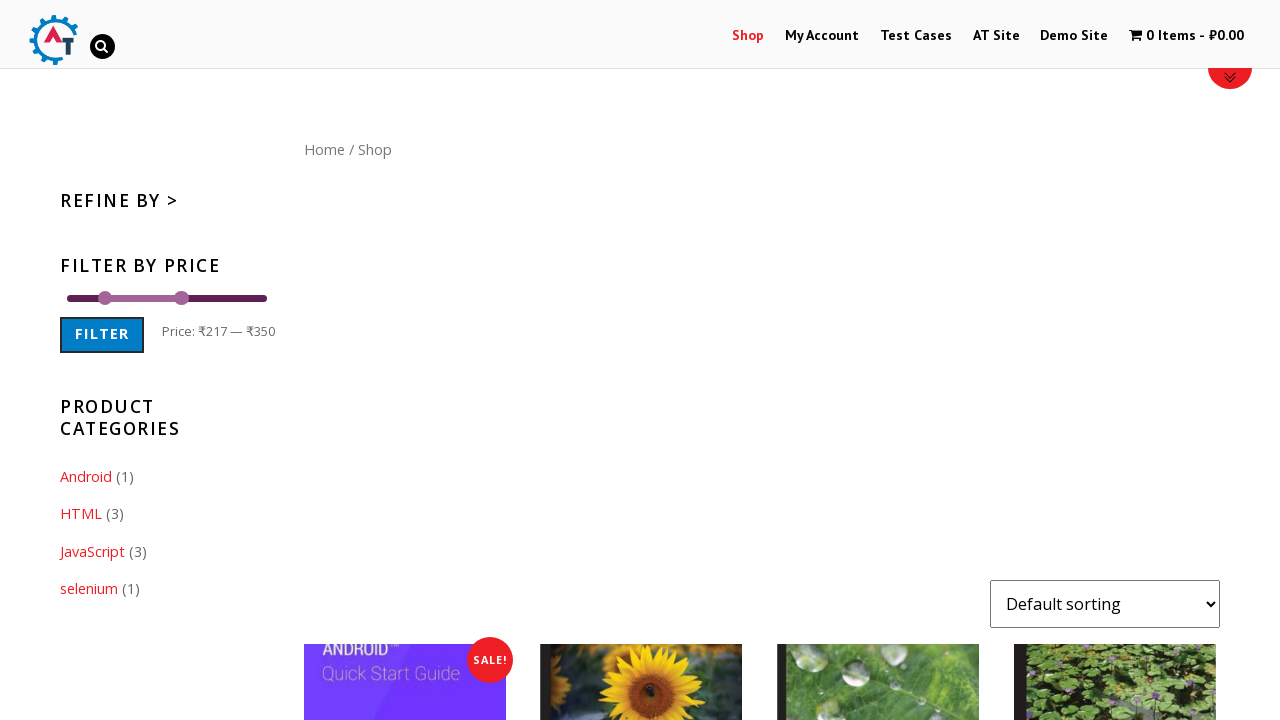

Pressed ArrowRight to move minimum price slider right
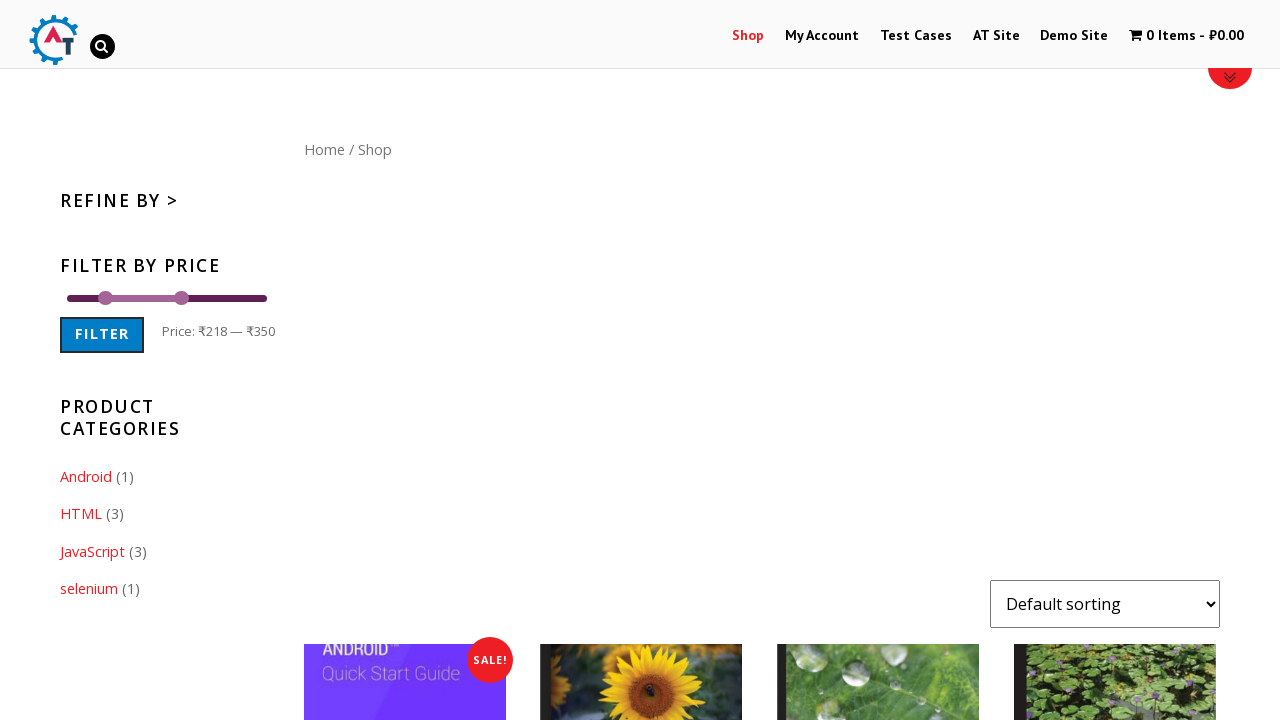

Pressed ArrowRight to move minimum price slider right
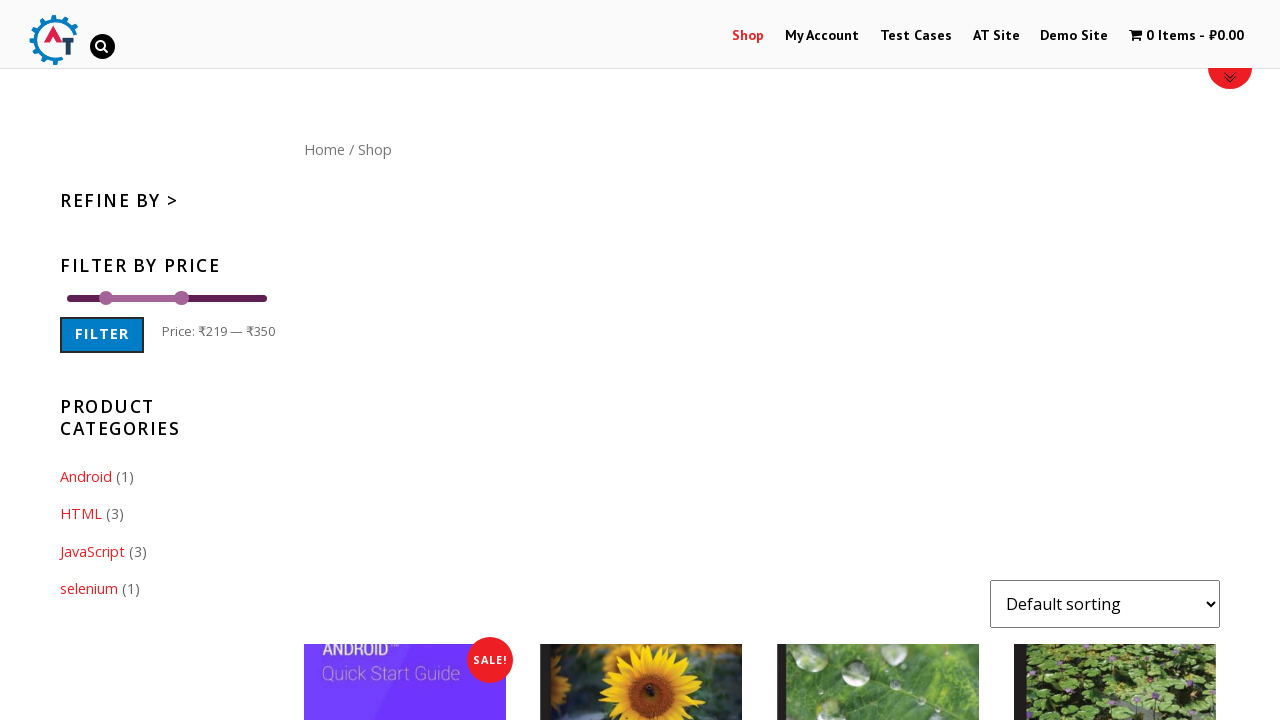

Pressed ArrowRight to move minimum price slider right
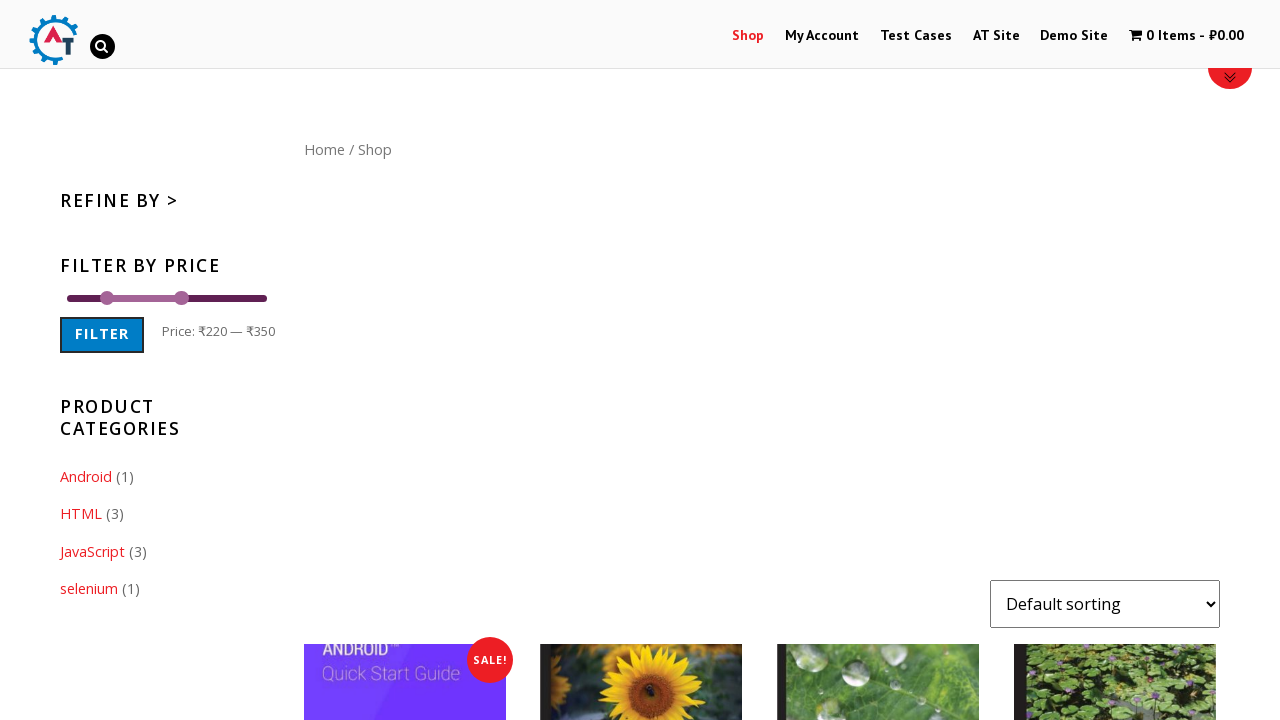

Pressed ArrowRight to move minimum price slider right
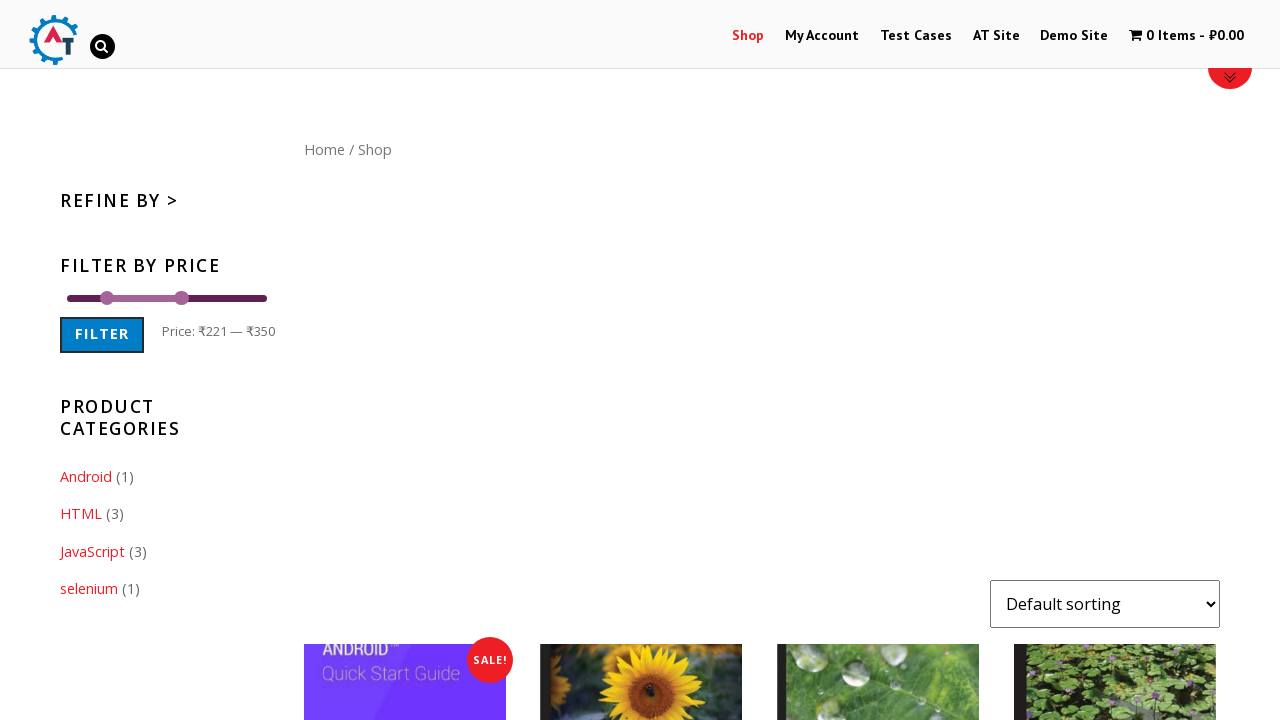

Pressed ArrowRight to move minimum price slider right
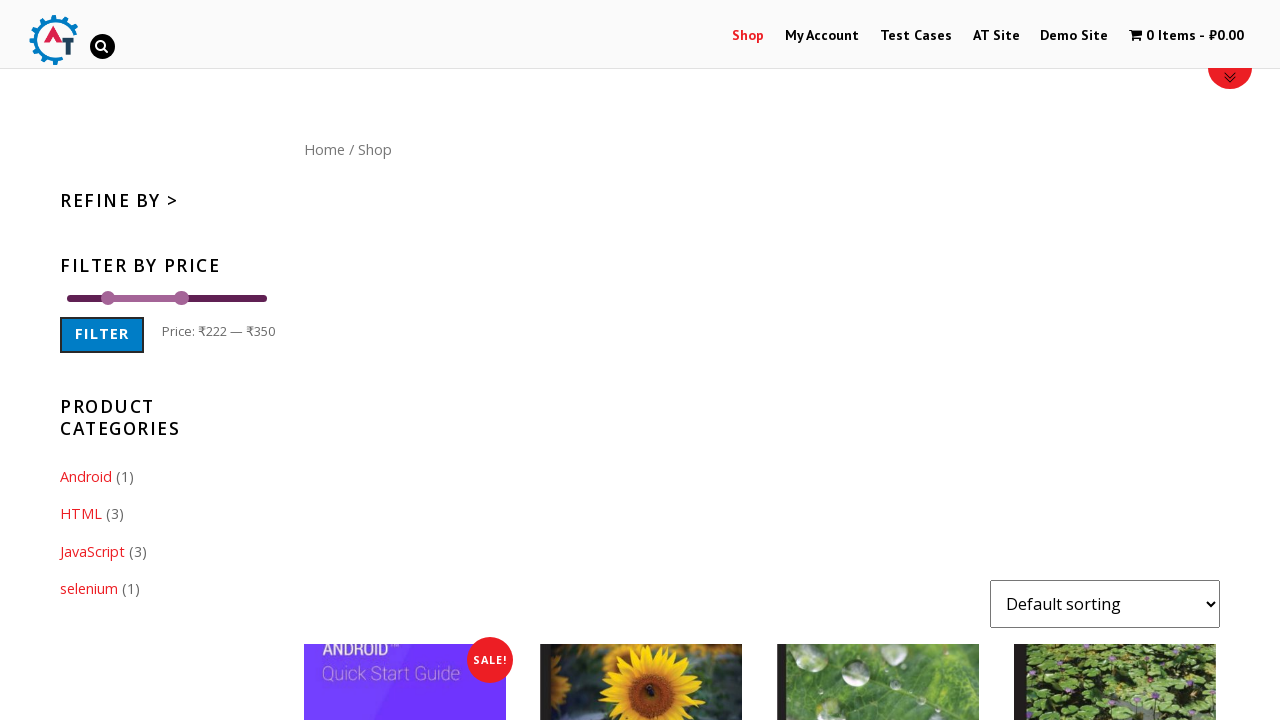

Pressed ArrowRight to move minimum price slider right
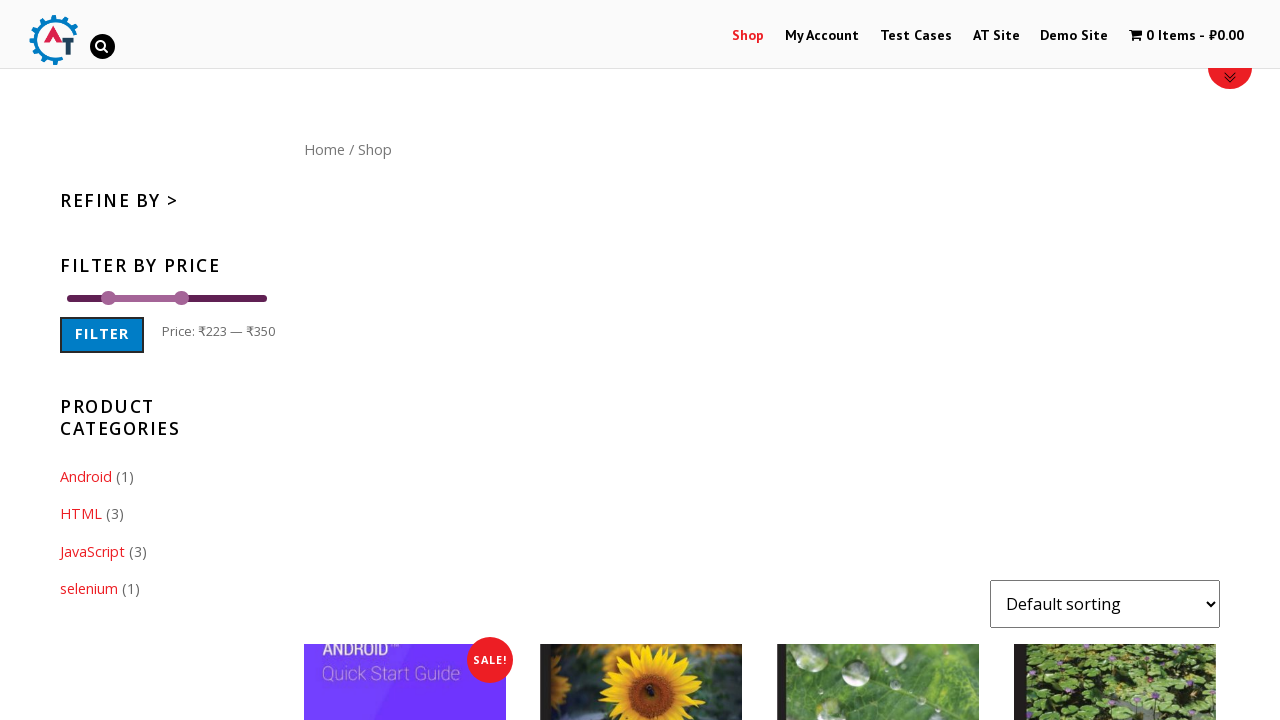

Pressed ArrowRight to move minimum price slider right
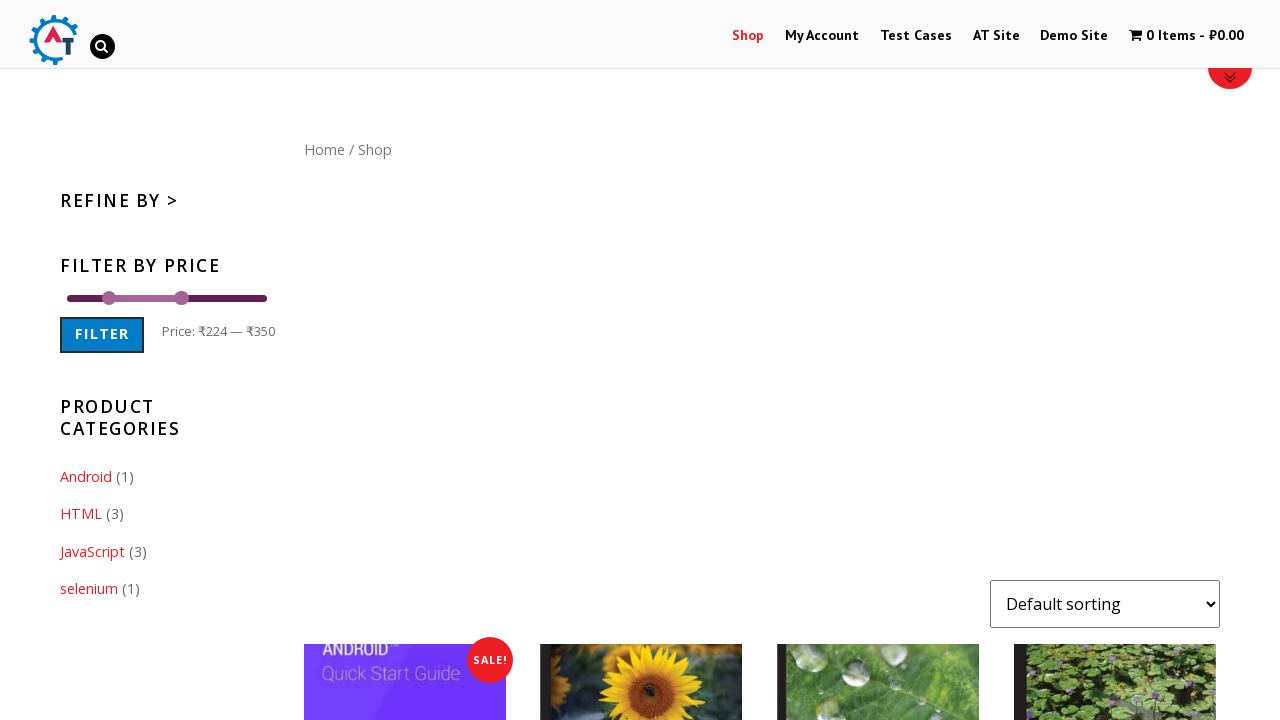

Pressed ArrowRight to move minimum price slider right
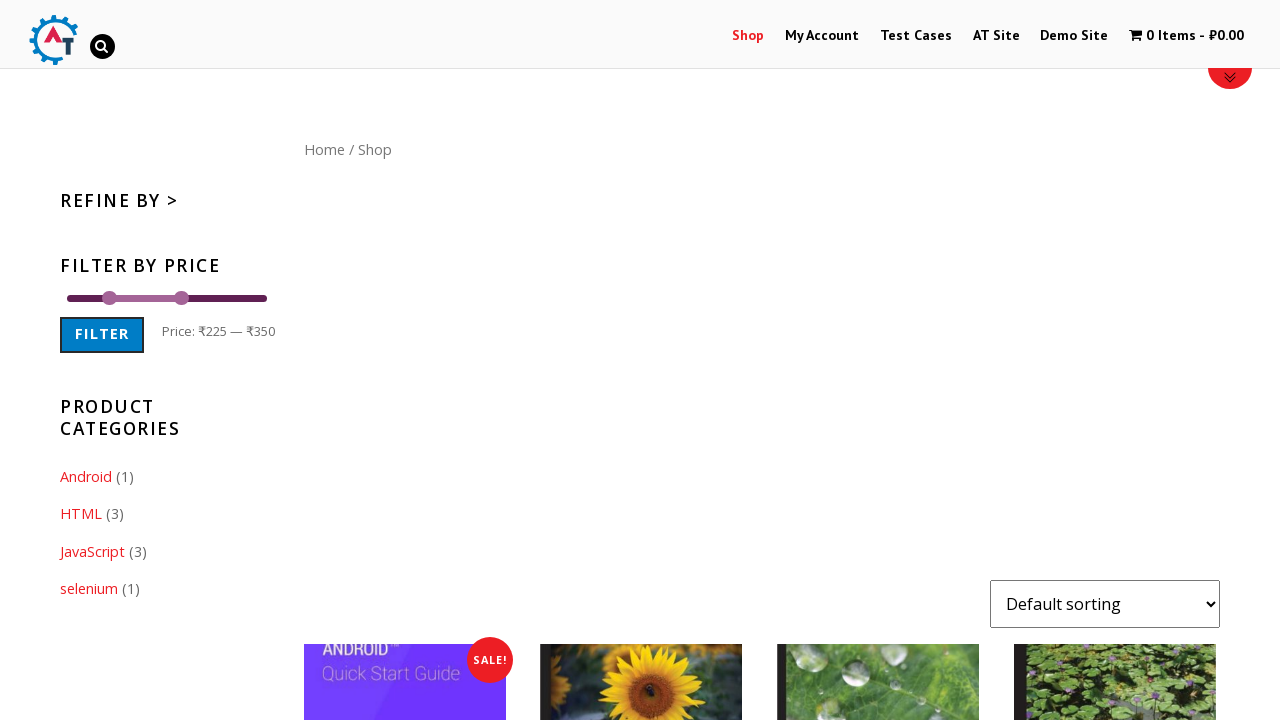

Pressed ArrowRight to move minimum price slider right
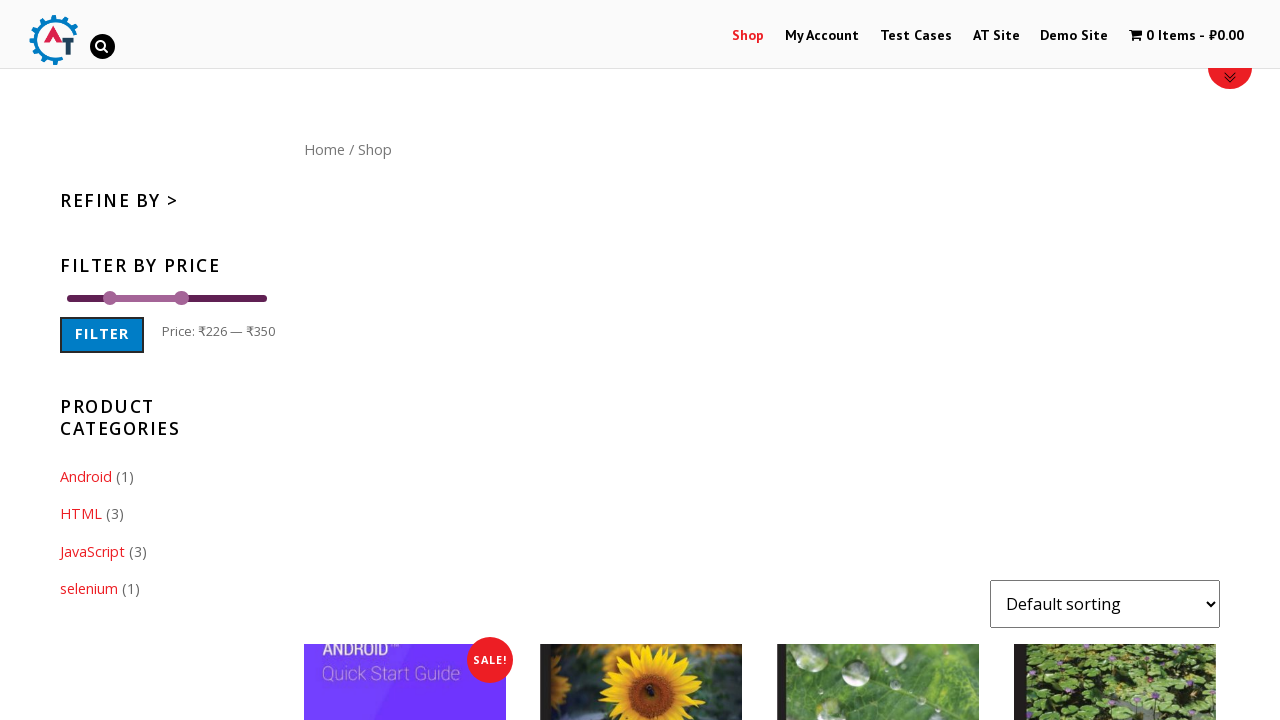

Pressed ArrowRight to move minimum price slider right
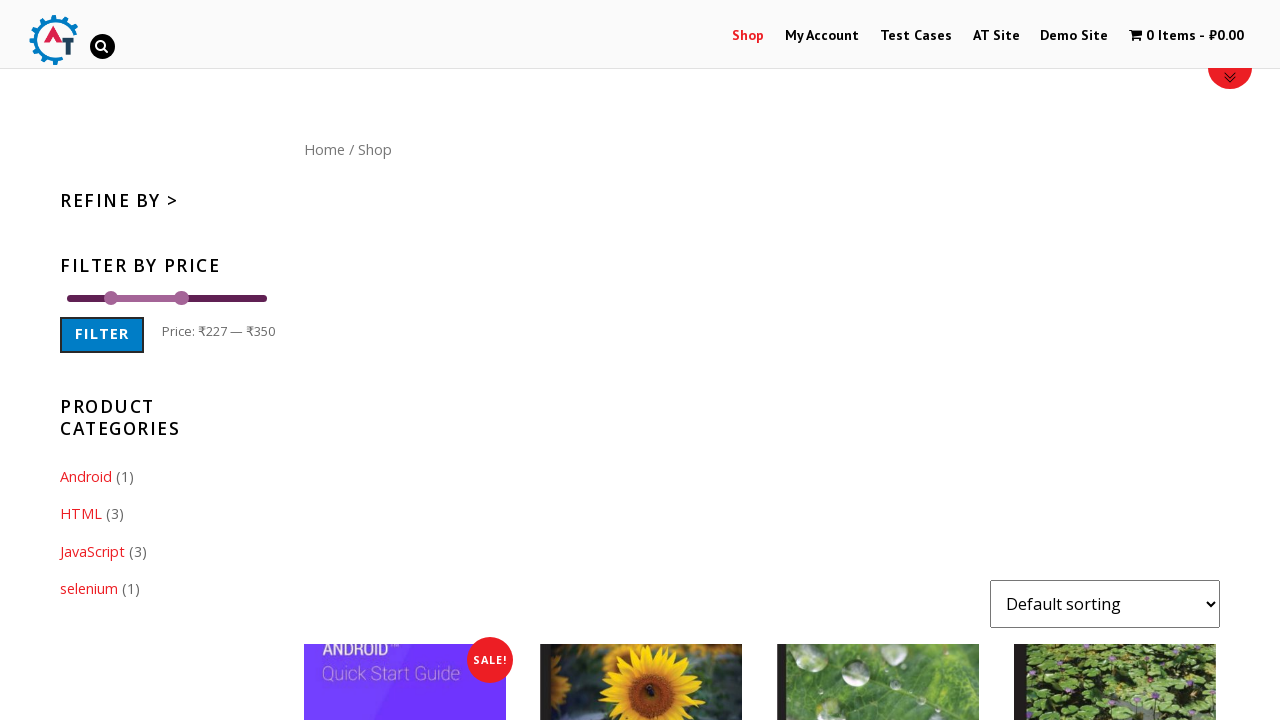

Pressed ArrowRight to move minimum price slider right
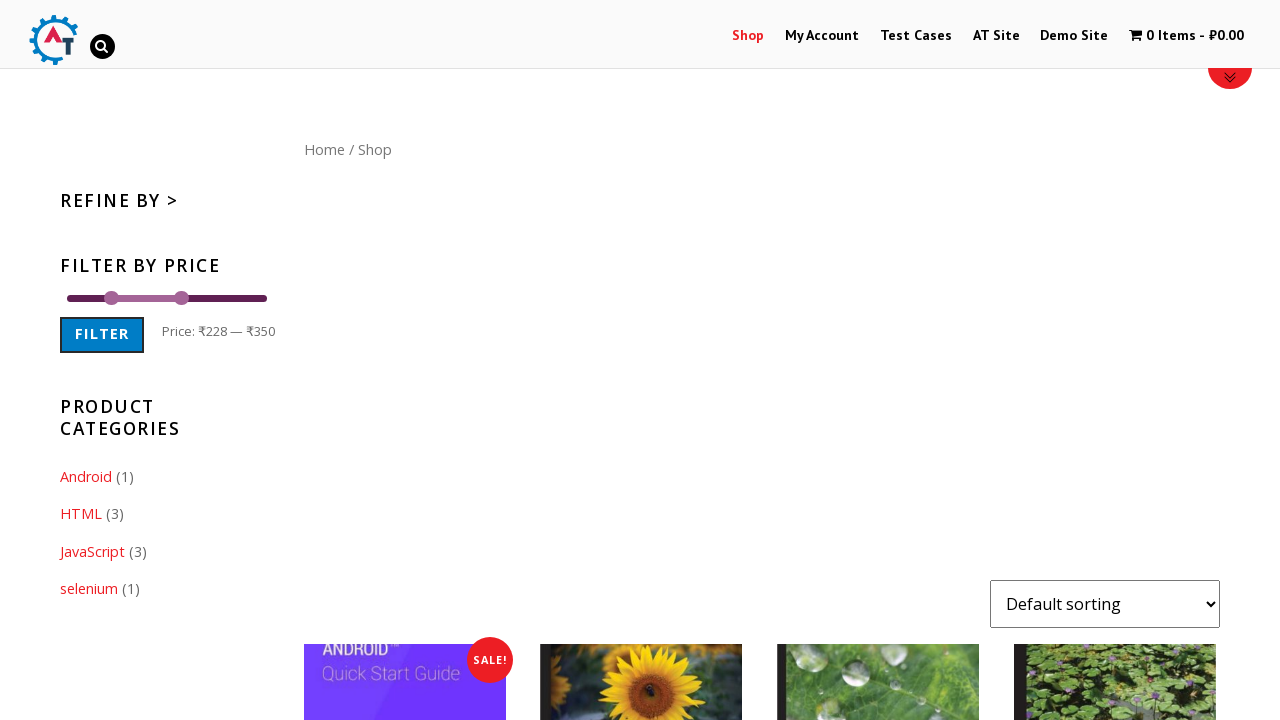

Pressed ArrowRight to move minimum price slider right
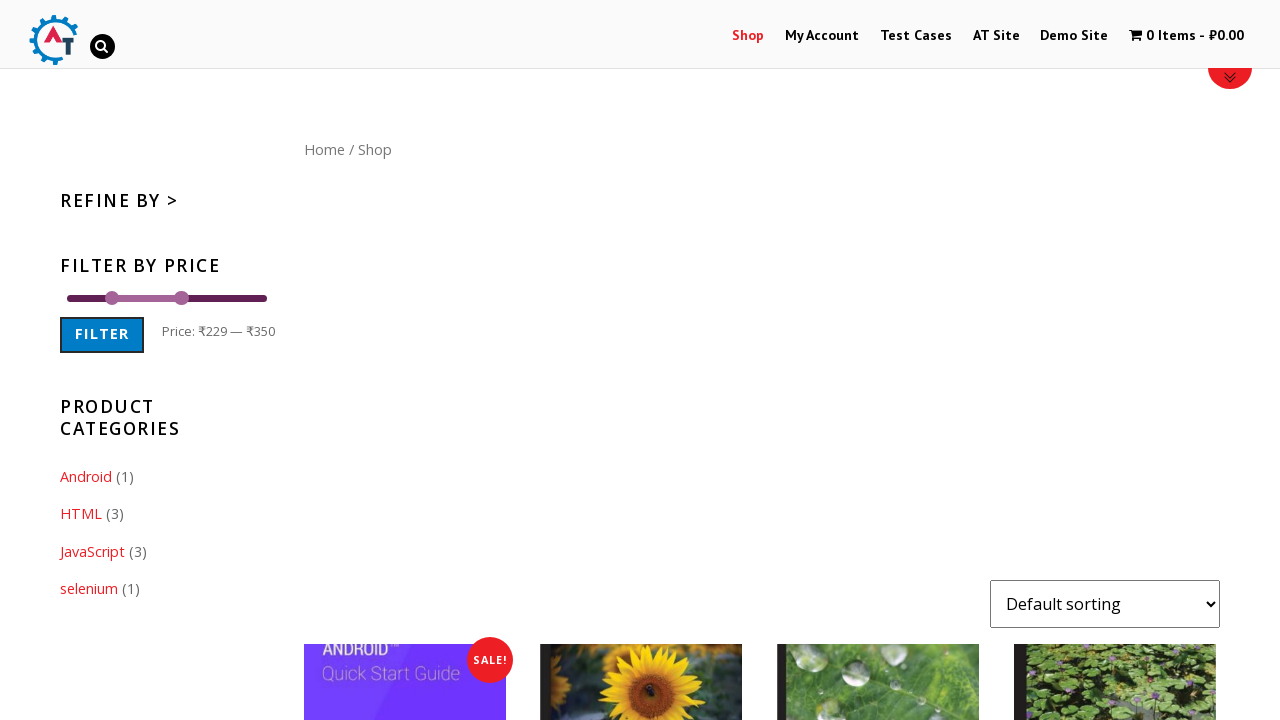

Pressed ArrowRight to move minimum price slider right
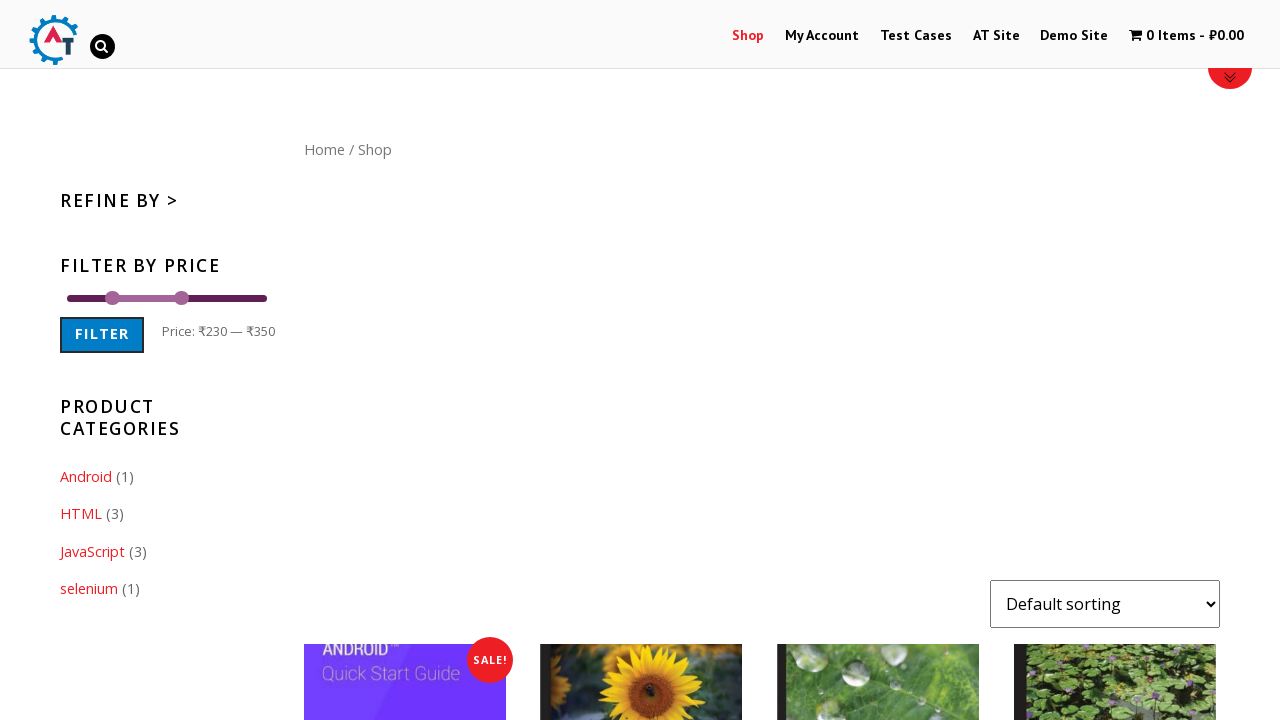

Pressed ArrowRight to move minimum price slider right
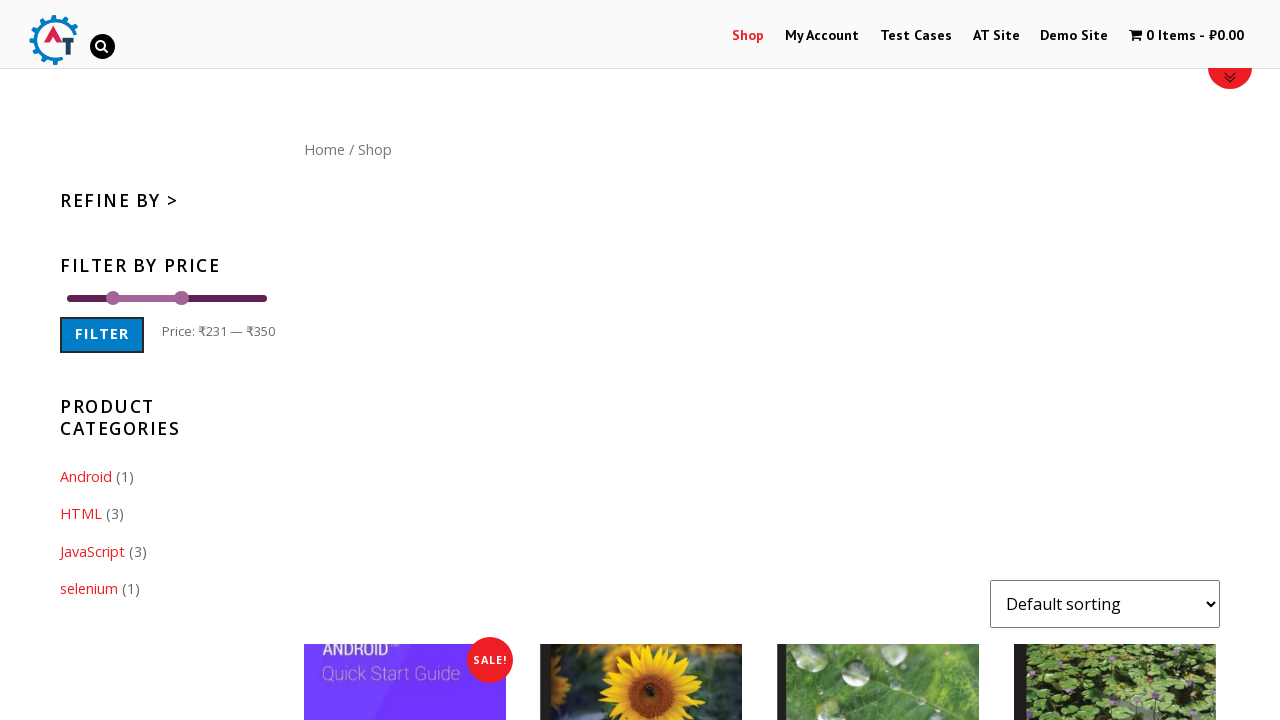

Pressed ArrowRight to move minimum price slider right
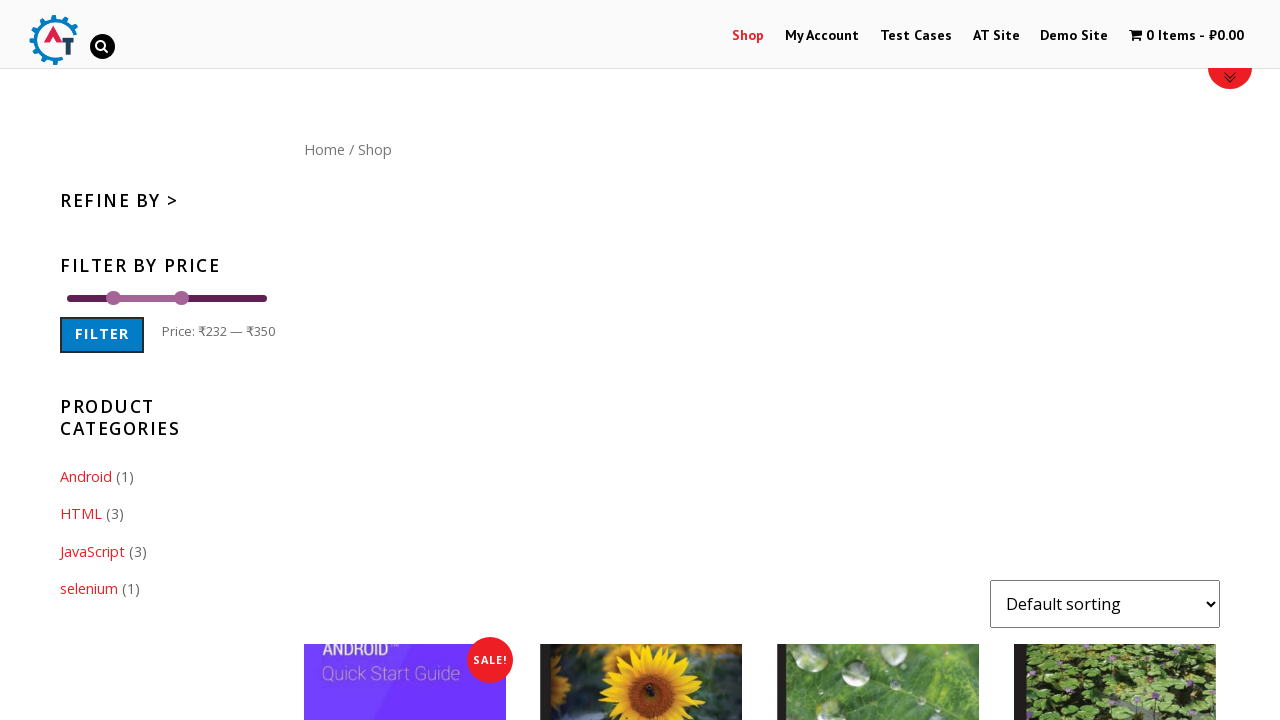

Pressed ArrowRight to move minimum price slider right
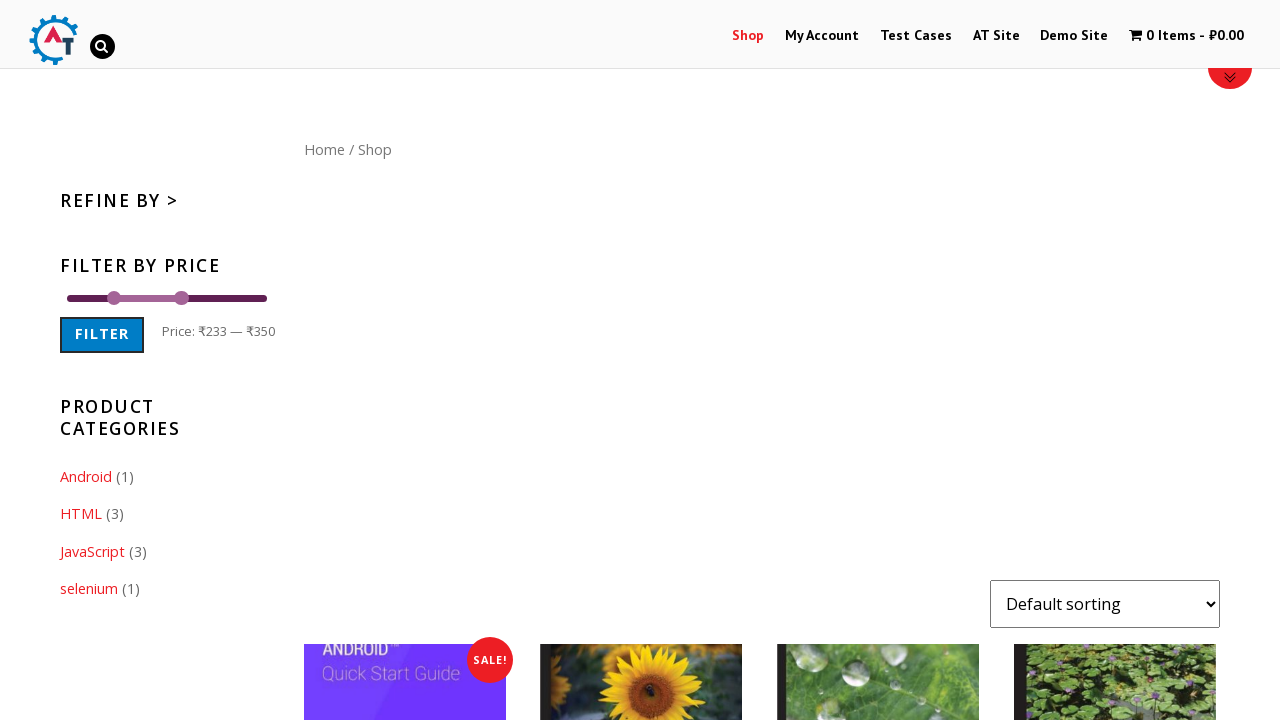

Pressed ArrowRight to move minimum price slider right
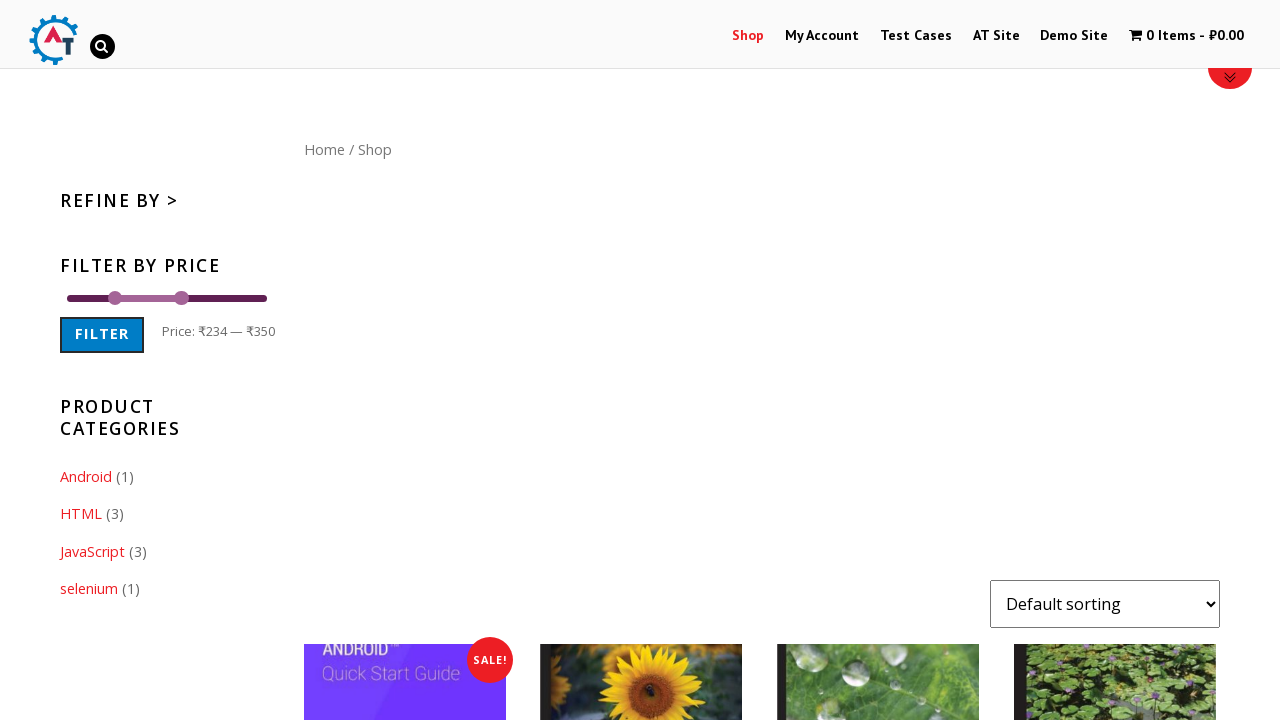

Pressed ArrowRight to move minimum price slider right
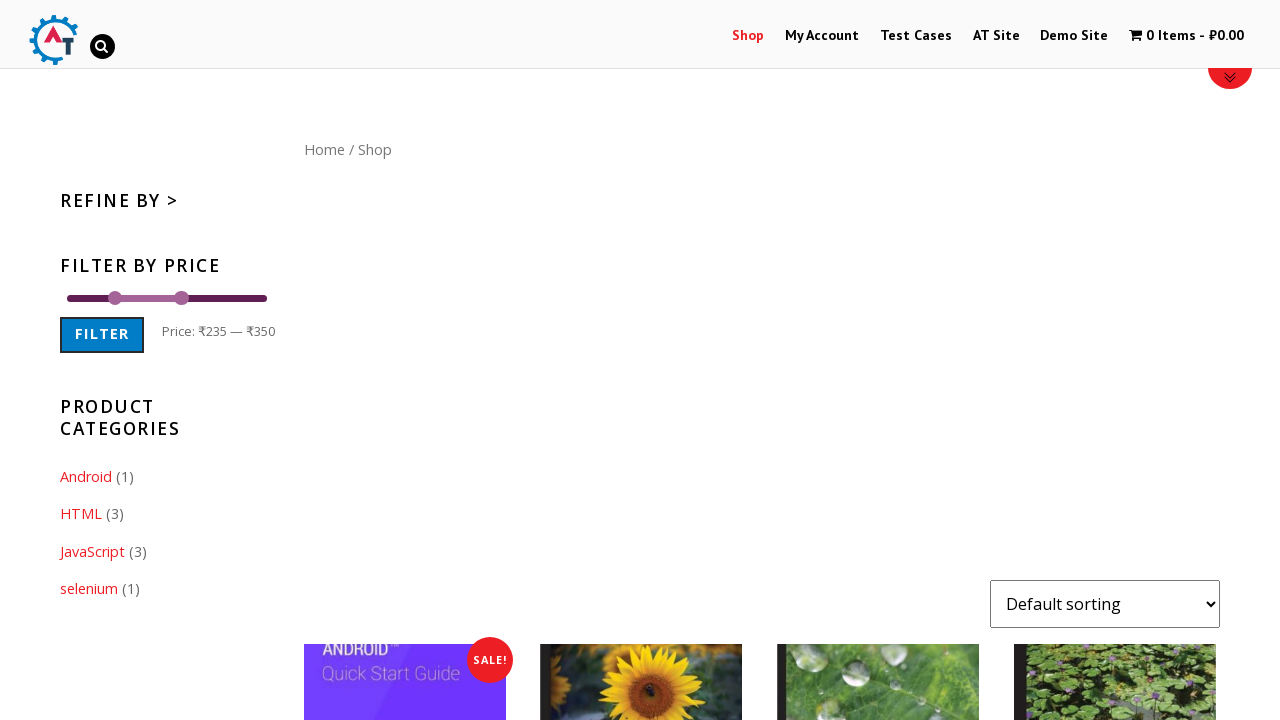

Pressed ArrowRight to move minimum price slider right
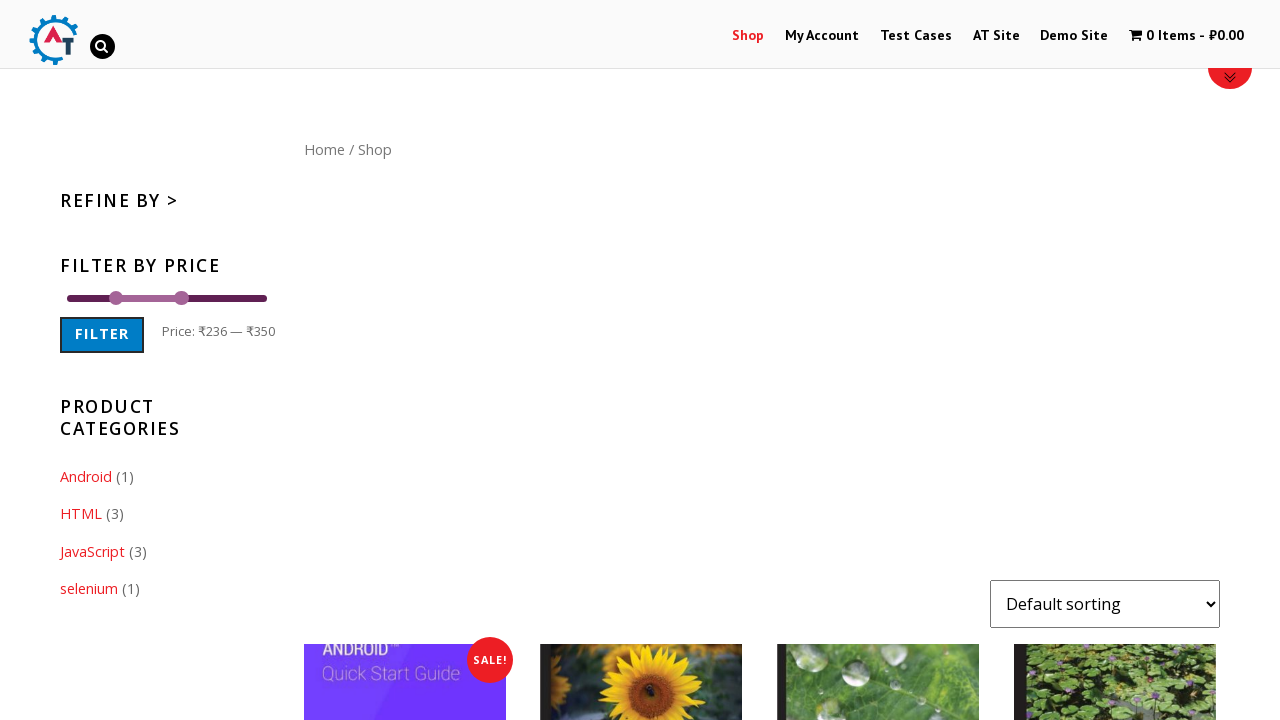

Pressed ArrowRight to move minimum price slider right
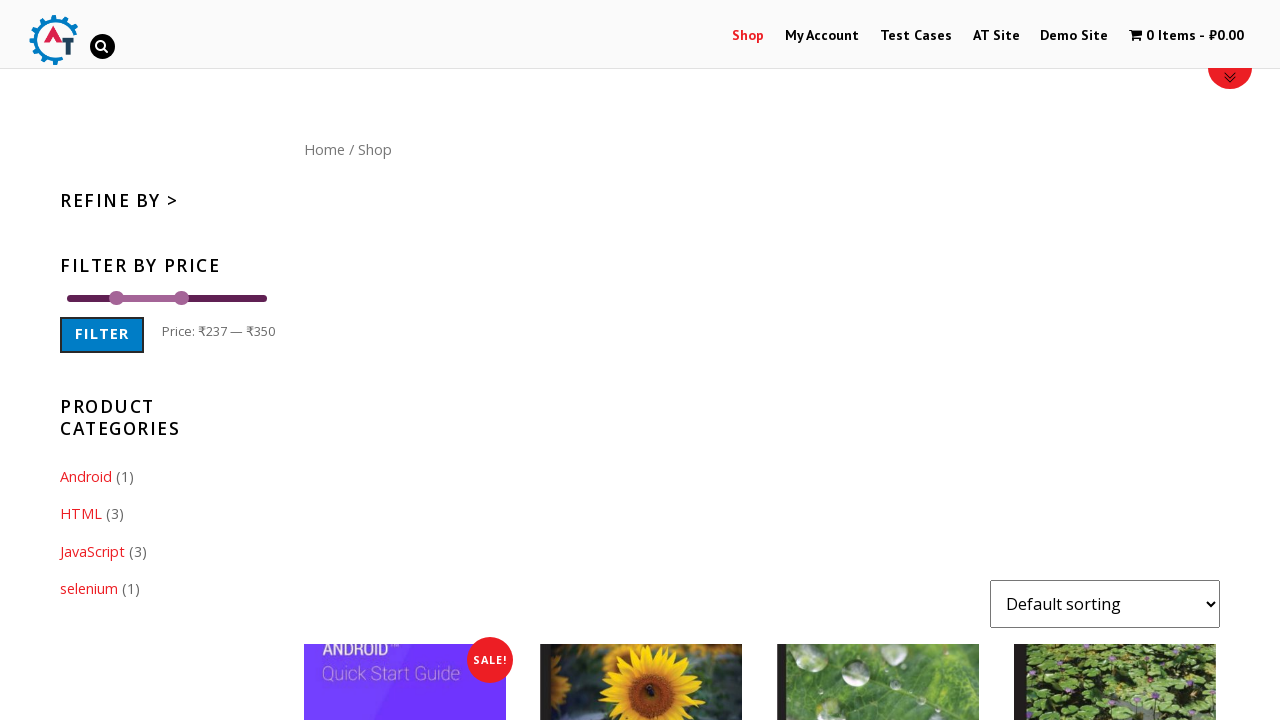

Pressed ArrowRight to move minimum price slider right
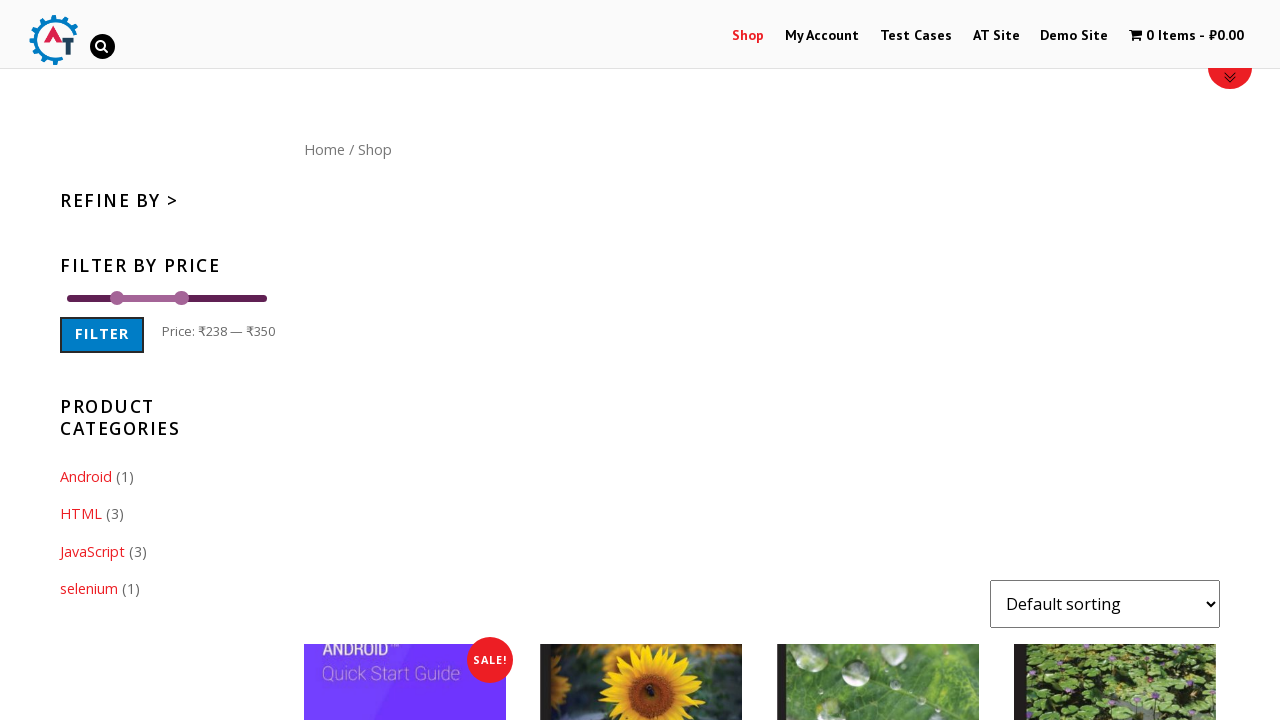

Pressed ArrowRight to move minimum price slider right
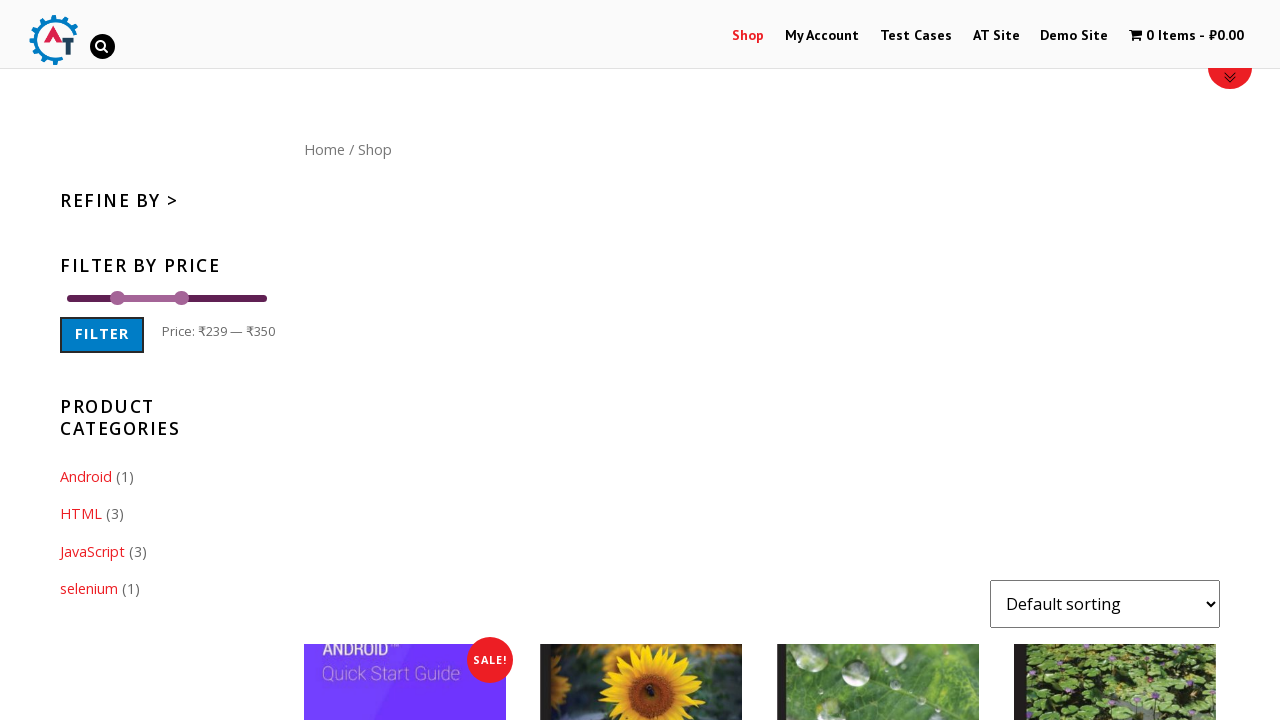

Pressed ArrowRight to move minimum price slider right
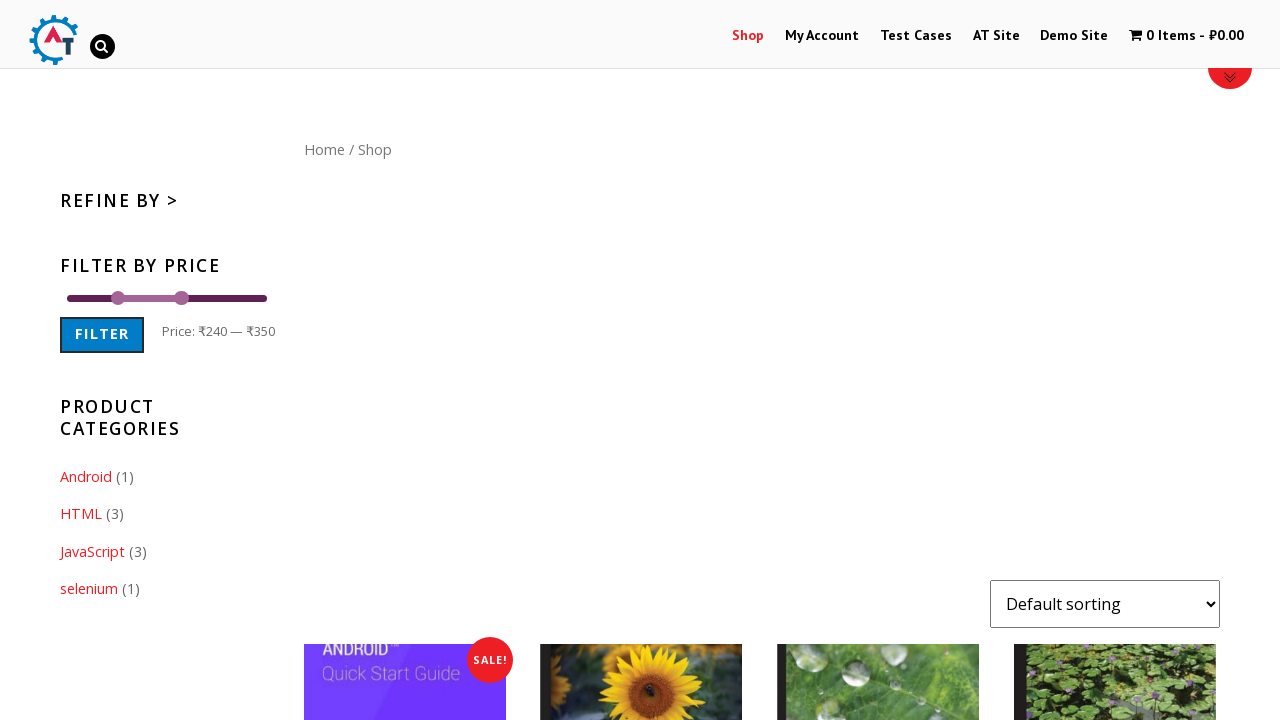

Pressed ArrowRight to move minimum price slider right
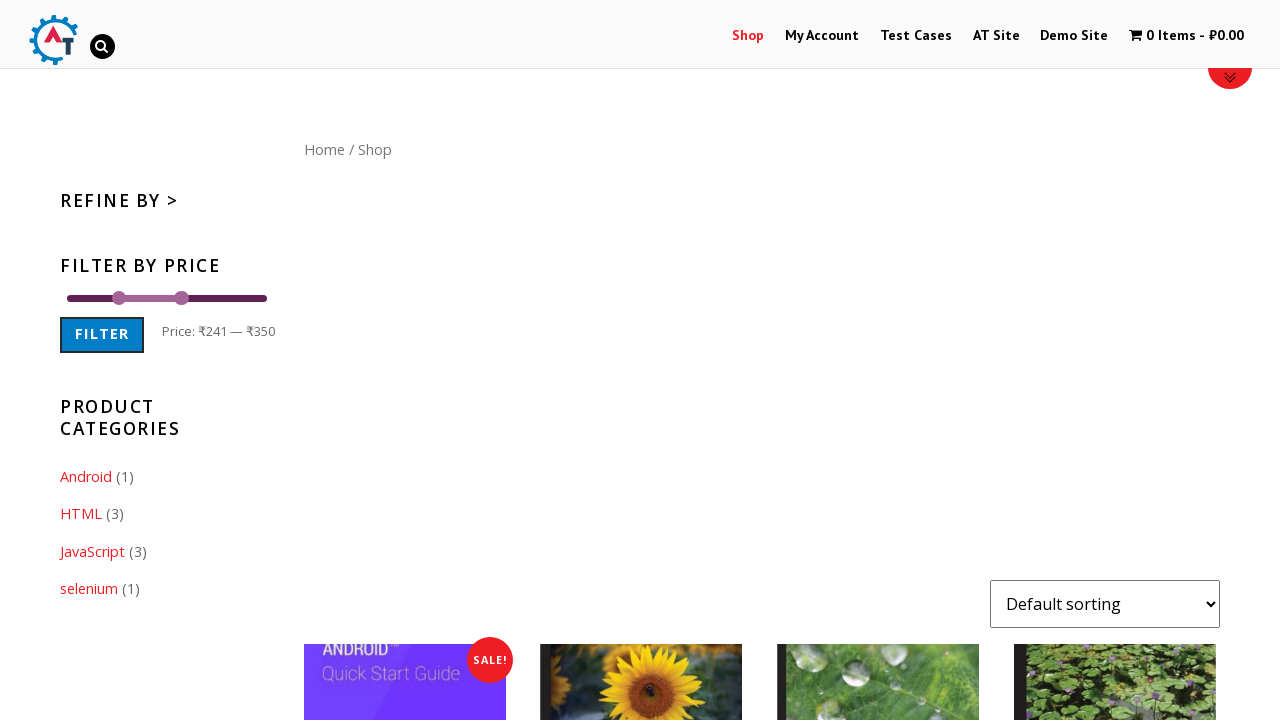

Pressed ArrowRight to move minimum price slider right
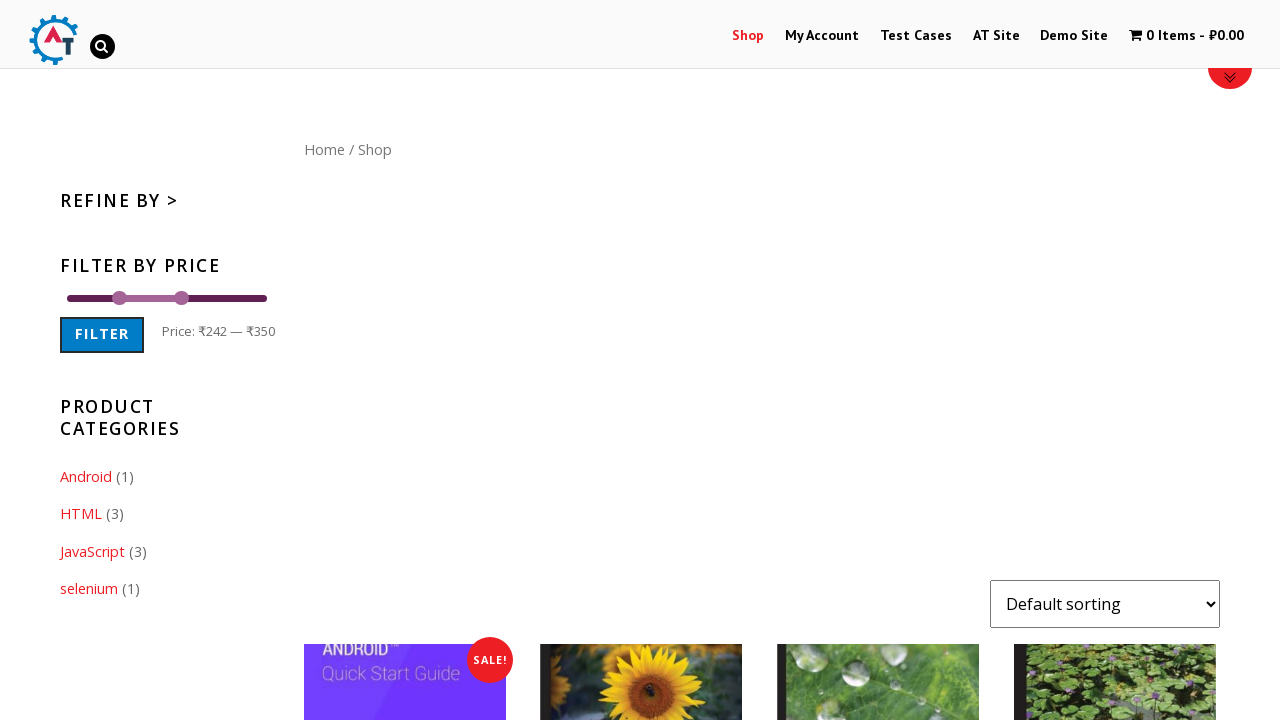

Pressed ArrowRight to move minimum price slider right
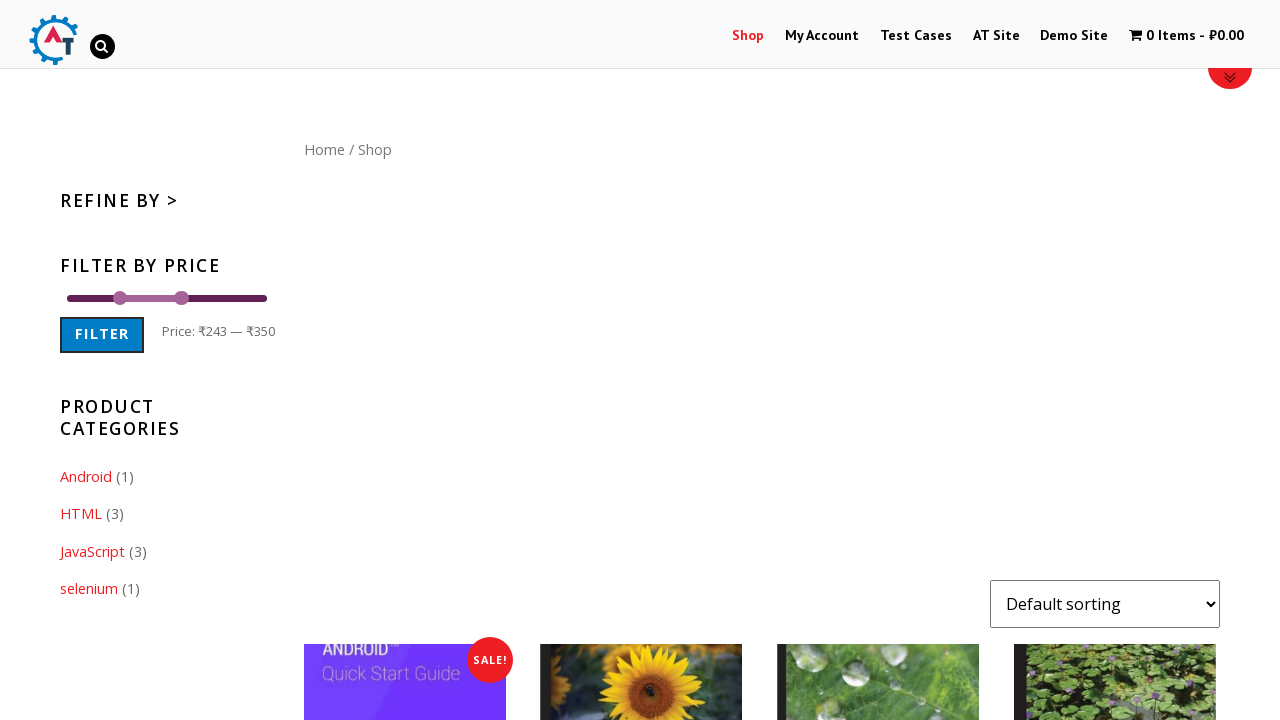

Pressed ArrowRight to move minimum price slider right
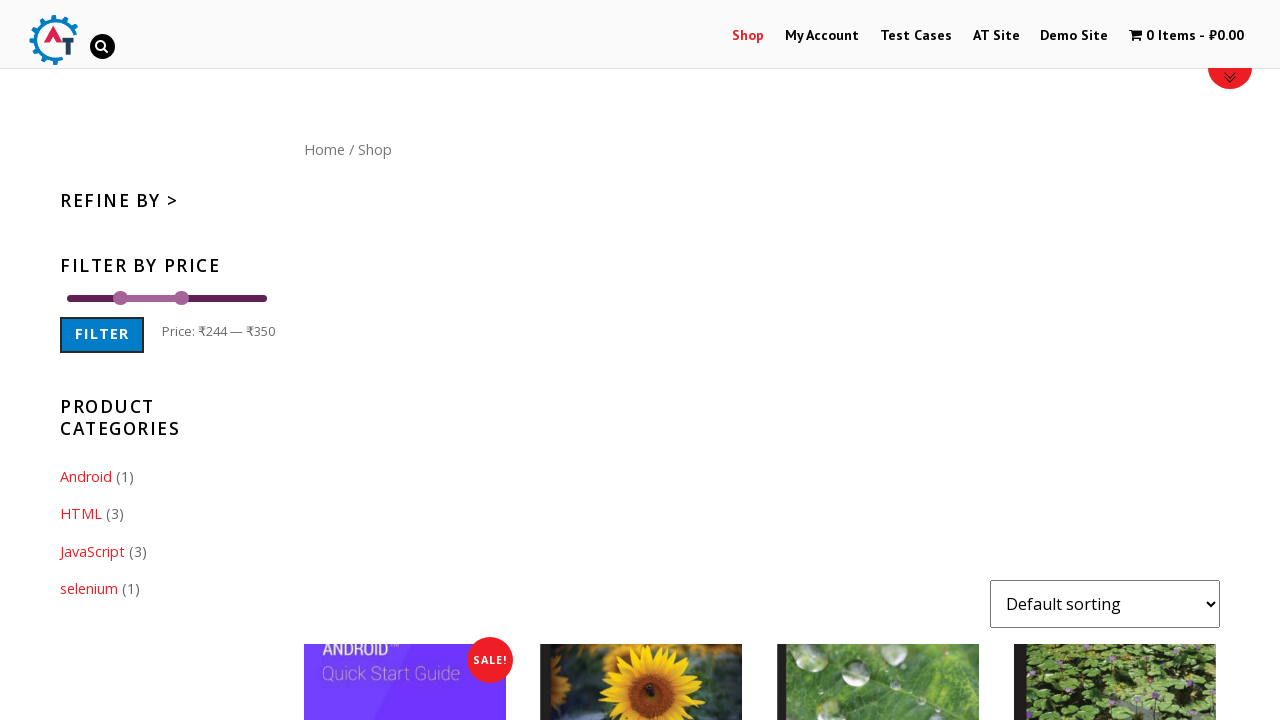

Pressed ArrowRight to move minimum price slider right
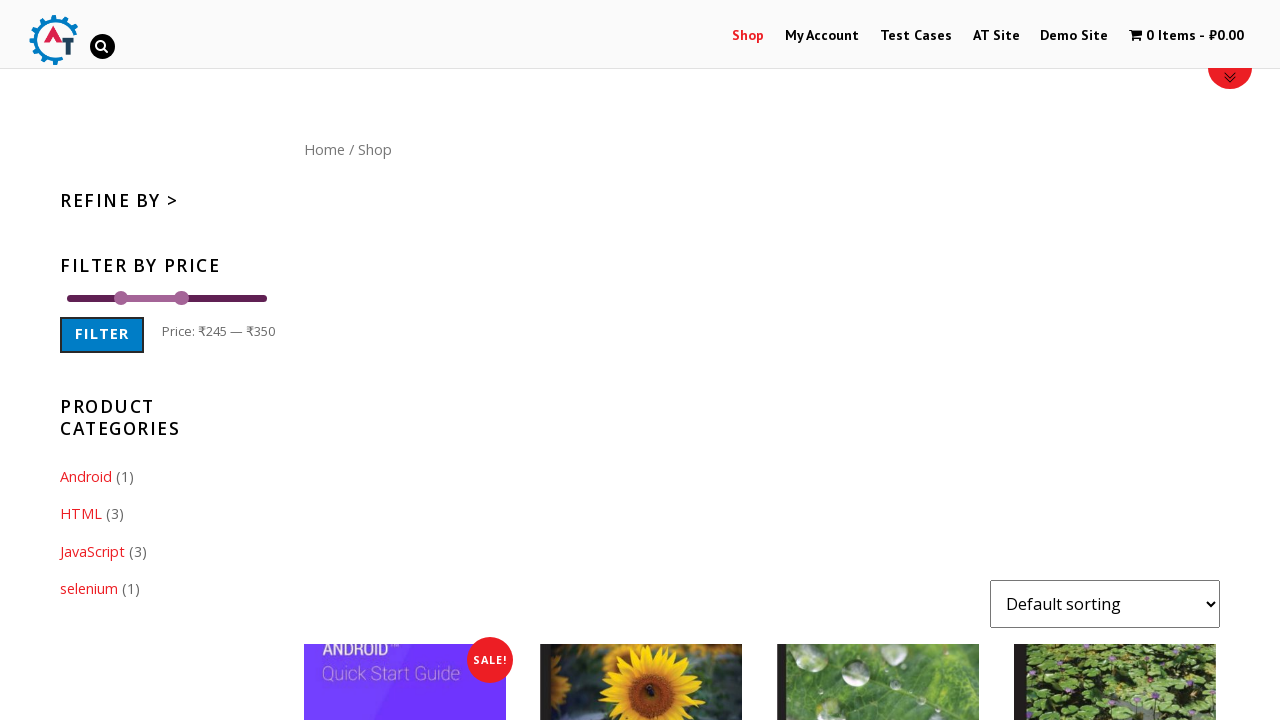

Pressed ArrowRight to move minimum price slider right
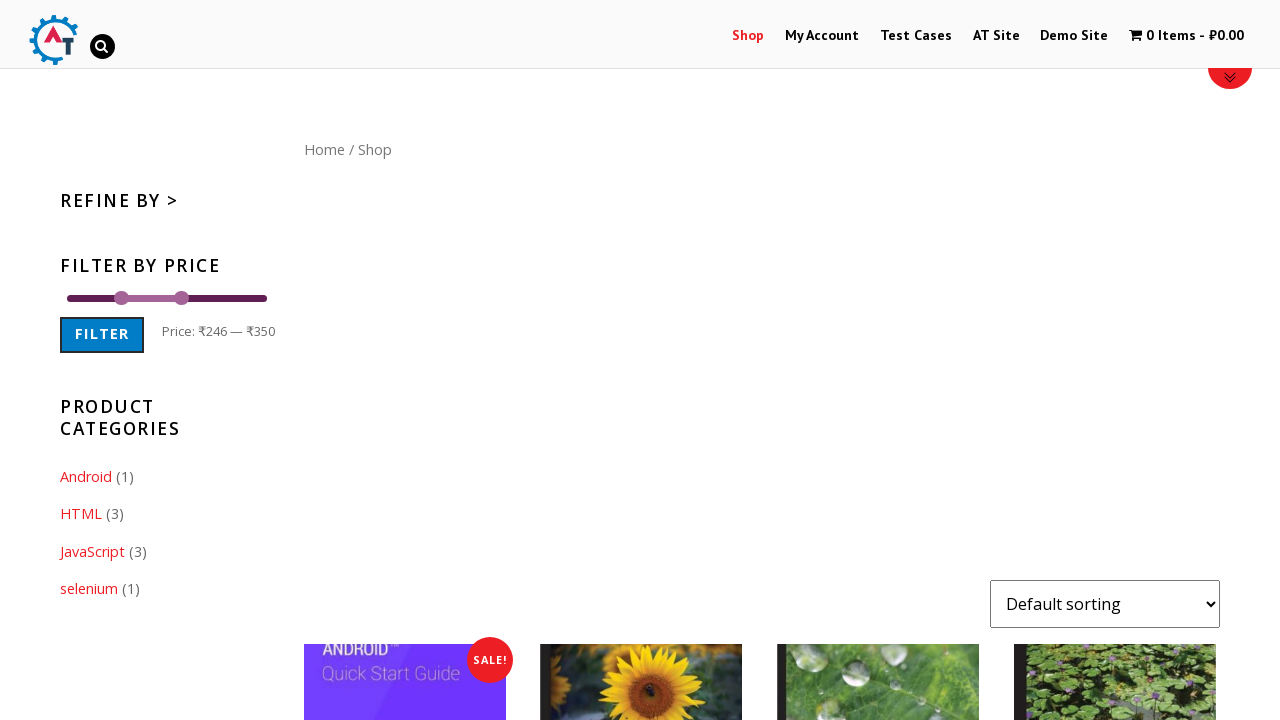

Pressed ArrowRight to move minimum price slider right
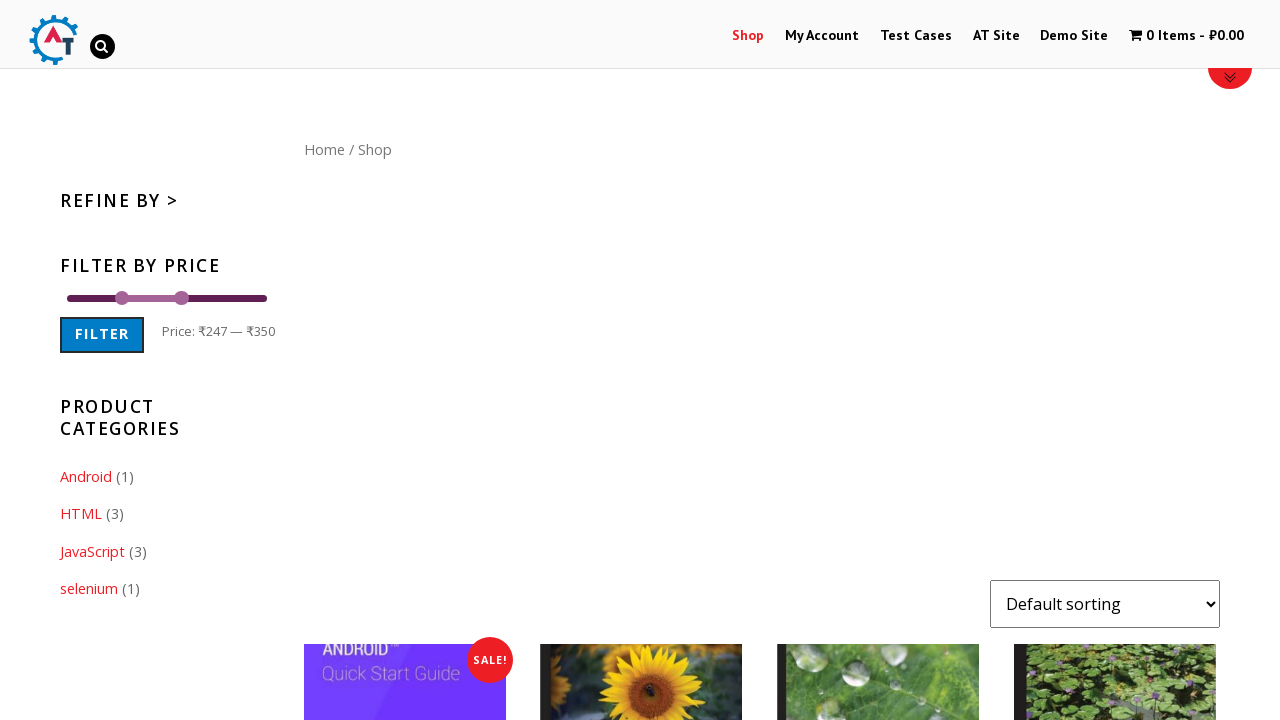

Pressed ArrowRight to move minimum price slider right
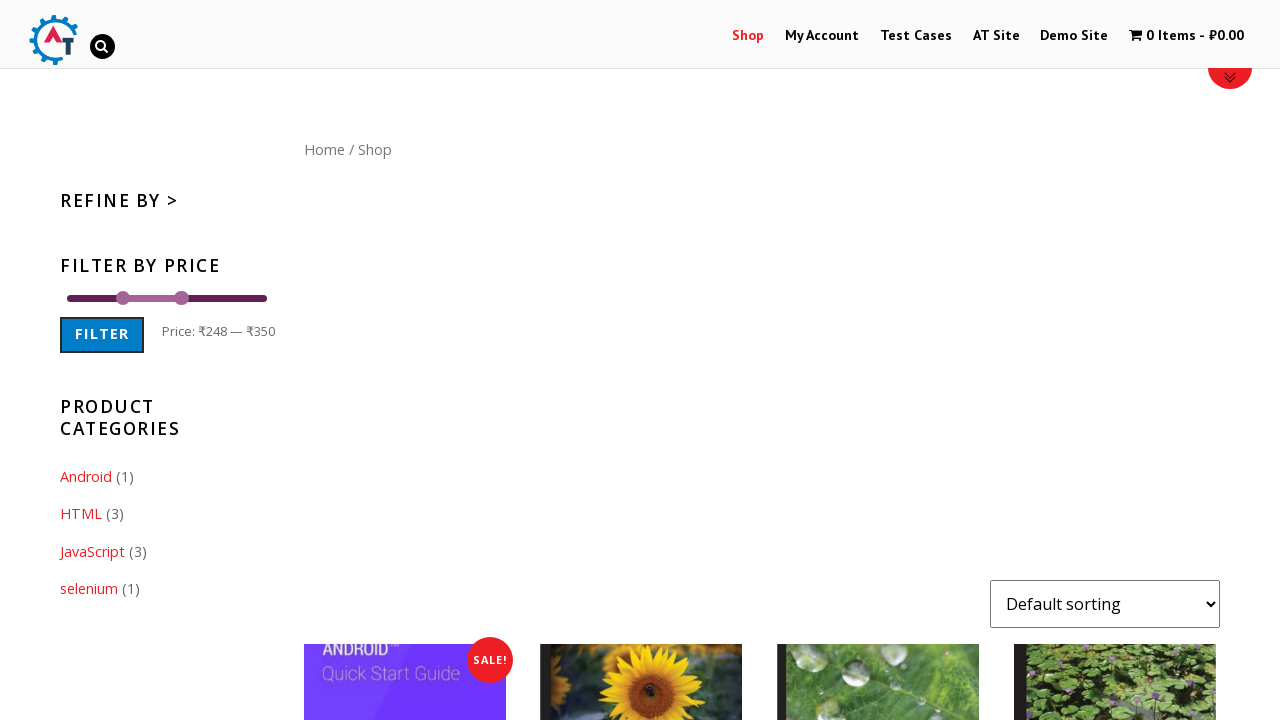

Pressed ArrowRight to move minimum price slider right
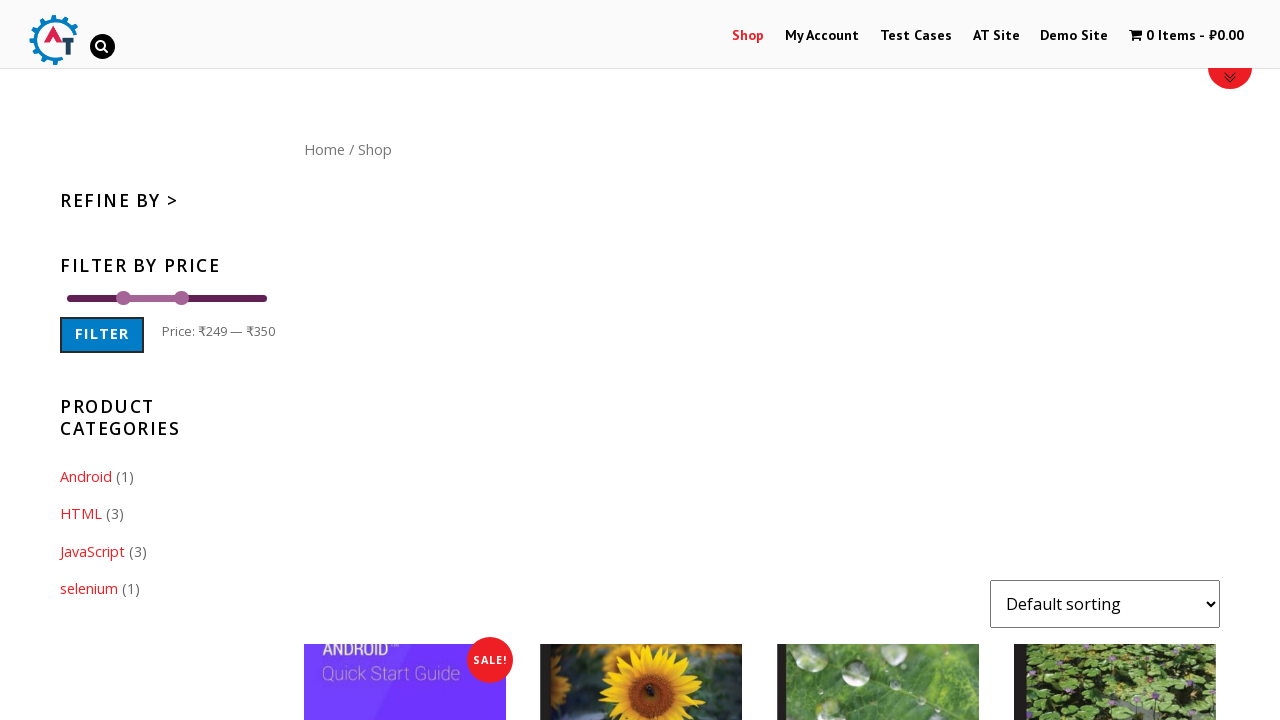

Pressed ArrowRight to move minimum price slider right
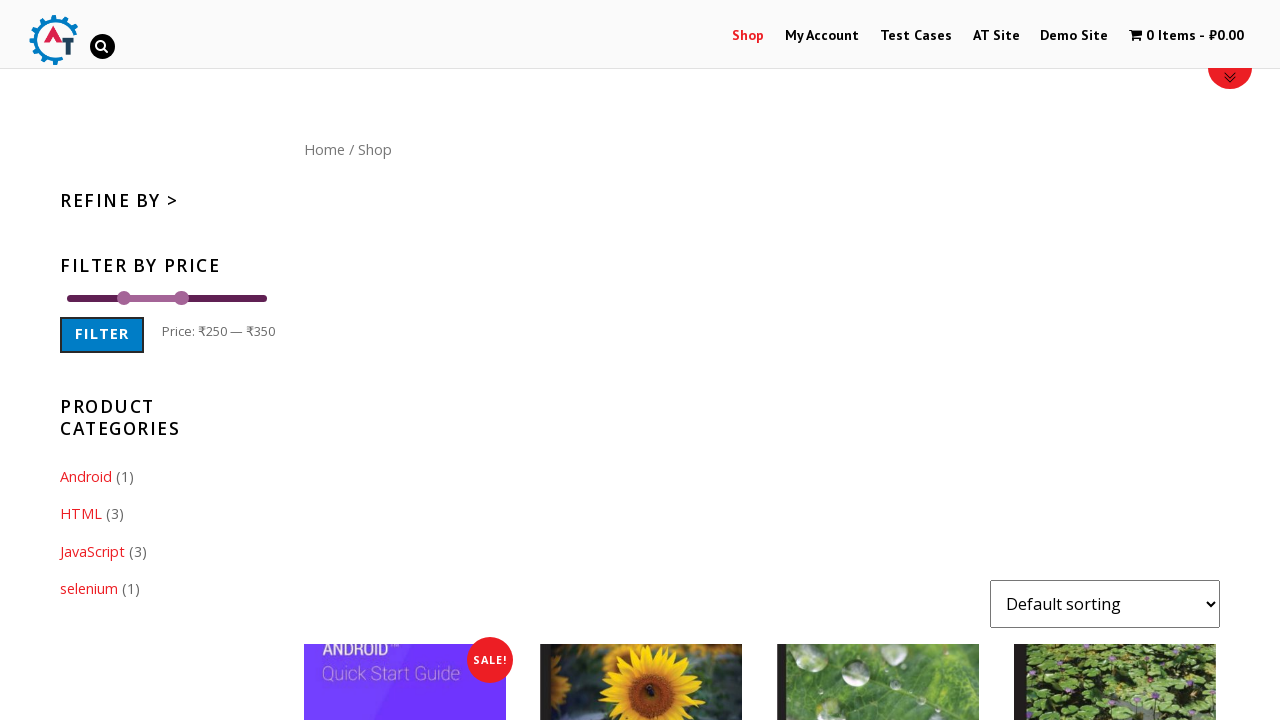

Clicked the FILTER button to apply price filter at (102, 335) on .price_slider_amount > .button
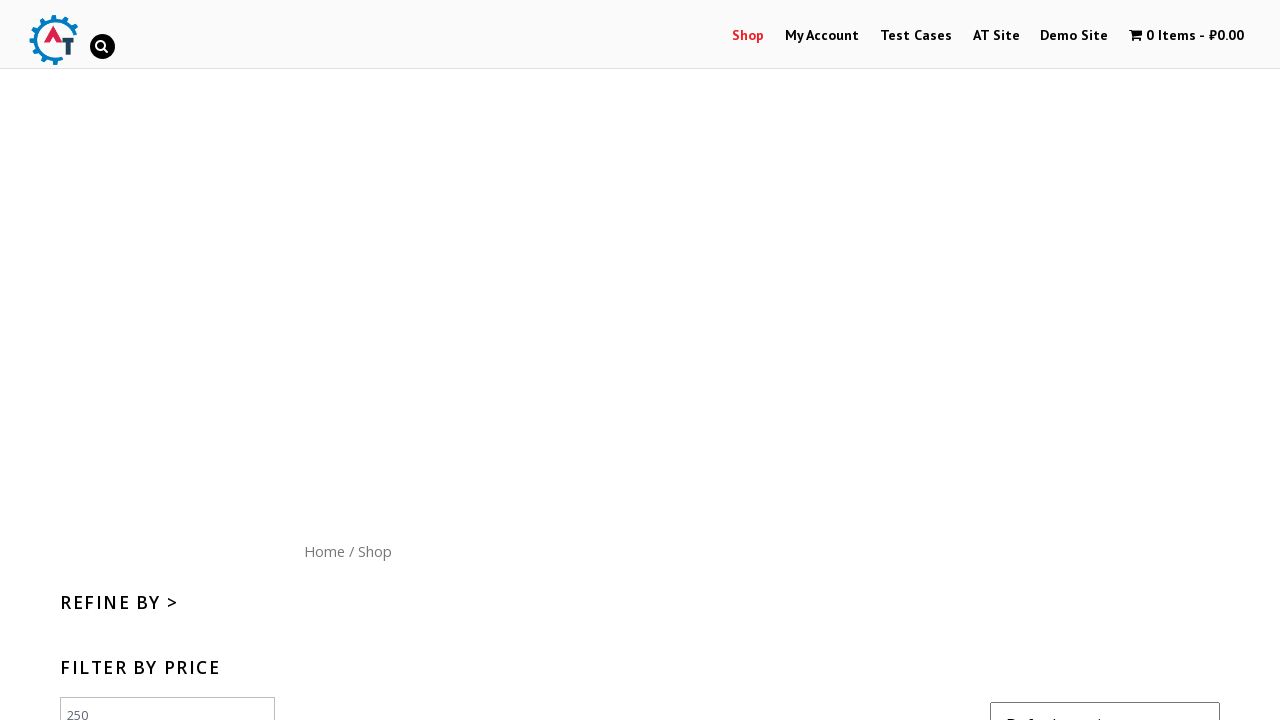

Filtered products loaded with prices between ₹250 and ₹350
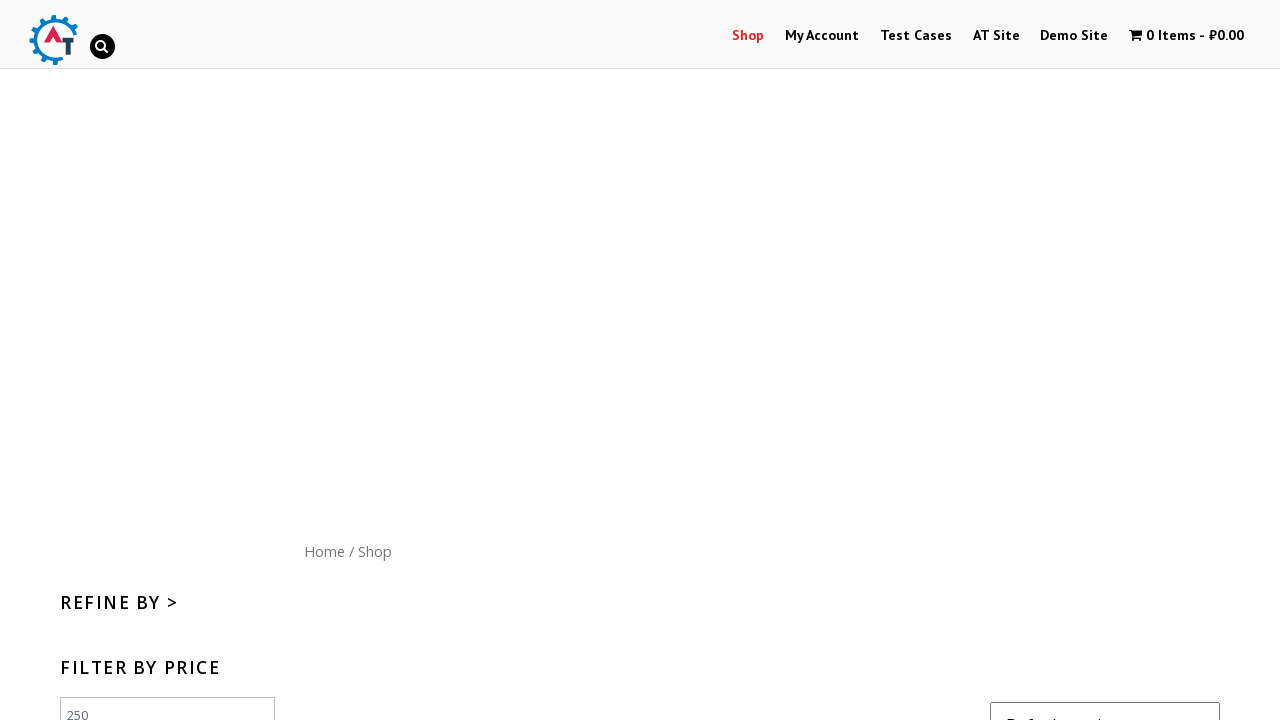

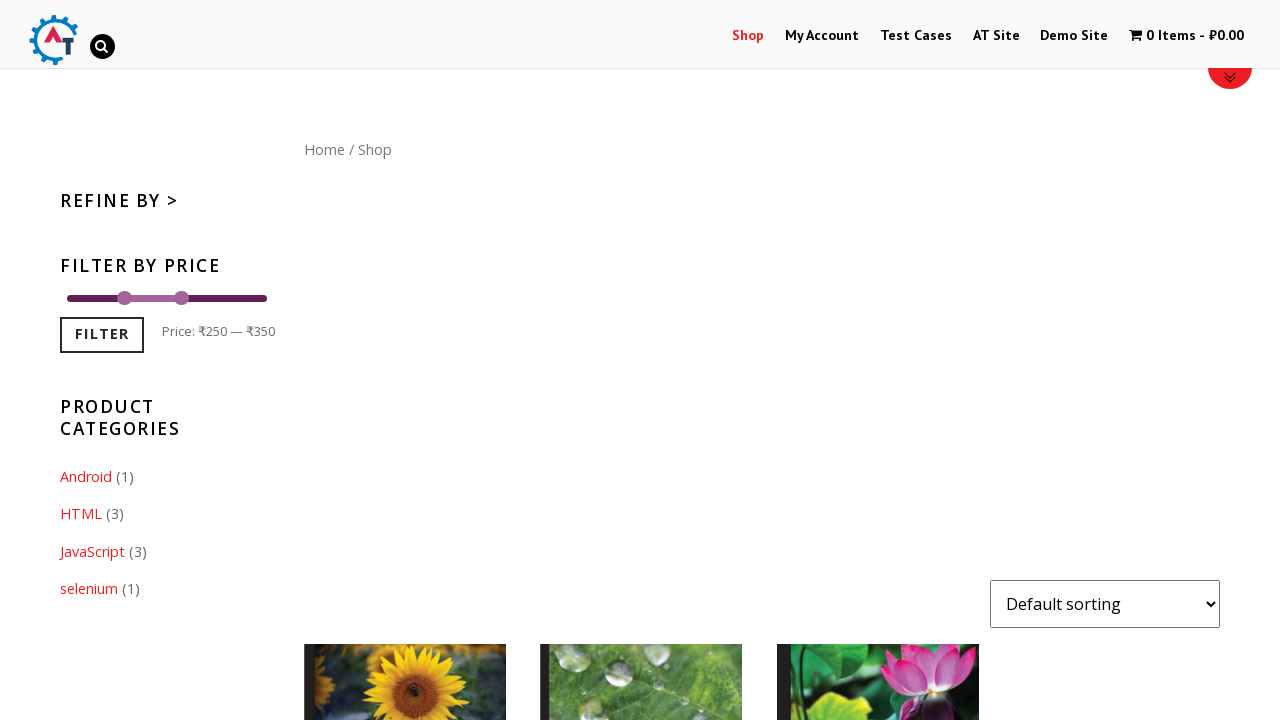